Tests add/remove element functionality by clicking the "Add Element" button 100 times, then deleting 80 of the created elements, and verifying the remaining count is correct.

Starting URL: http://the-internet.herokuapp.com/add_remove_elements/

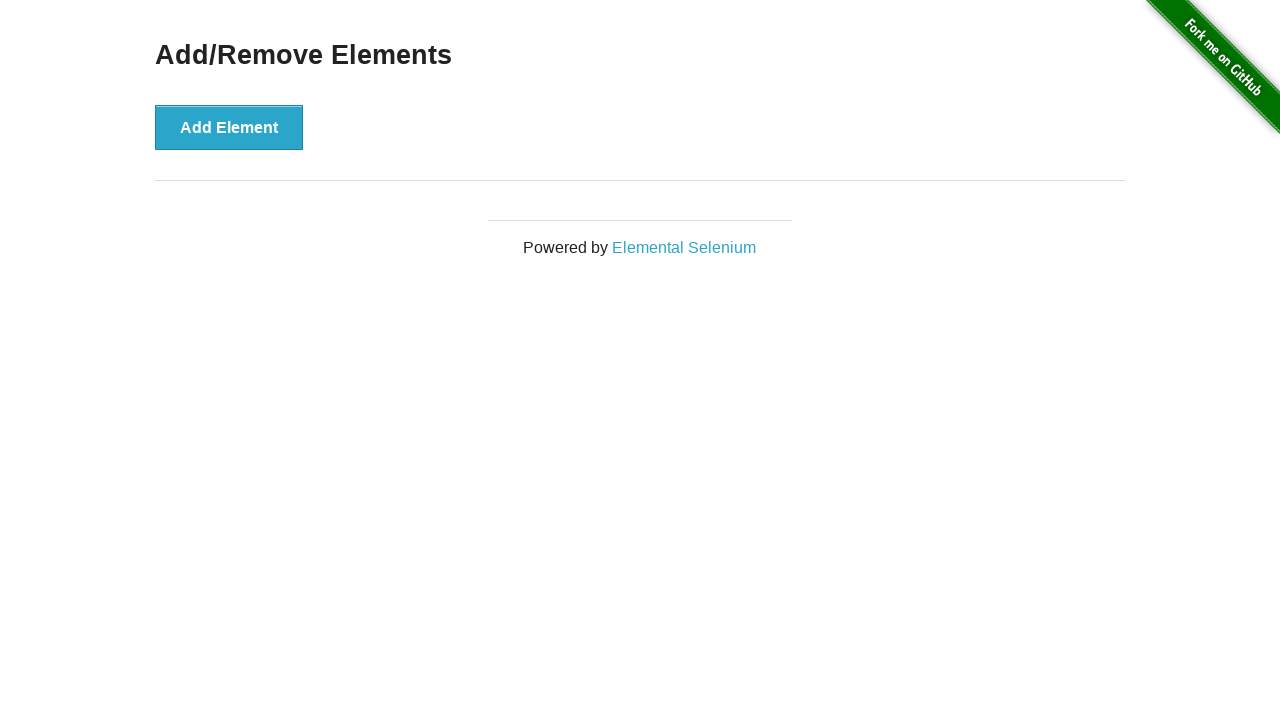

Navigated to add/remove elements page
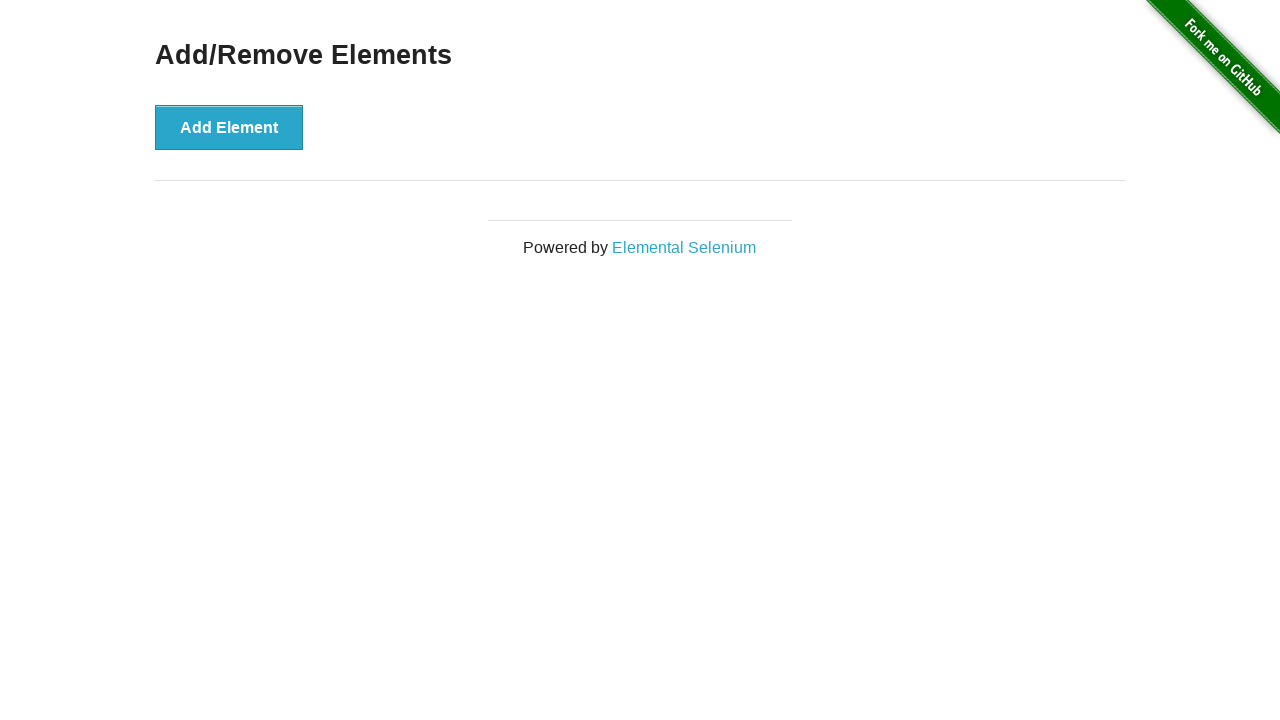

Clicked 'Add Element' button (iteration 1/100) at (229, 127) on button[onclick='addElement()']
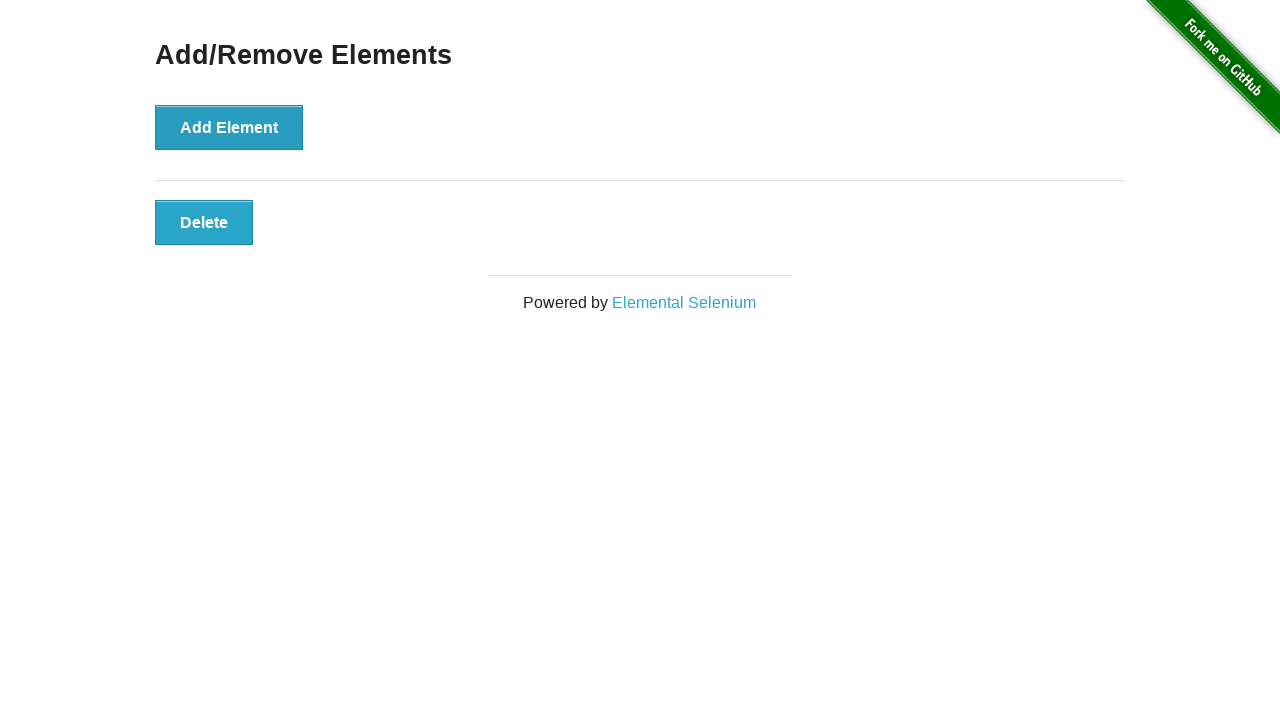

Clicked 'Add Element' button (iteration 2/100) at (229, 127) on button[onclick='addElement()']
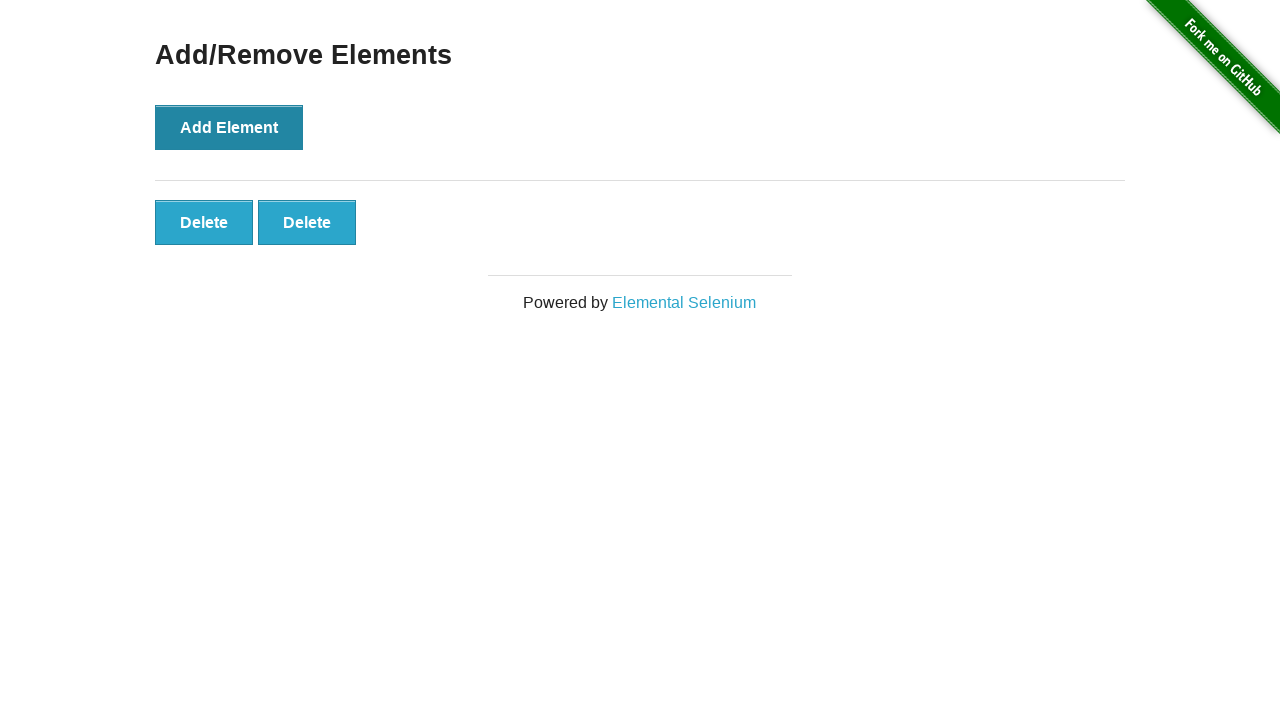

Clicked 'Add Element' button (iteration 3/100) at (229, 127) on button[onclick='addElement()']
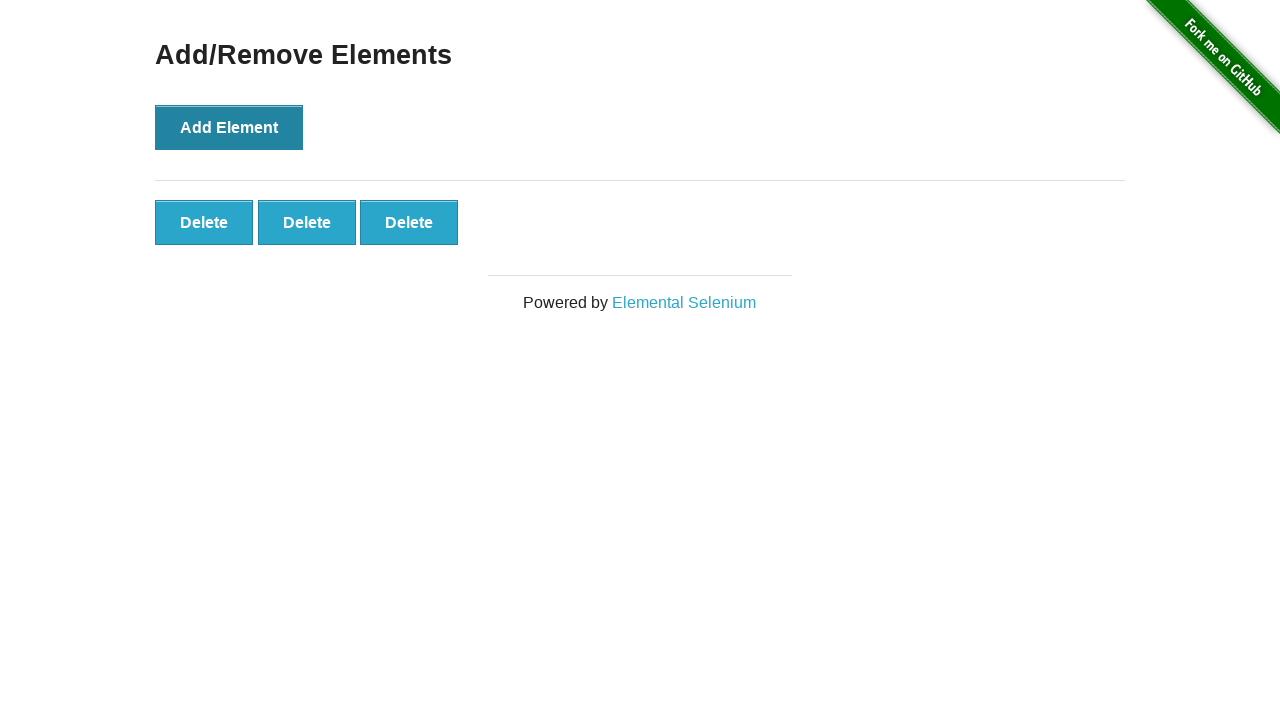

Clicked 'Add Element' button (iteration 4/100) at (229, 127) on button[onclick='addElement()']
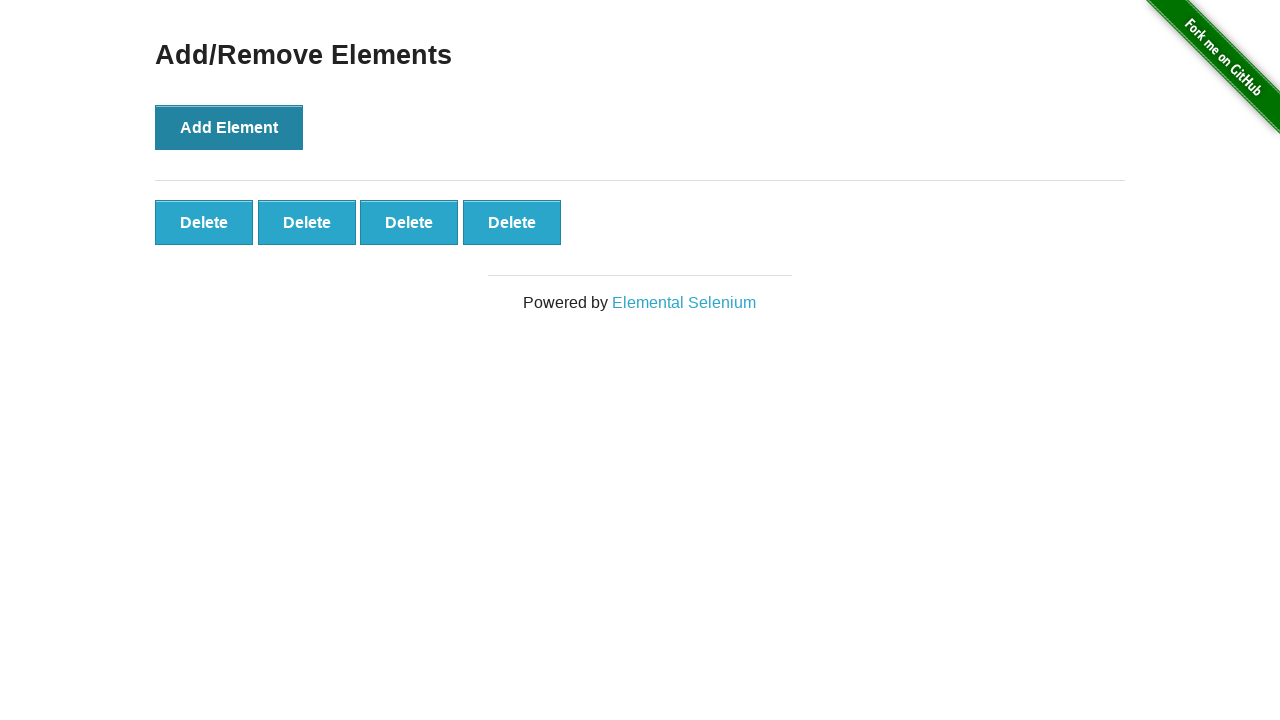

Clicked 'Add Element' button (iteration 5/100) at (229, 127) on button[onclick='addElement()']
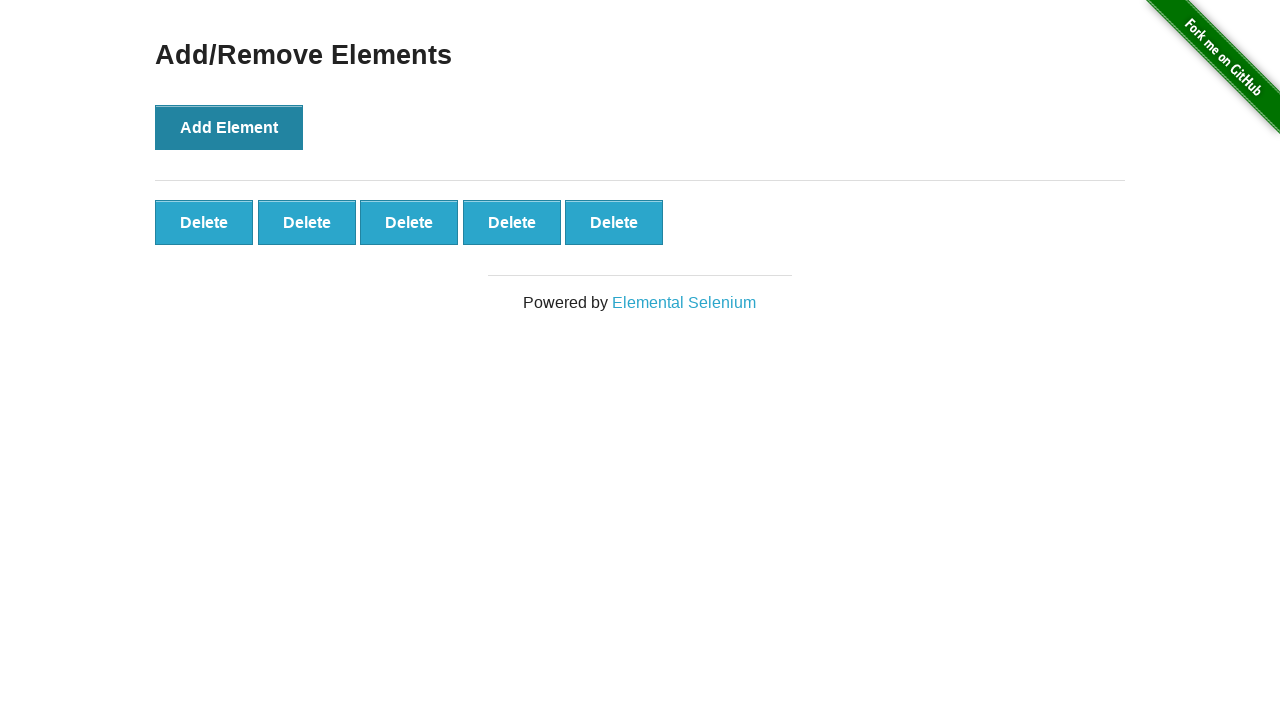

Clicked 'Add Element' button (iteration 6/100) at (229, 127) on button[onclick='addElement()']
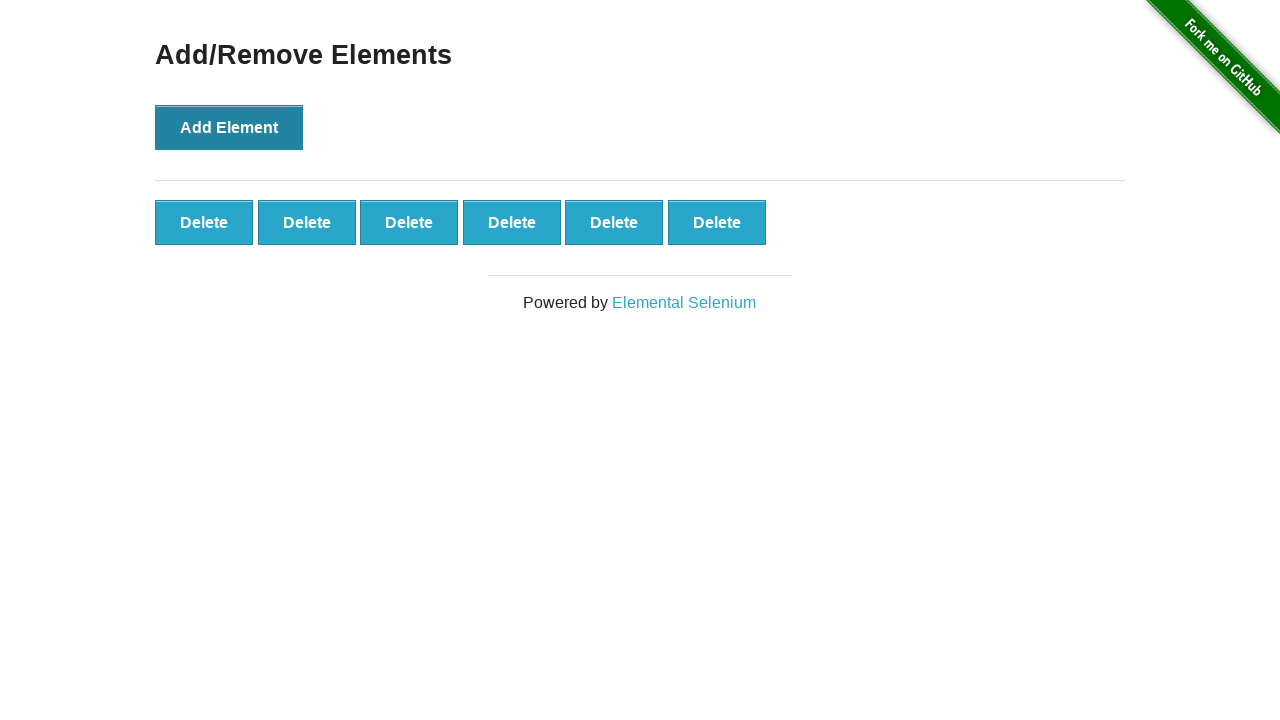

Clicked 'Add Element' button (iteration 7/100) at (229, 127) on button[onclick='addElement()']
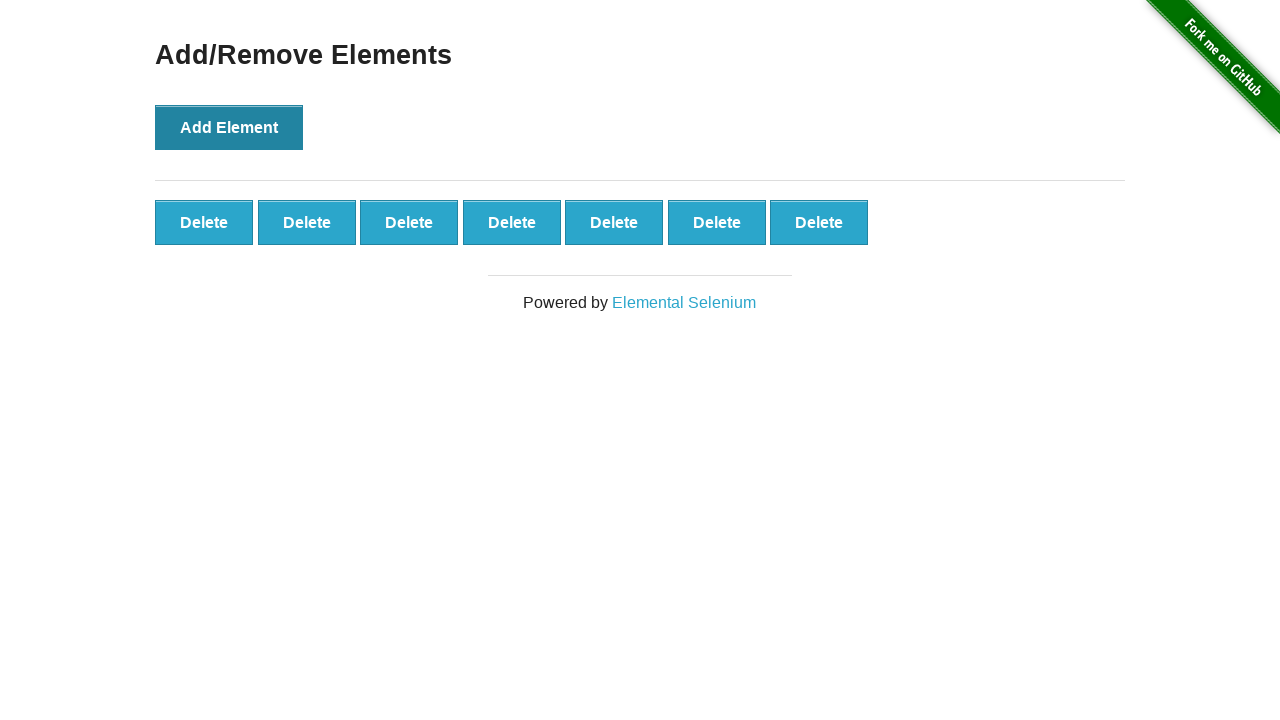

Clicked 'Add Element' button (iteration 8/100) at (229, 127) on button[onclick='addElement()']
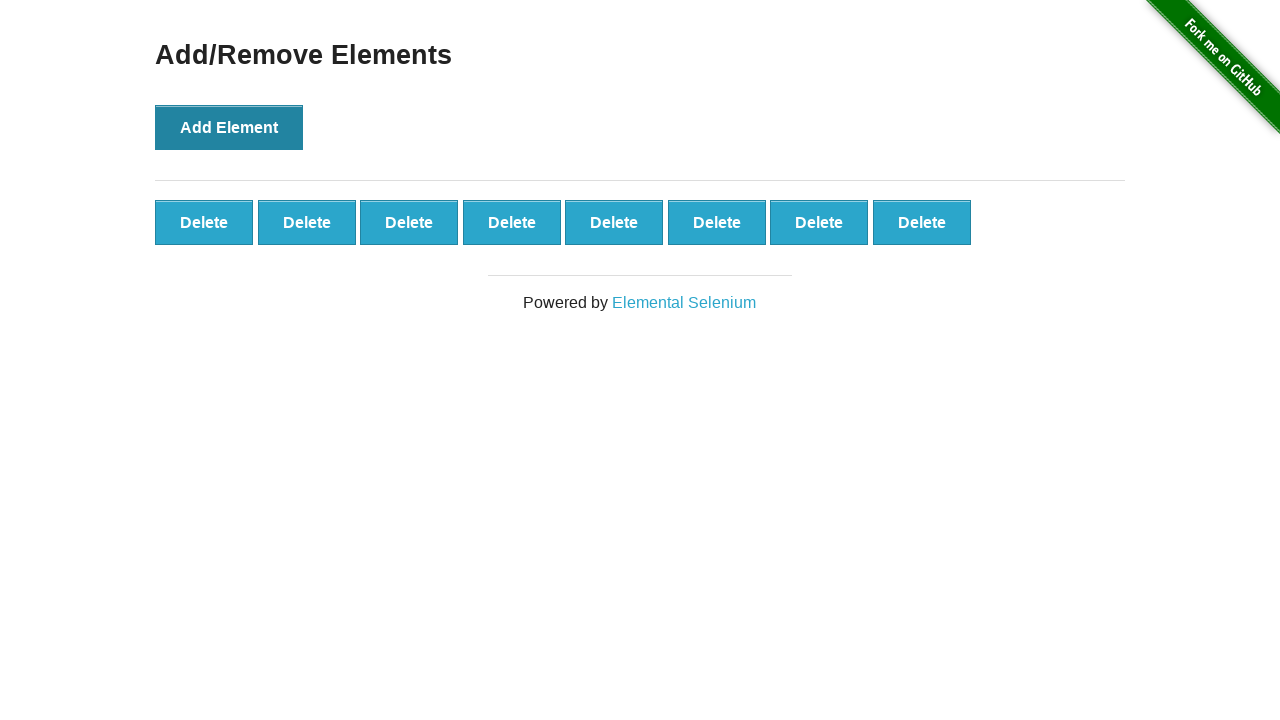

Clicked 'Add Element' button (iteration 9/100) at (229, 127) on button[onclick='addElement()']
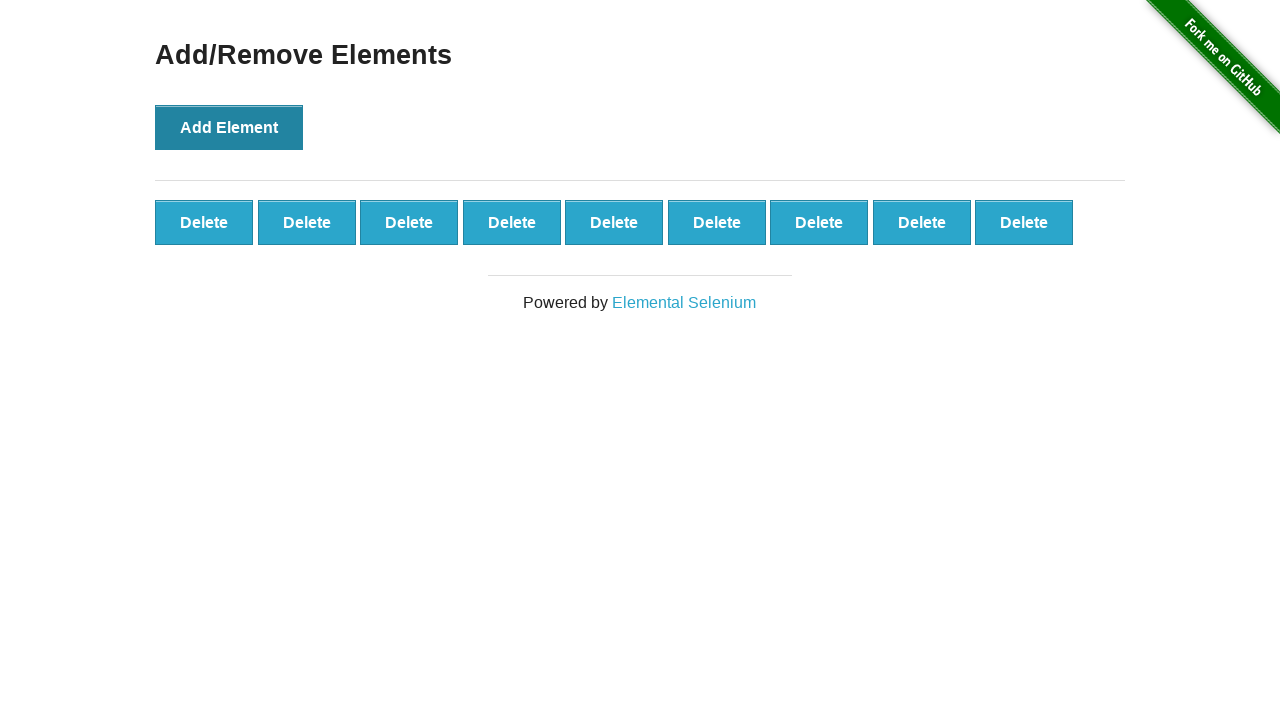

Clicked 'Add Element' button (iteration 10/100) at (229, 127) on button[onclick='addElement()']
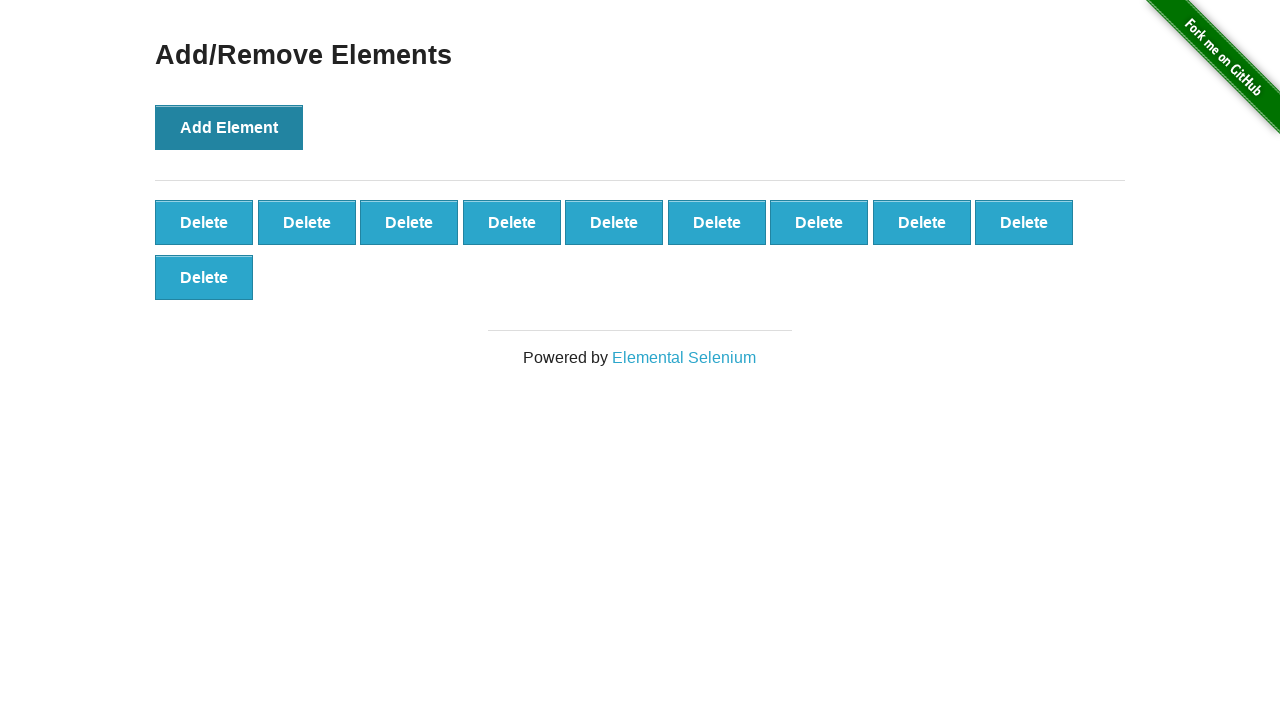

Clicked 'Add Element' button (iteration 11/100) at (229, 127) on button[onclick='addElement()']
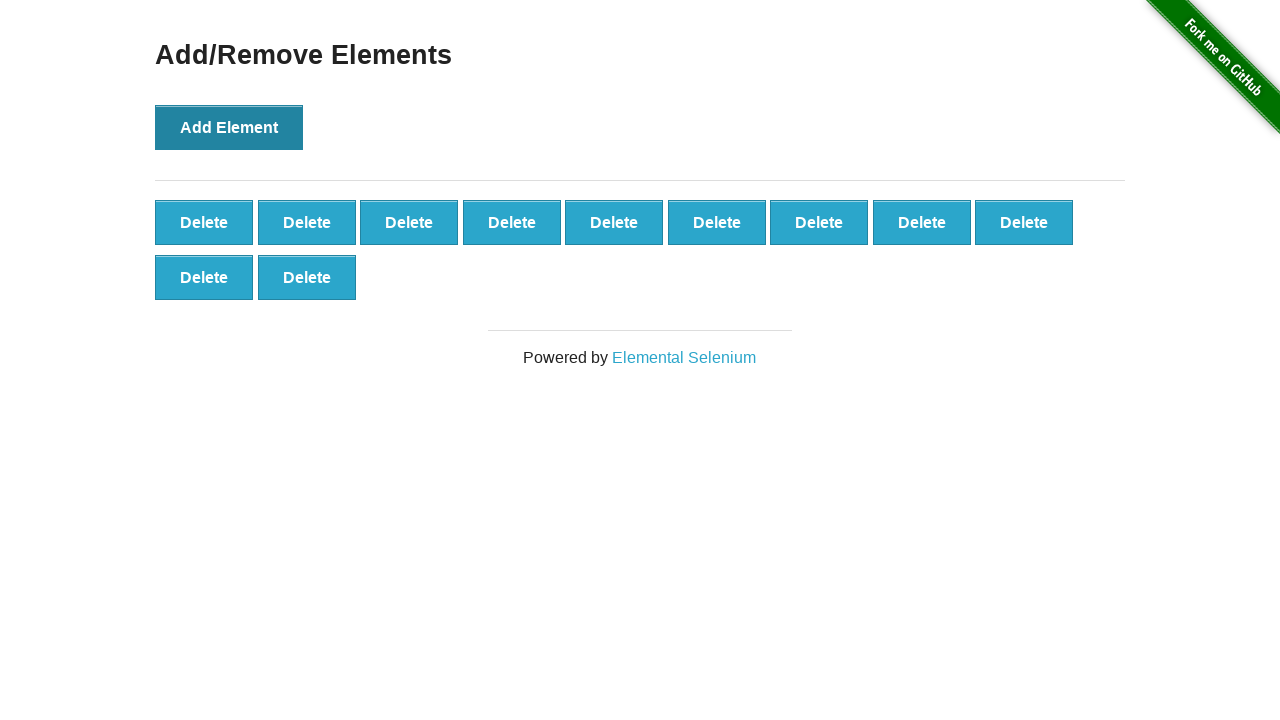

Clicked 'Add Element' button (iteration 12/100) at (229, 127) on button[onclick='addElement()']
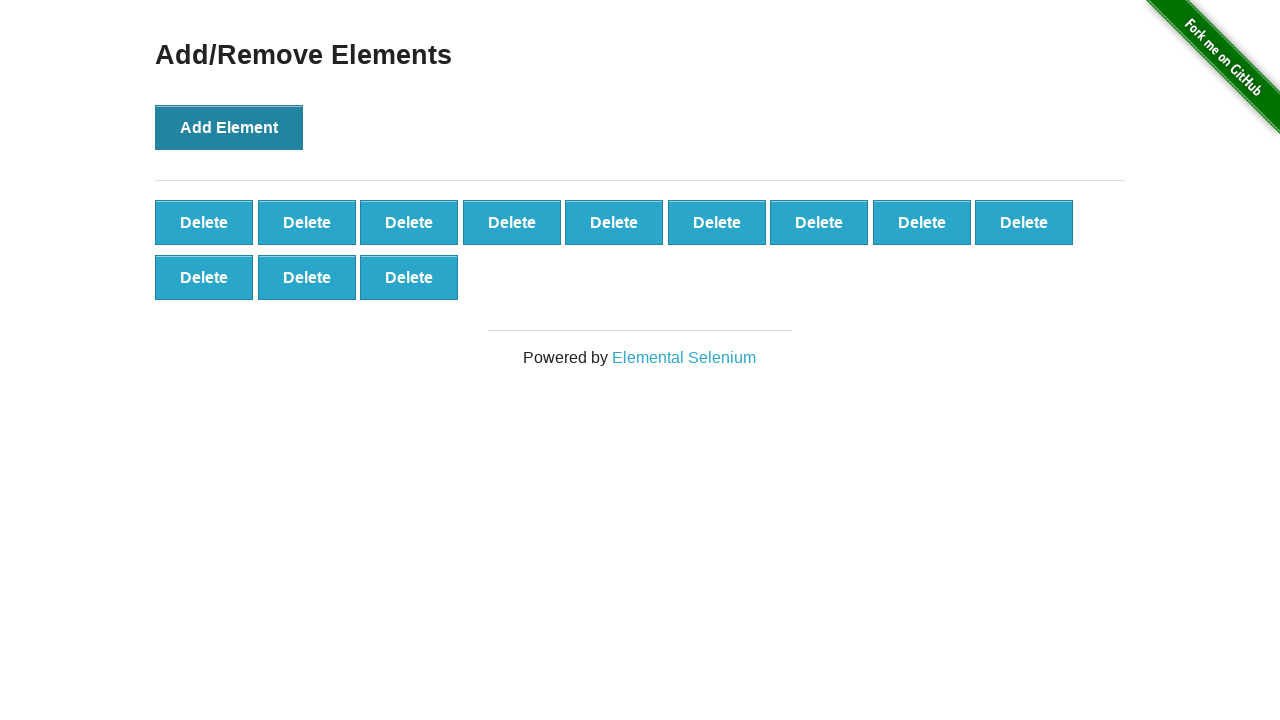

Clicked 'Add Element' button (iteration 13/100) at (229, 127) on button[onclick='addElement()']
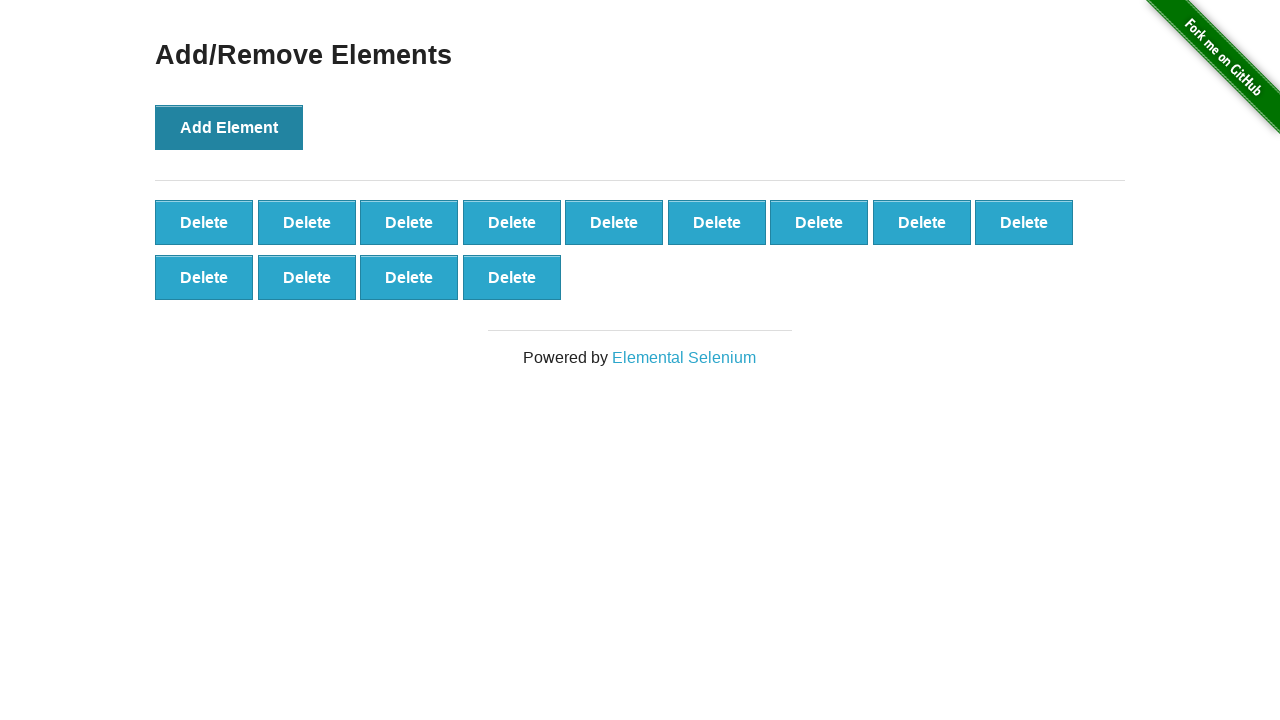

Clicked 'Add Element' button (iteration 14/100) at (229, 127) on button[onclick='addElement()']
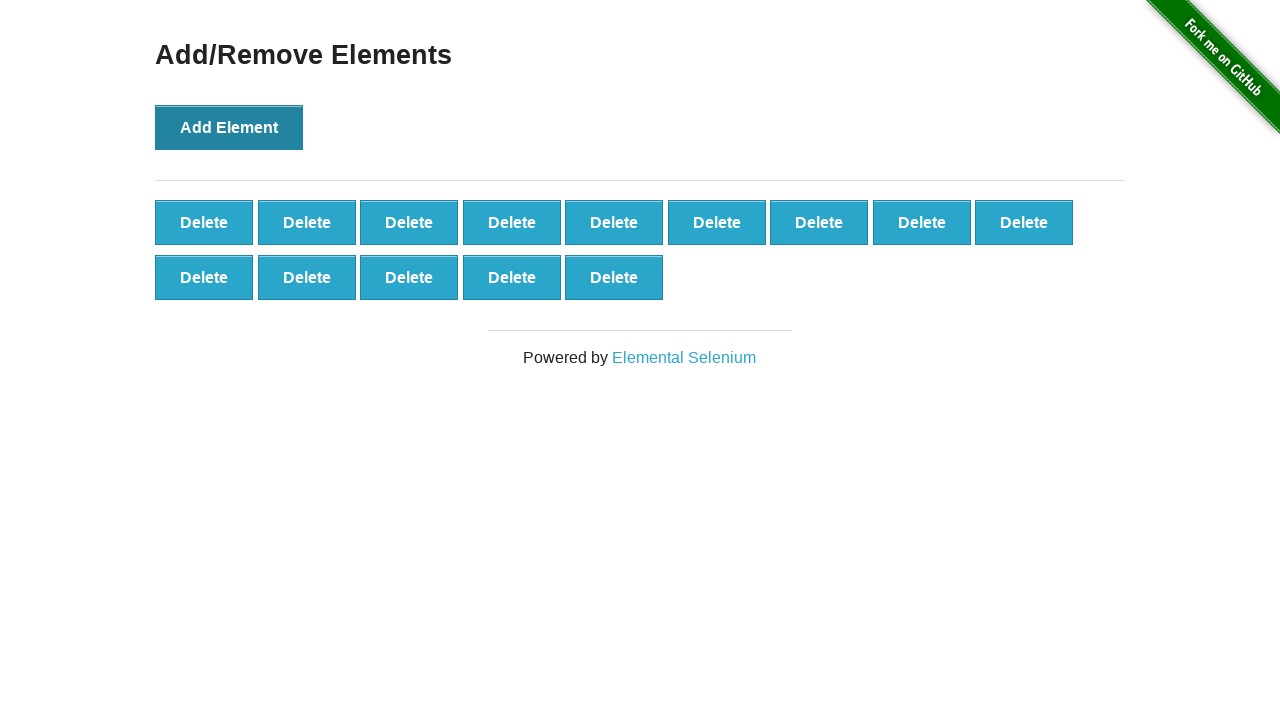

Clicked 'Add Element' button (iteration 15/100) at (229, 127) on button[onclick='addElement()']
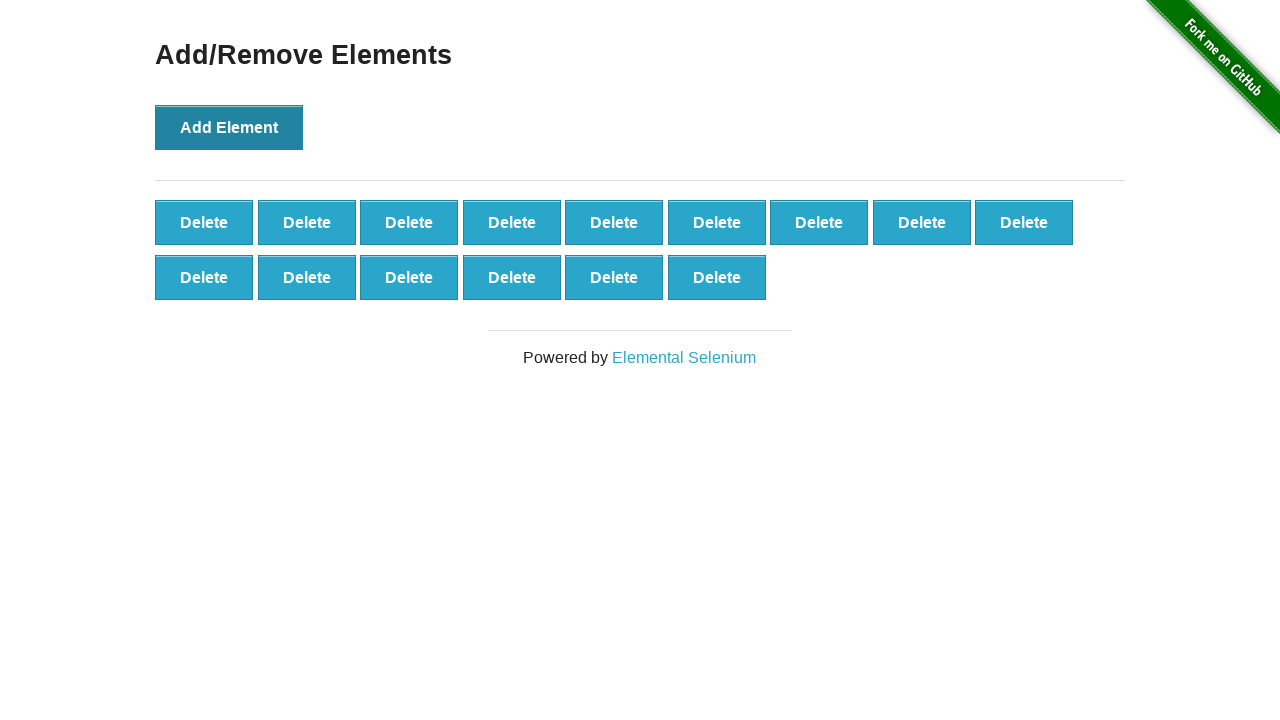

Clicked 'Add Element' button (iteration 16/100) at (229, 127) on button[onclick='addElement()']
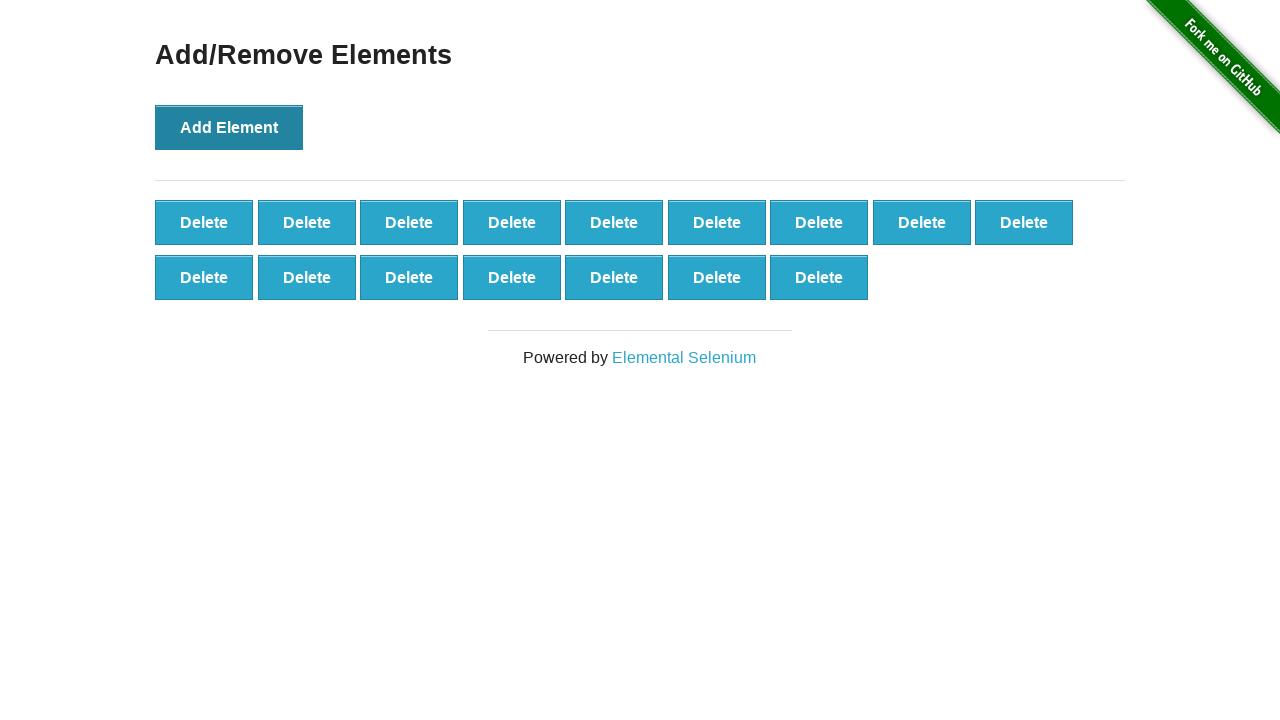

Clicked 'Add Element' button (iteration 17/100) at (229, 127) on button[onclick='addElement()']
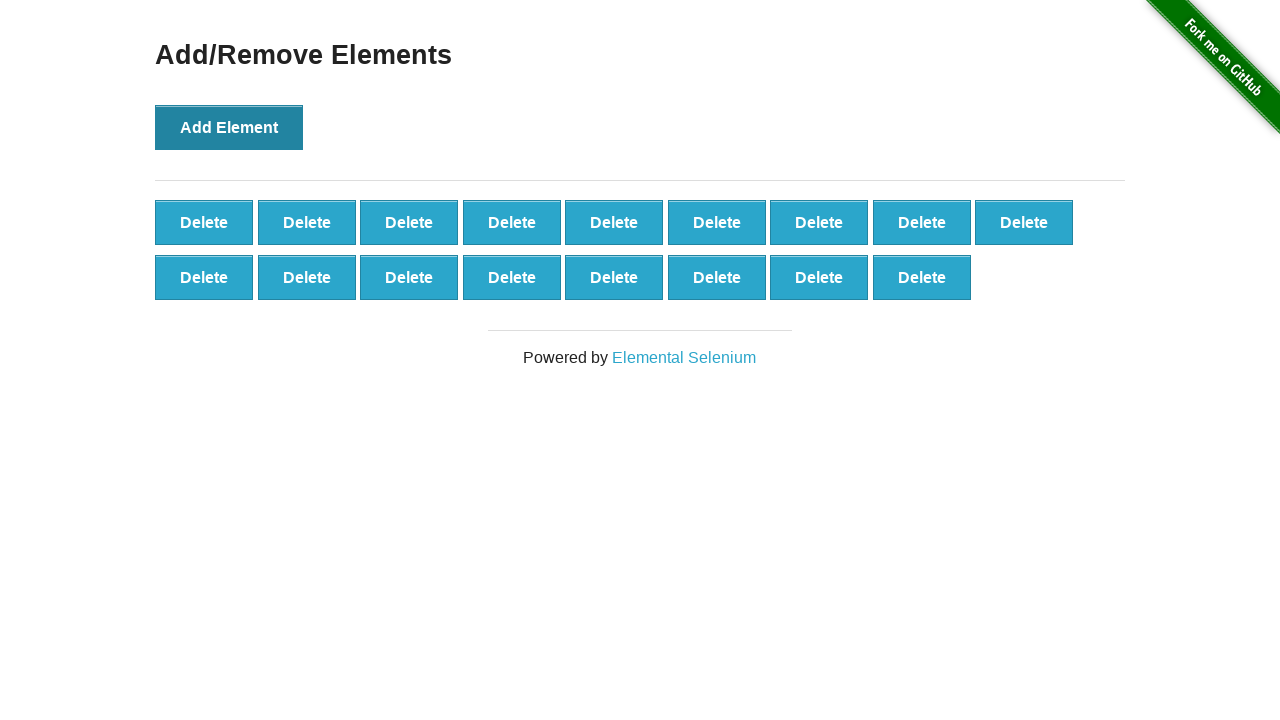

Clicked 'Add Element' button (iteration 18/100) at (229, 127) on button[onclick='addElement()']
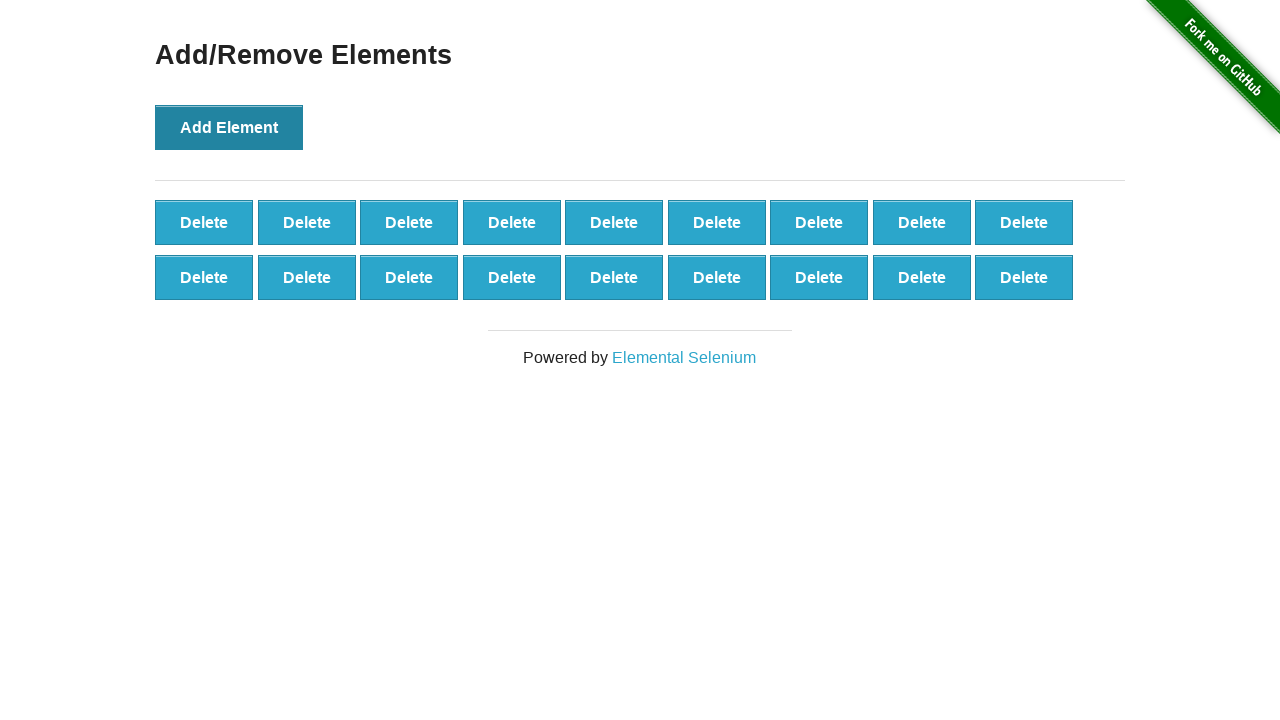

Clicked 'Add Element' button (iteration 19/100) at (229, 127) on button[onclick='addElement()']
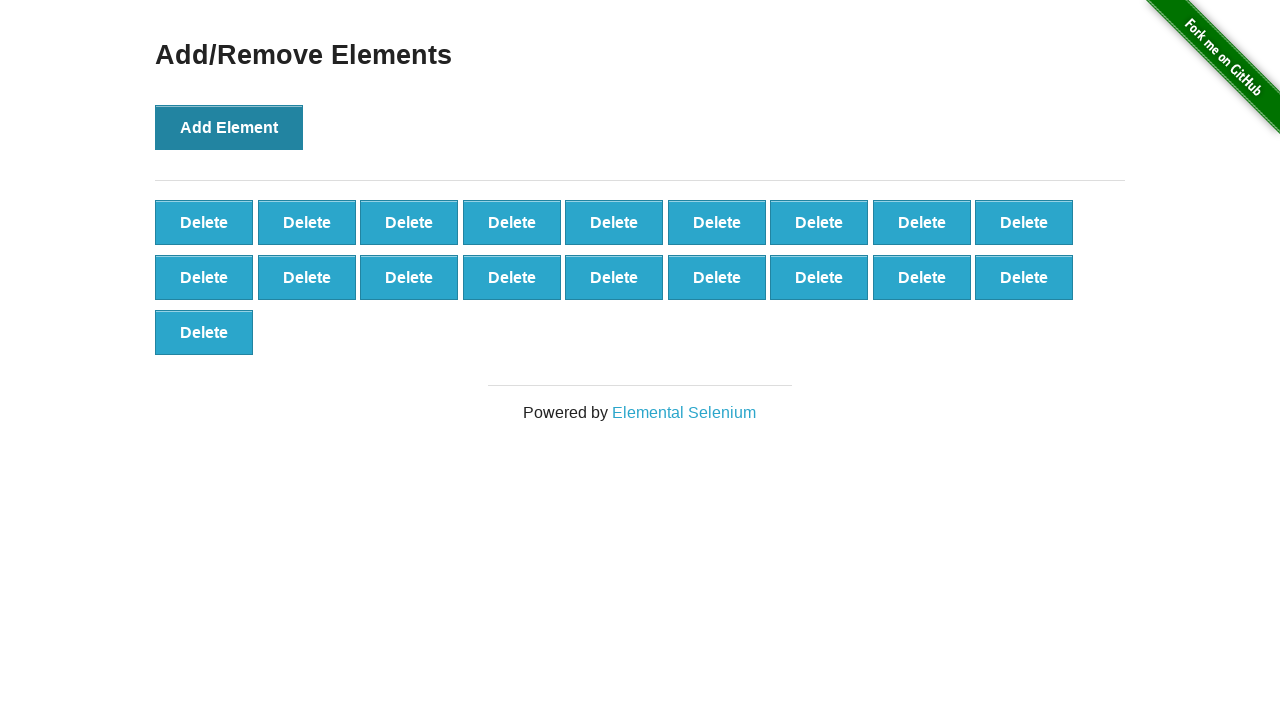

Clicked 'Add Element' button (iteration 20/100) at (229, 127) on button[onclick='addElement()']
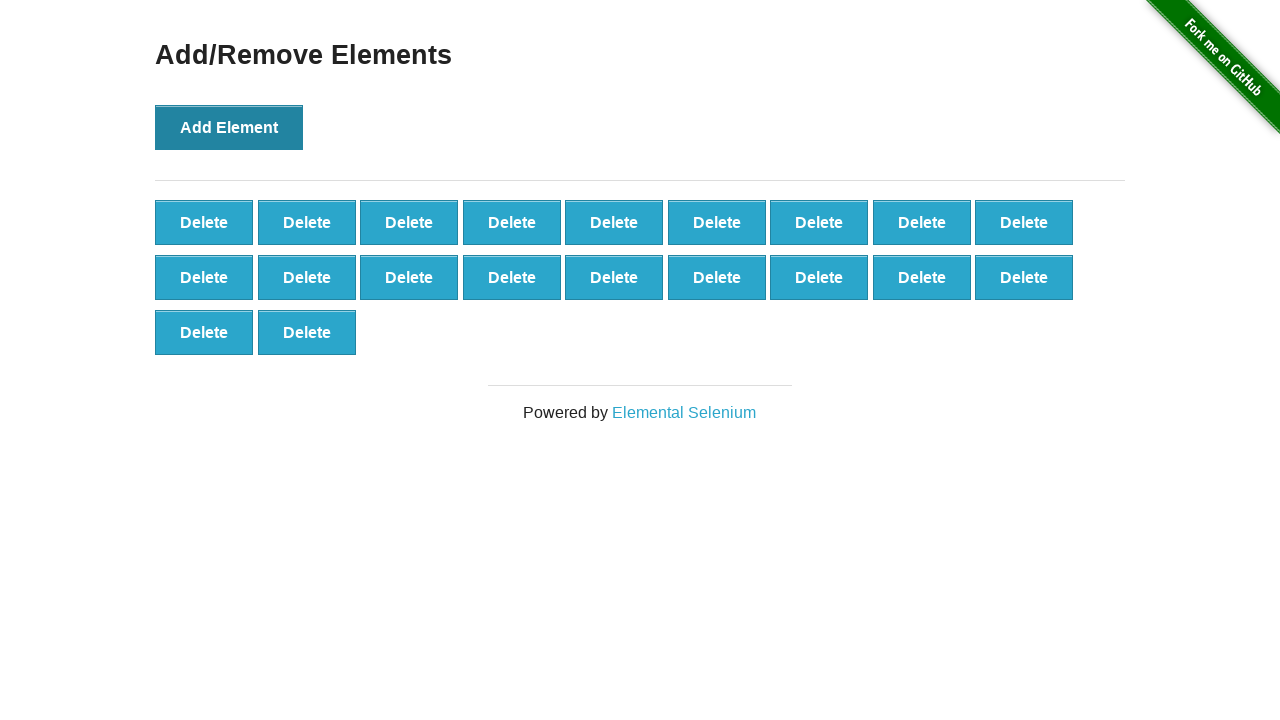

Clicked 'Add Element' button (iteration 21/100) at (229, 127) on button[onclick='addElement()']
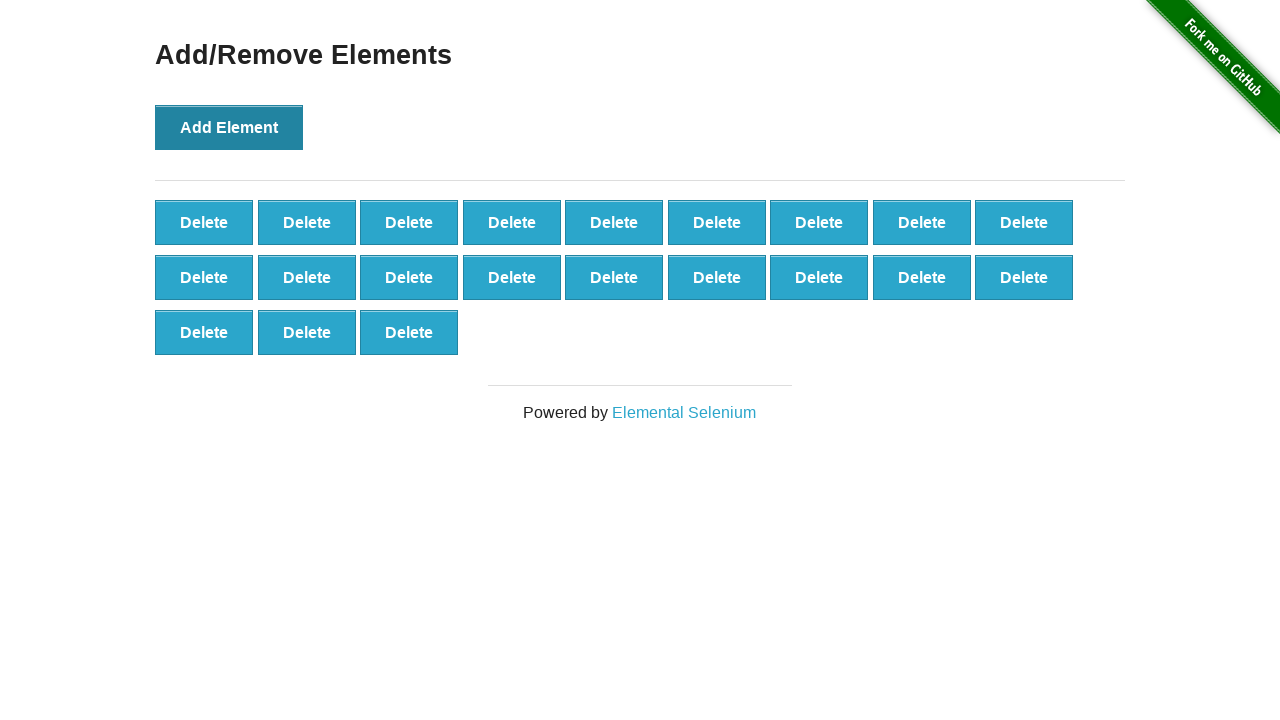

Clicked 'Add Element' button (iteration 22/100) at (229, 127) on button[onclick='addElement()']
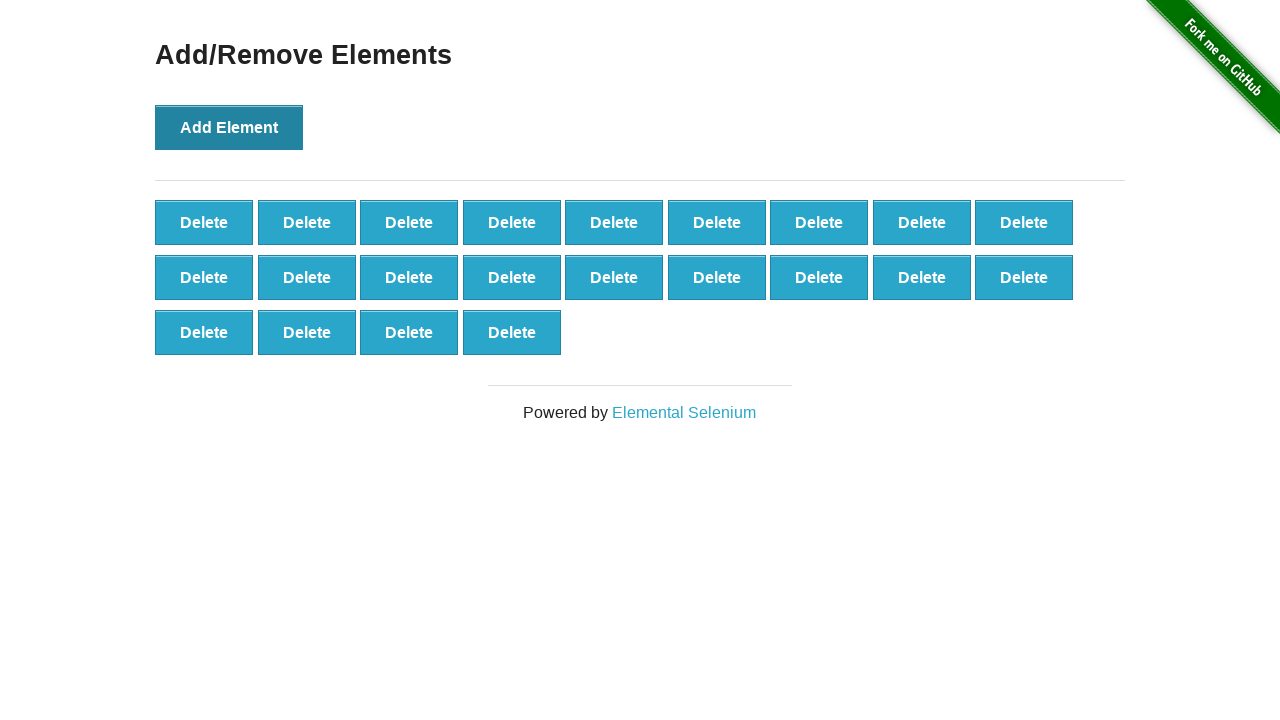

Clicked 'Add Element' button (iteration 23/100) at (229, 127) on button[onclick='addElement()']
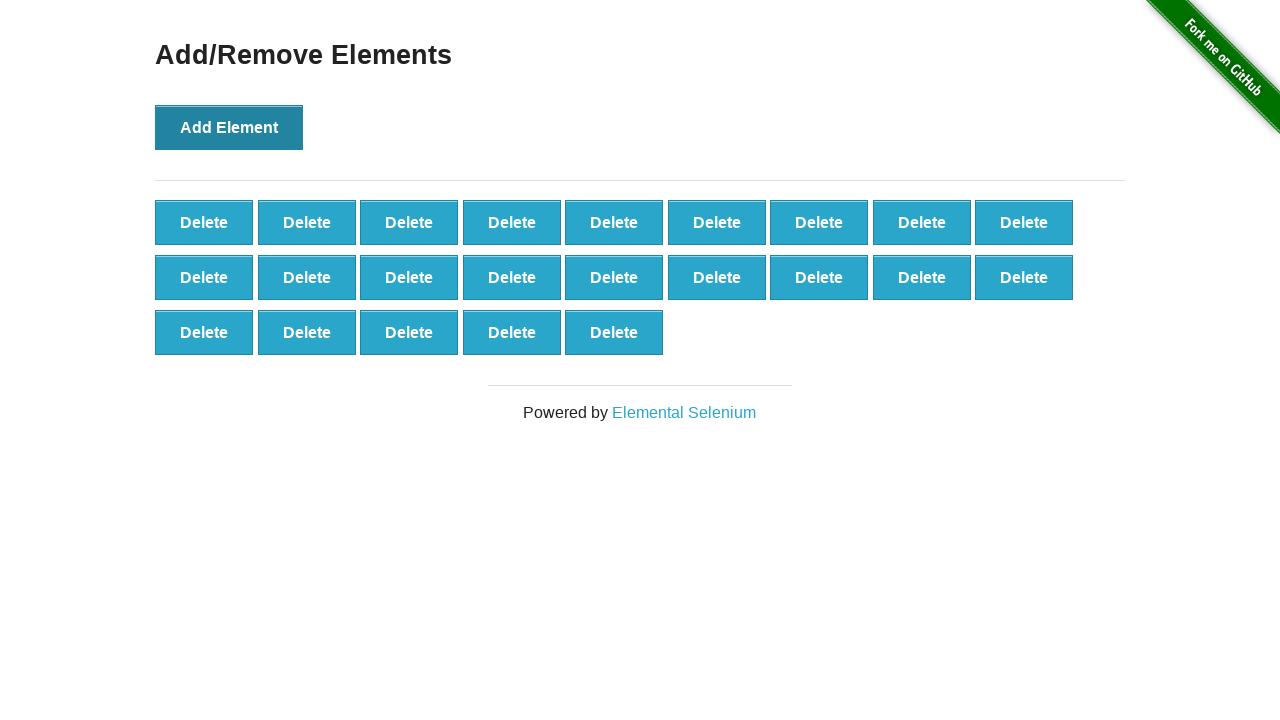

Clicked 'Add Element' button (iteration 24/100) at (229, 127) on button[onclick='addElement()']
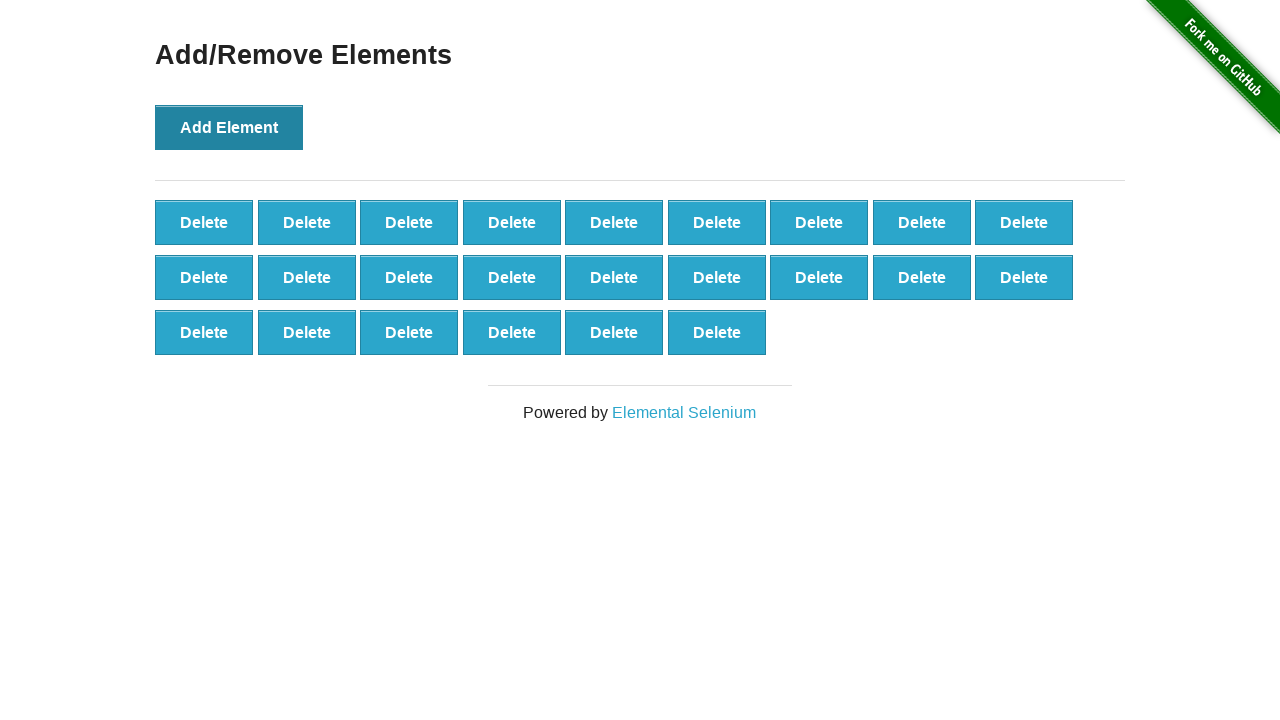

Clicked 'Add Element' button (iteration 25/100) at (229, 127) on button[onclick='addElement()']
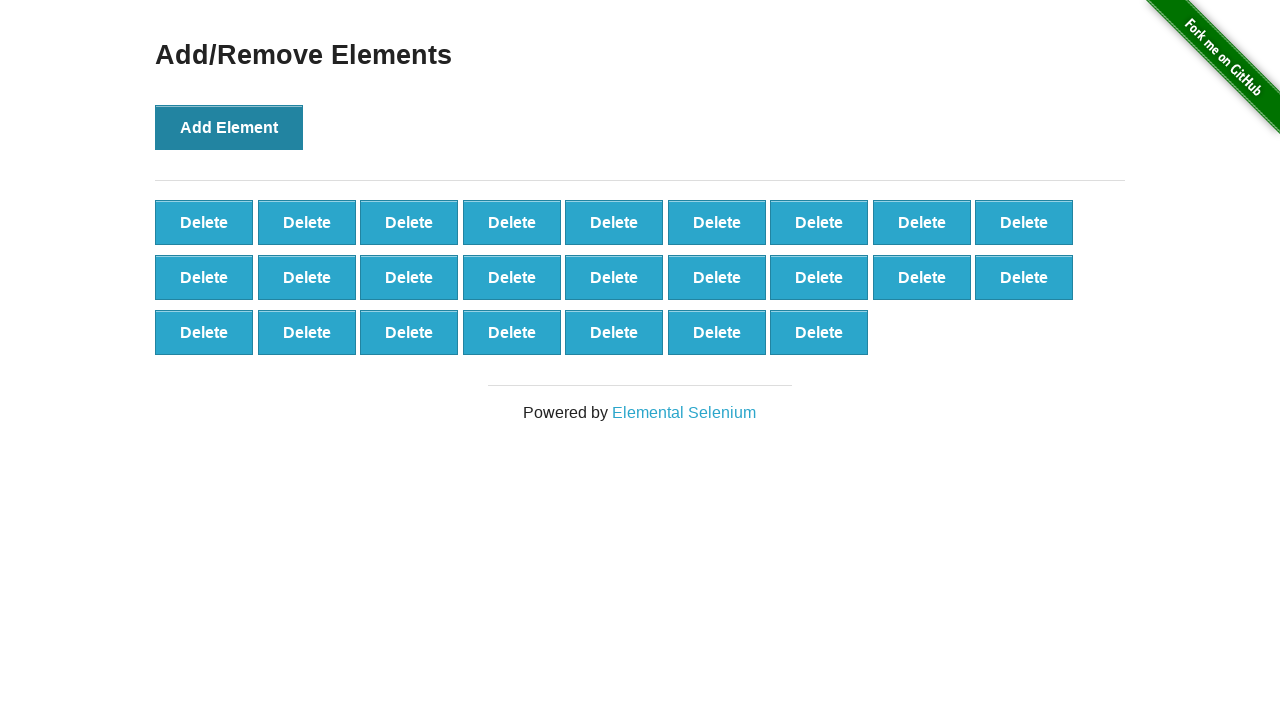

Clicked 'Add Element' button (iteration 26/100) at (229, 127) on button[onclick='addElement()']
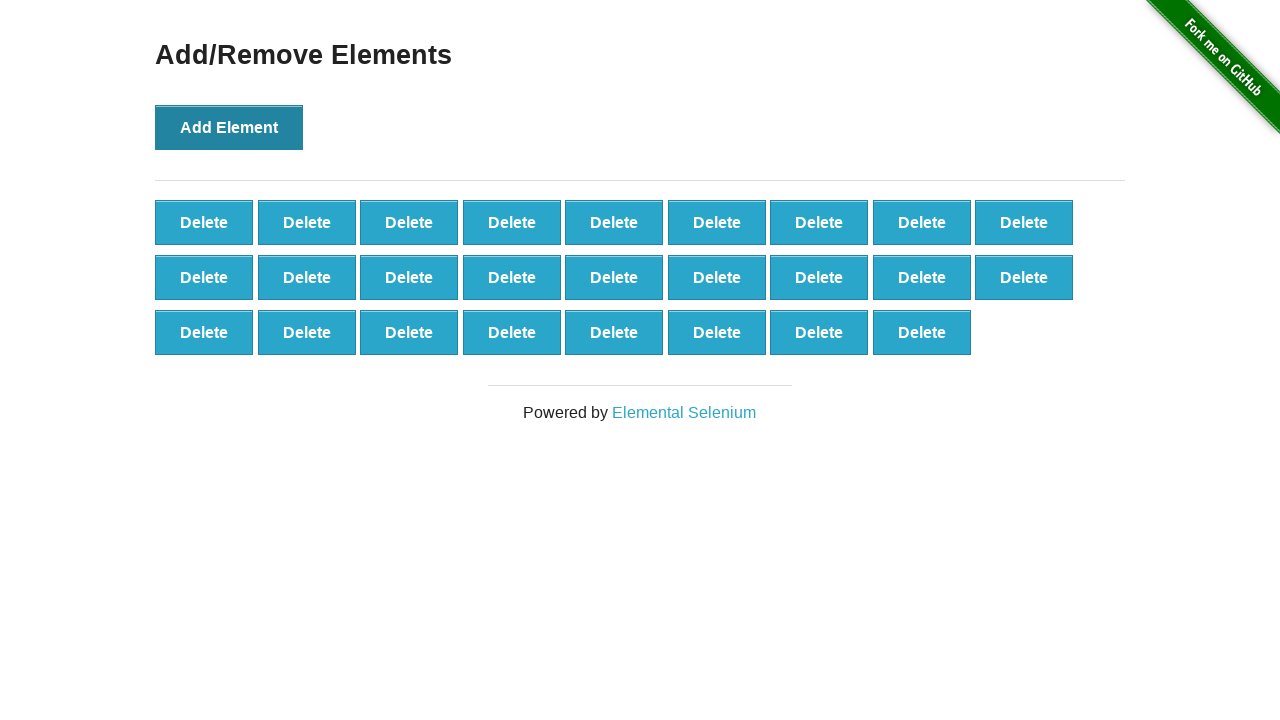

Clicked 'Add Element' button (iteration 27/100) at (229, 127) on button[onclick='addElement()']
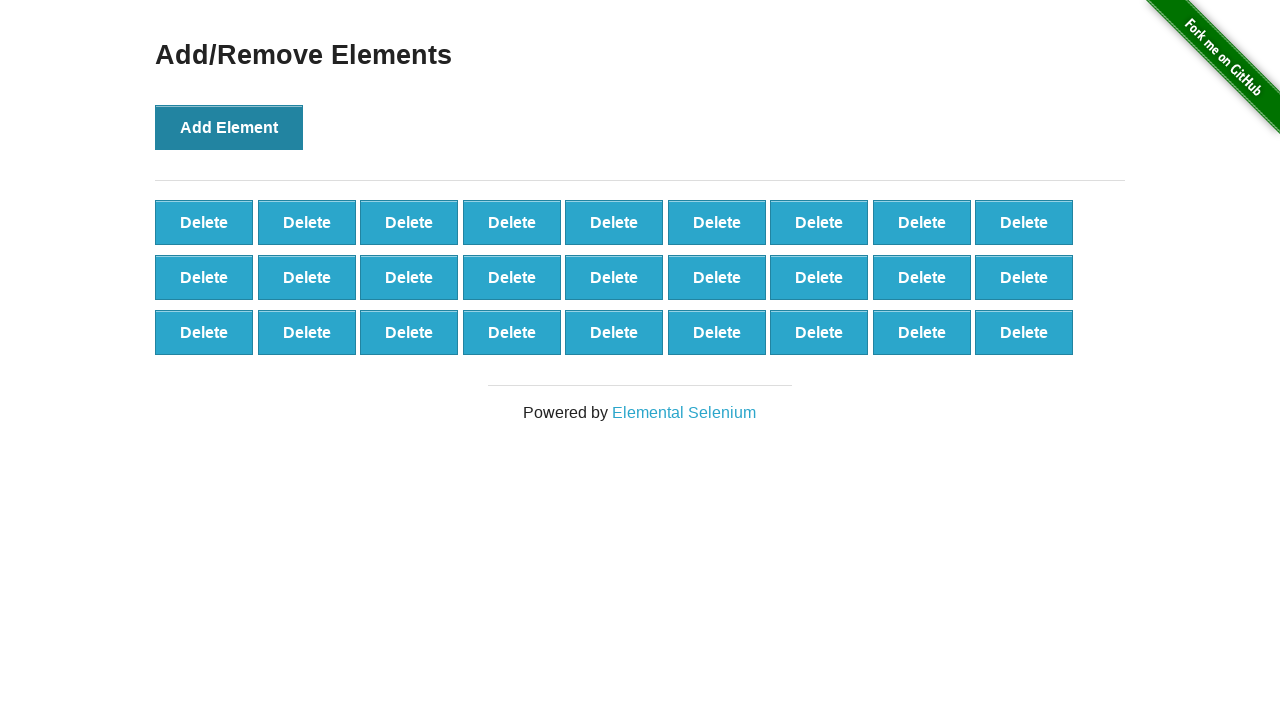

Clicked 'Add Element' button (iteration 28/100) at (229, 127) on button[onclick='addElement()']
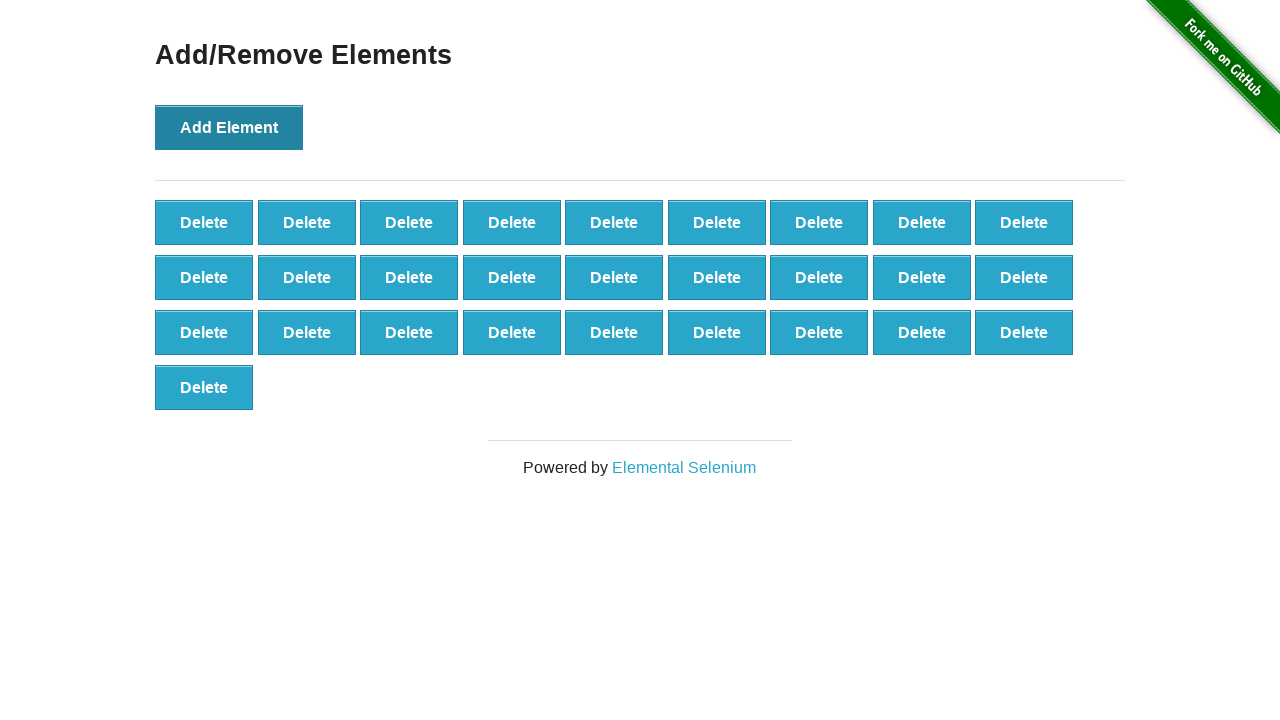

Clicked 'Add Element' button (iteration 29/100) at (229, 127) on button[onclick='addElement()']
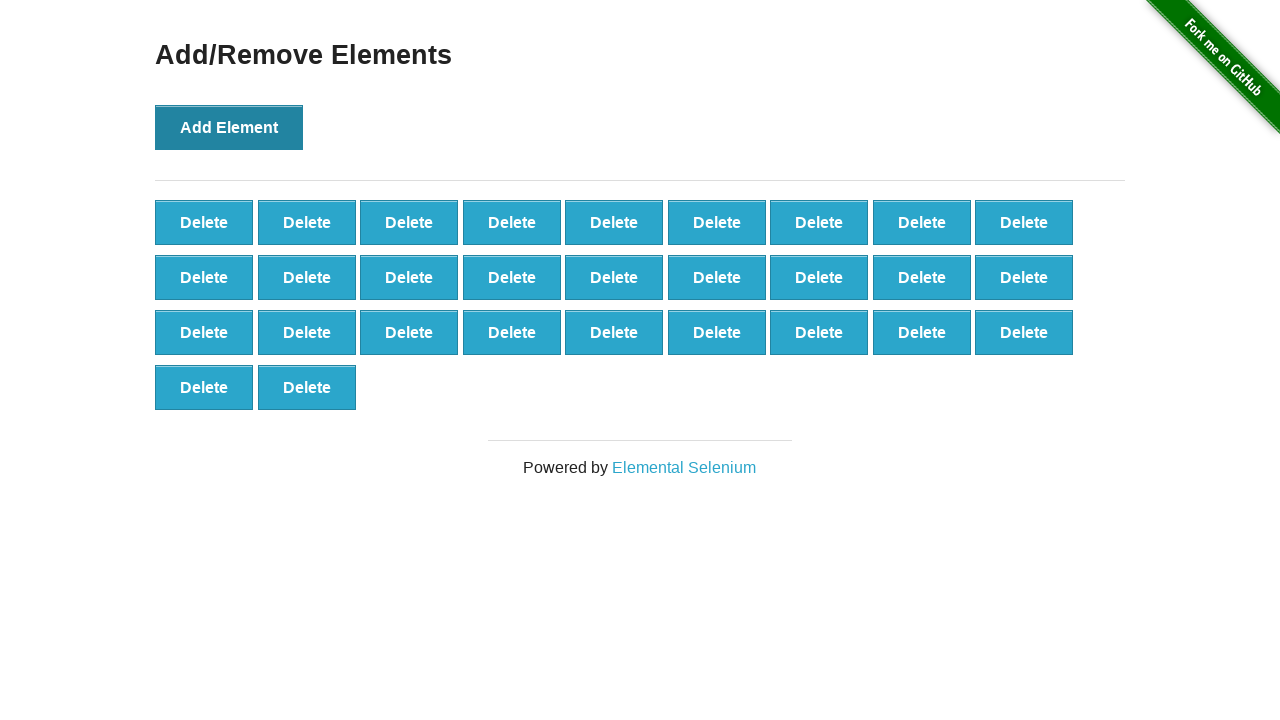

Clicked 'Add Element' button (iteration 30/100) at (229, 127) on button[onclick='addElement()']
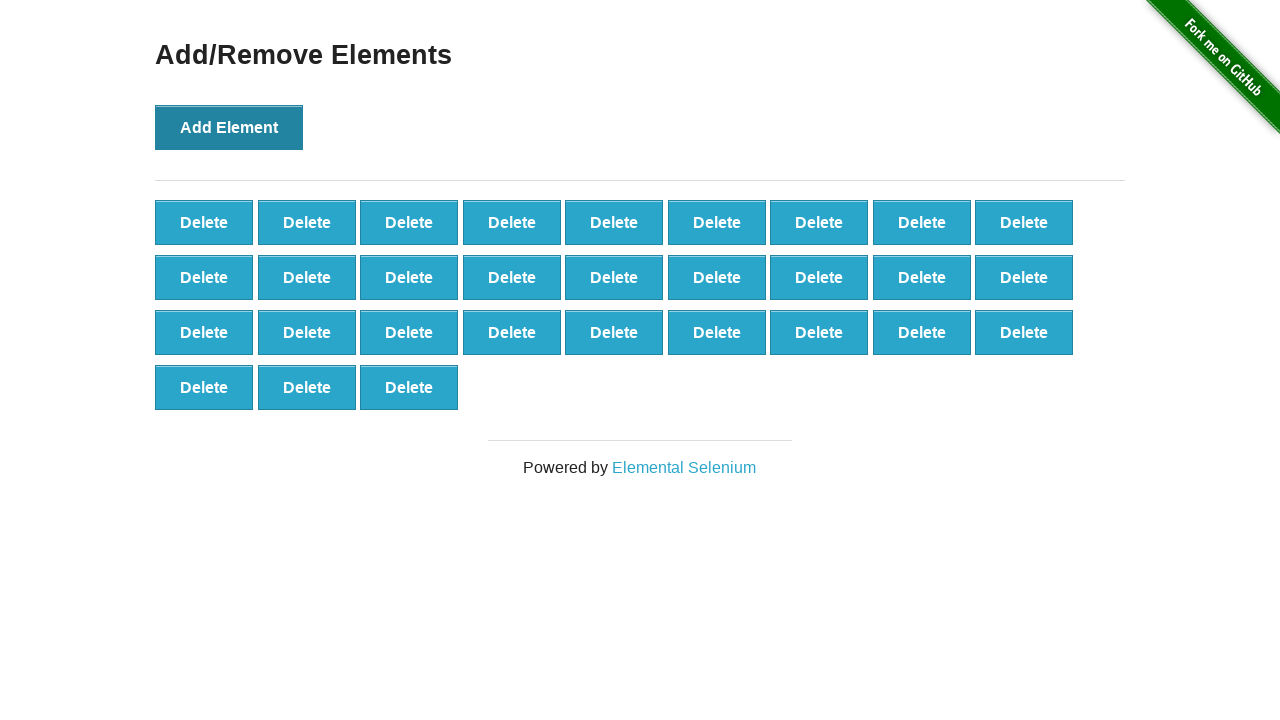

Clicked 'Add Element' button (iteration 31/100) at (229, 127) on button[onclick='addElement()']
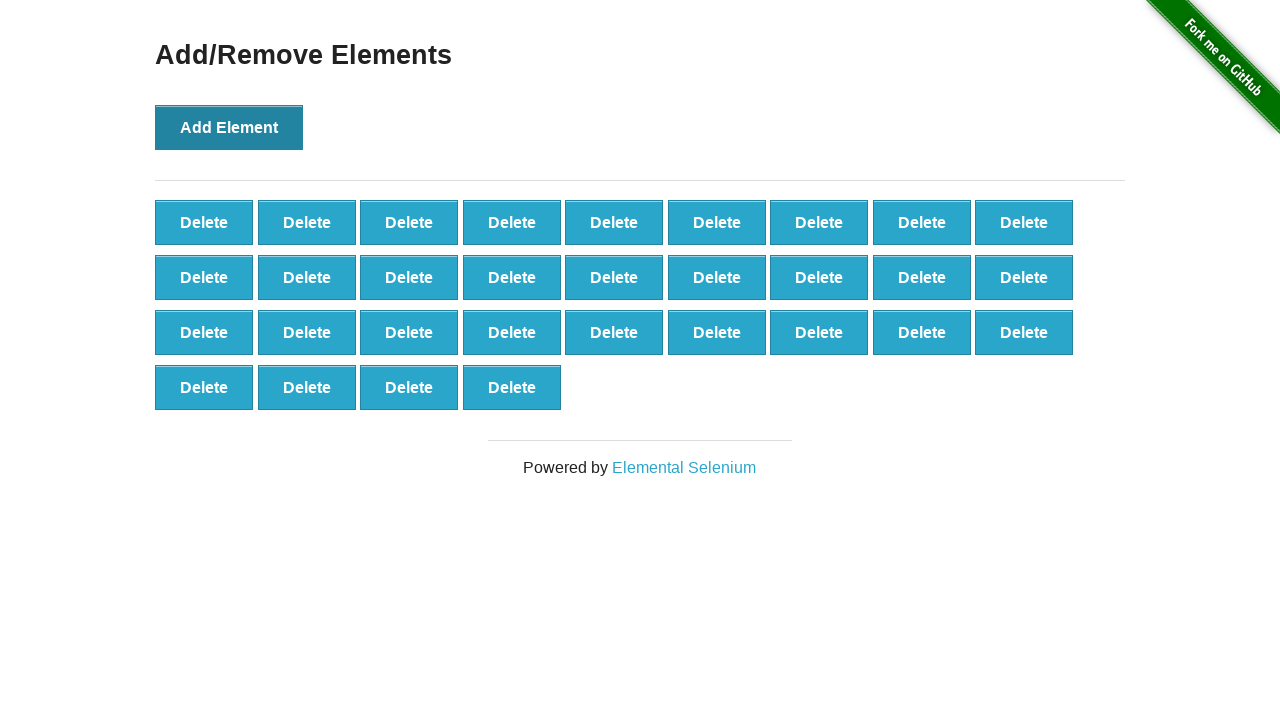

Clicked 'Add Element' button (iteration 32/100) at (229, 127) on button[onclick='addElement()']
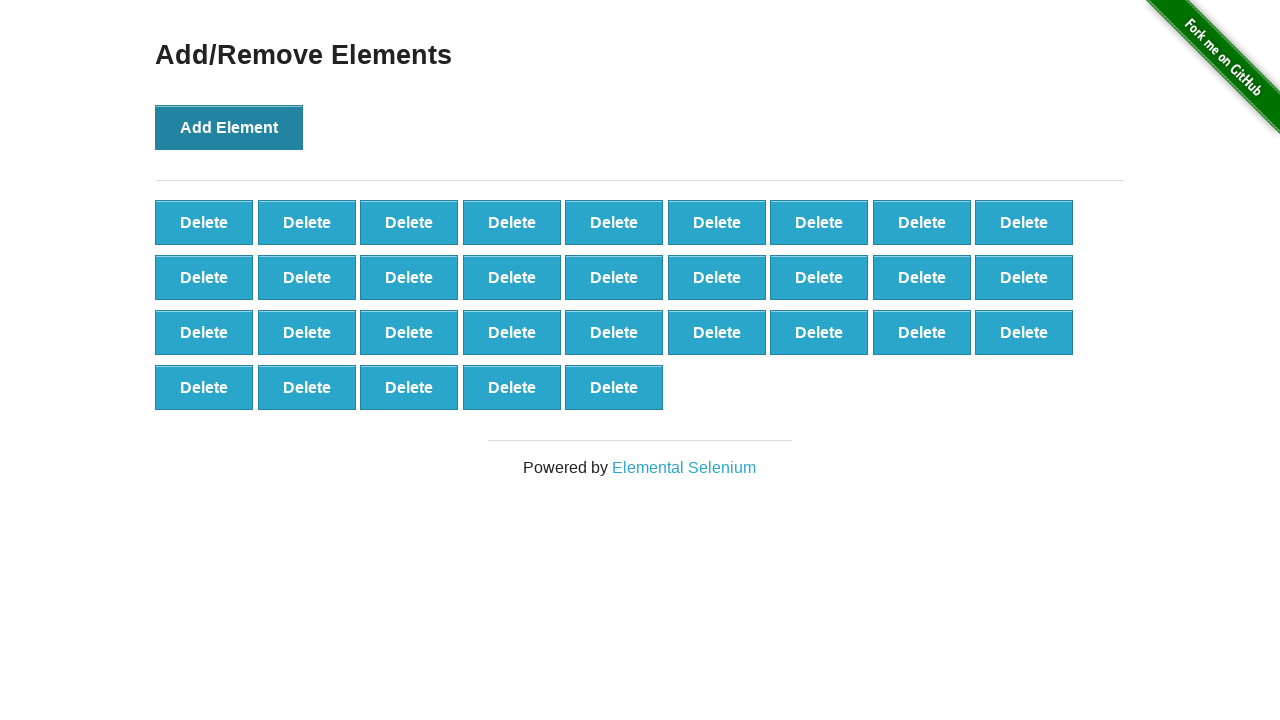

Clicked 'Add Element' button (iteration 33/100) at (229, 127) on button[onclick='addElement()']
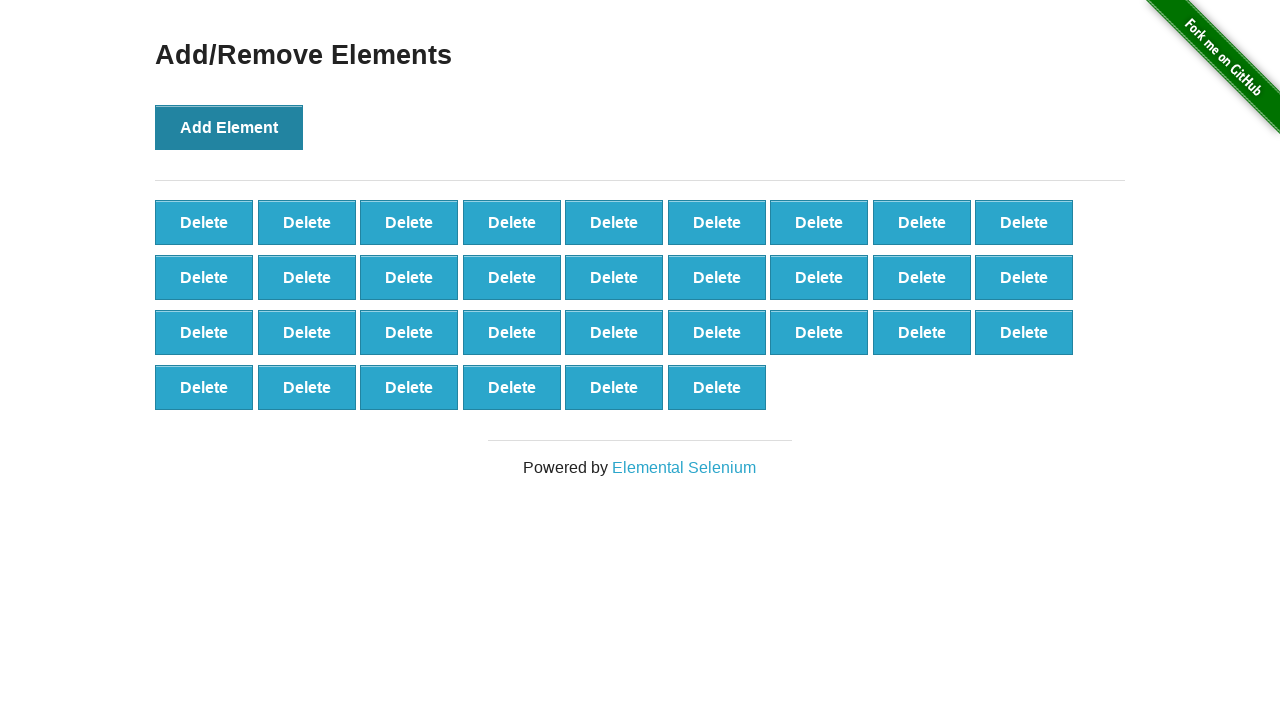

Clicked 'Add Element' button (iteration 34/100) at (229, 127) on button[onclick='addElement()']
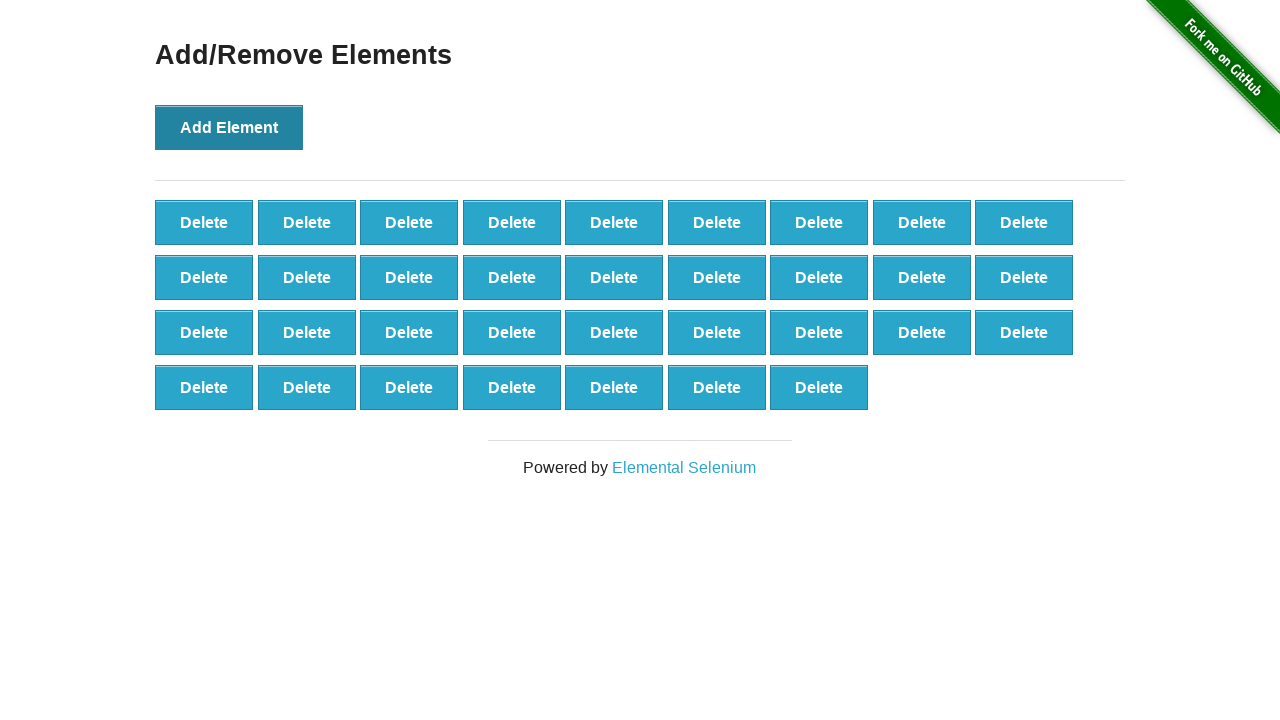

Clicked 'Add Element' button (iteration 35/100) at (229, 127) on button[onclick='addElement()']
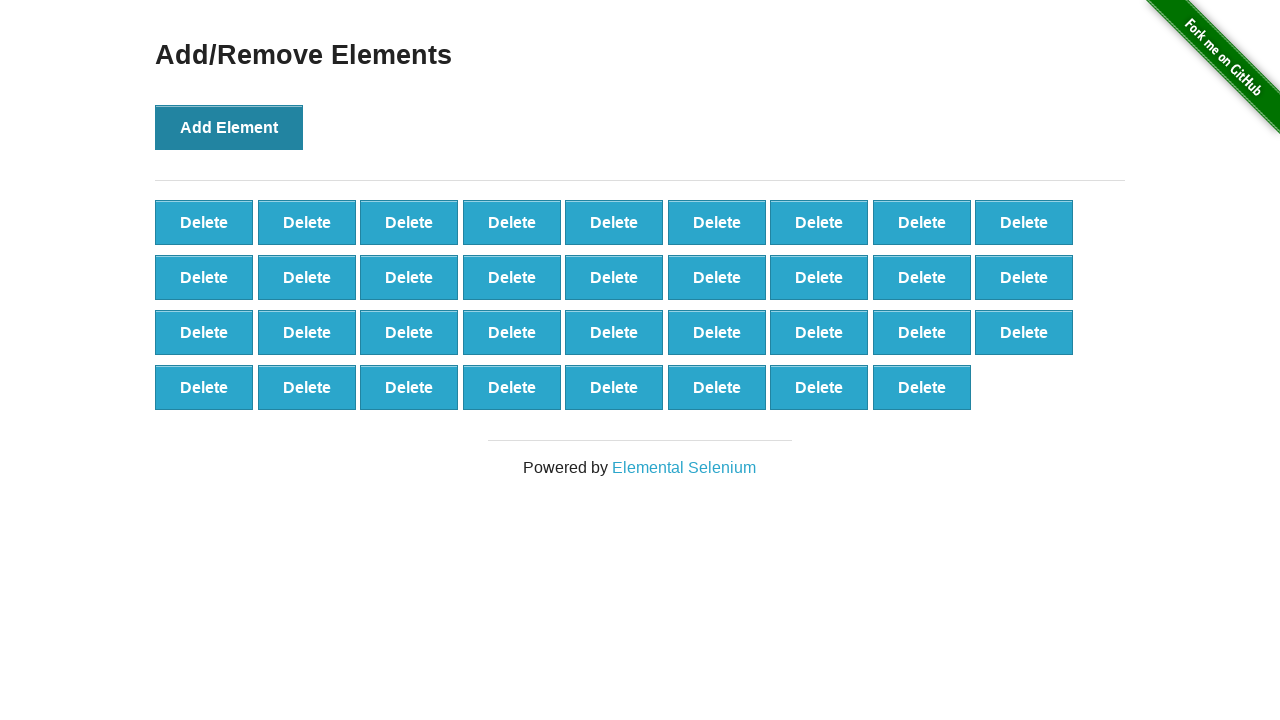

Clicked 'Add Element' button (iteration 36/100) at (229, 127) on button[onclick='addElement()']
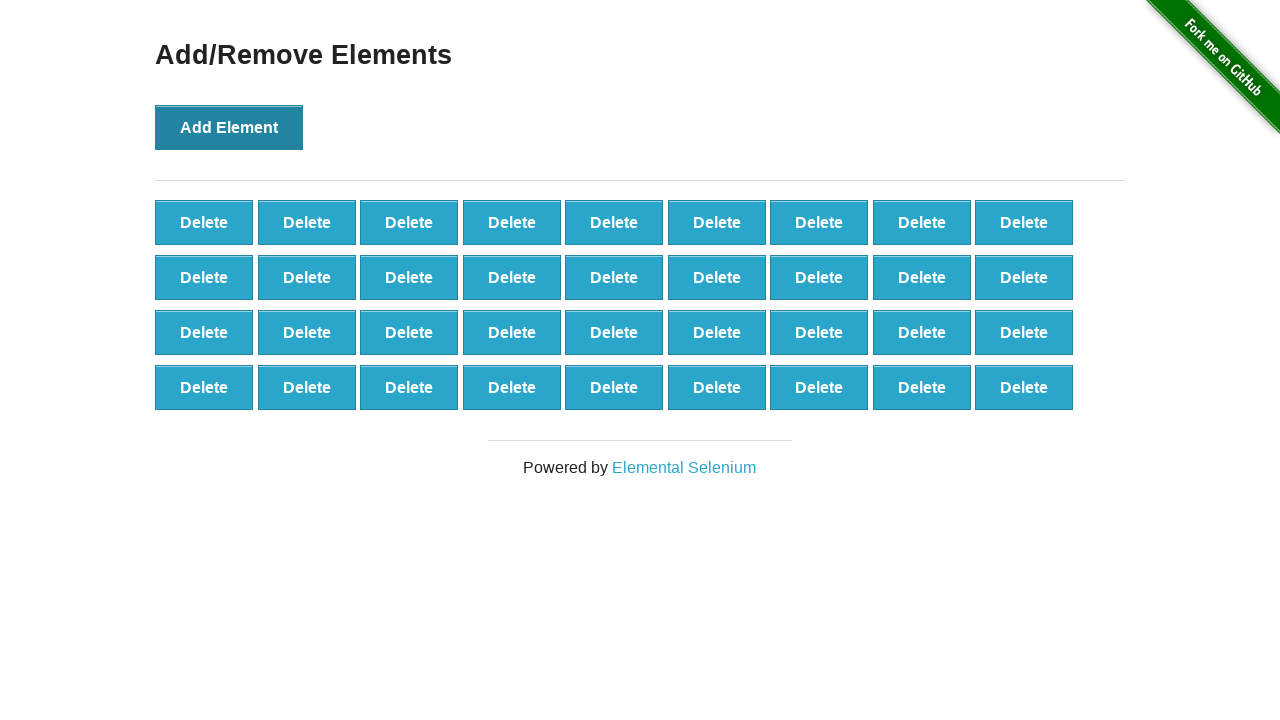

Clicked 'Add Element' button (iteration 37/100) at (229, 127) on button[onclick='addElement()']
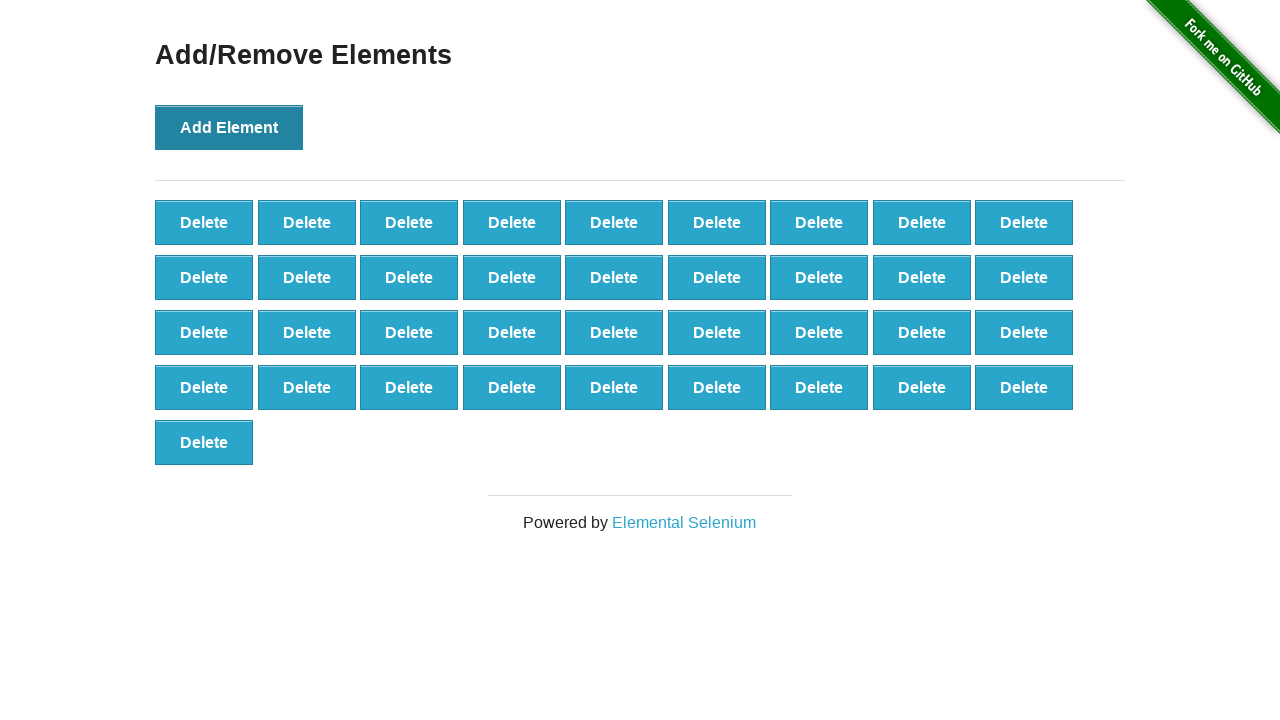

Clicked 'Add Element' button (iteration 38/100) at (229, 127) on button[onclick='addElement()']
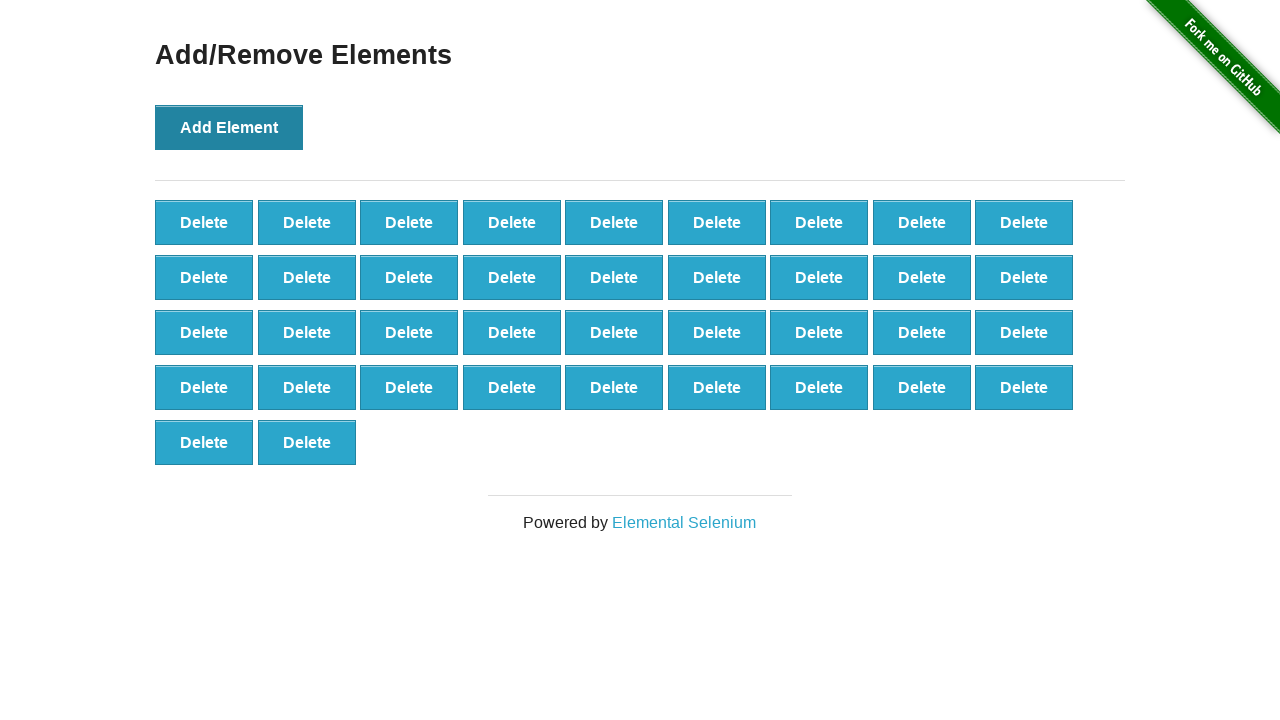

Clicked 'Add Element' button (iteration 39/100) at (229, 127) on button[onclick='addElement()']
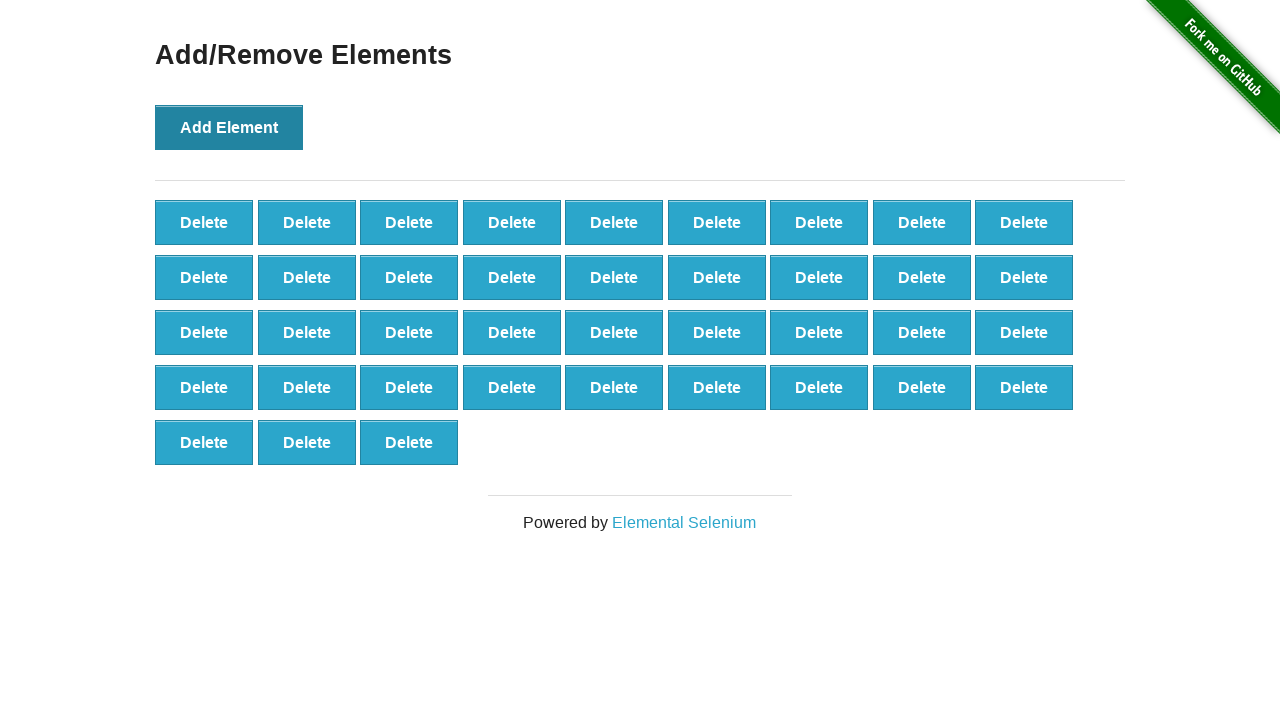

Clicked 'Add Element' button (iteration 40/100) at (229, 127) on button[onclick='addElement()']
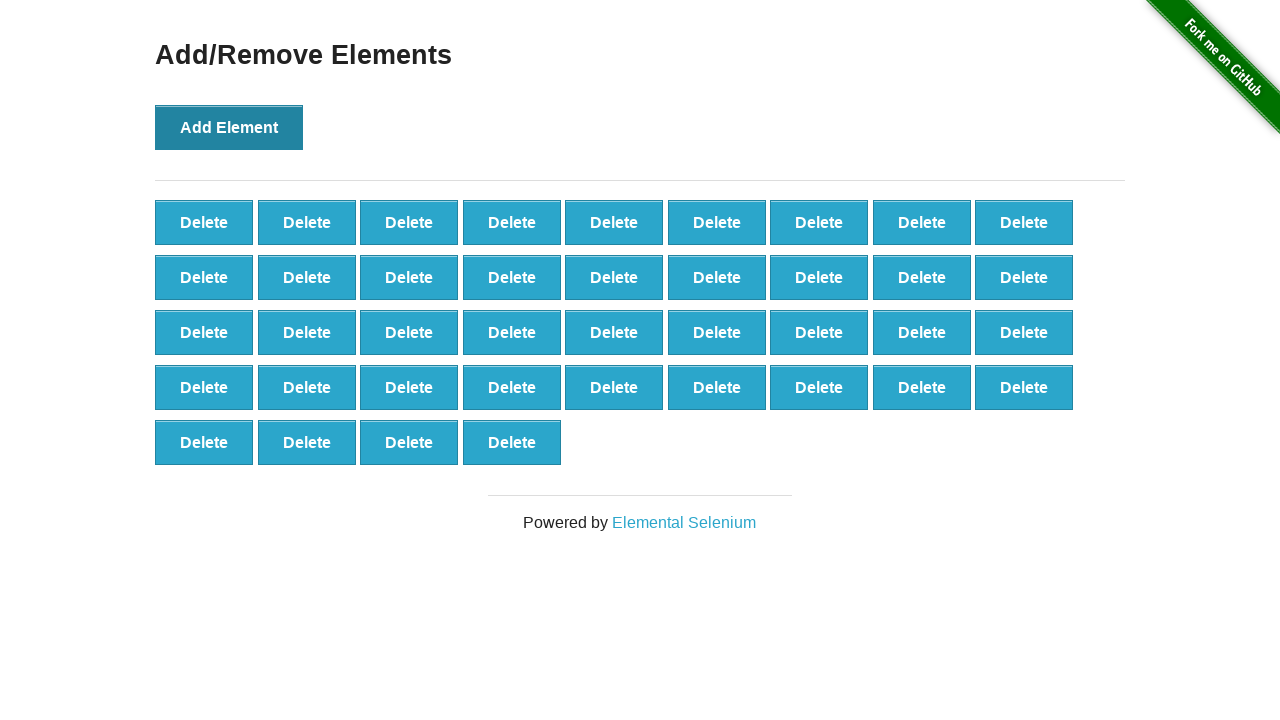

Clicked 'Add Element' button (iteration 41/100) at (229, 127) on button[onclick='addElement()']
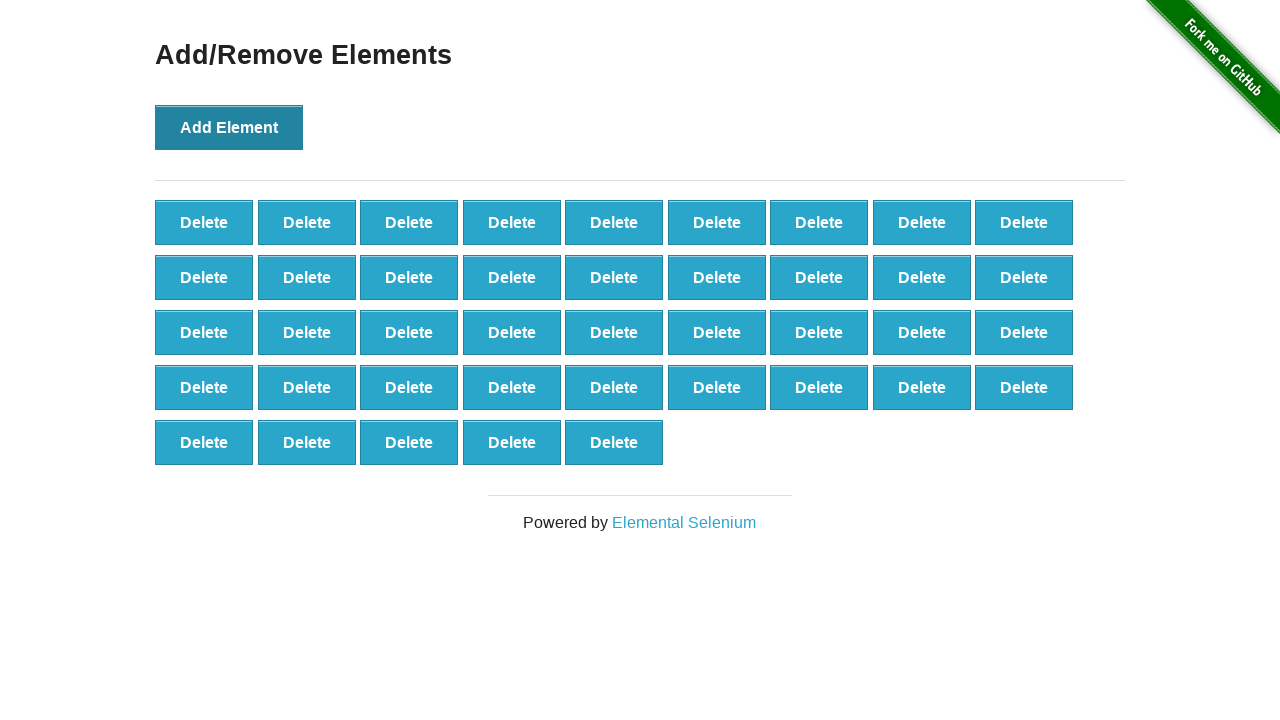

Clicked 'Add Element' button (iteration 42/100) at (229, 127) on button[onclick='addElement()']
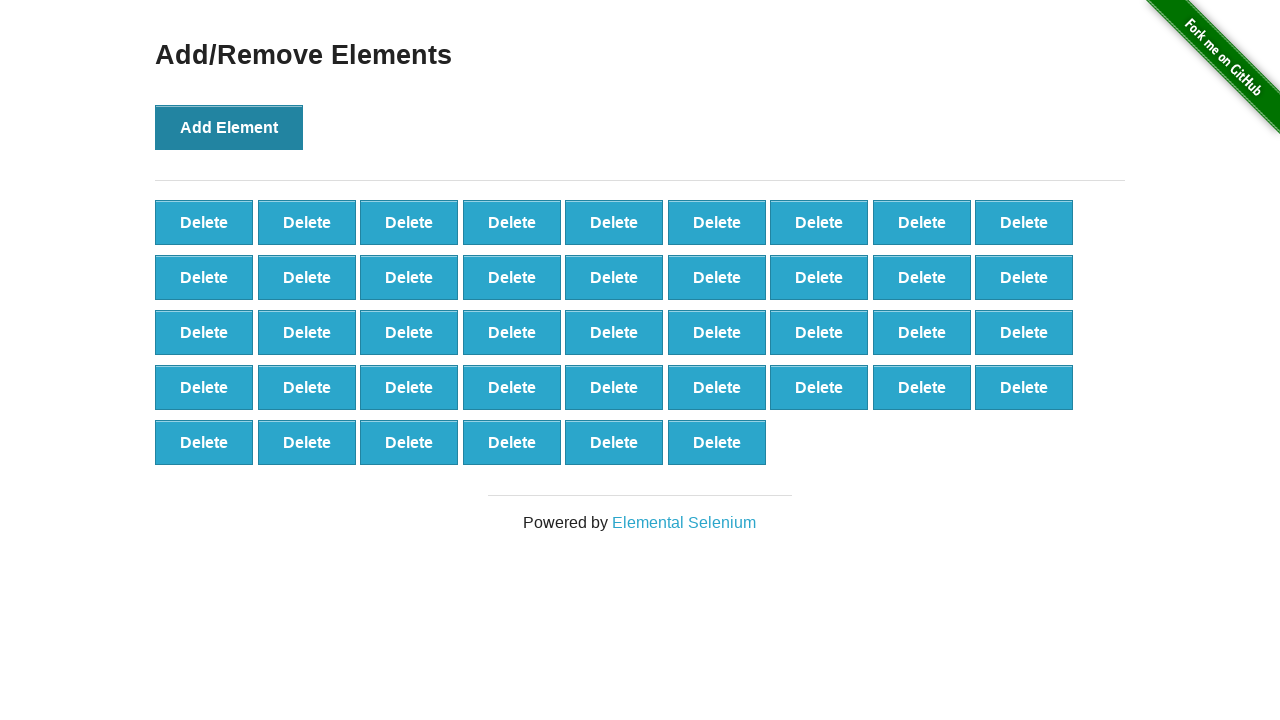

Clicked 'Add Element' button (iteration 43/100) at (229, 127) on button[onclick='addElement()']
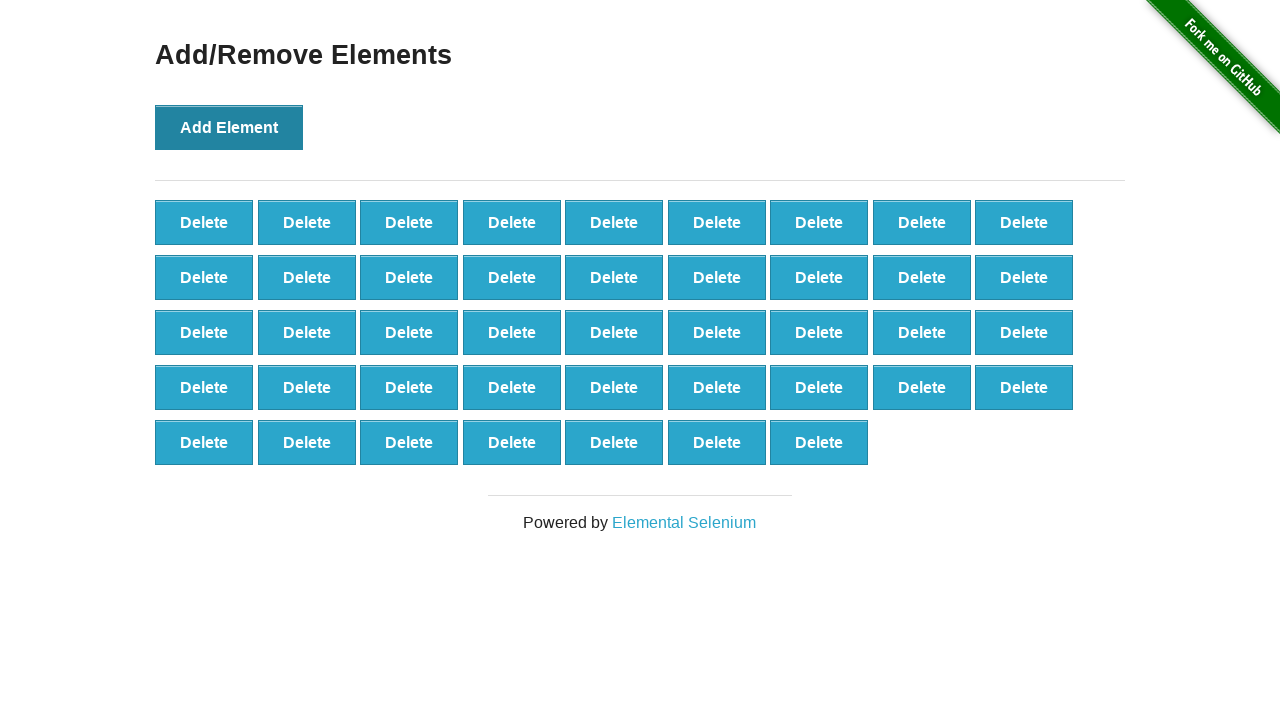

Clicked 'Add Element' button (iteration 44/100) at (229, 127) on button[onclick='addElement()']
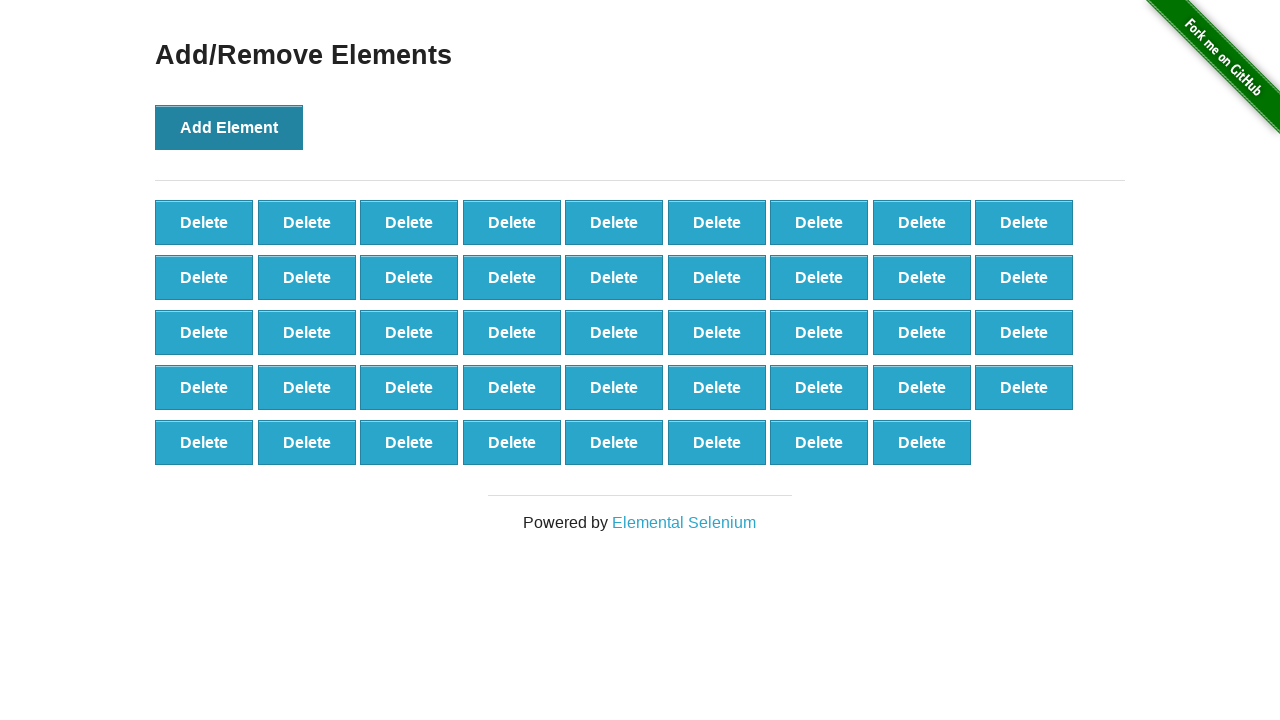

Clicked 'Add Element' button (iteration 45/100) at (229, 127) on button[onclick='addElement()']
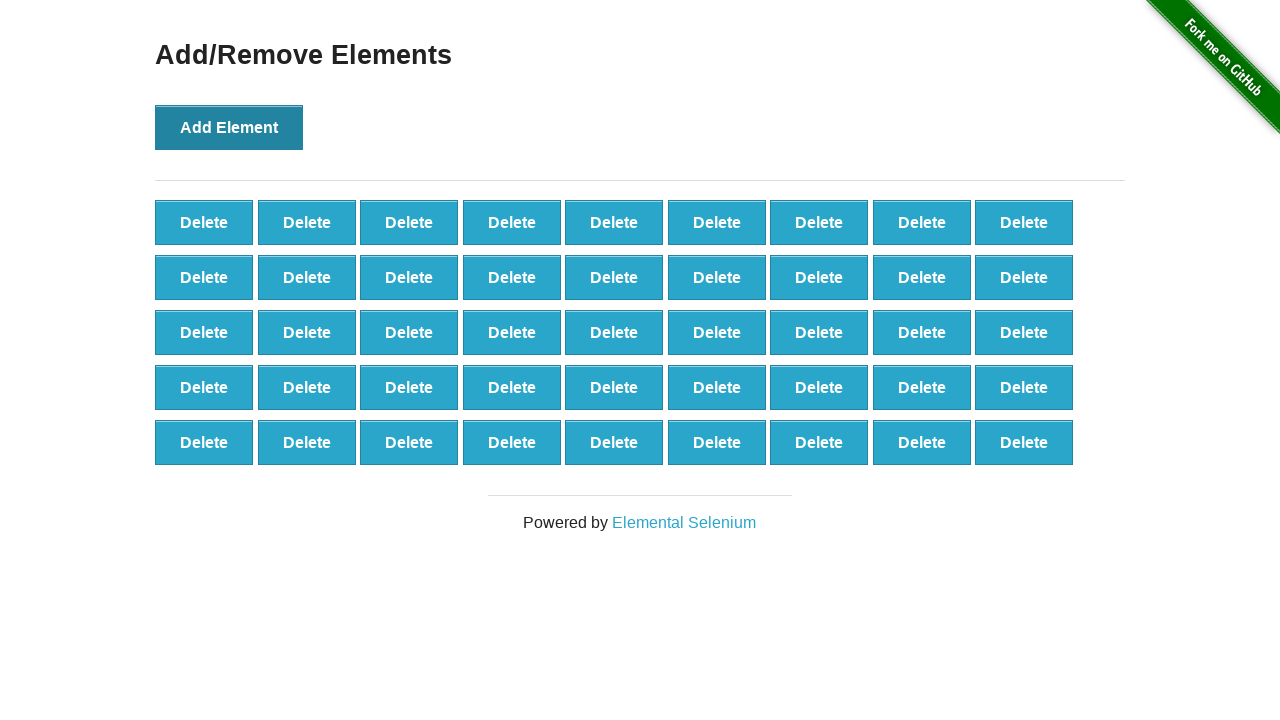

Clicked 'Add Element' button (iteration 46/100) at (229, 127) on button[onclick='addElement()']
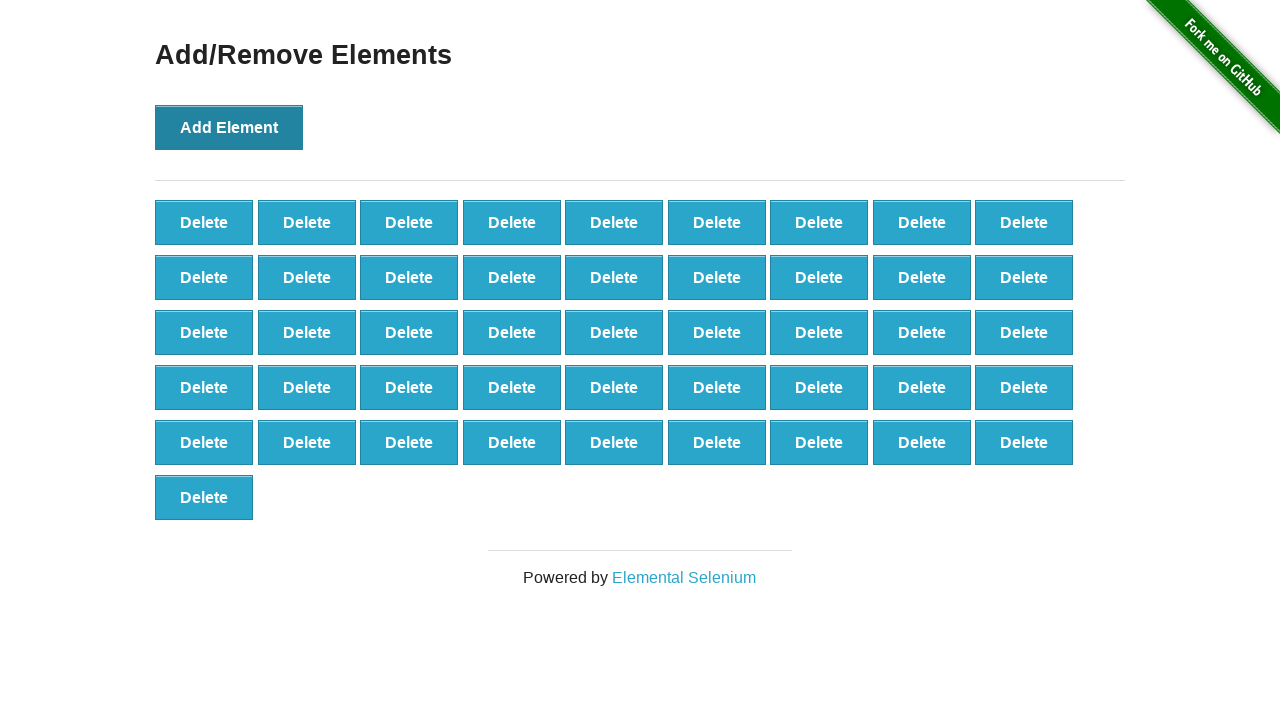

Clicked 'Add Element' button (iteration 47/100) at (229, 127) on button[onclick='addElement()']
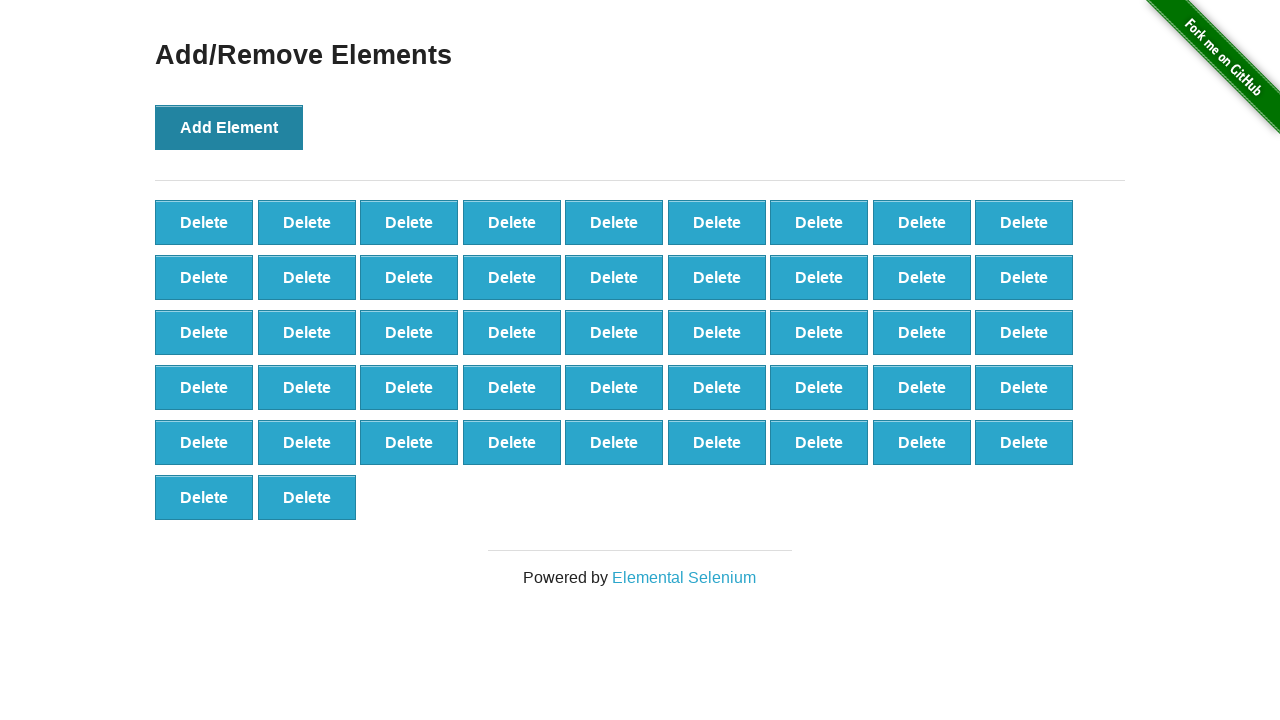

Clicked 'Add Element' button (iteration 48/100) at (229, 127) on button[onclick='addElement()']
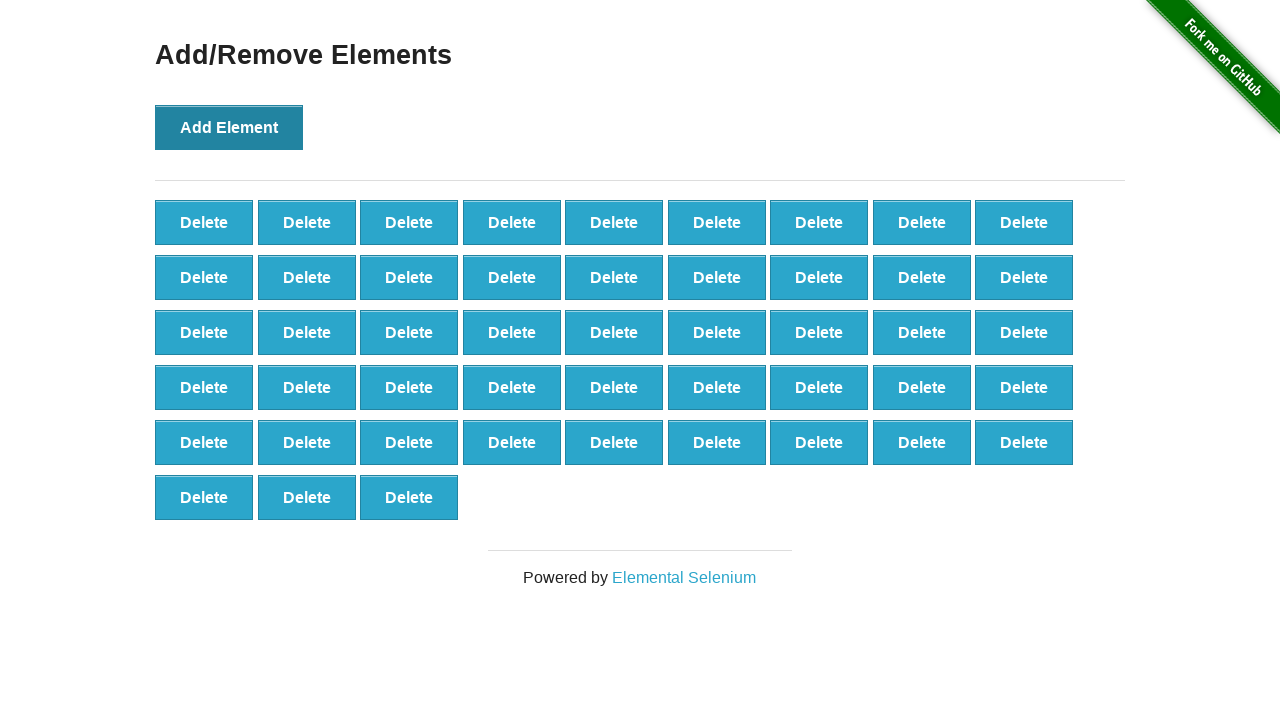

Clicked 'Add Element' button (iteration 49/100) at (229, 127) on button[onclick='addElement()']
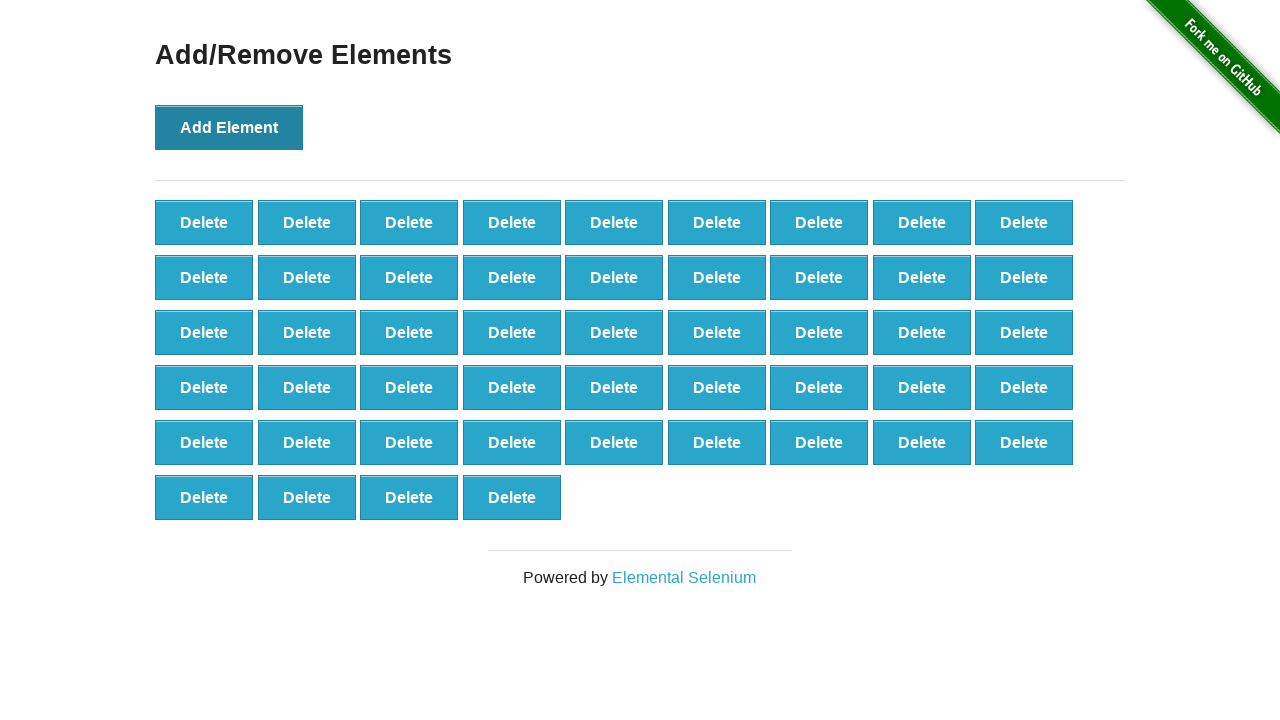

Clicked 'Add Element' button (iteration 50/100) at (229, 127) on button[onclick='addElement()']
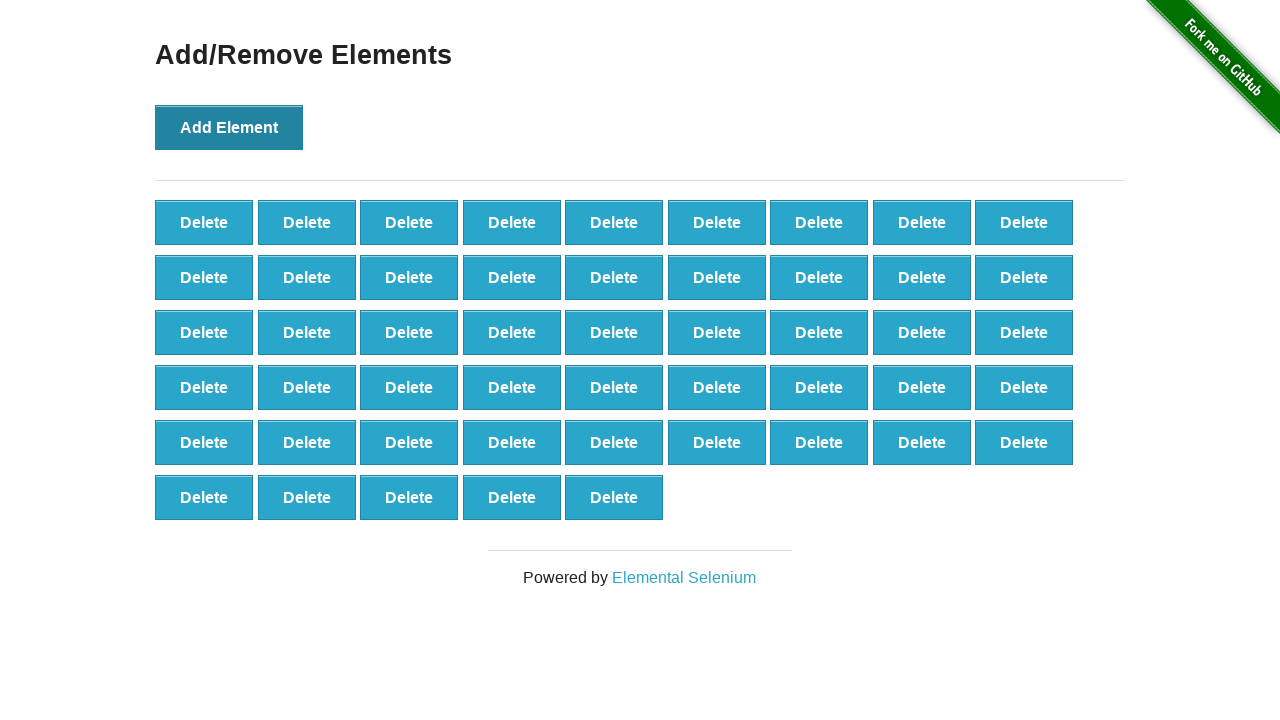

Clicked 'Add Element' button (iteration 51/100) at (229, 127) on button[onclick='addElement()']
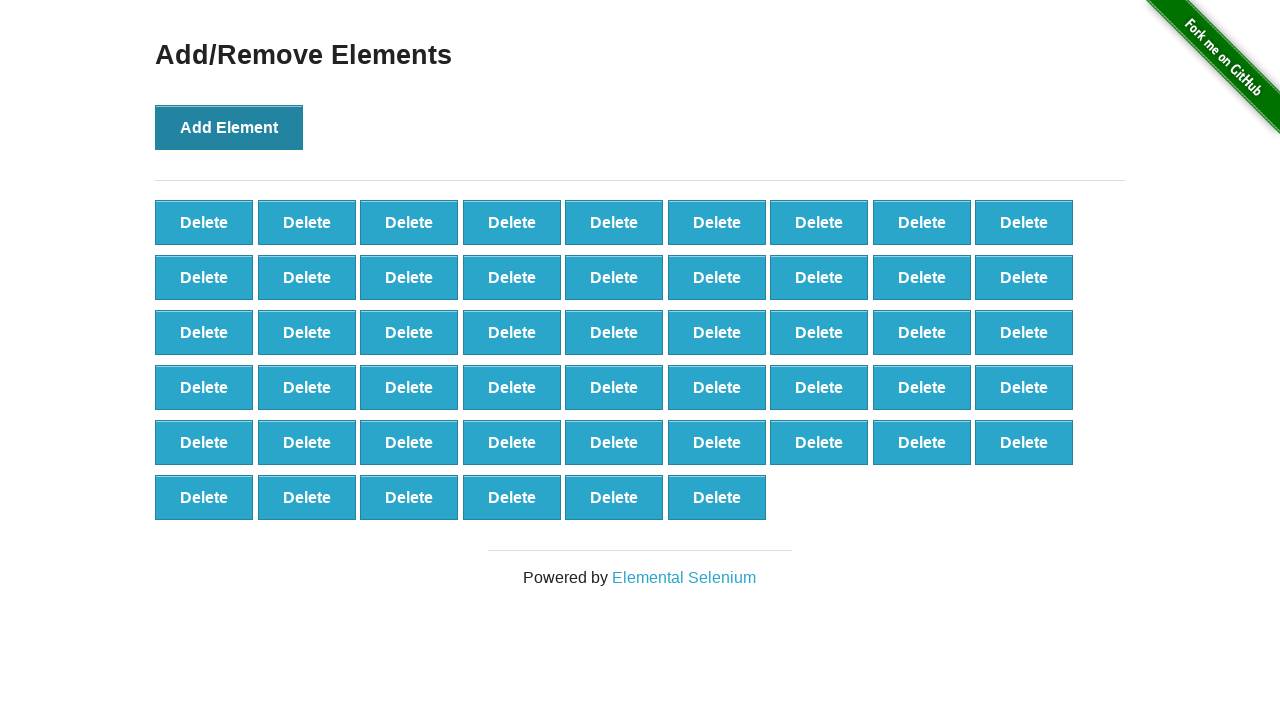

Clicked 'Add Element' button (iteration 52/100) at (229, 127) on button[onclick='addElement()']
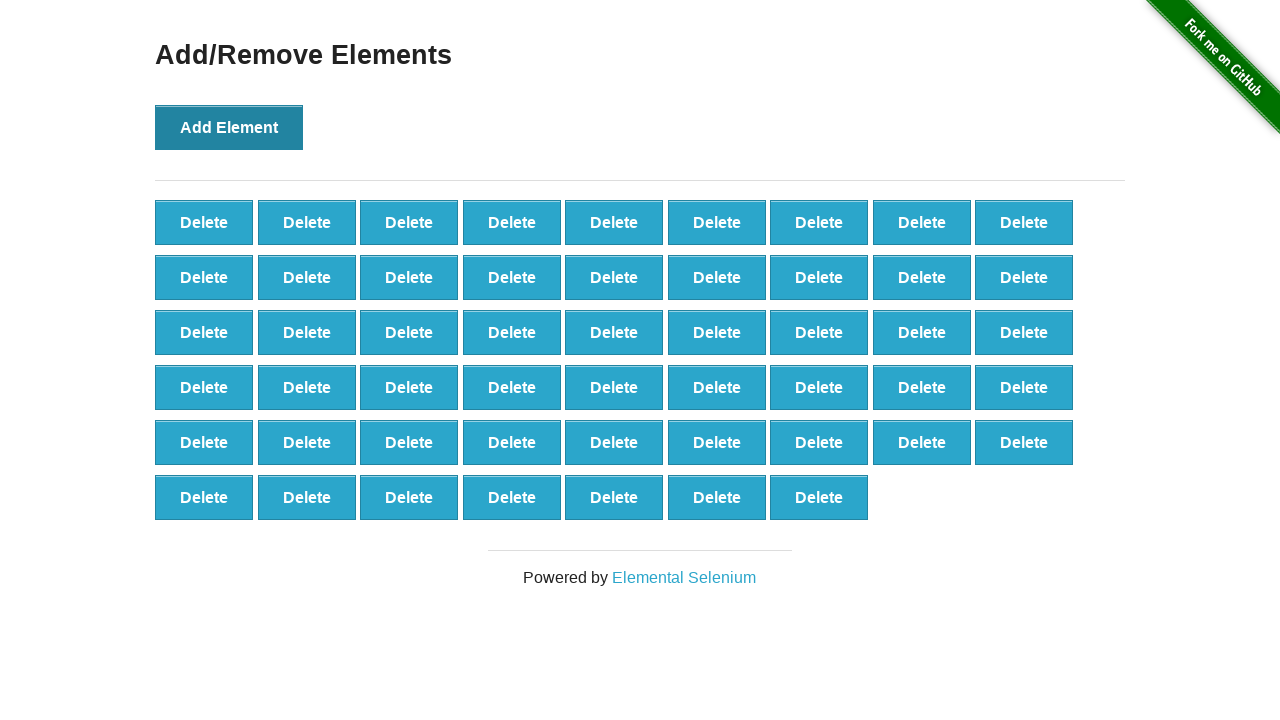

Clicked 'Add Element' button (iteration 53/100) at (229, 127) on button[onclick='addElement()']
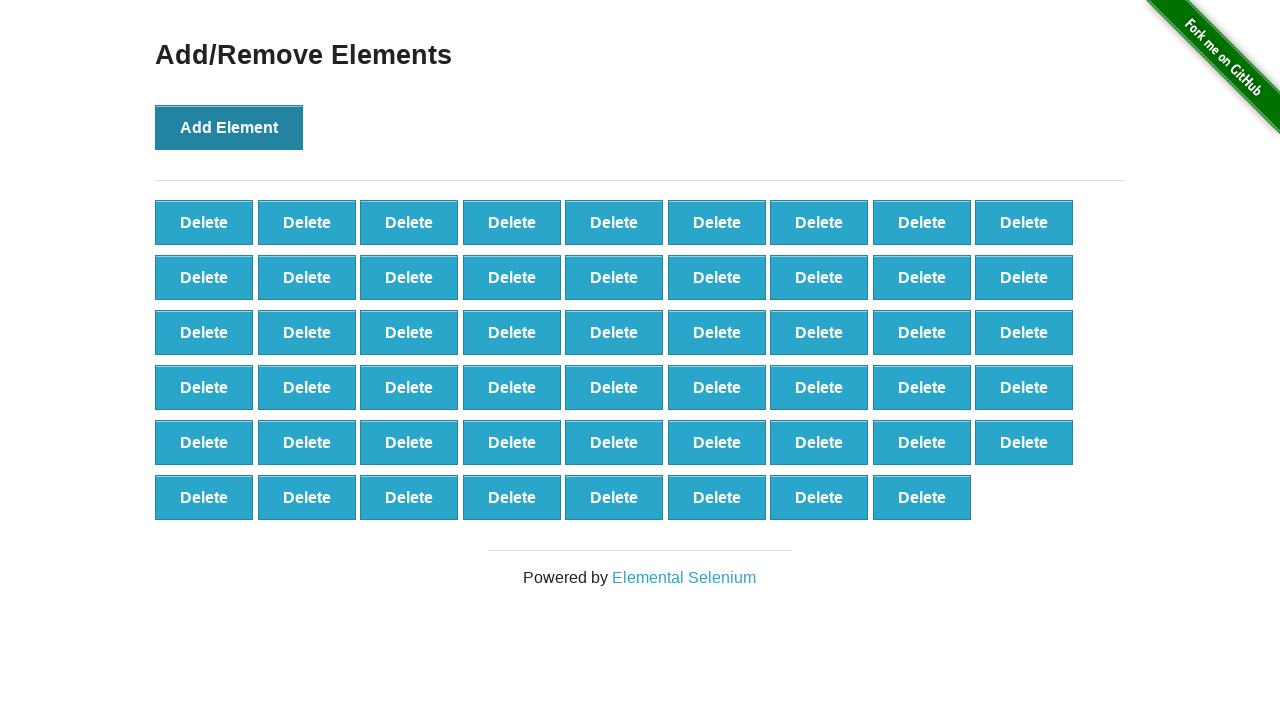

Clicked 'Add Element' button (iteration 54/100) at (229, 127) on button[onclick='addElement()']
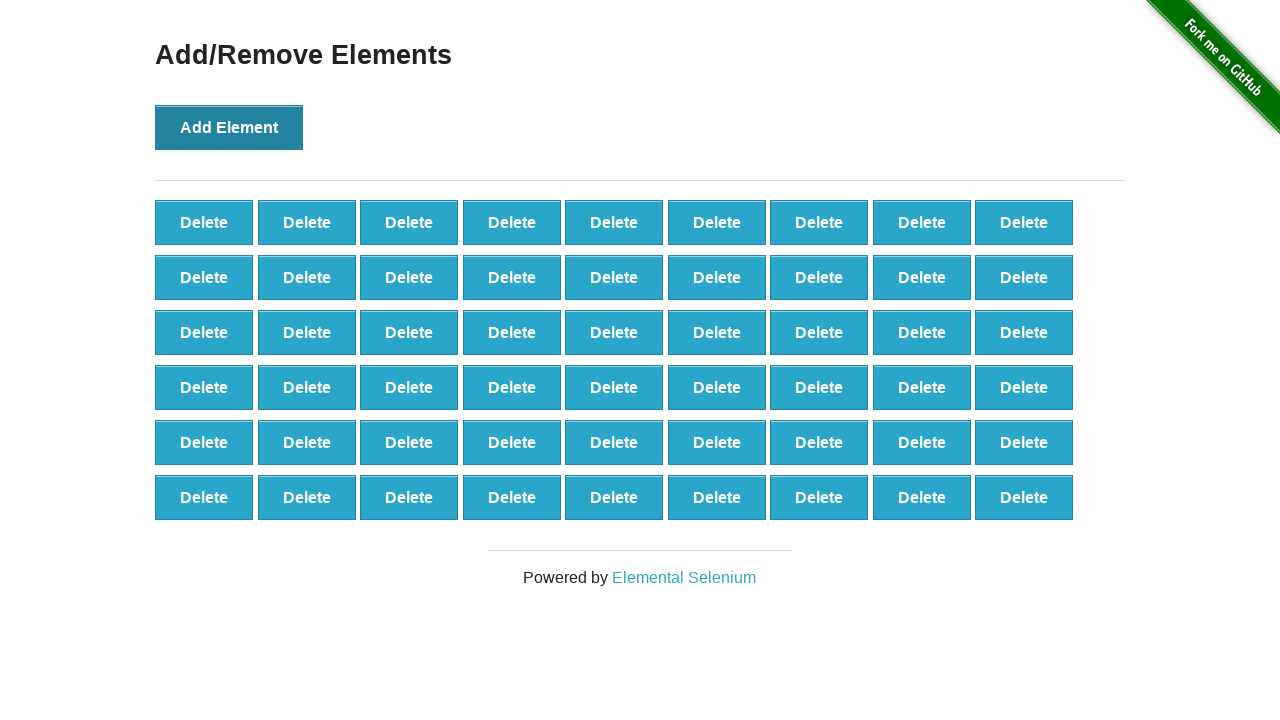

Clicked 'Add Element' button (iteration 55/100) at (229, 127) on button[onclick='addElement()']
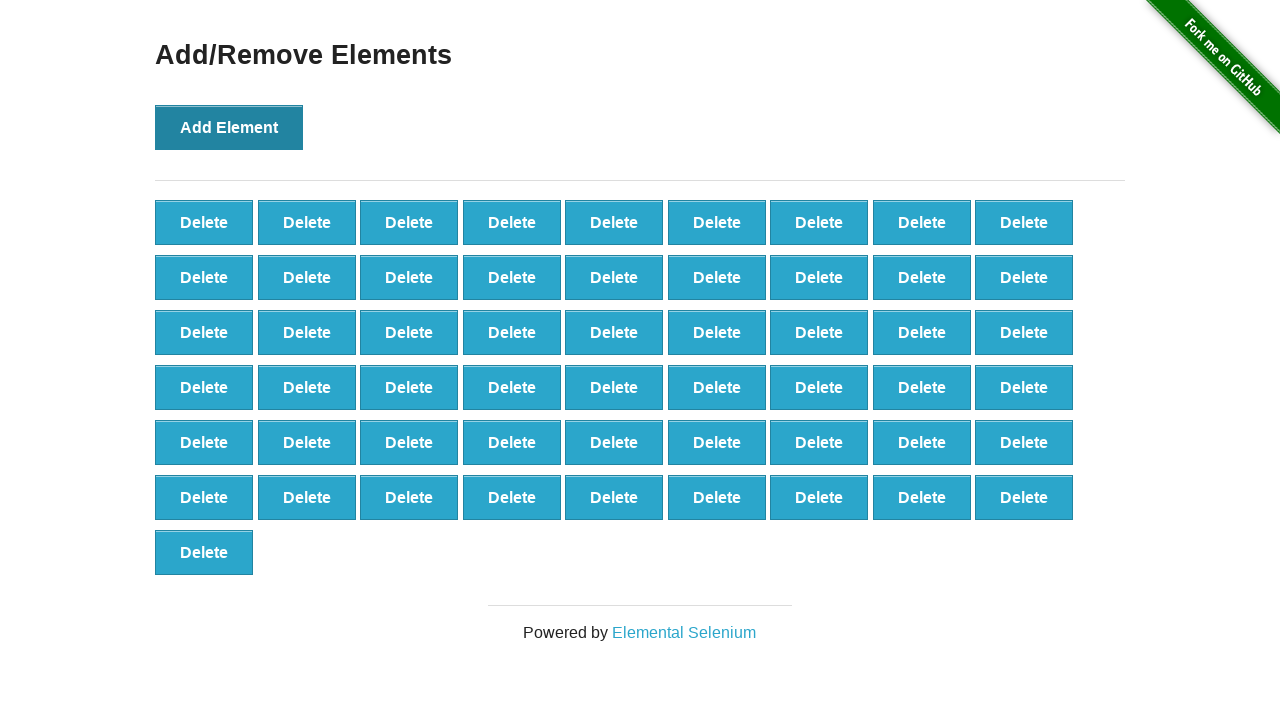

Clicked 'Add Element' button (iteration 56/100) at (229, 127) on button[onclick='addElement()']
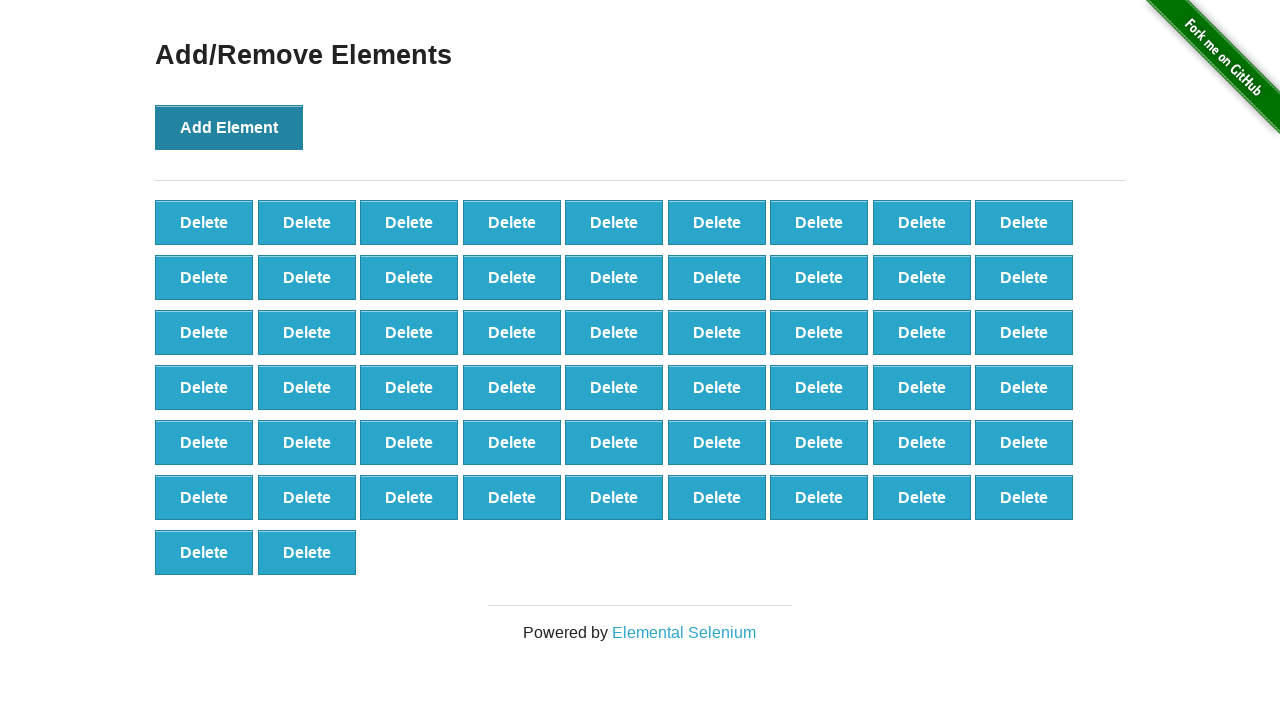

Clicked 'Add Element' button (iteration 57/100) at (229, 127) on button[onclick='addElement()']
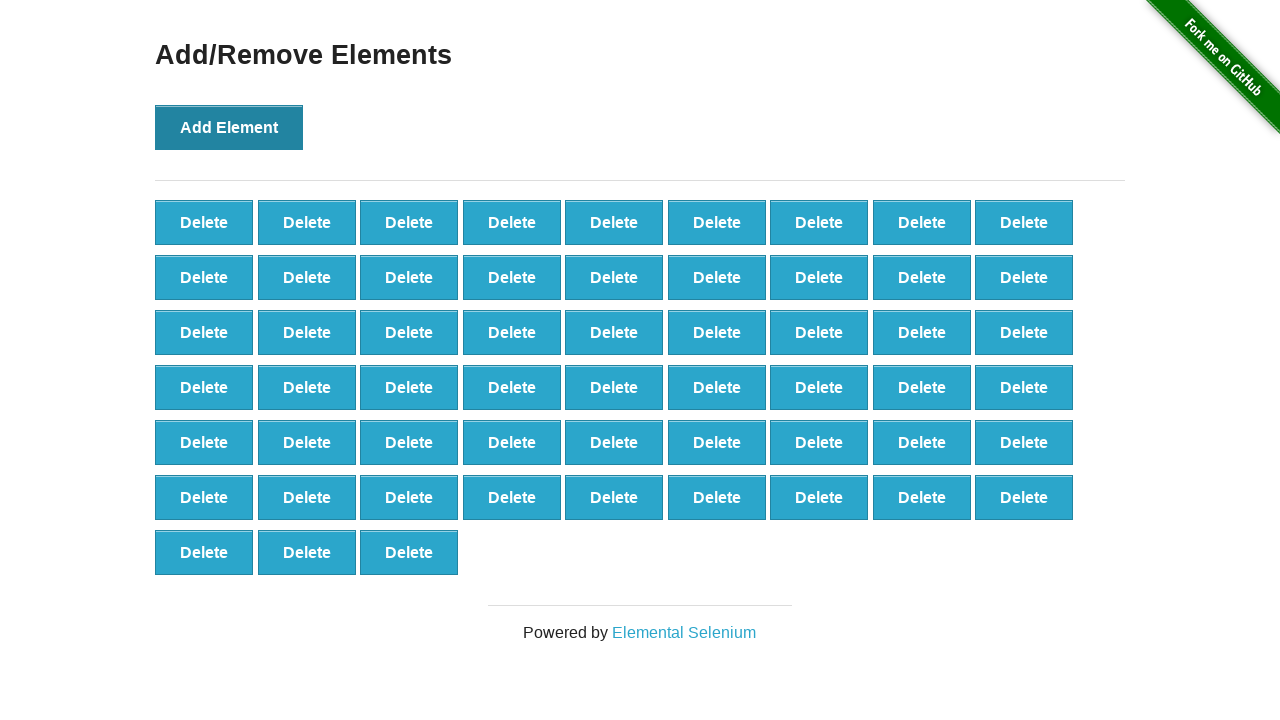

Clicked 'Add Element' button (iteration 58/100) at (229, 127) on button[onclick='addElement()']
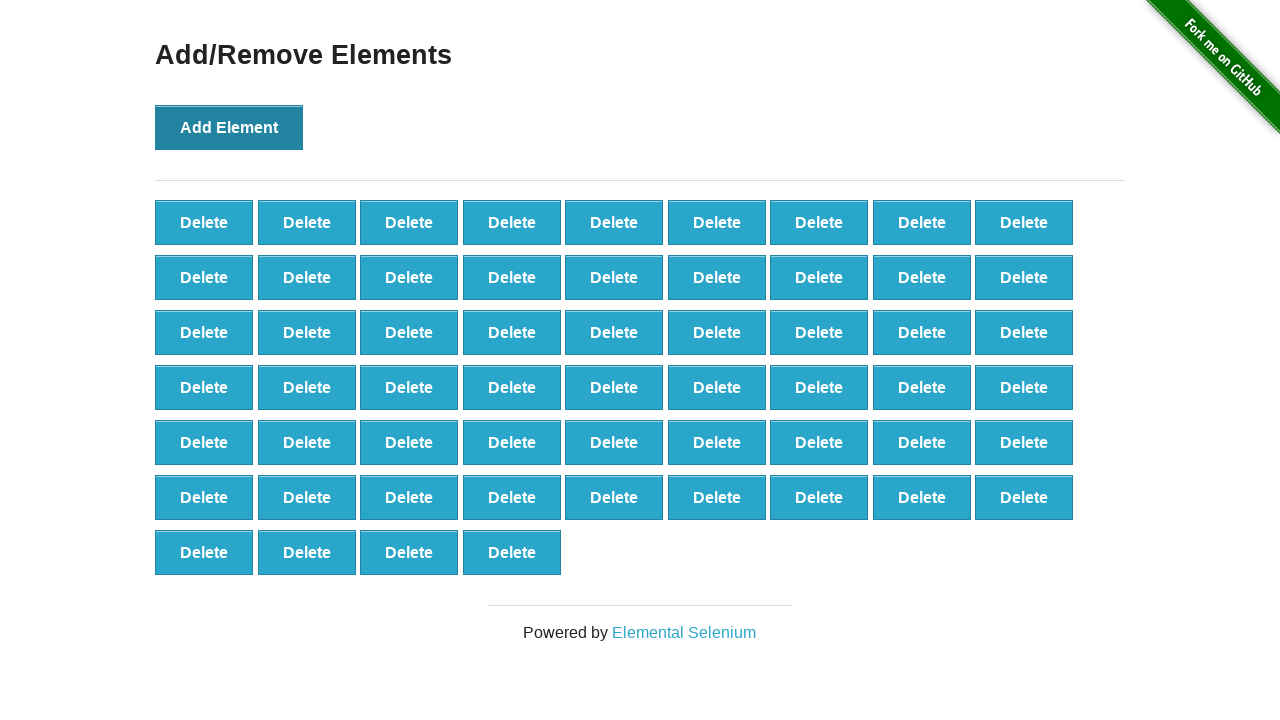

Clicked 'Add Element' button (iteration 59/100) at (229, 127) on button[onclick='addElement()']
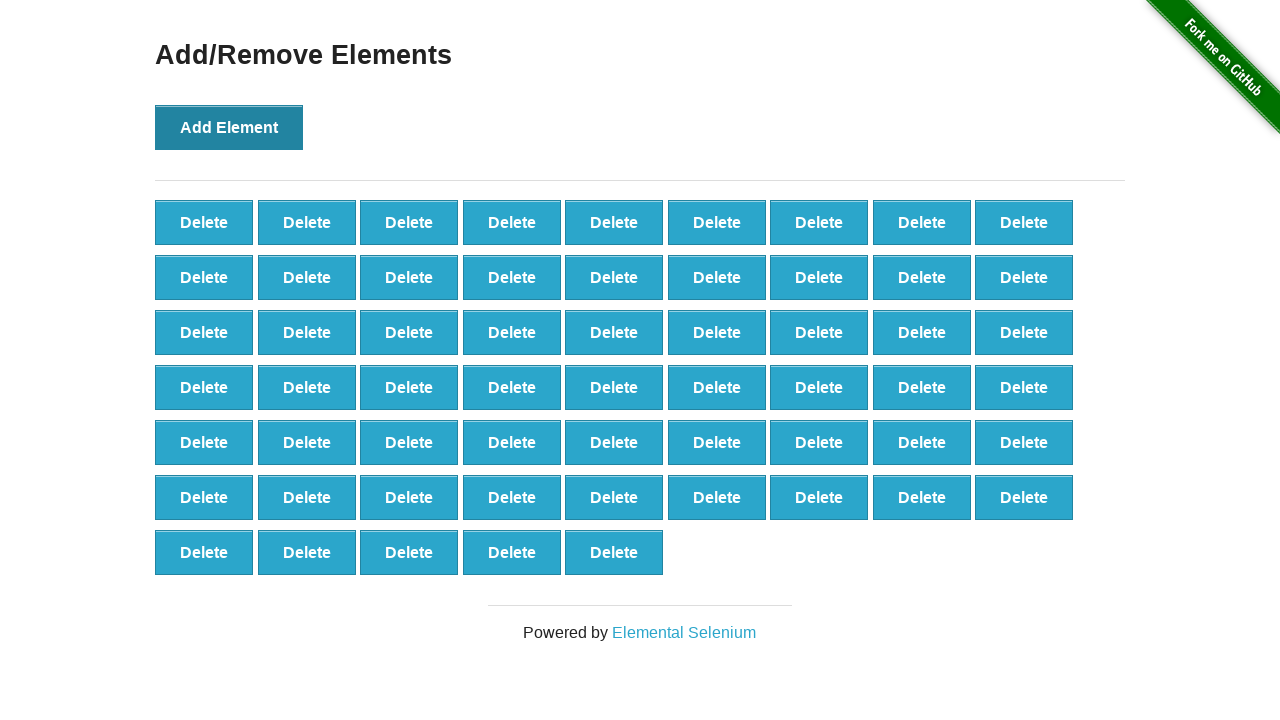

Clicked 'Add Element' button (iteration 60/100) at (229, 127) on button[onclick='addElement()']
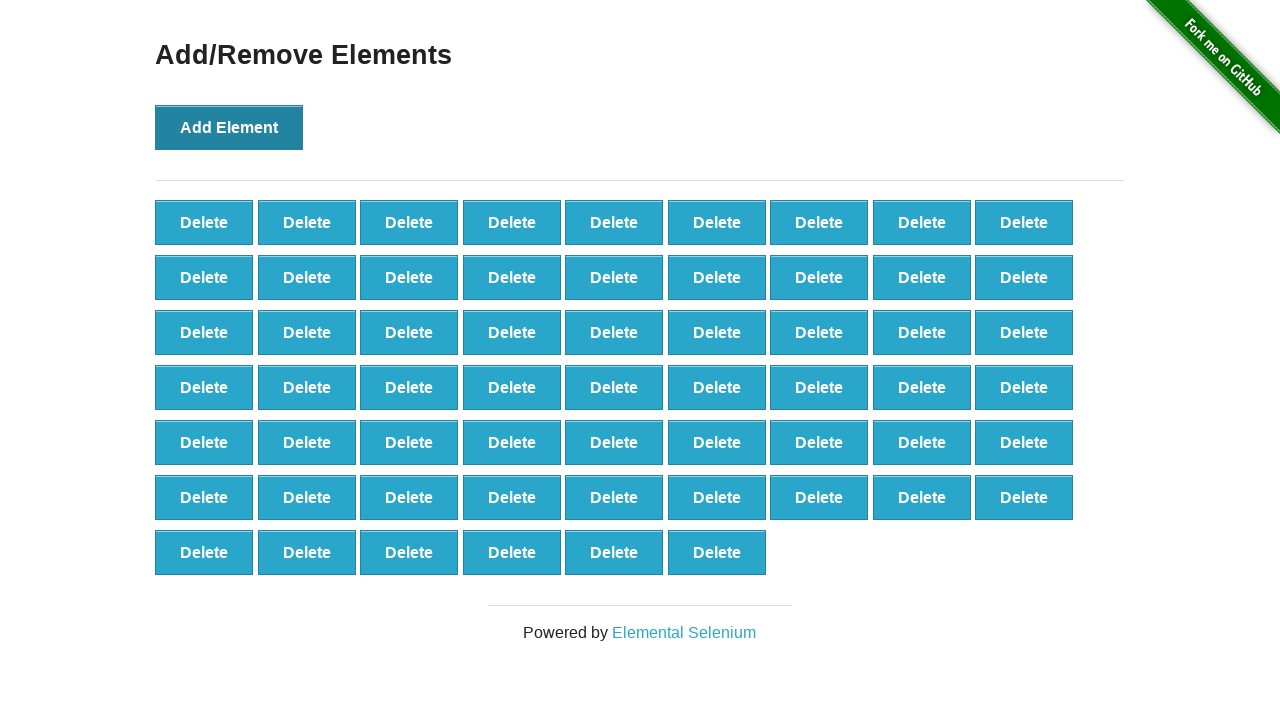

Clicked 'Add Element' button (iteration 61/100) at (229, 127) on button[onclick='addElement()']
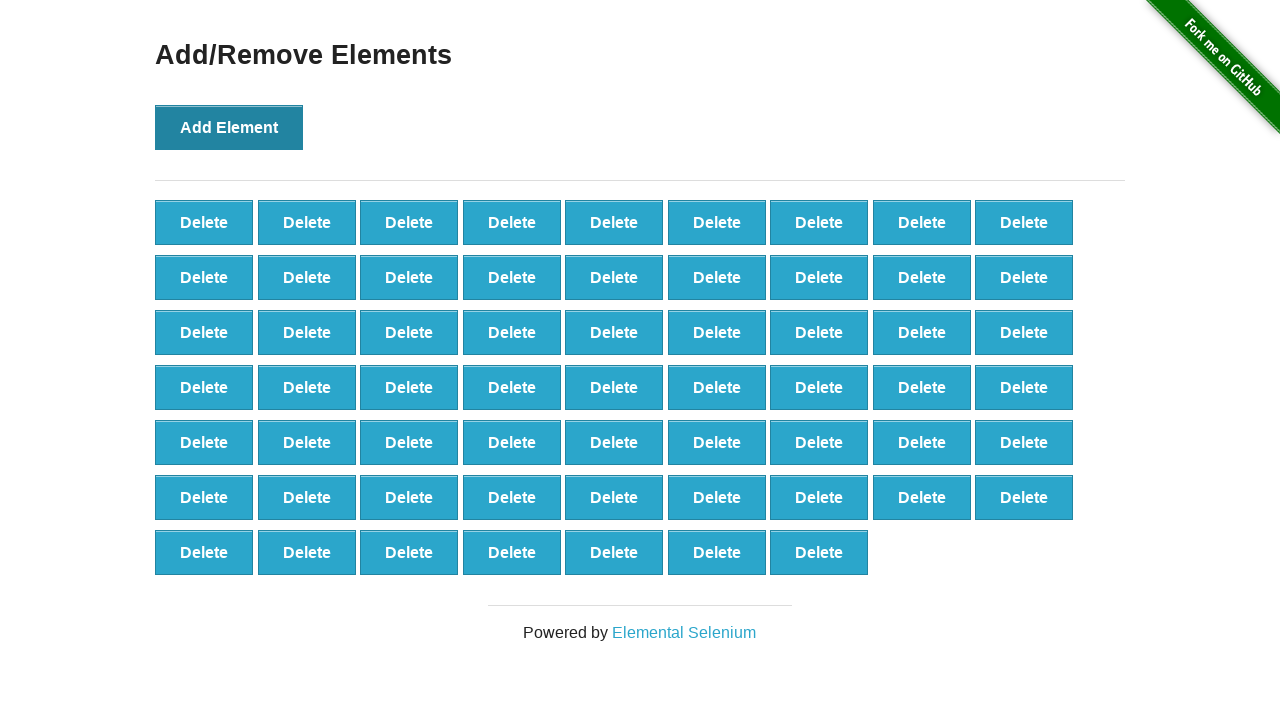

Clicked 'Add Element' button (iteration 62/100) at (229, 127) on button[onclick='addElement()']
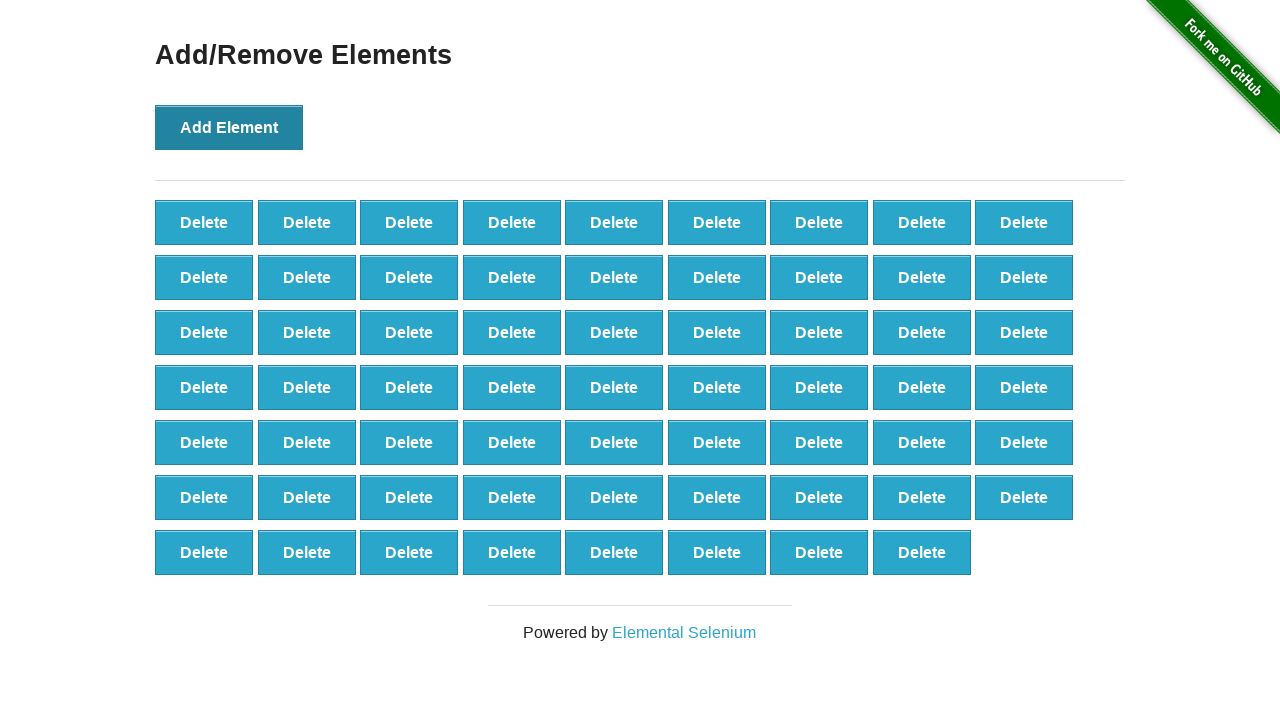

Clicked 'Add Element' button (iteration 63/100) at (229, 127) on button[onclick='addElement()']
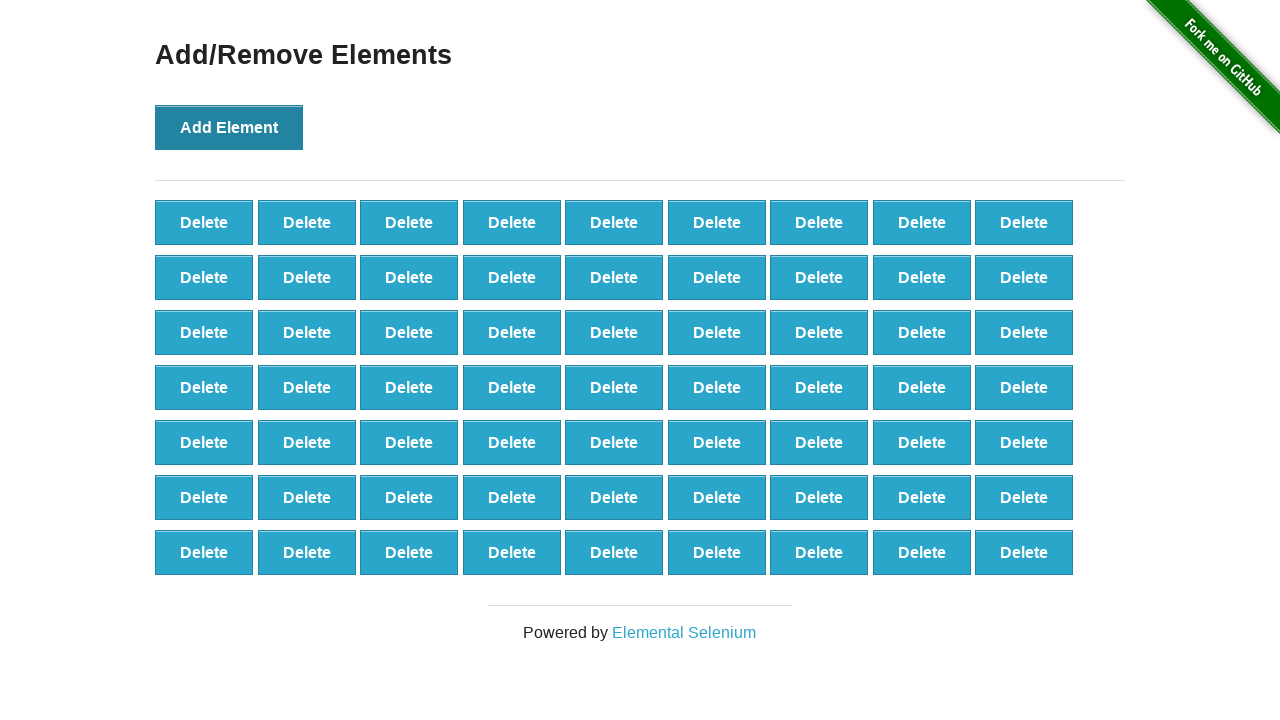

Clicked 'Add Element' button (iteration 64/100) at (229, 127) on button[onclick='addElement()']
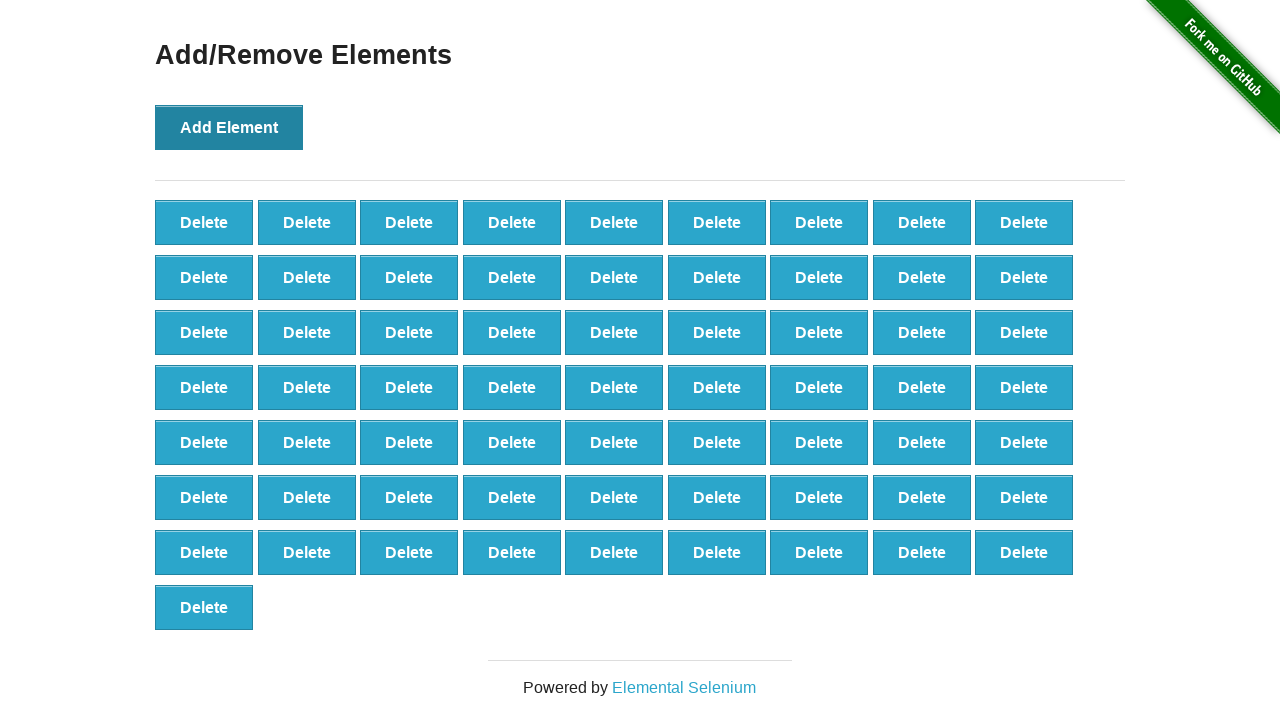

Clicked 'Add Element' button (iteration 65/100) at (229, 127) on button[onclick='addElement()']
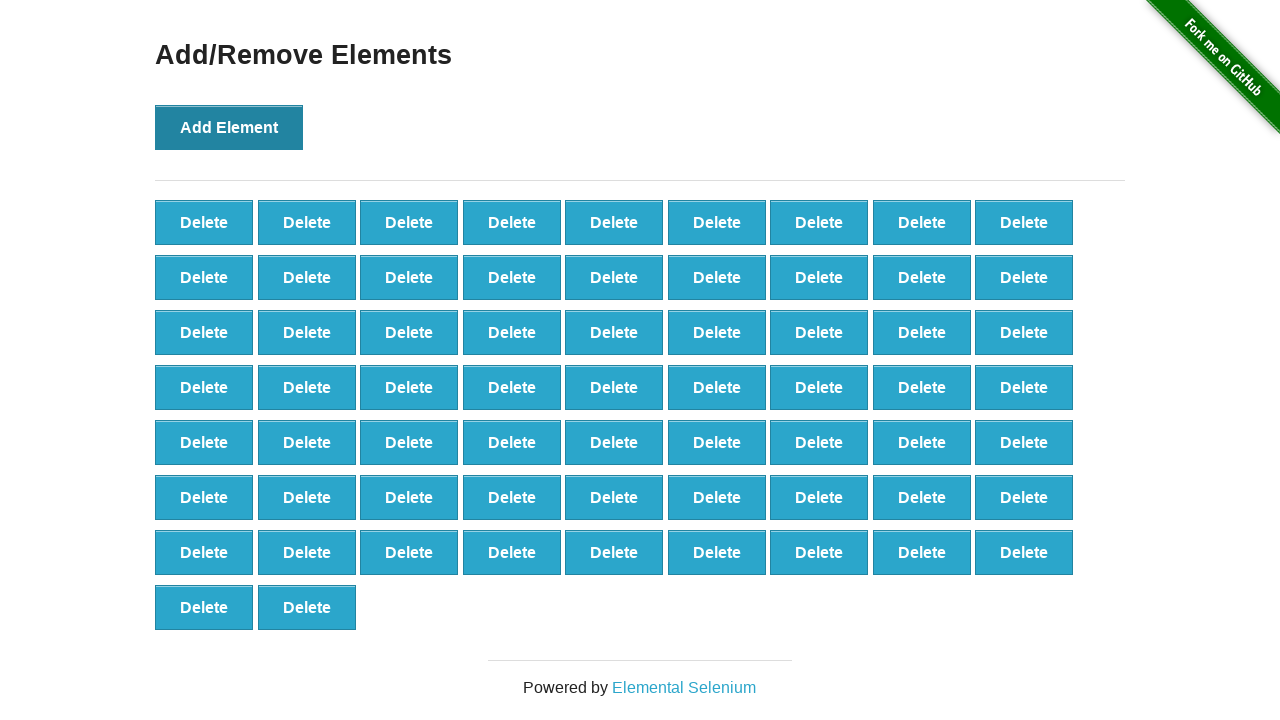

Clicked 'Add Element' button (iteration 66/100) at (229, 127) on button[onclick='addElement()']
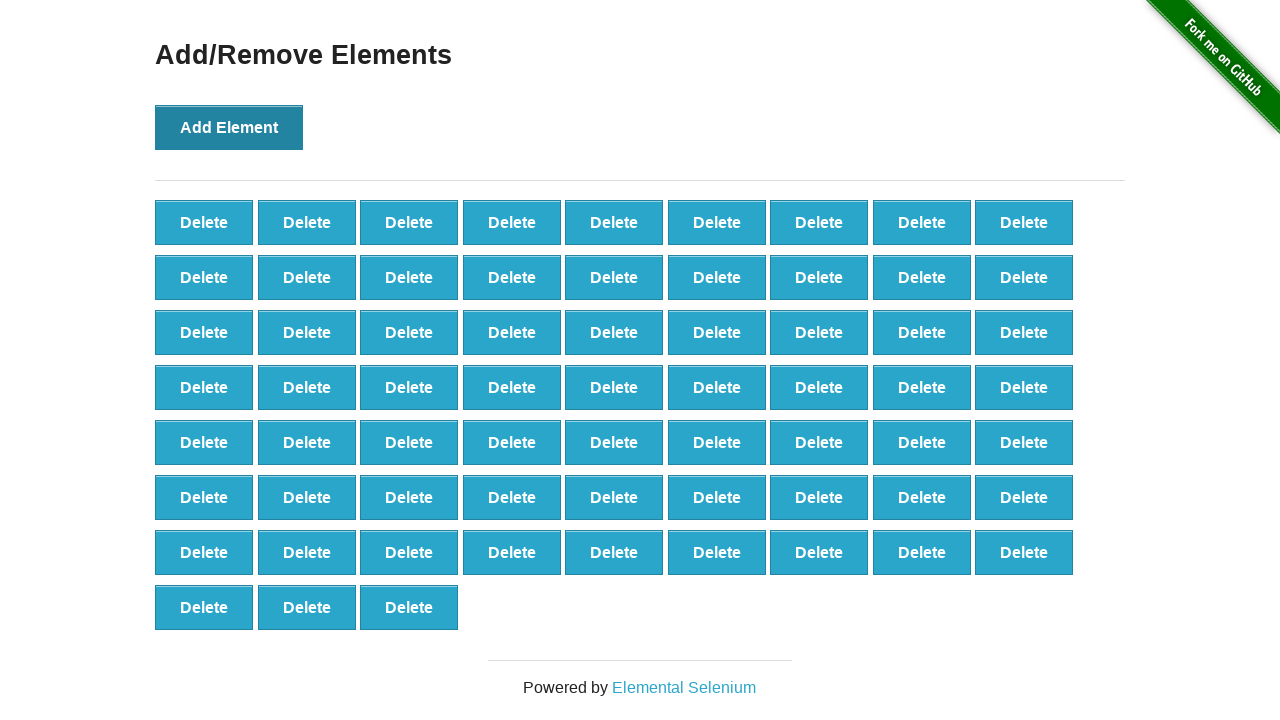

Clicked 'Add Element' button (iteration 67/100) at (229, 127) on button[onclick='addElement()']
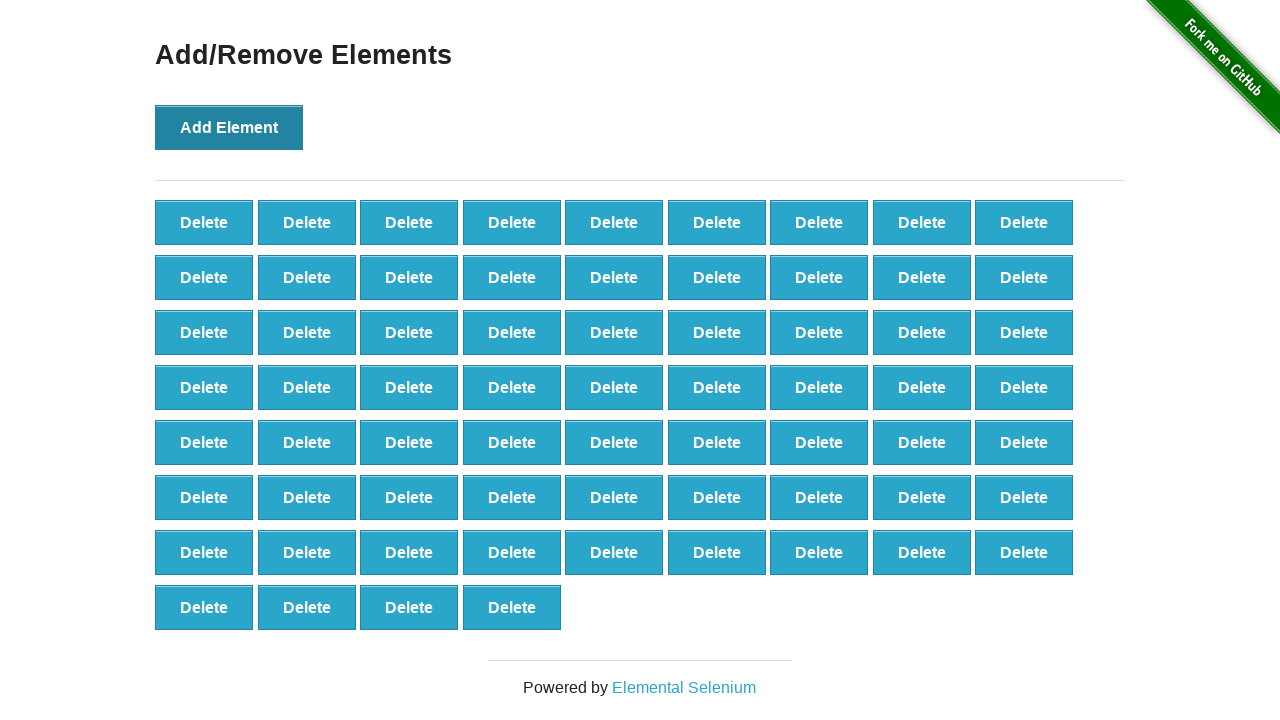

Clicked 'Add Element' button (iteration 68/100) at (229, 127) on button[onclick='addElement()']
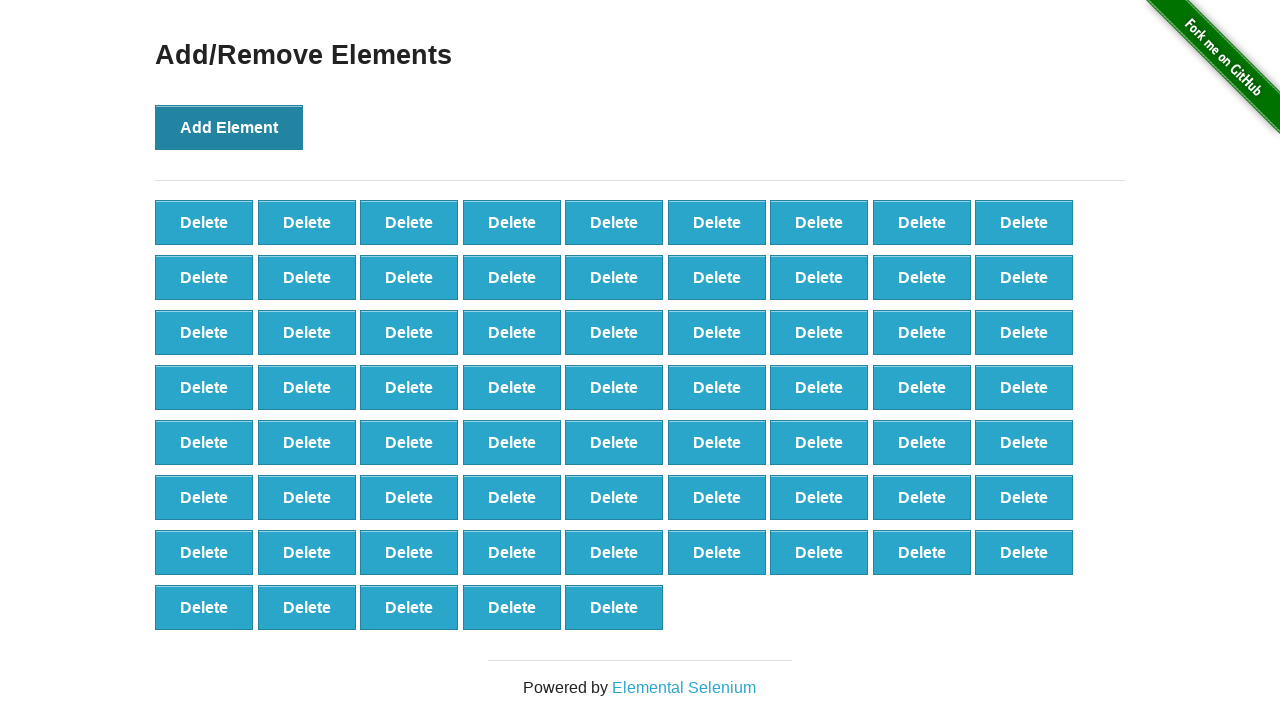

Clicked 'Add Element' button (iteration 69/100) at (229, 127) on button[onclick='addElement()']
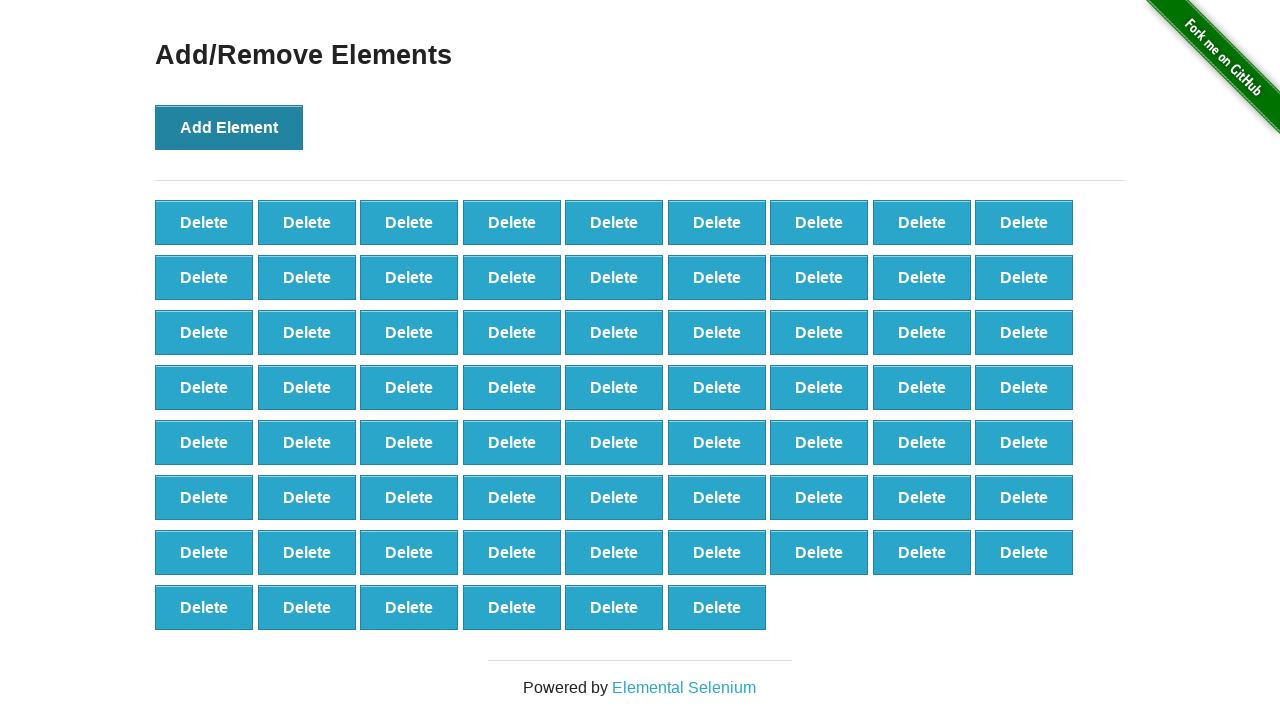

Clicked 'Add Element' button (iteration 70/100) at (229, 127) on button[onclick='addElement()']
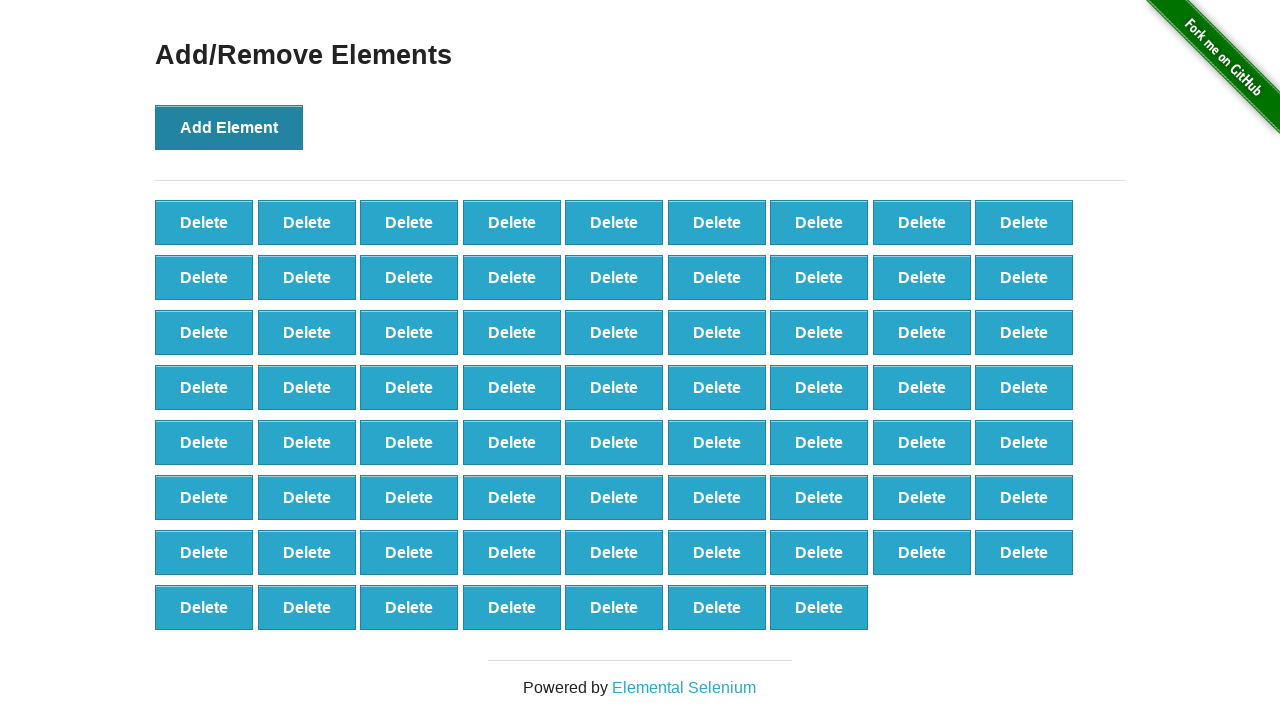

Clicked 'Add Element' button (iteration 71/100) at (229, 127) on button[onclick='addElement()']
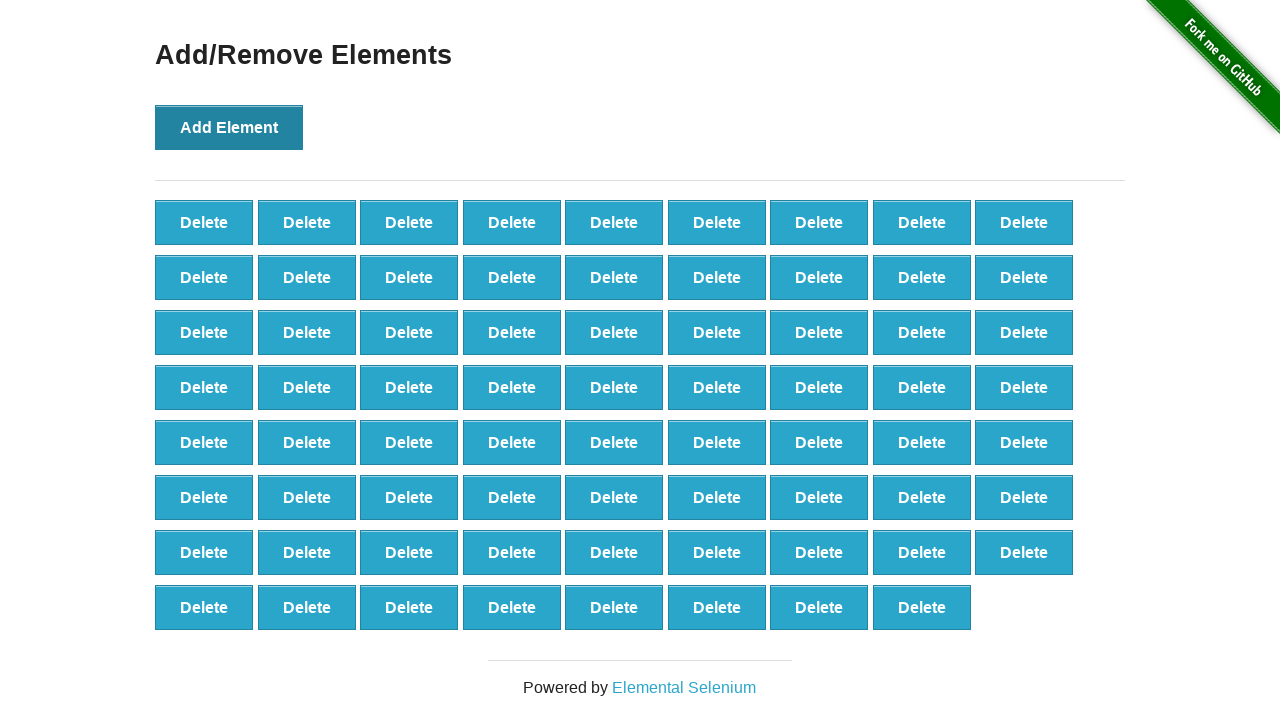

Clicked 'Add Element' button (iteration 72/100) at (229, 127) on button[onclick='addElement()']
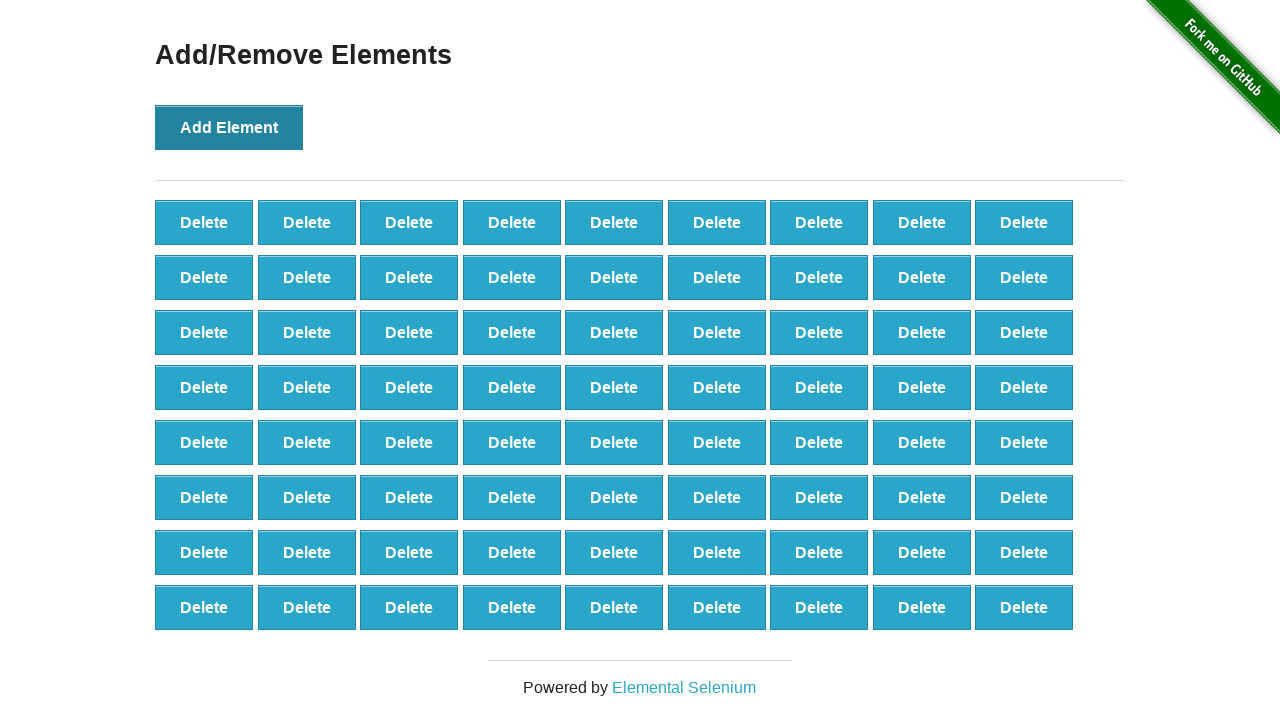

Clicked 'Add Element' button (iteration 73/100) at (229, 127) on button[onclick='addElement()']
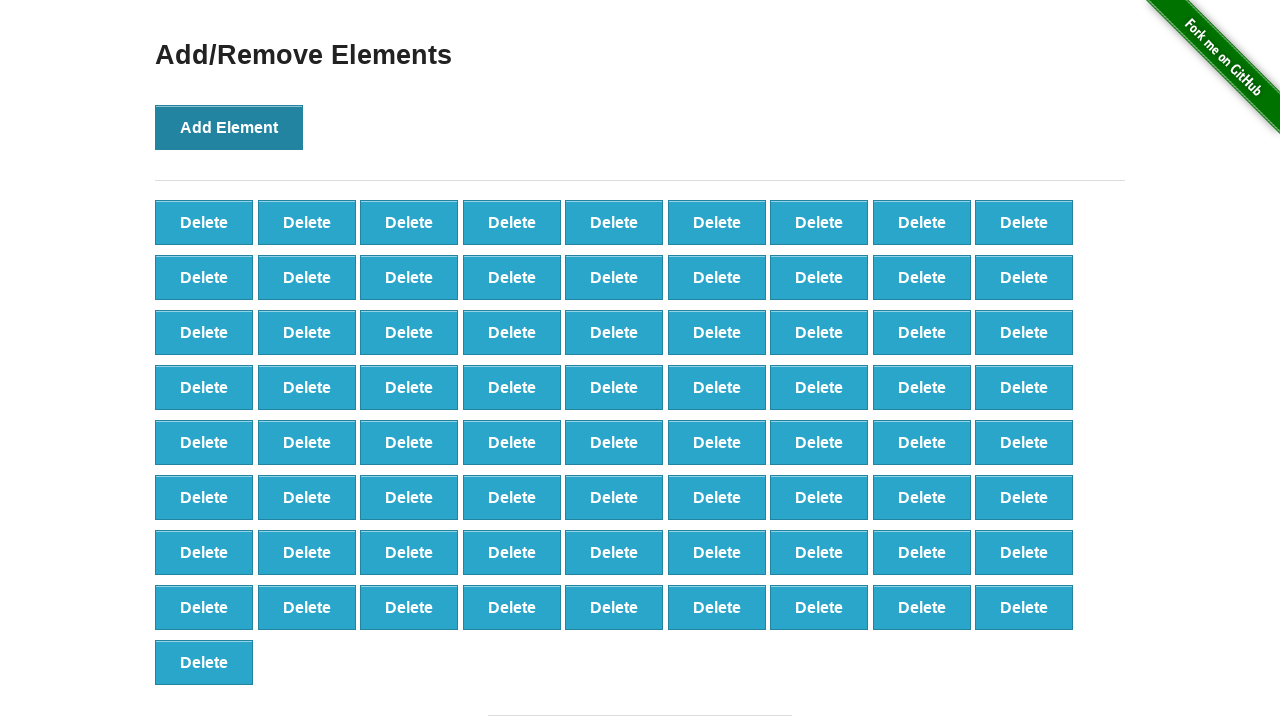

Clicked 'Add Element' button (iteration 74/100) at (229, 127) on button[onclick='addElement()']
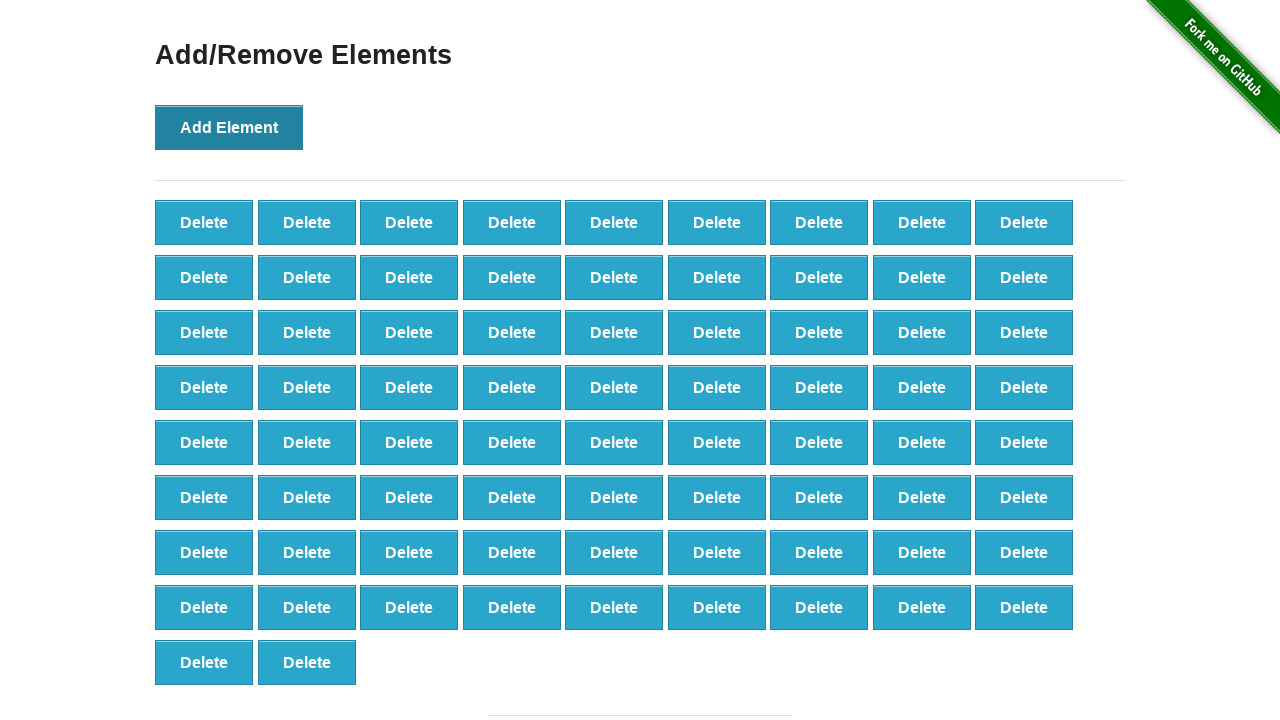

Clicked 'Add Element' button (iteration 75/100) at (229, 127) on button[onclick='addElement()']
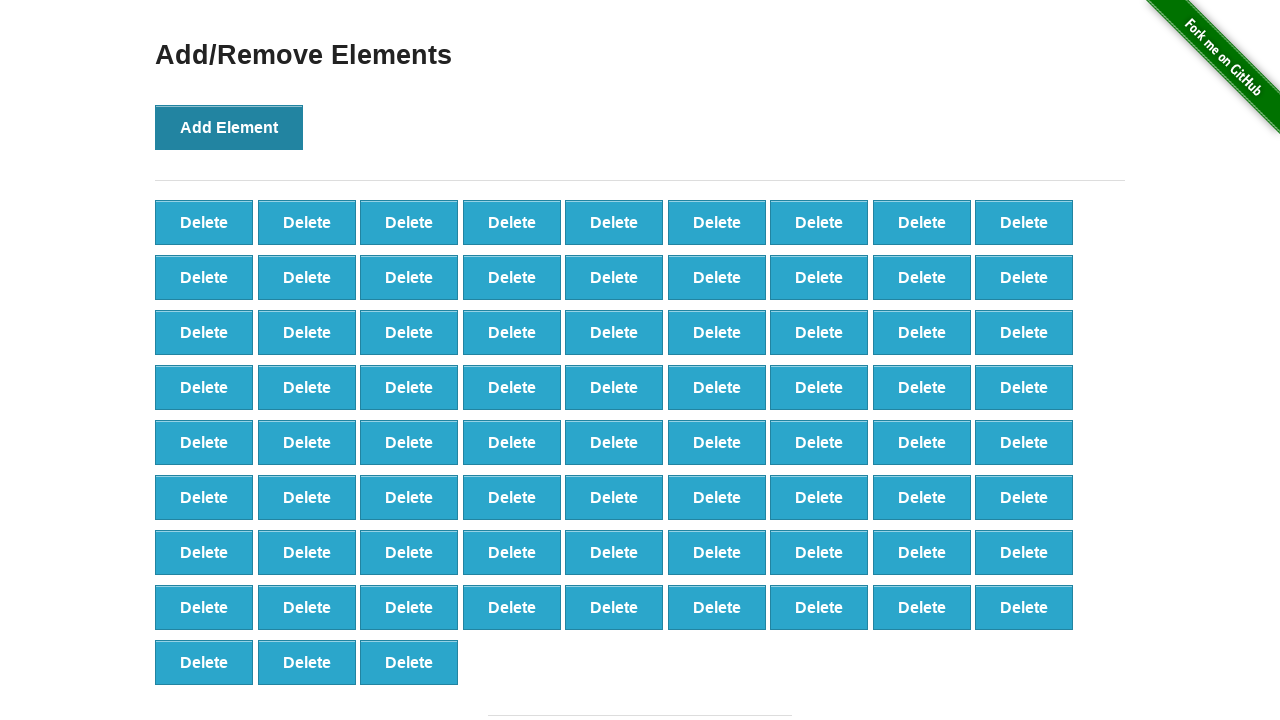

Clicked 'Add Element' button (iteration 76/100) at (229, 127) on button[onclick='addElement()']
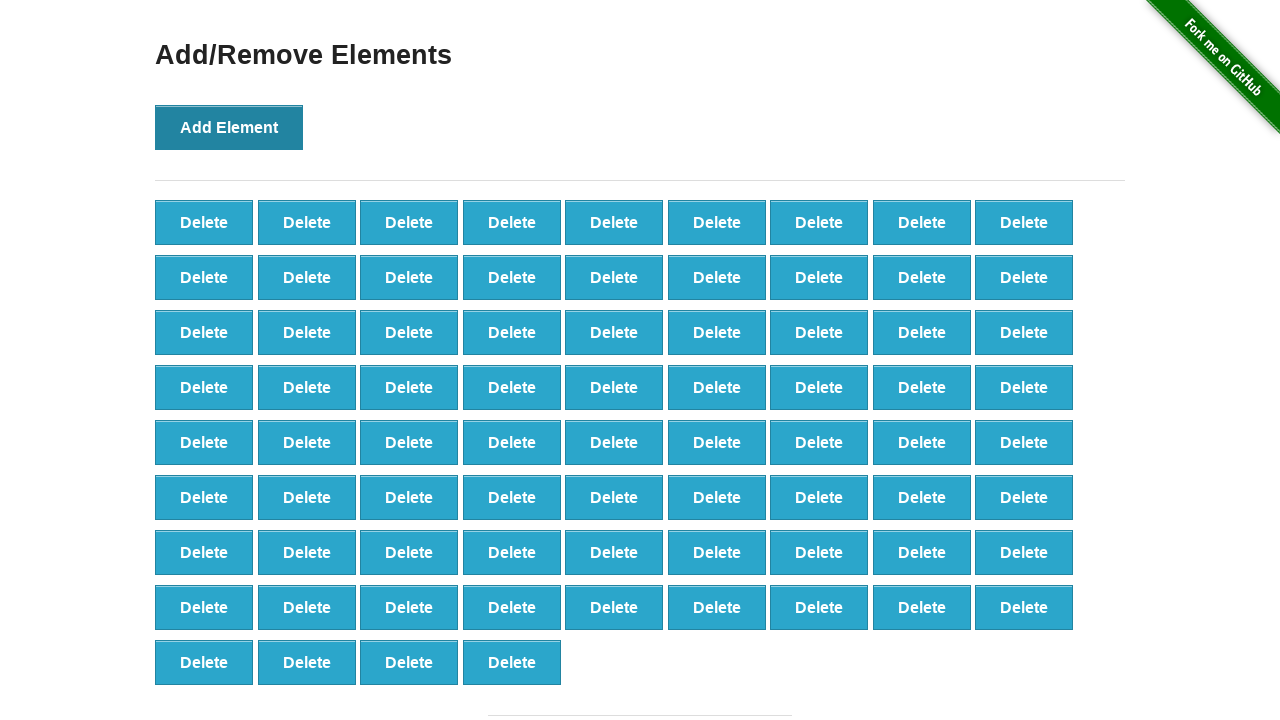

Clicked 'Add Element' button (iteration 77/100) at (229, 127) on button[onclick='addElement()']
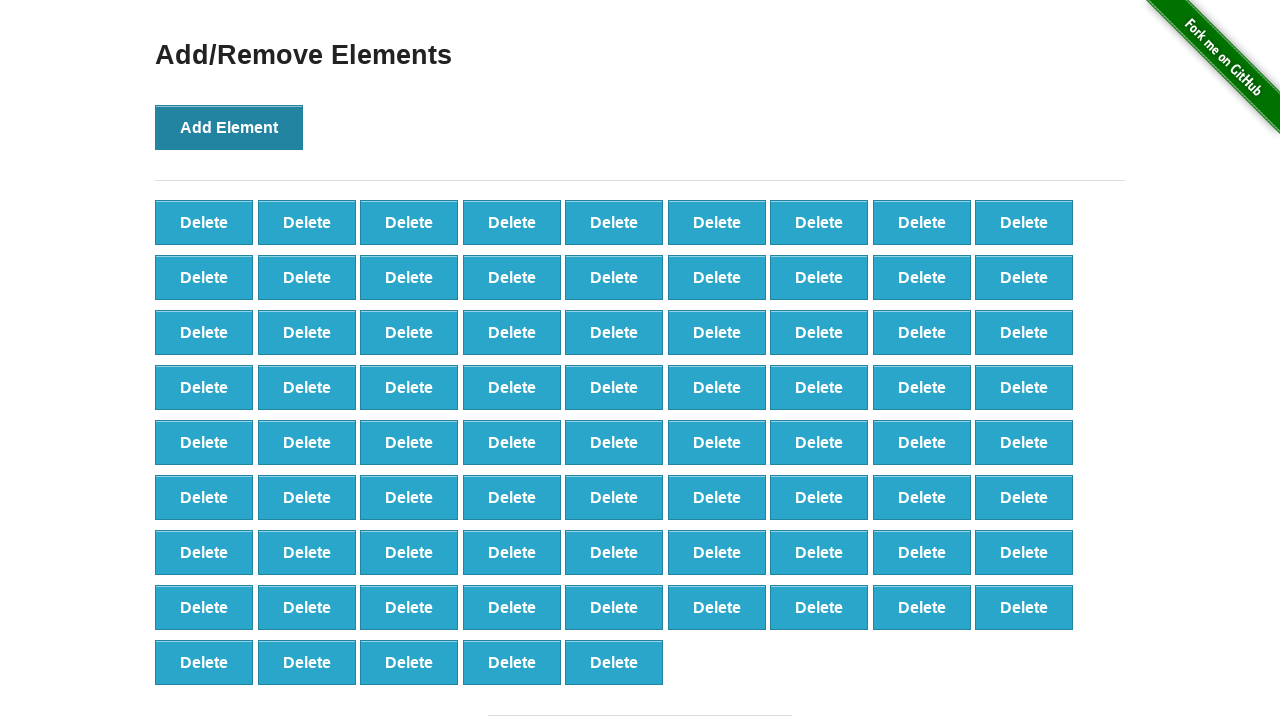

Clicked 'Add Element' button (iteration 78/100) at (229, 127) on button[onclick='addElement()']
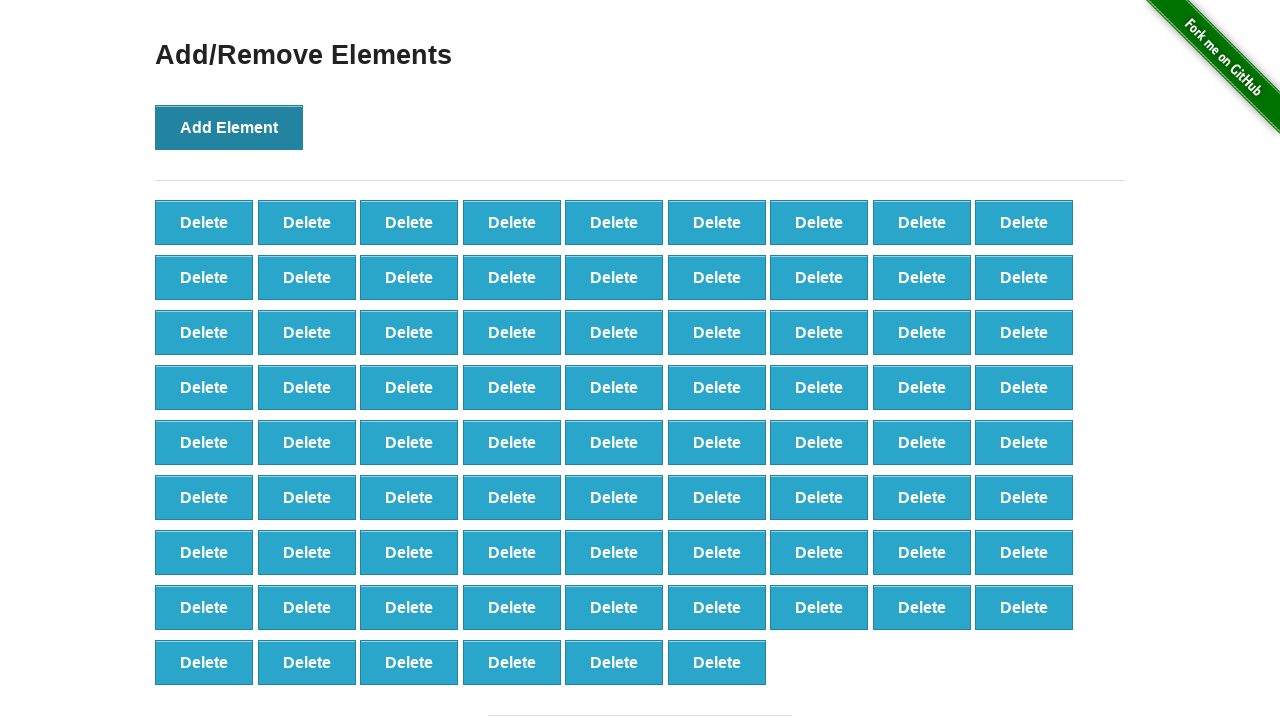

Clicked 'Add Element' button (iteration 79/100) at (229, 127) on button[onclick='addElement()']
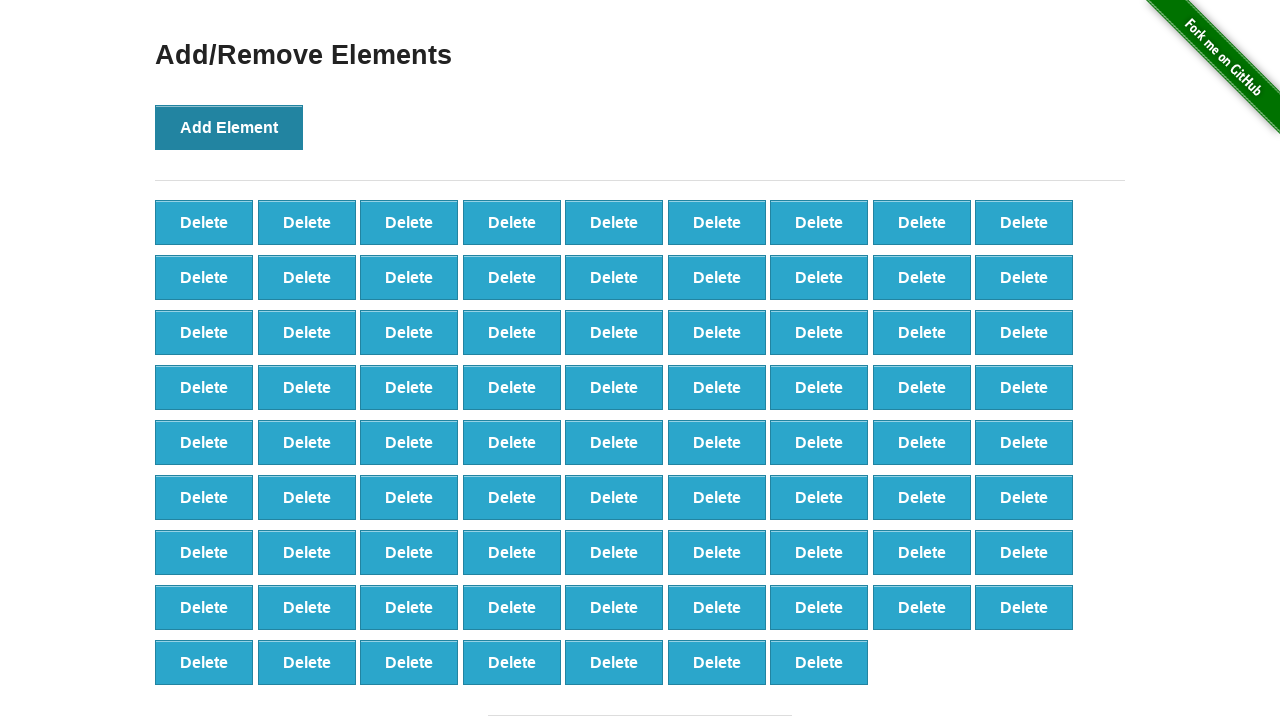

Clicked 'Add Element' button (iteration 80/100) at (229, 127) on button[onclick='addElement()']
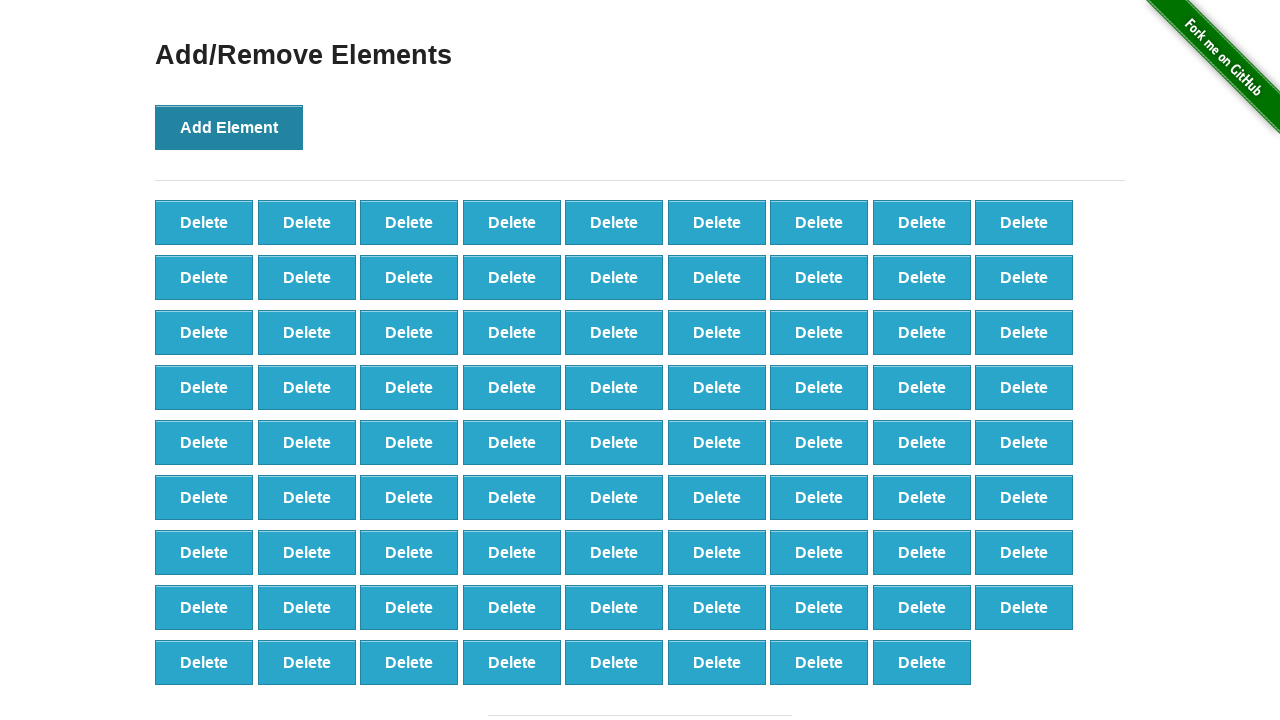

Clicked 'Add Element' button (iteration 81/100) at (229, 127) on button[onclick='addElement()']
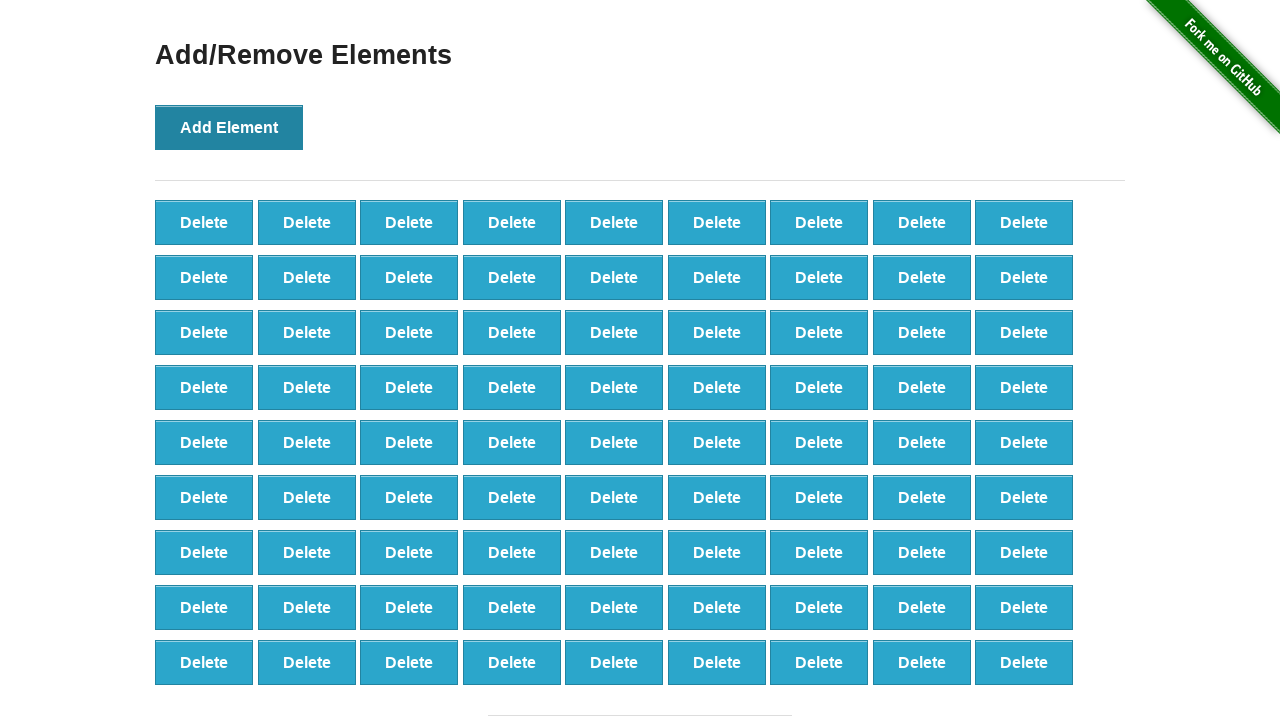

Clicked 'Add Element' button (iteration 82/100) at (229, 127) on button[onclick='addElement()']
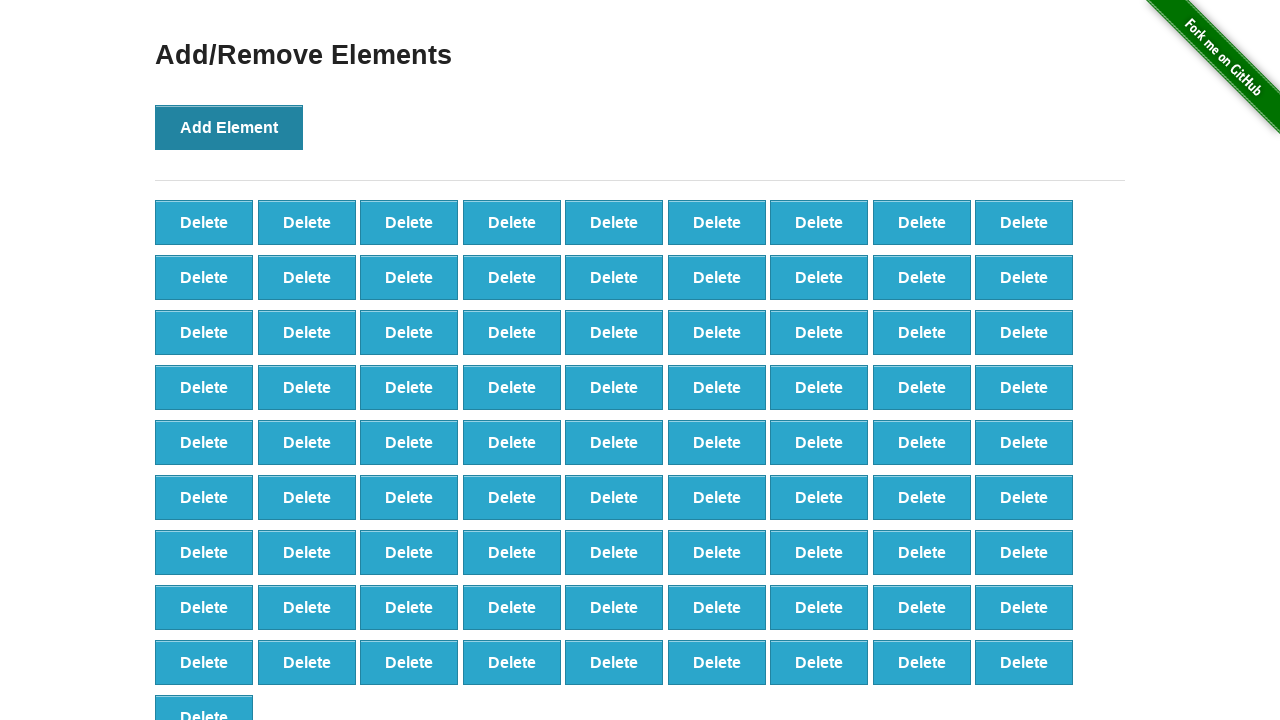

Clicked 'Add Element' button (iteration 83/100) at (229, 127) on button[onclick='addElement()']
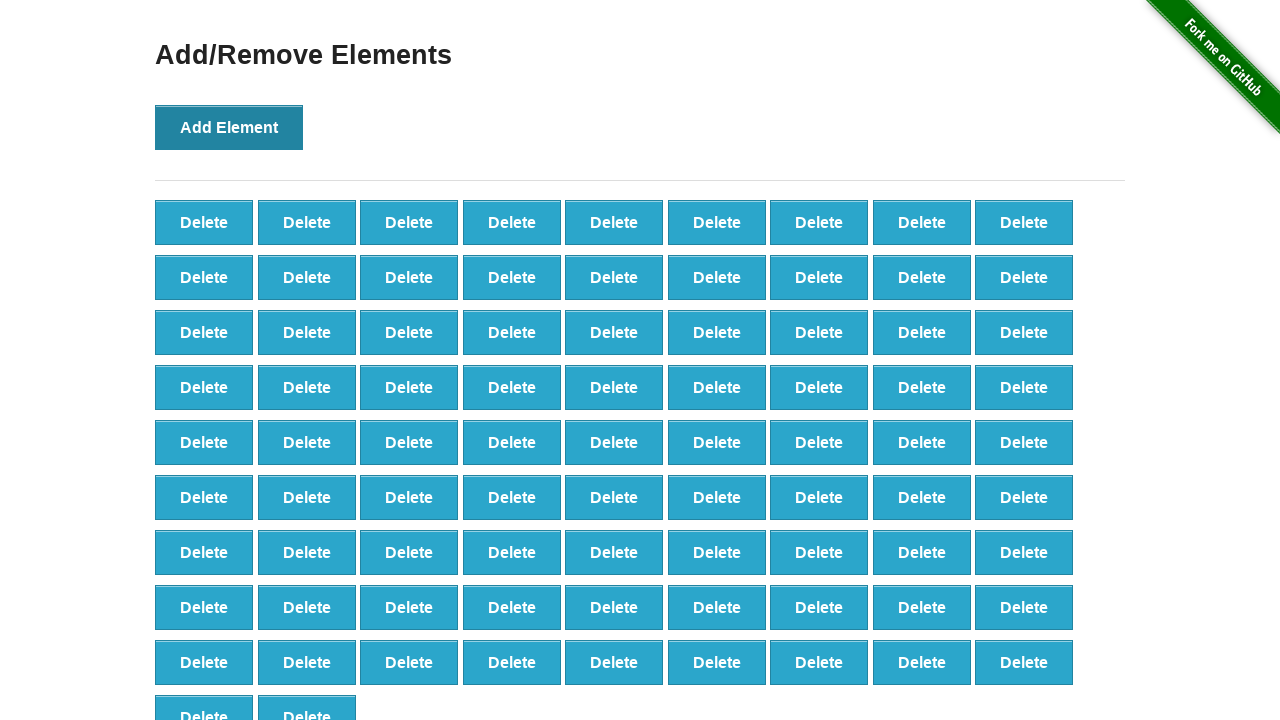

Clicked 'Add Element' button (iteration 84/100) at (229, 127) on button[onclick='addElement()']
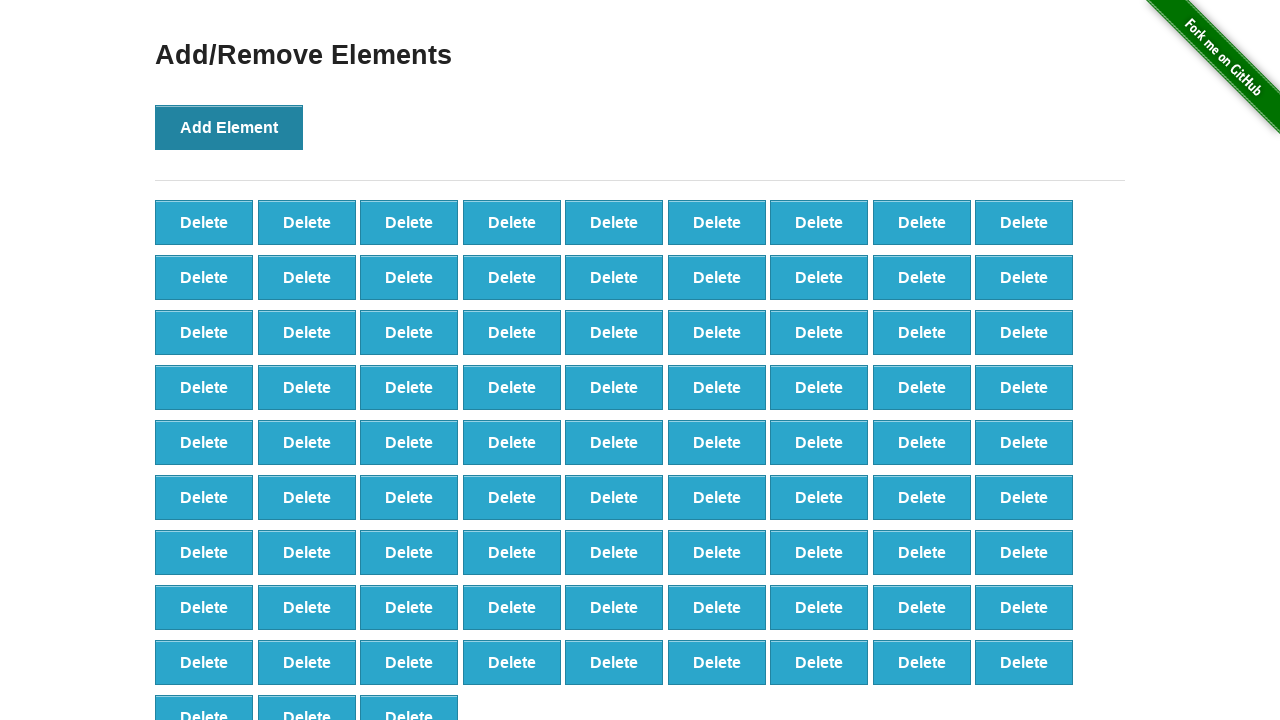

Clicked 'Add Element' button (iteration 85/100) at (229, 127) on button[onclick='addElement()']
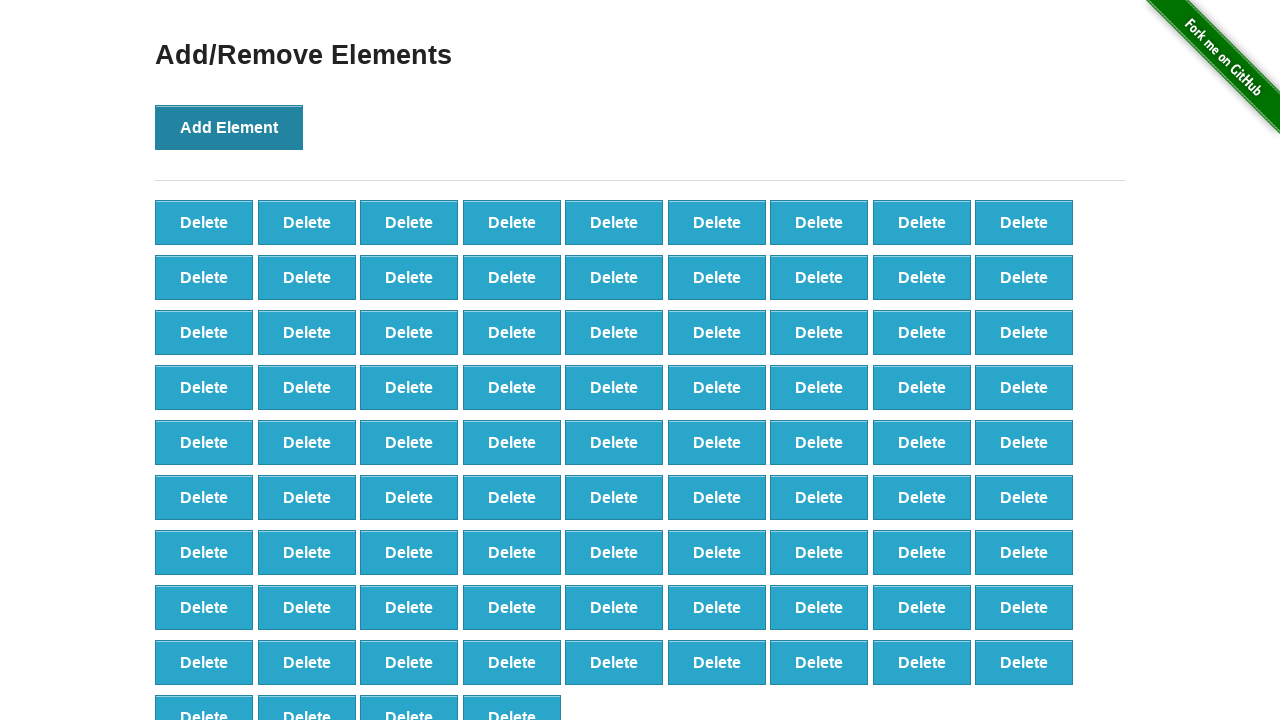

Clicked 'Add Element' button (iteration 86/100) at (229, 127) on button[onclick='addElement()']
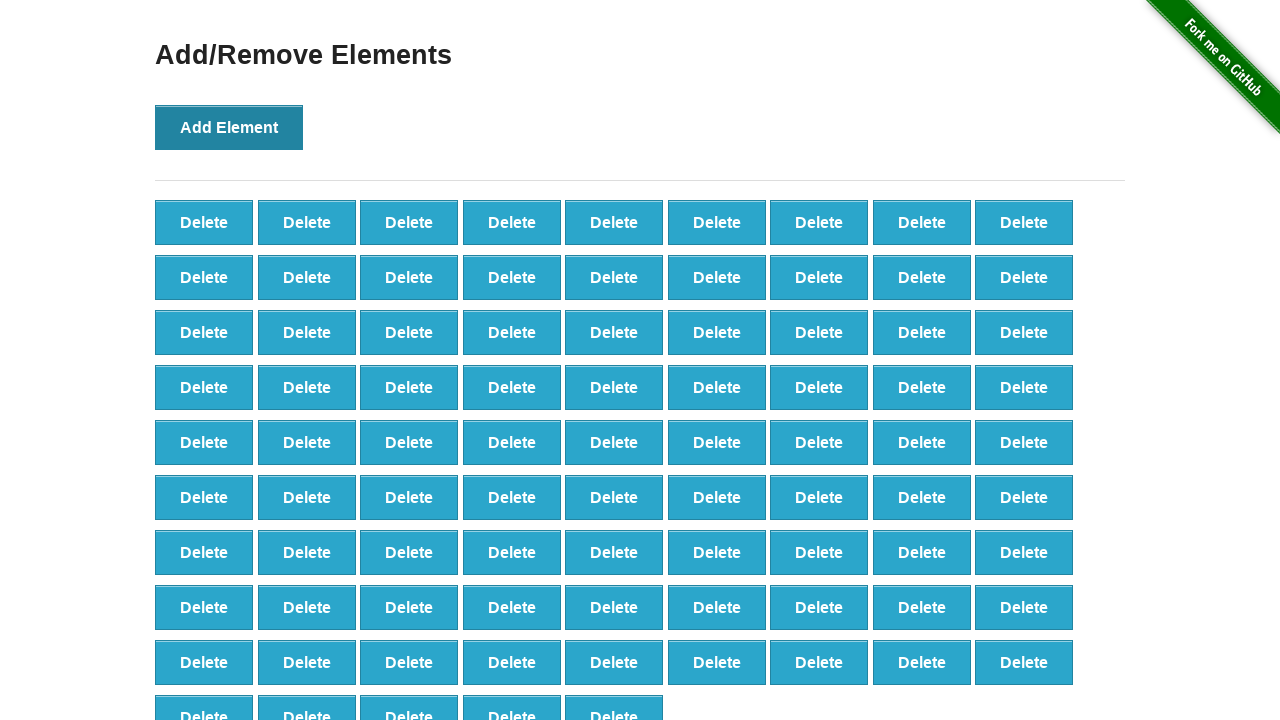

Clicked 'Add Element' button (iteration 87/100) at (229, 127) on button[onclick='addElement()']
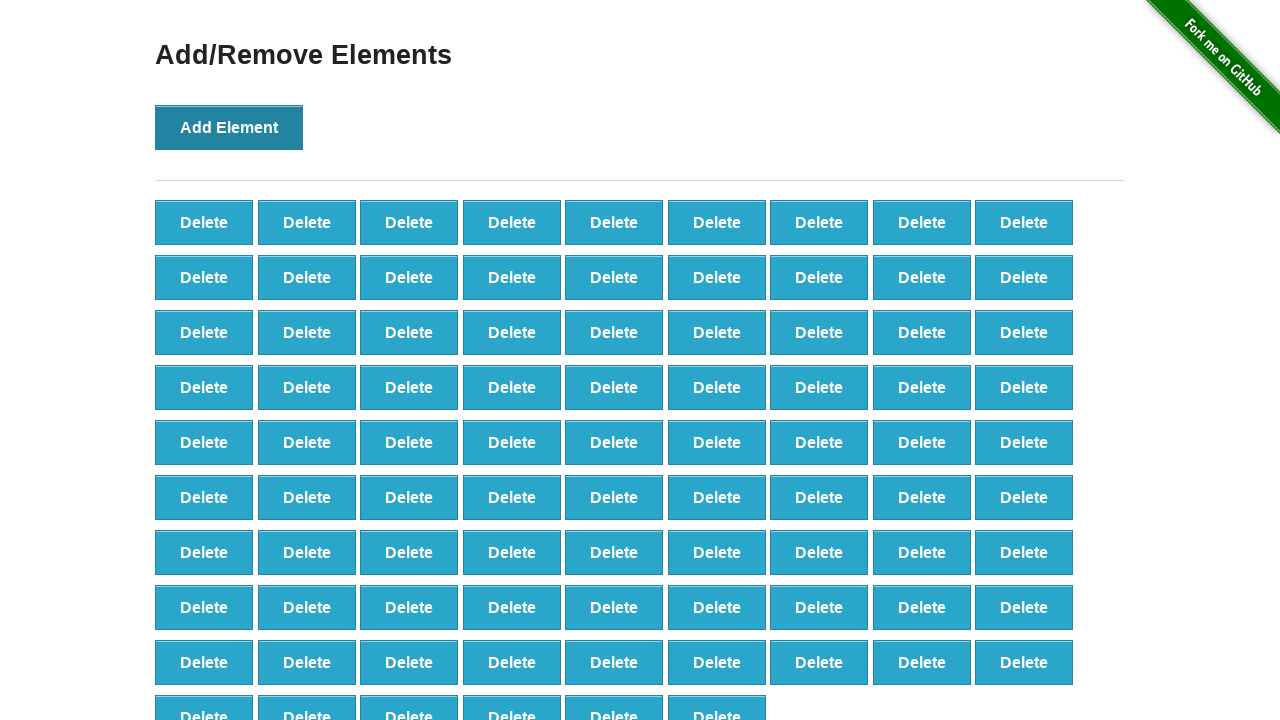

Clicked 'Add Element' button (iteration 88/100) at (229, 127) on button[onclick='addElement()']
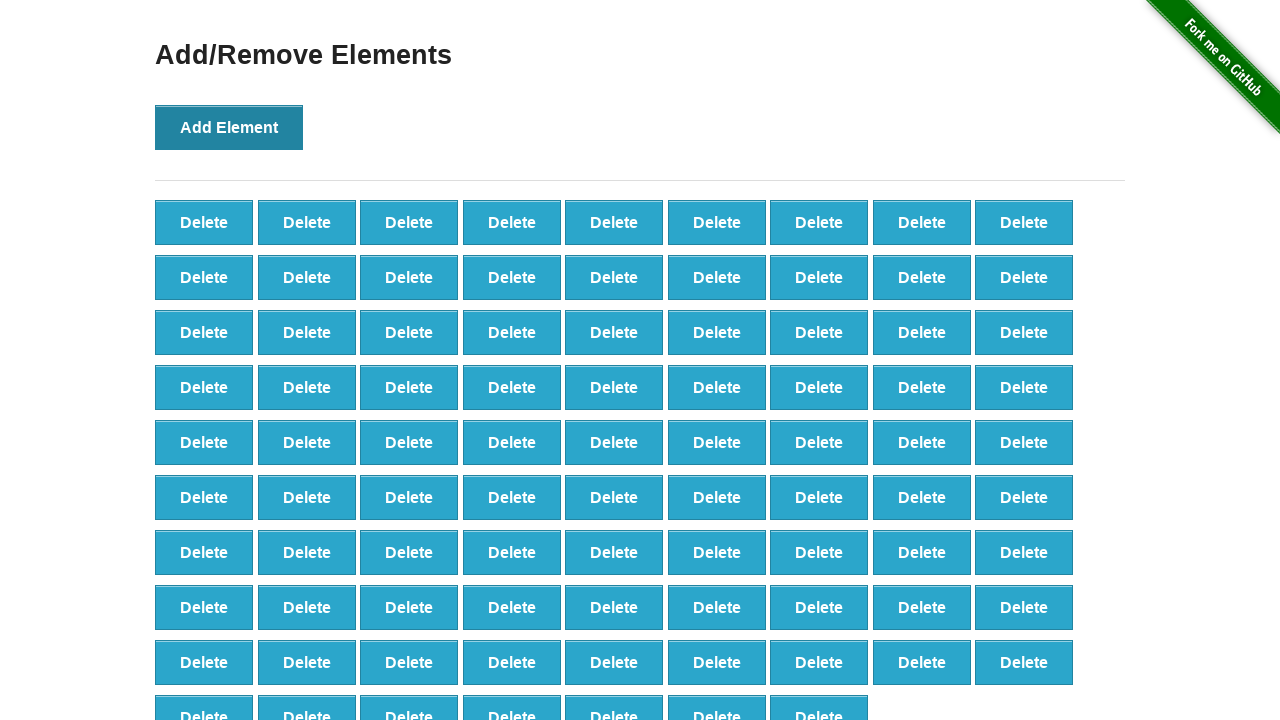

Clicked 'Add Element' button (iteration 89/100) at (229, 127) on button[onclick='addElement()']
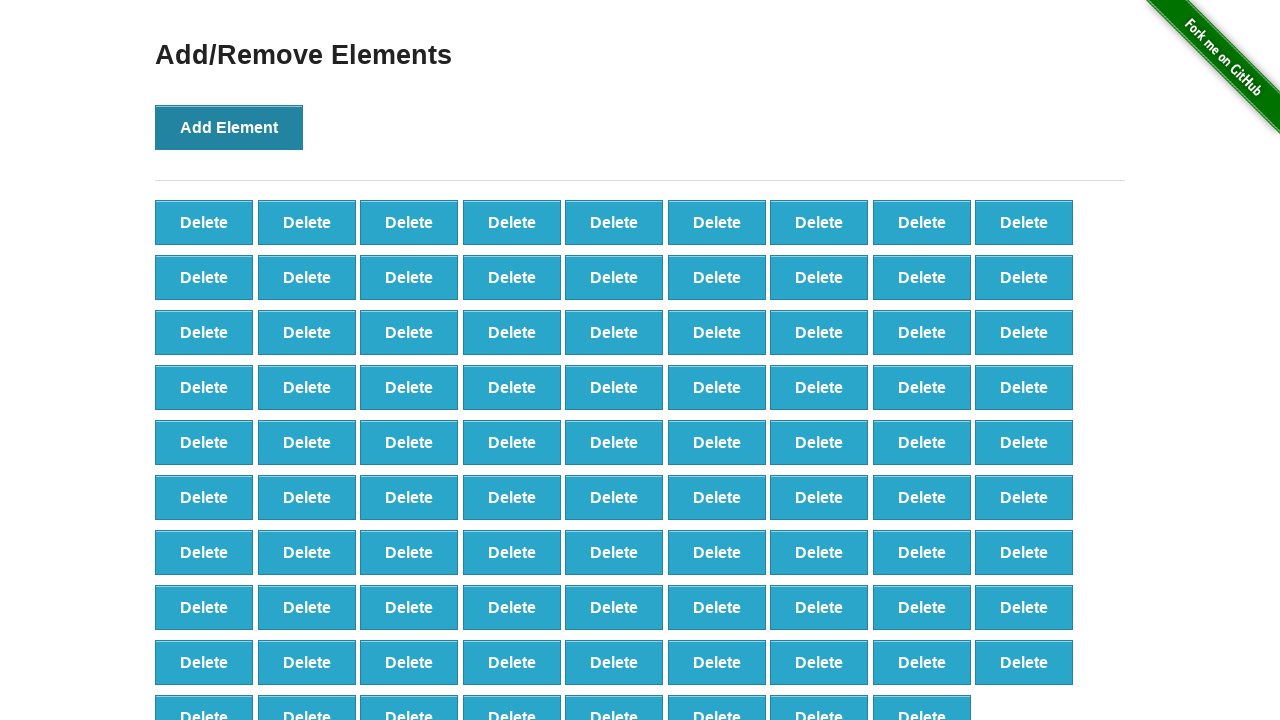

Clicked 'Add Element' button (iteration 90/100) at (229, 127) on button[onclick='addElement()']
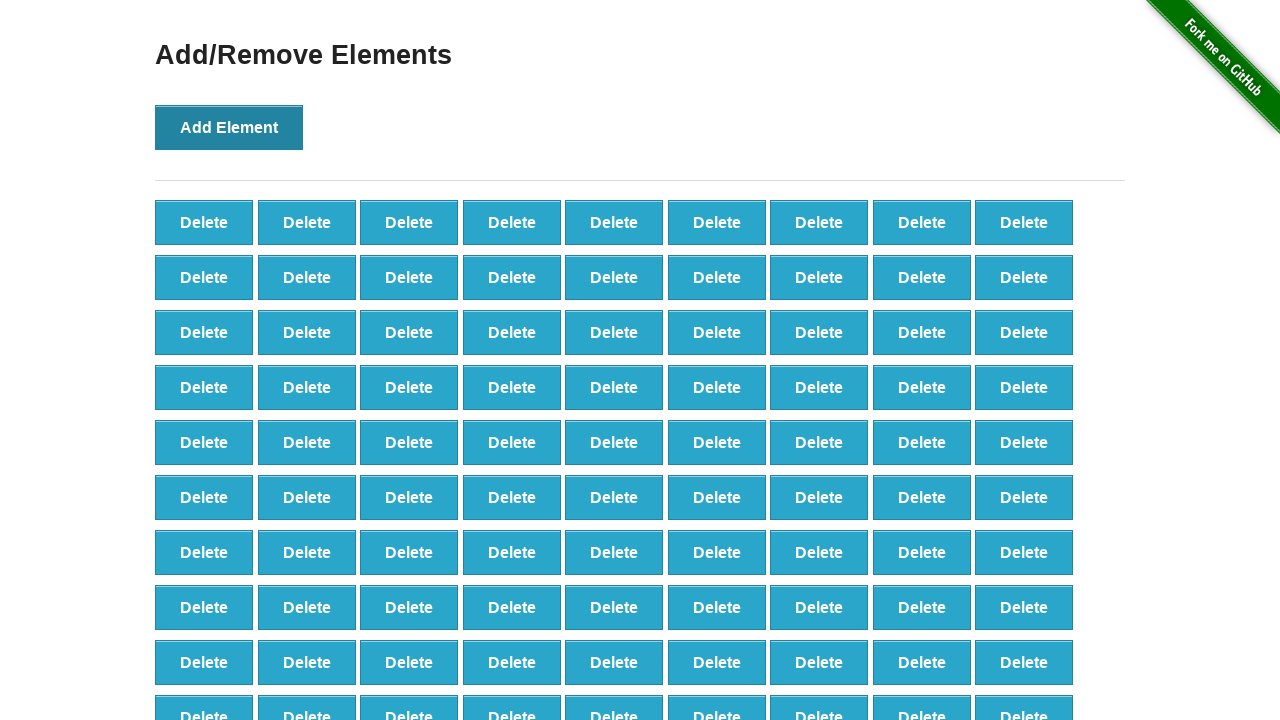

Clicked 'Add Element' button (iteration 91/100) at (229, 127) on button[onclick='addElement()']
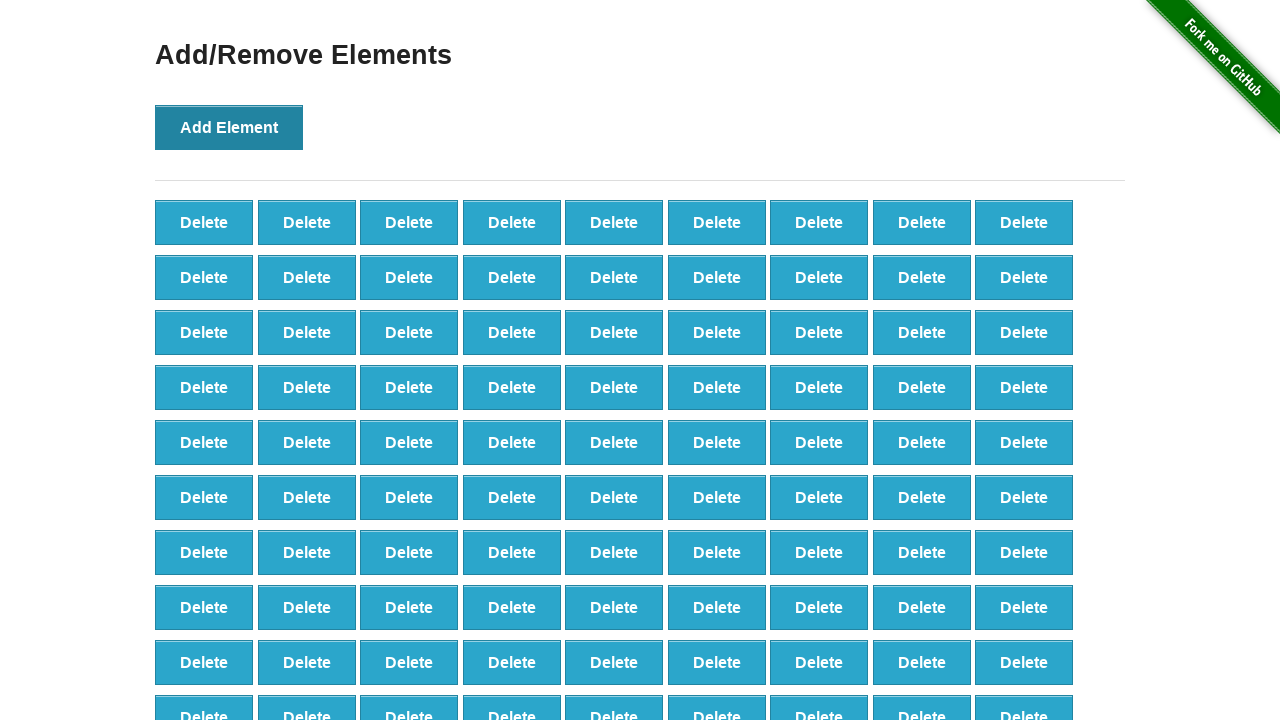

Clicked 'Add Element' button (iteration 92/100) at (229, 127) on button[onclick='addElement()']
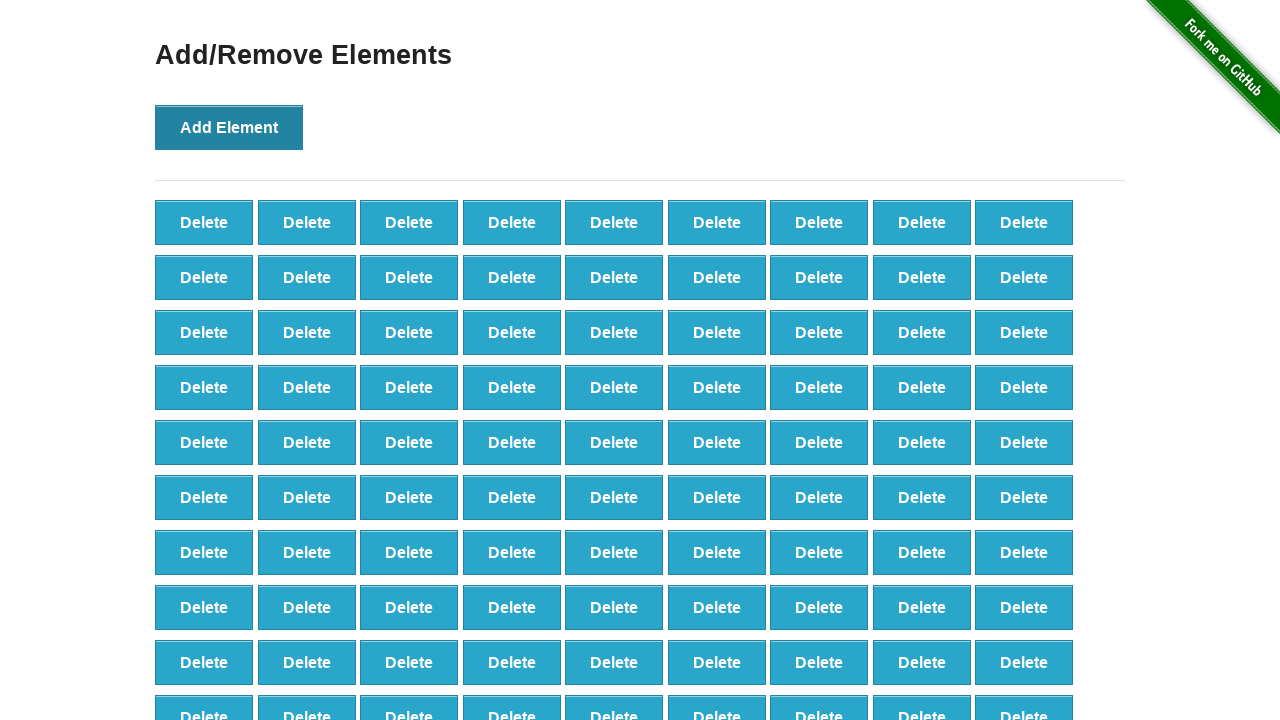

Clicked 'Add Element' button (iteration 93/100) at (229, 127) on button[onclick='addElement()']
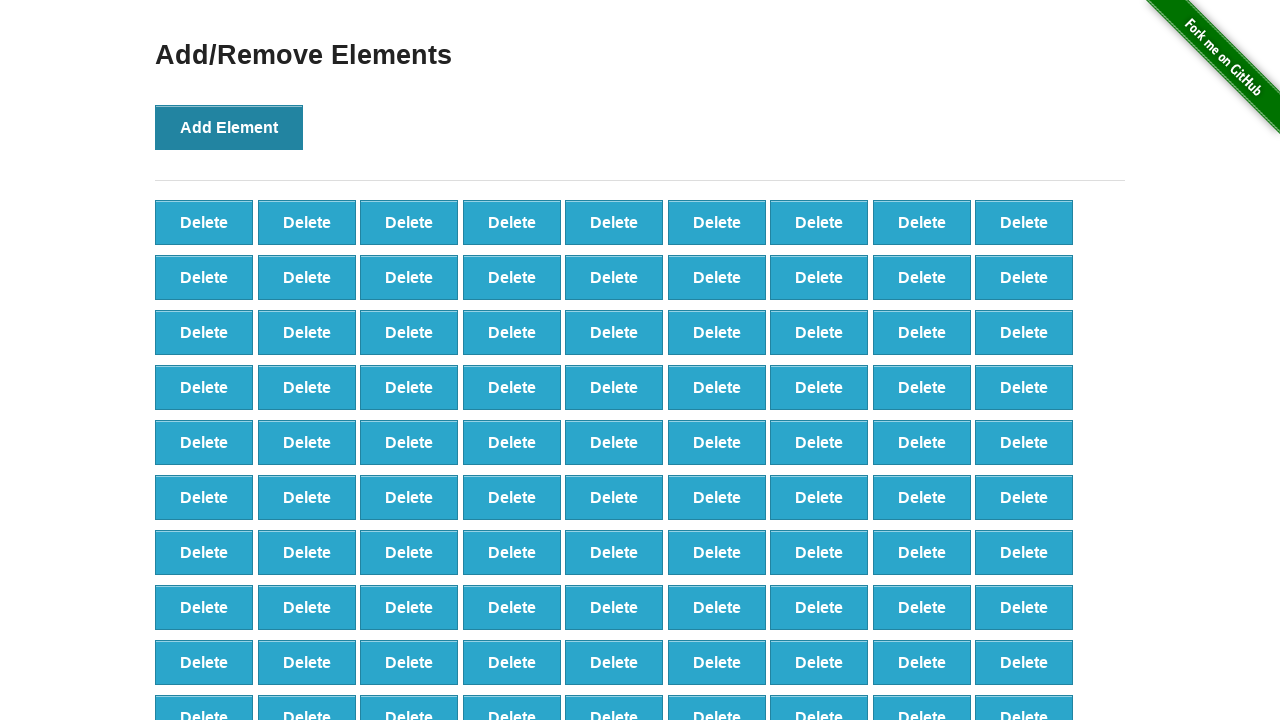

Clicked 'Add Element' button (iteration 94/100) at (229, 127) on button[onclick='addElement()']
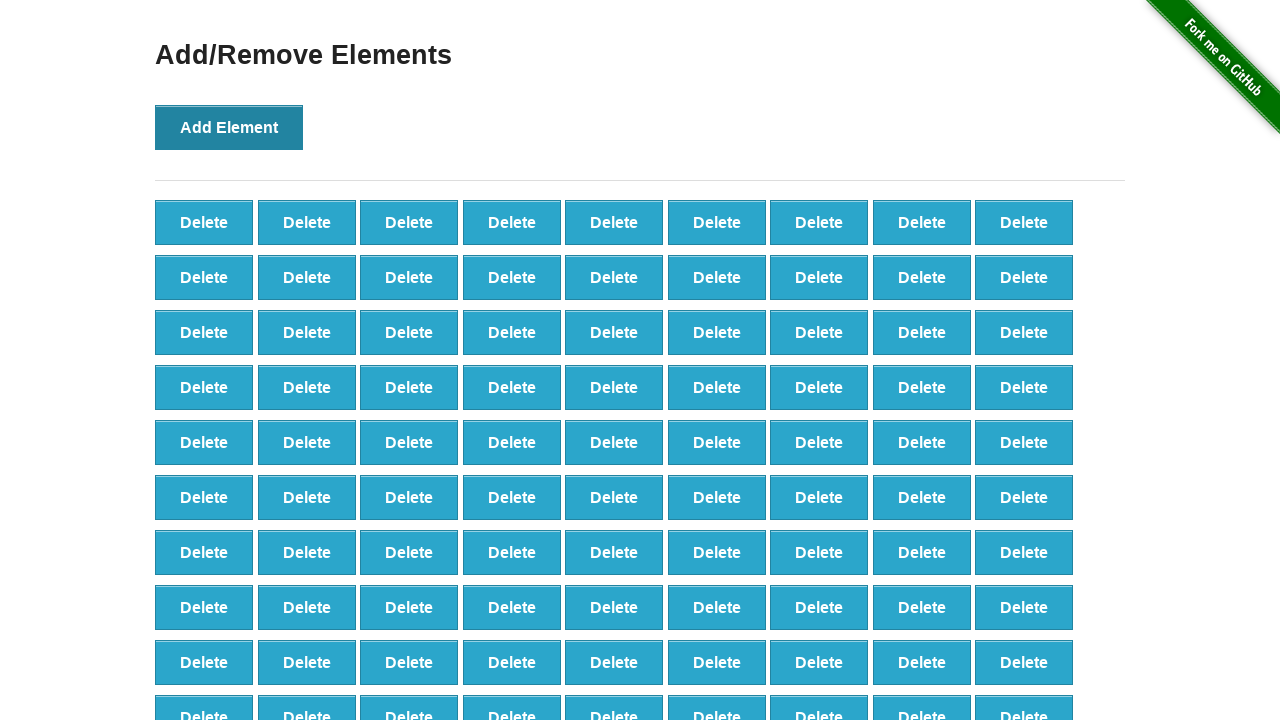

Clicked 'Add Element' button (iteration 95/100) at (229, 127) on button[onclick='addElement()']
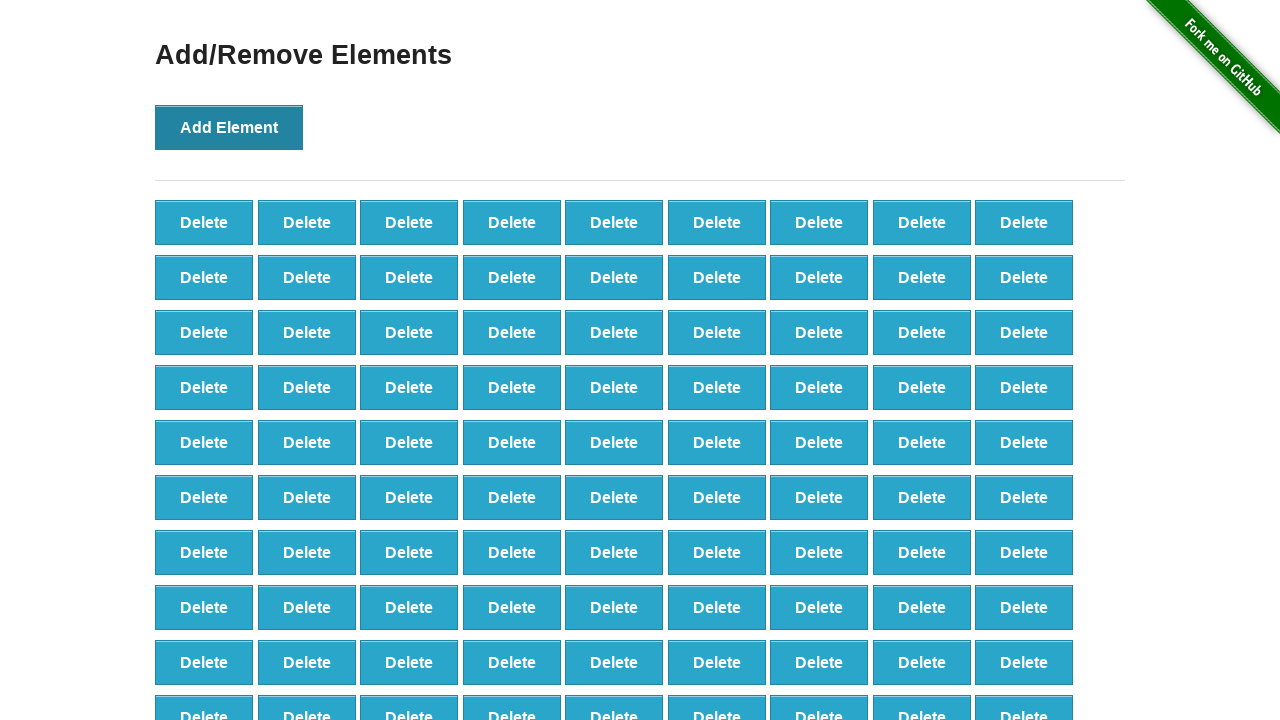

Clicked 'Add Element' button (iteration 96/100) at (229, 127) on button[onclick='addElement()']
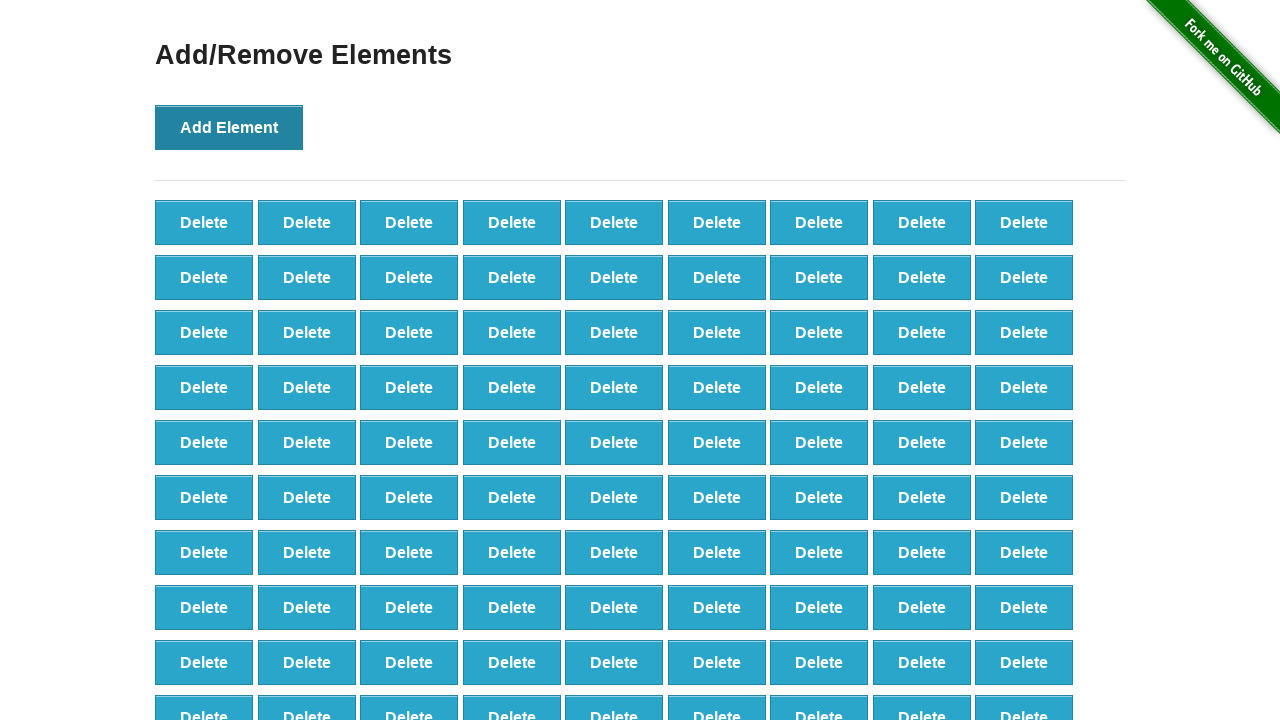

Clicked 'Add Element' button (iteration 97/100) at (229, 127) on button[onclick='addElement()']
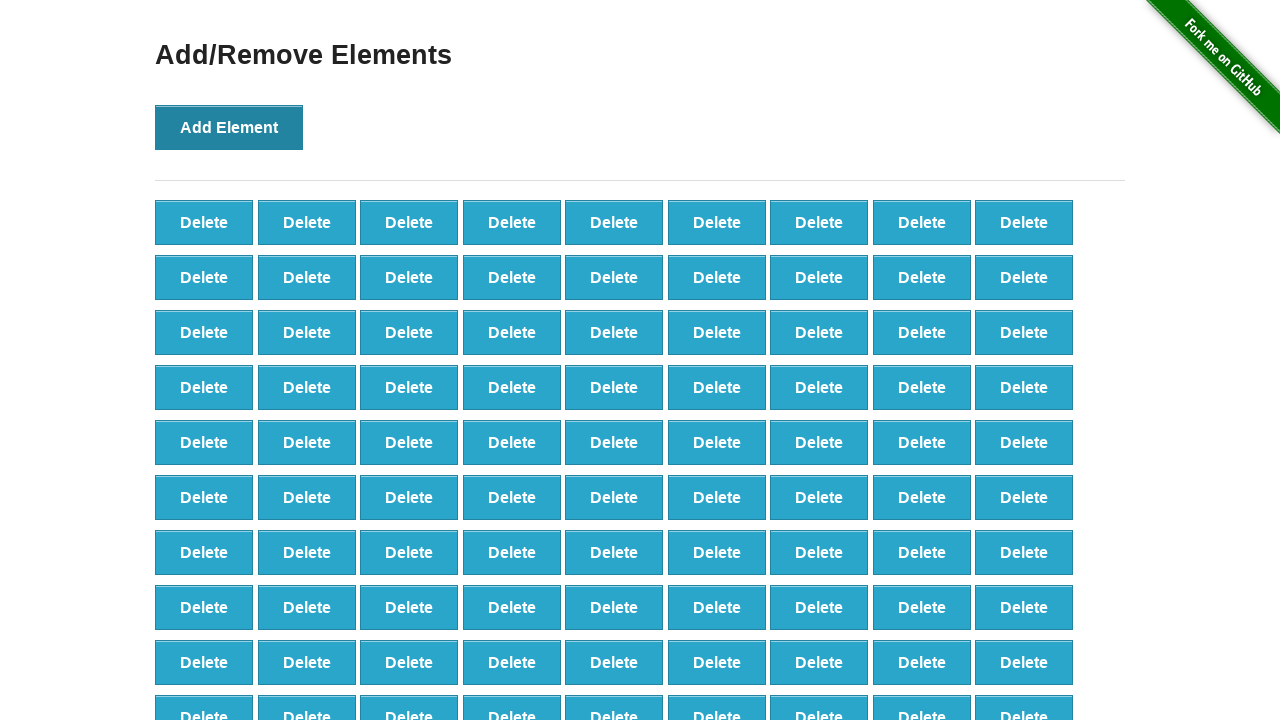

Clicked 'Add Element' button (iteration 98/100) at (229, 127) on button[onclick='addElement()']
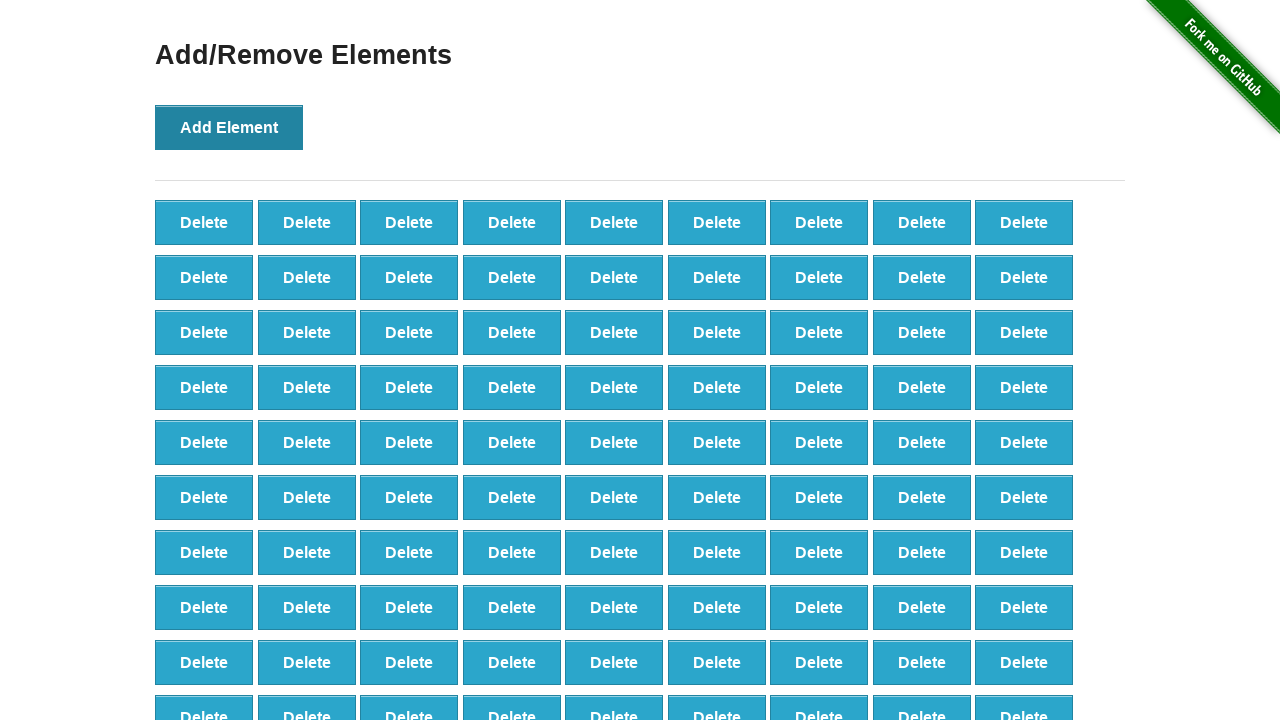

Clicked 'Add Element' button (iteration 99/100) at (229, 127) on button[onclick='addElement()']
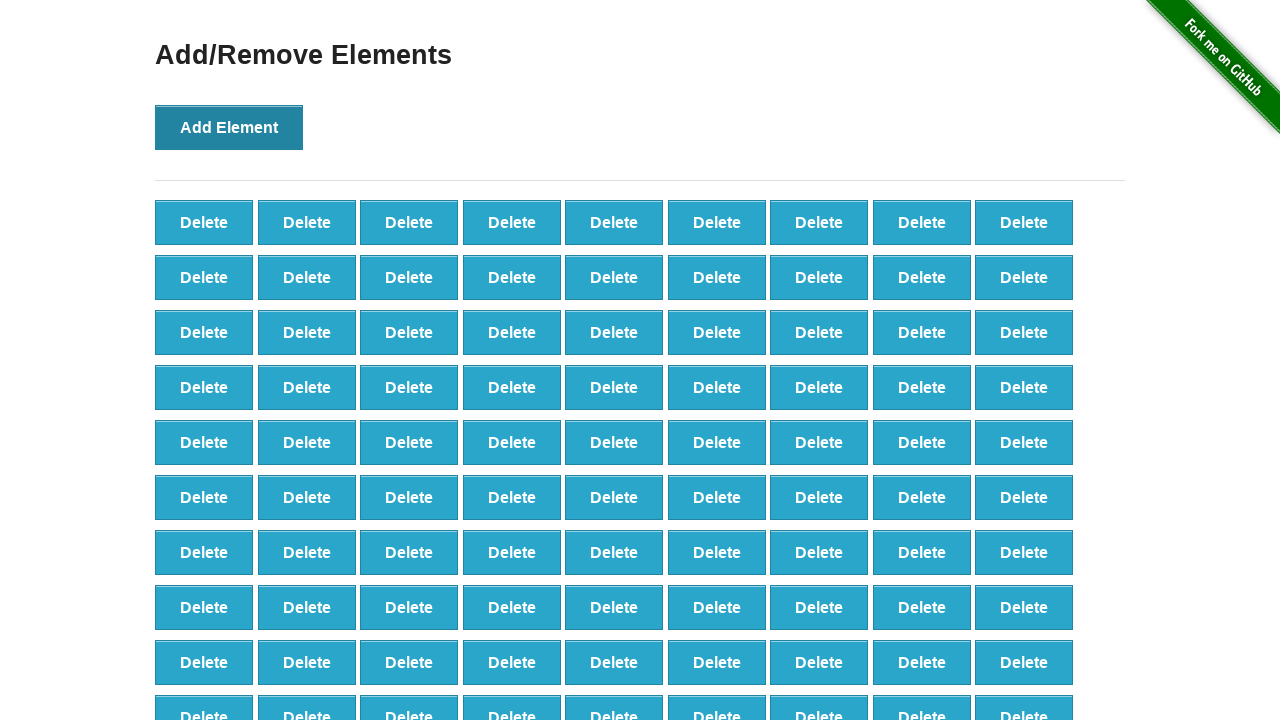

Clicked 'Add Element' button (iteration 100/100) at (229, 127) on button[onclick='addElement()']
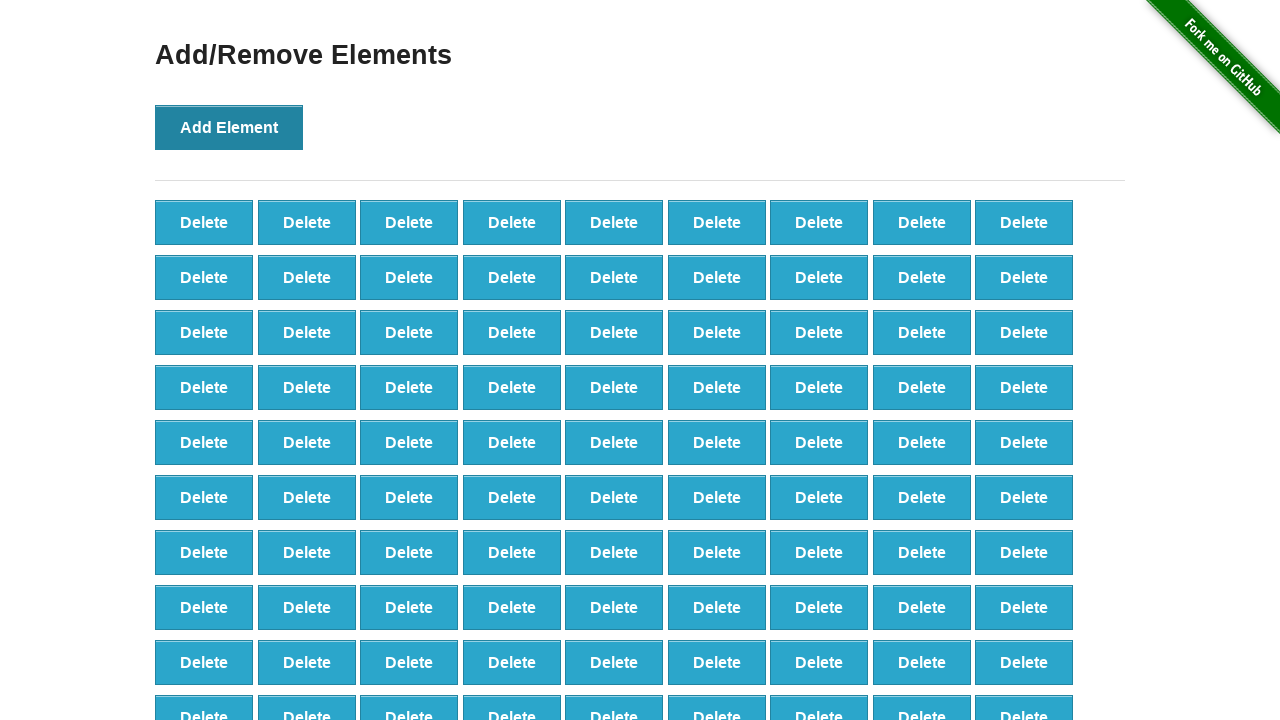

Deleted element (iteration 1/80) at (204, 222) on button.added-manually >> nth=0
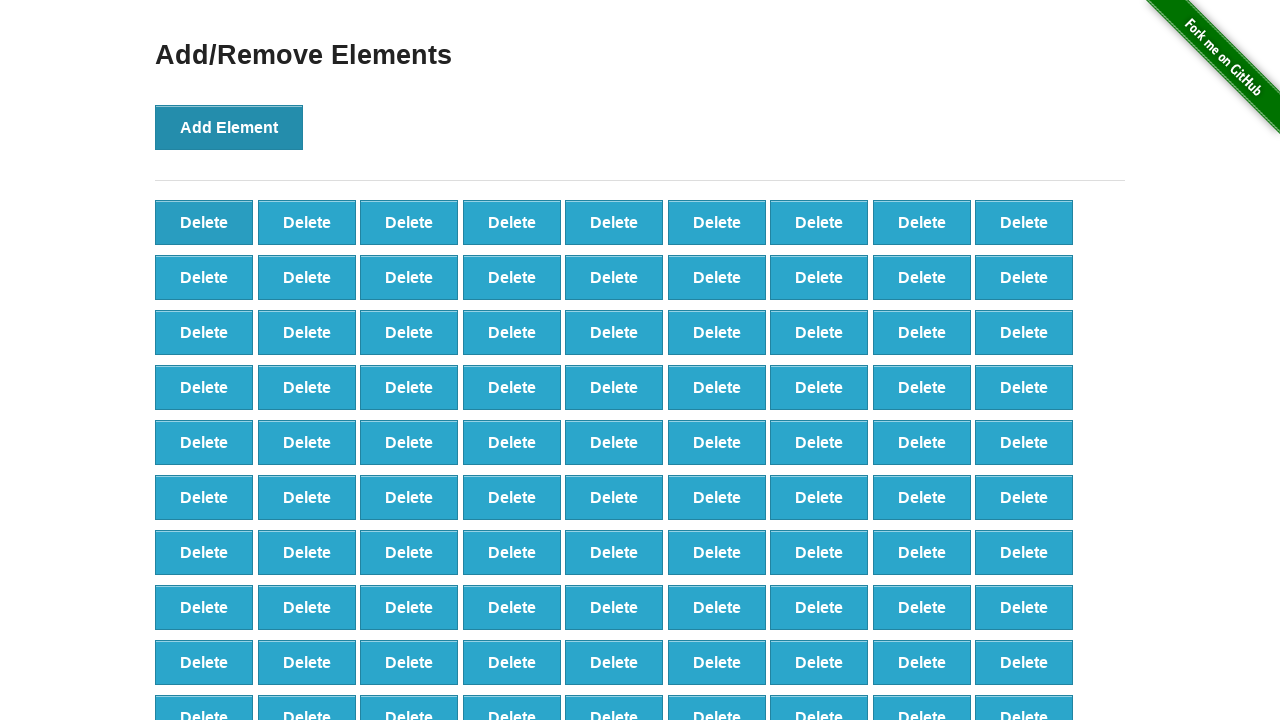

Deleted element (iteration 2/80) at (204, 222) on button.added-manually >> nth=0
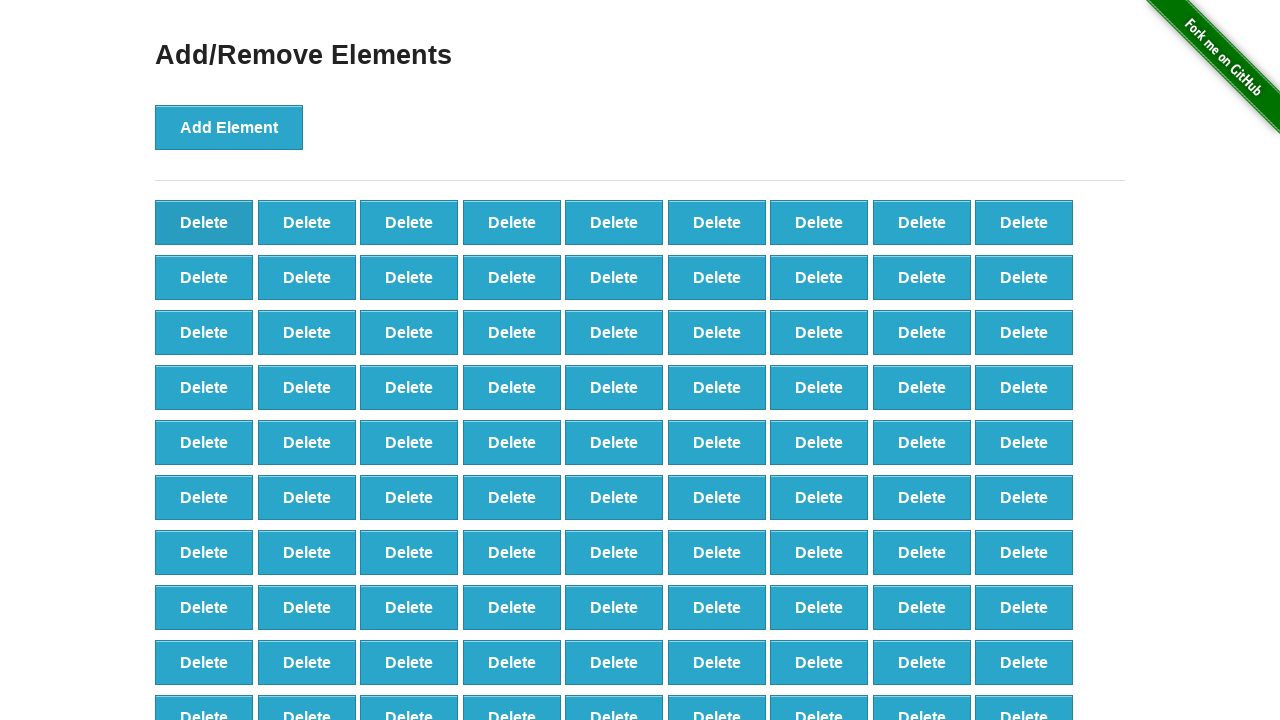

Deleted element (iteration 3/80) at (204, 222) on button.added-manually >> nth=0
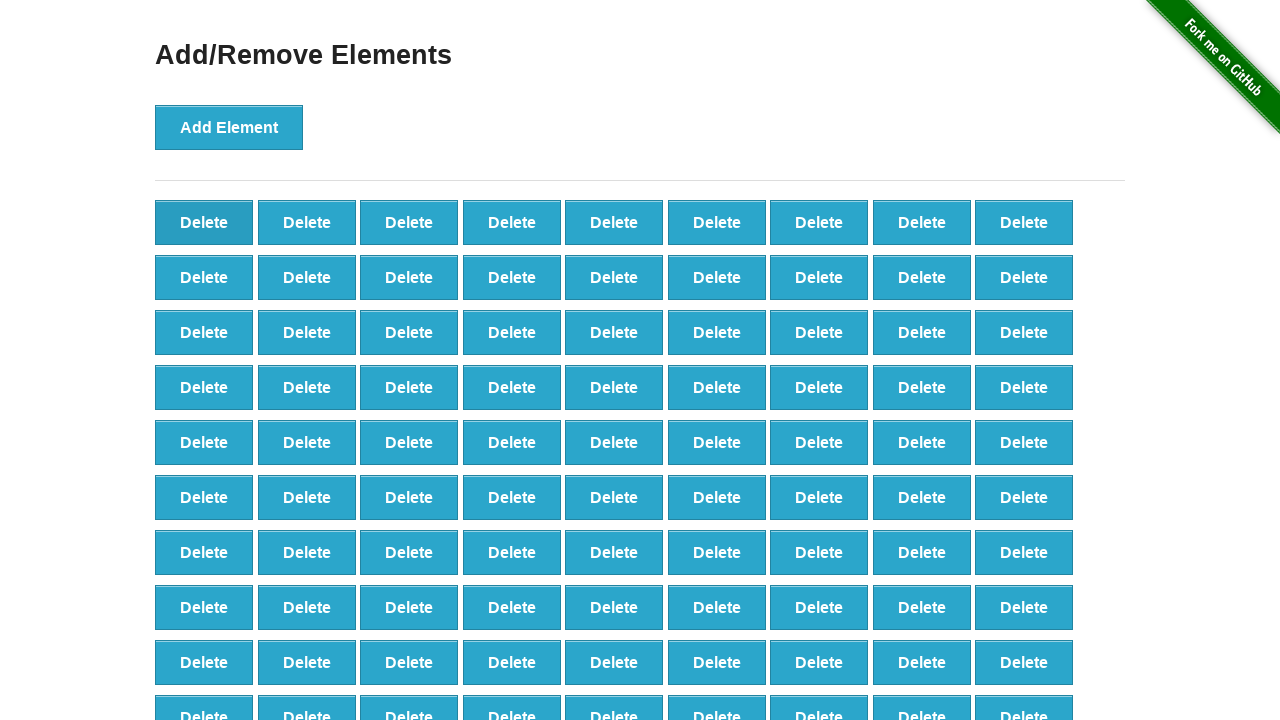

Deleted element (iteration 4/80) at (204, 222) on button.added-manually >> nth=0
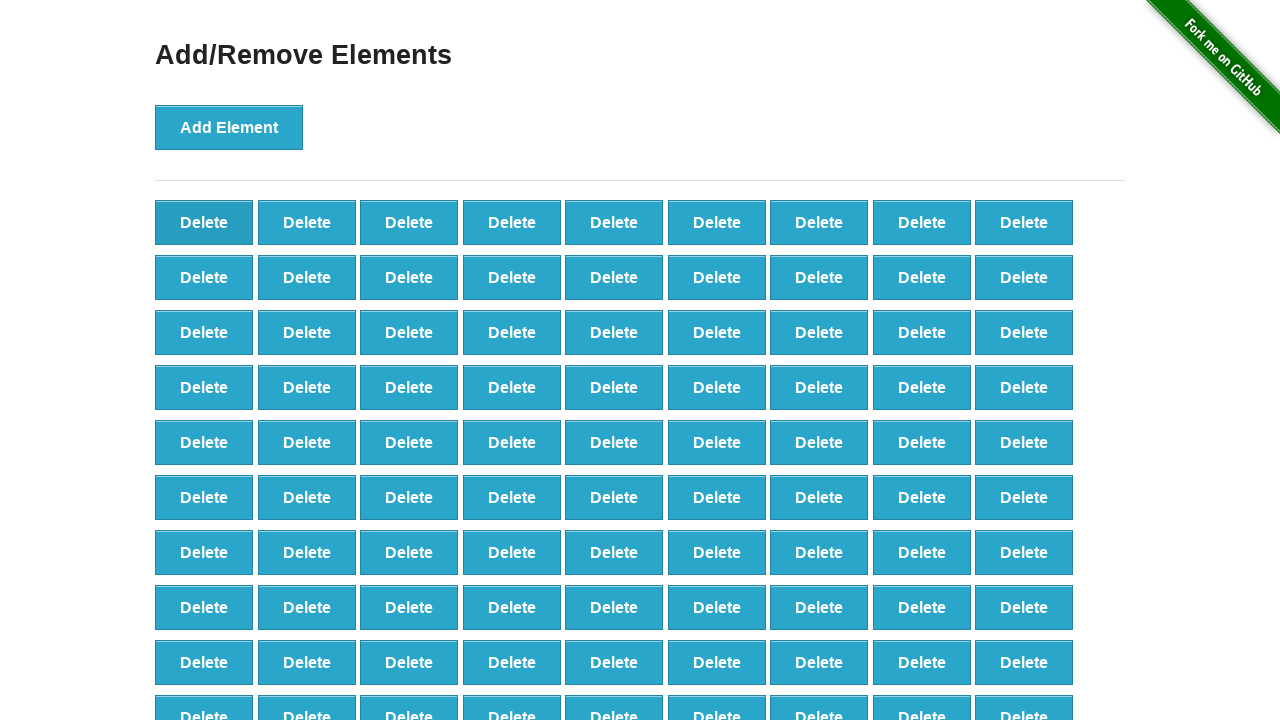

Deleted element (iteration 5/80) at (204, 222) on button.added-manually >> nth=0
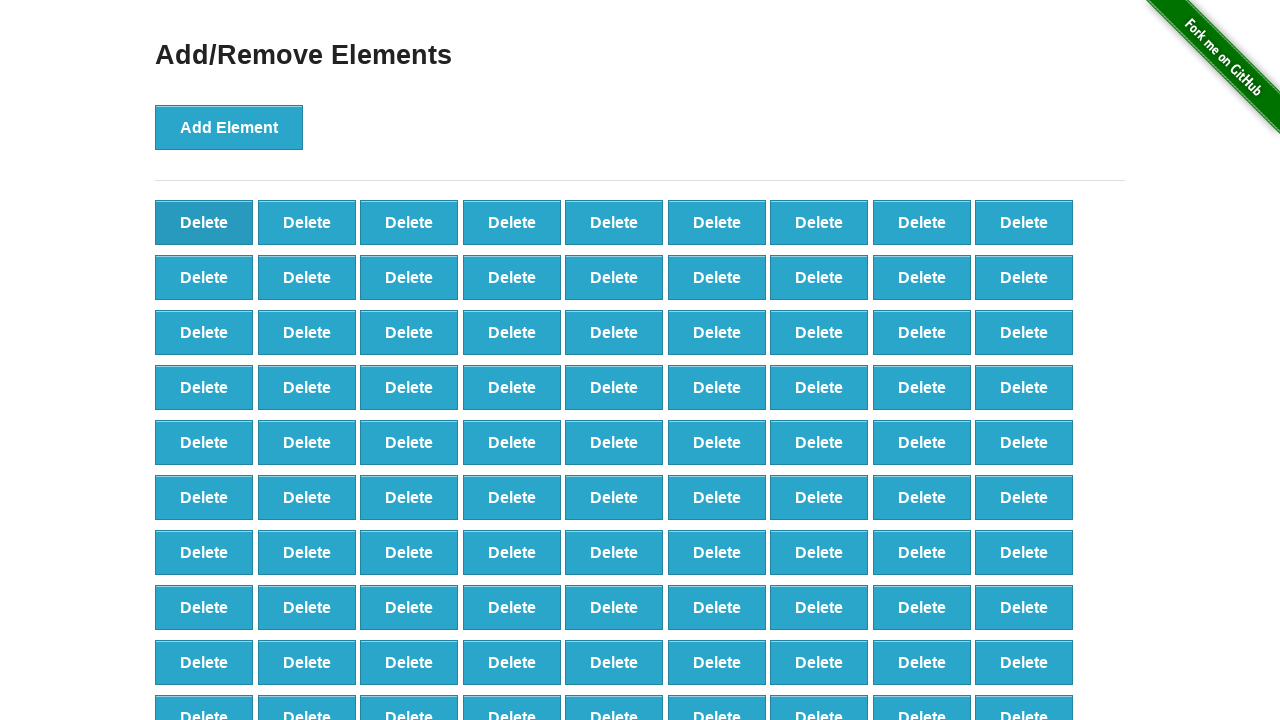

Deleted element (iteration 6/80) at (204, 222) on button.added-manually >> nth=0
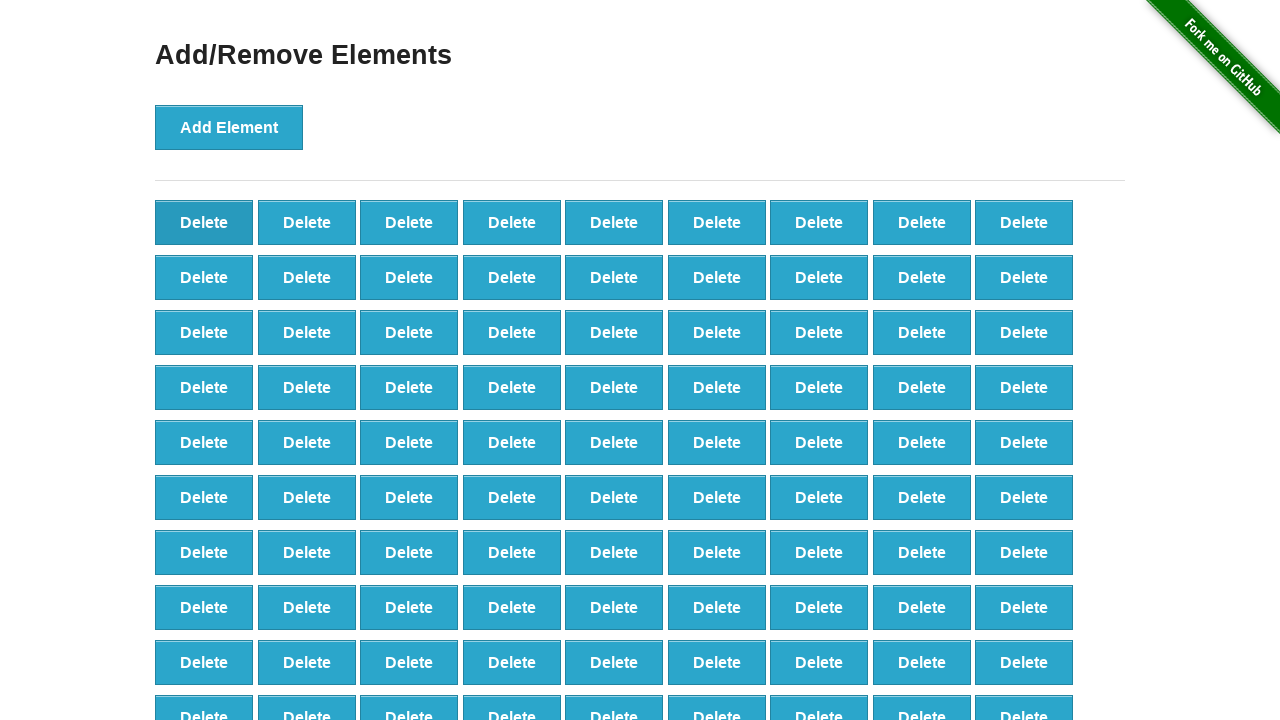

Deleted element (iteration 7/80) at (204, 222) on button.added-manually >> nth=0
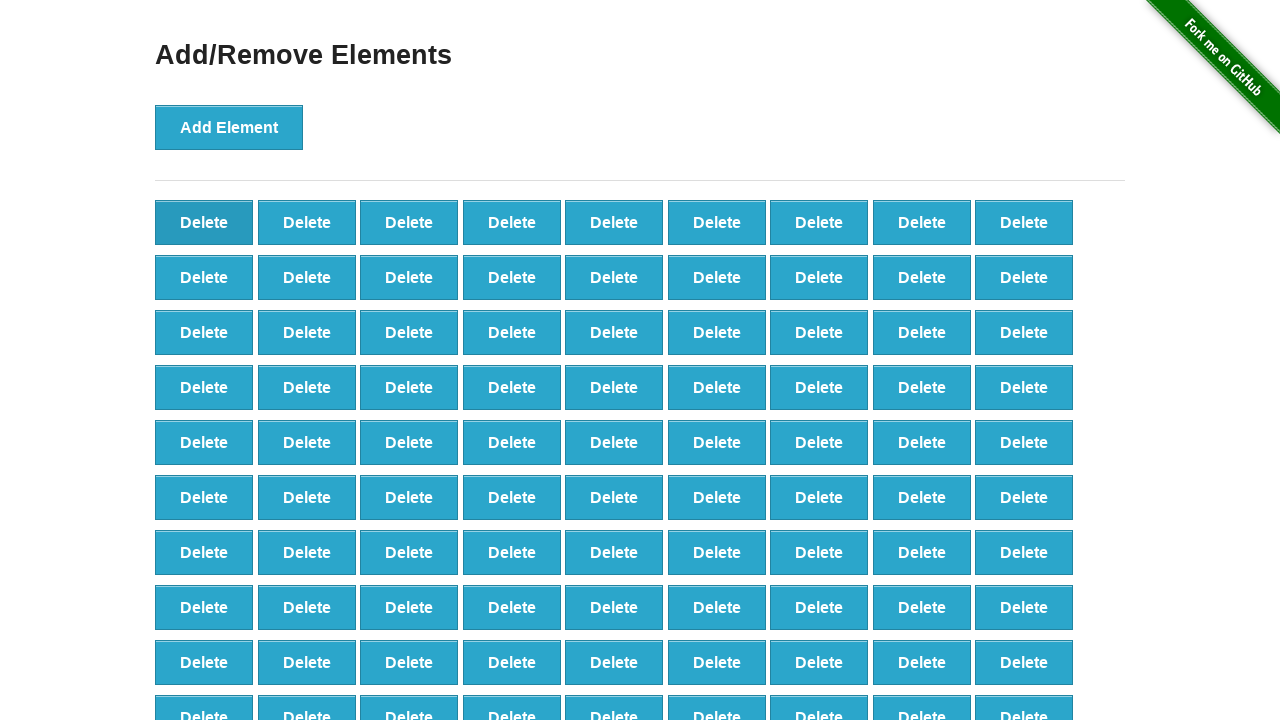

Deleted element (iteration 8/80) at (204, 222) on button.added-manually >> nth=0
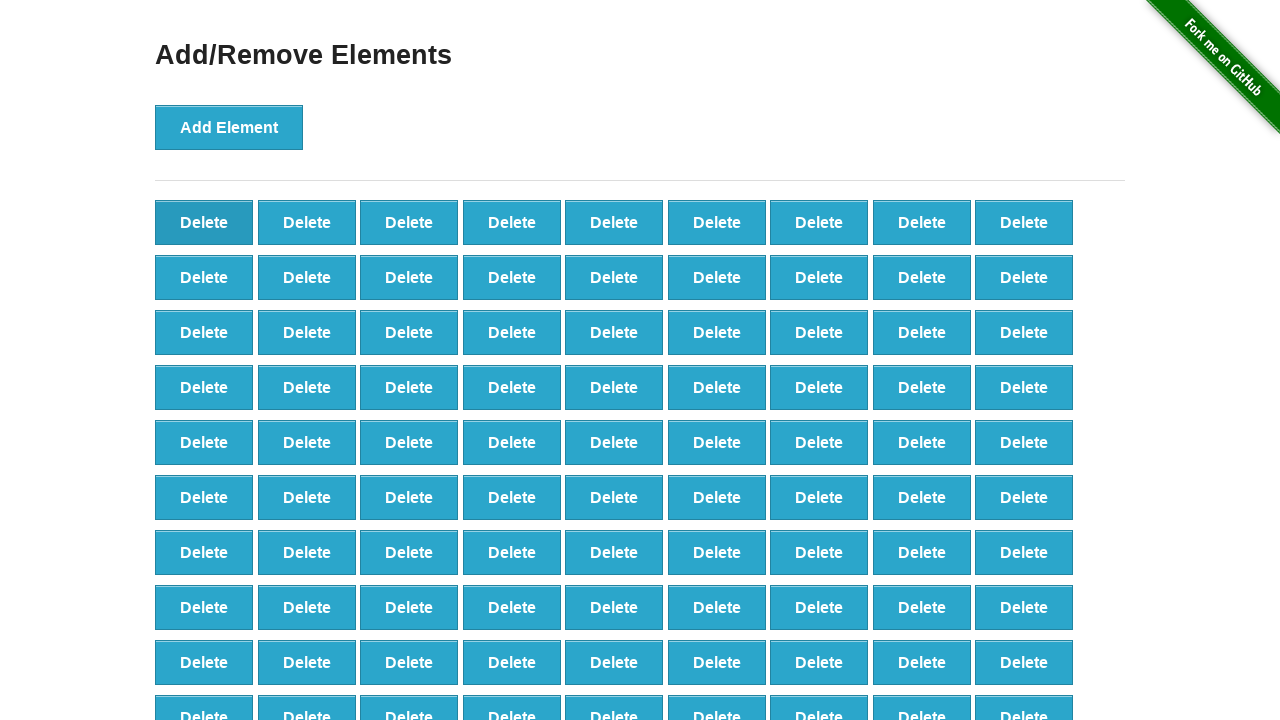

Deleted element (iteration 9/80) at (204, 222) on button.added-manually >> nth=0
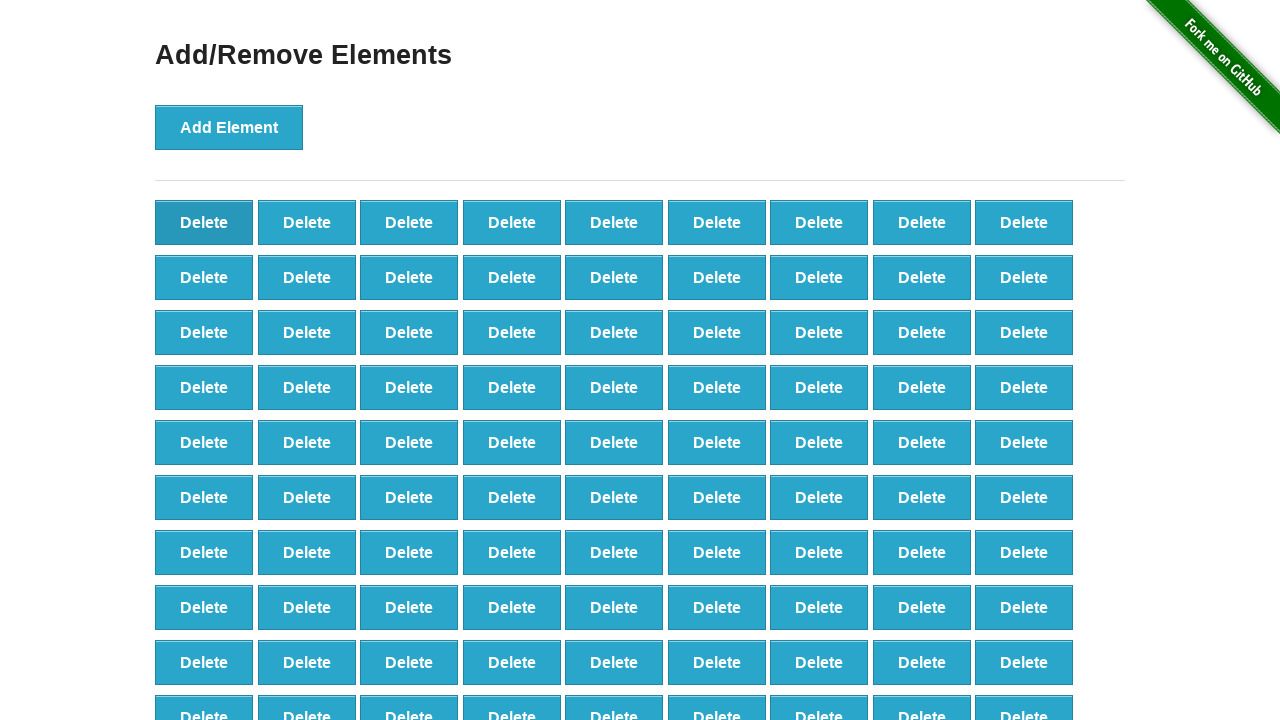

Deleted element (iteration 10/80) at (204, 222) on button.added-manually >> nth=0
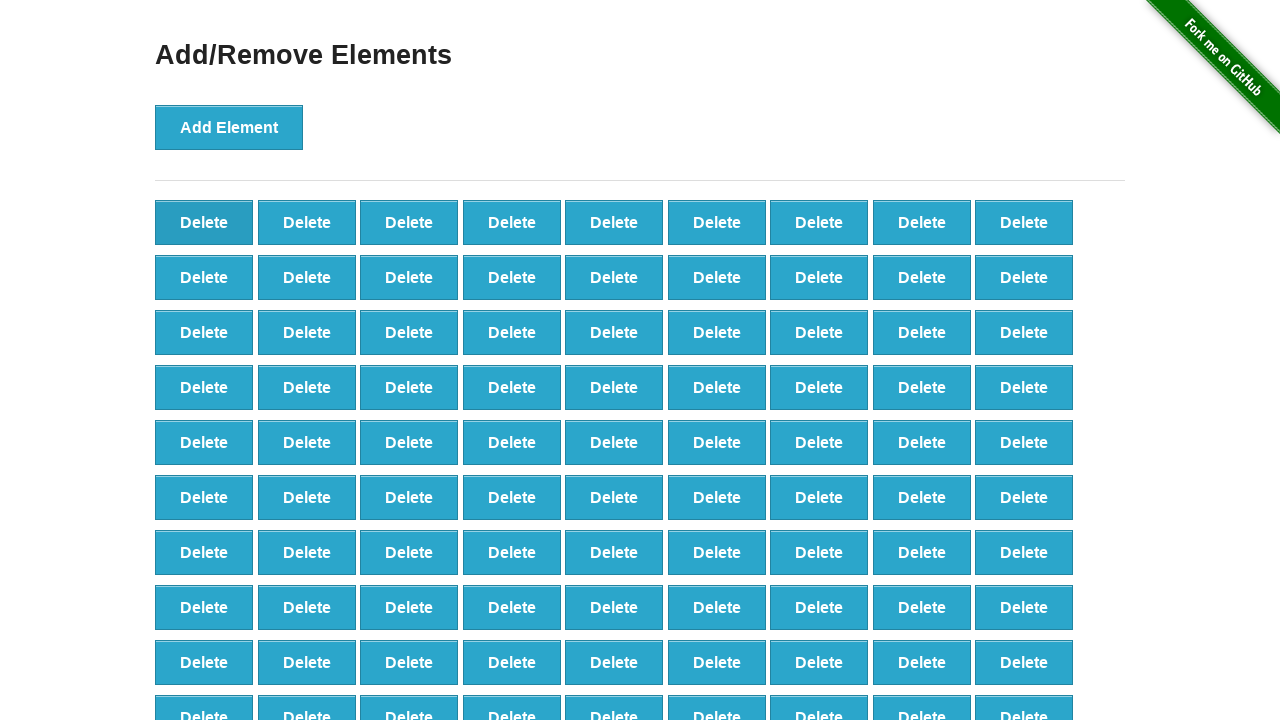

Deleted element (iteration 11/80) at (204, 222) on button.added-manually >> nth=0
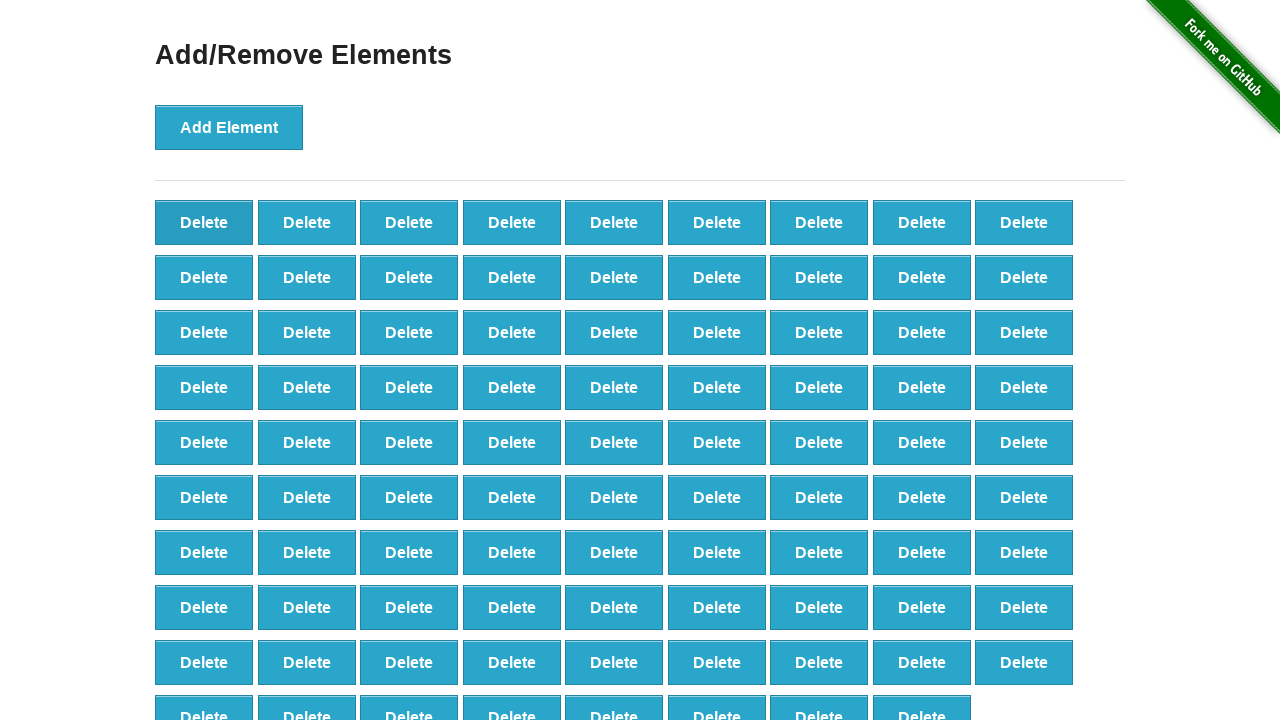

Deleted element (iteration 12/80) at (204, 222) on button.added-manually >> nth=0
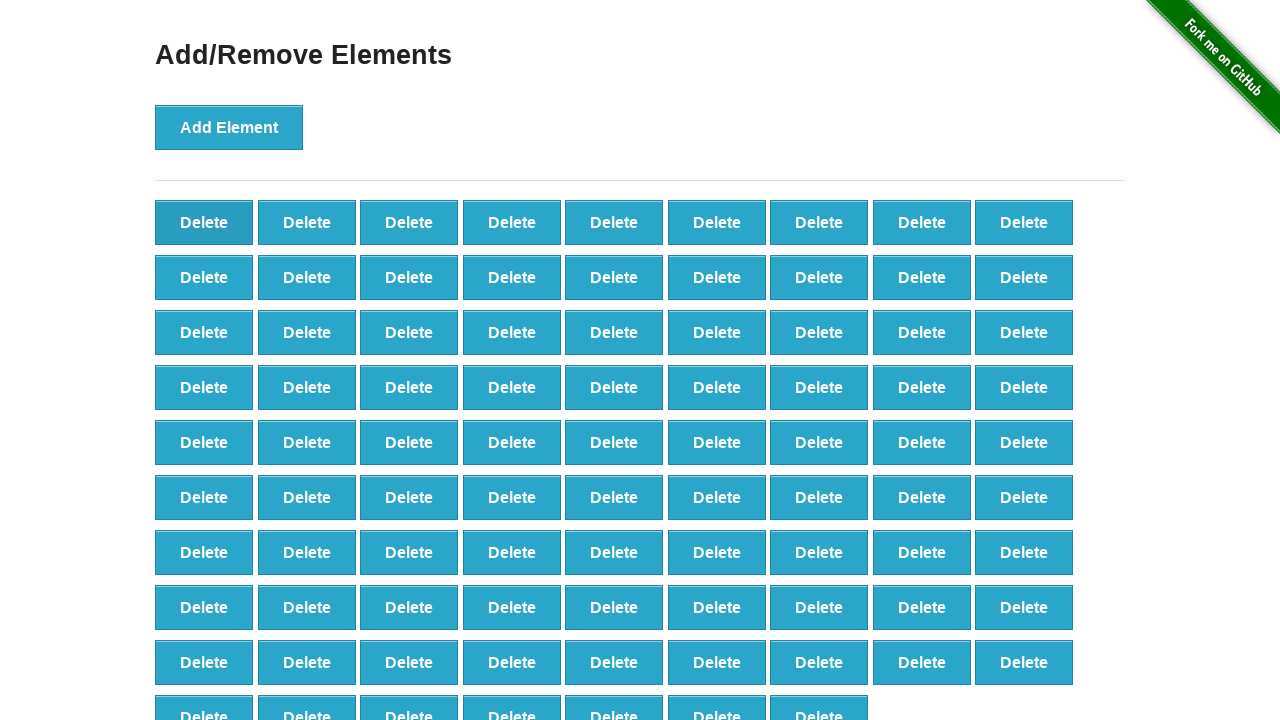

Deleted element (iteration 13/80) at (204, 222) on button.added-manually >> nth=0
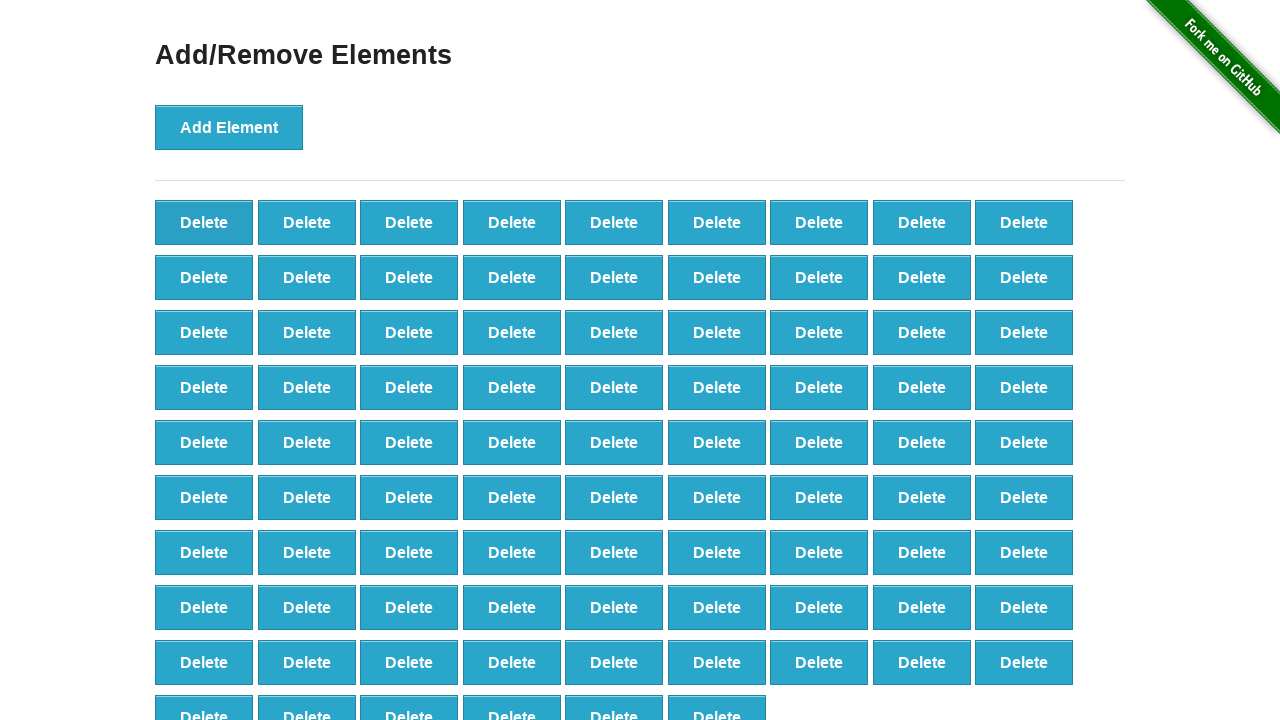

Deleted element (iteration 14/80) at (204, 222) on button.added-manually >> nth=0
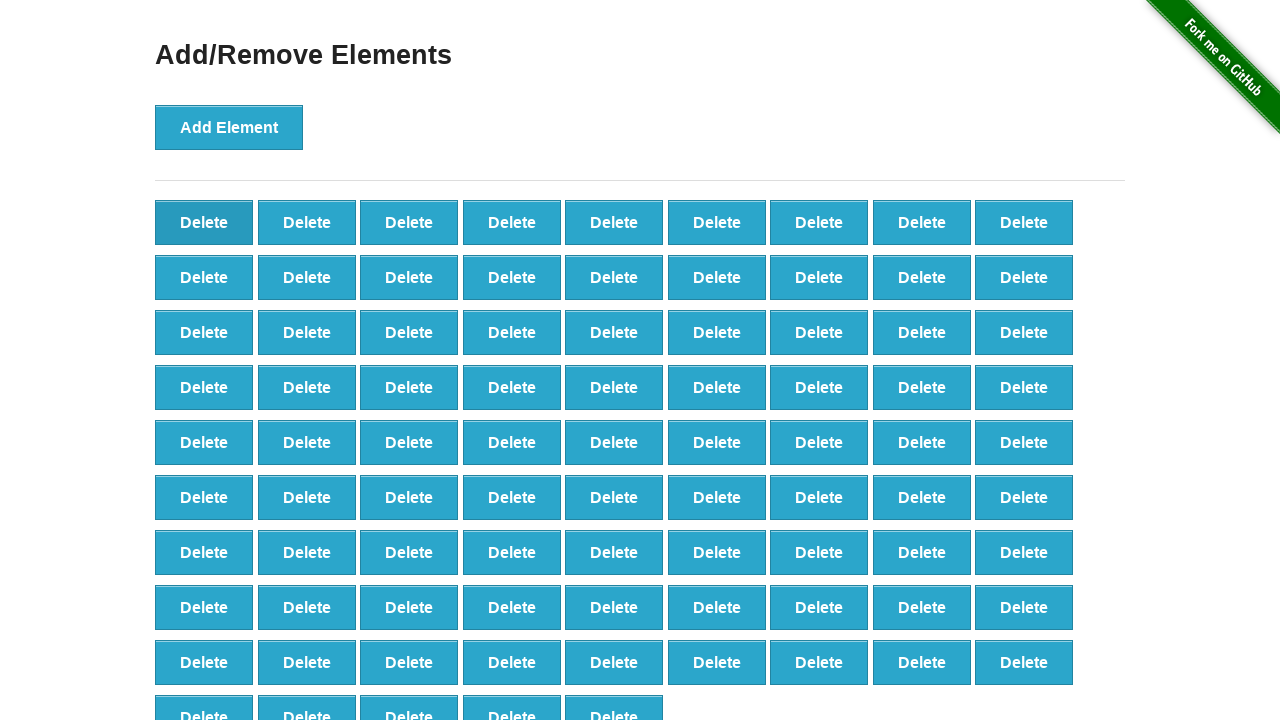

Deleted element (iteration 15/80) at (204, 222) on button.added-manually >> nth=0
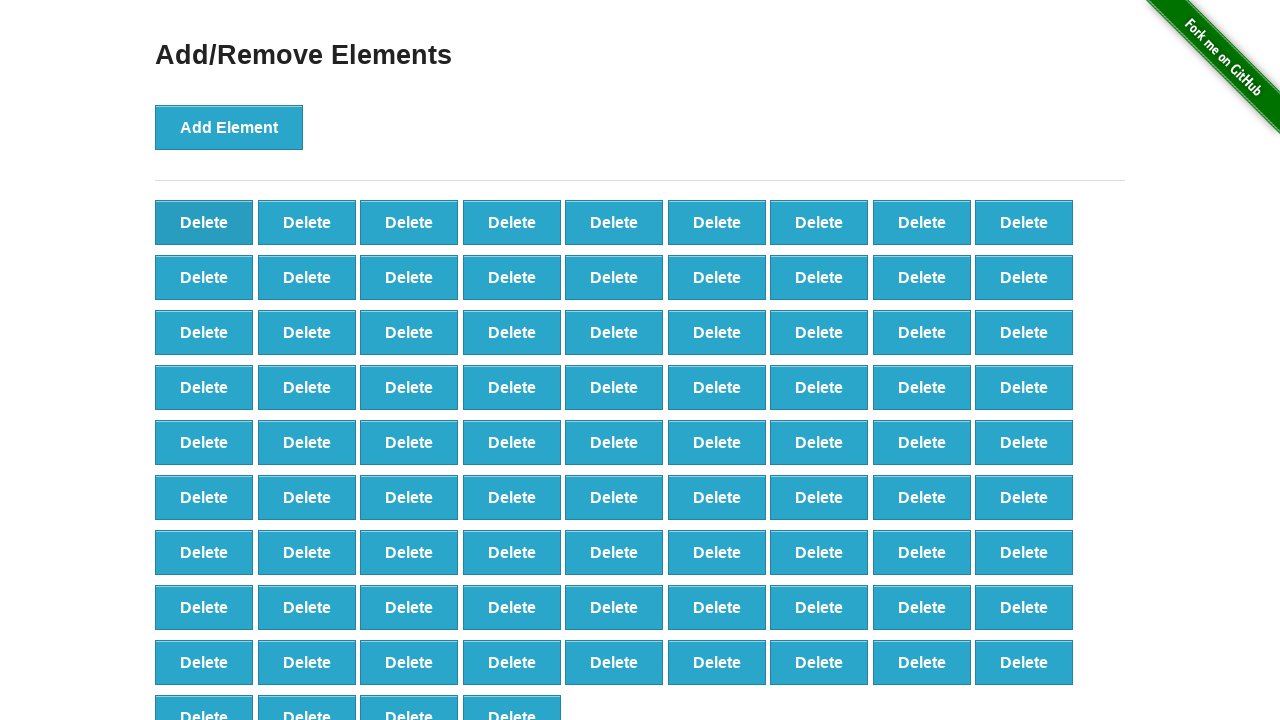

Deleted element (iteration 16/80) at (204, 222) on button.added-manually >> nth=0
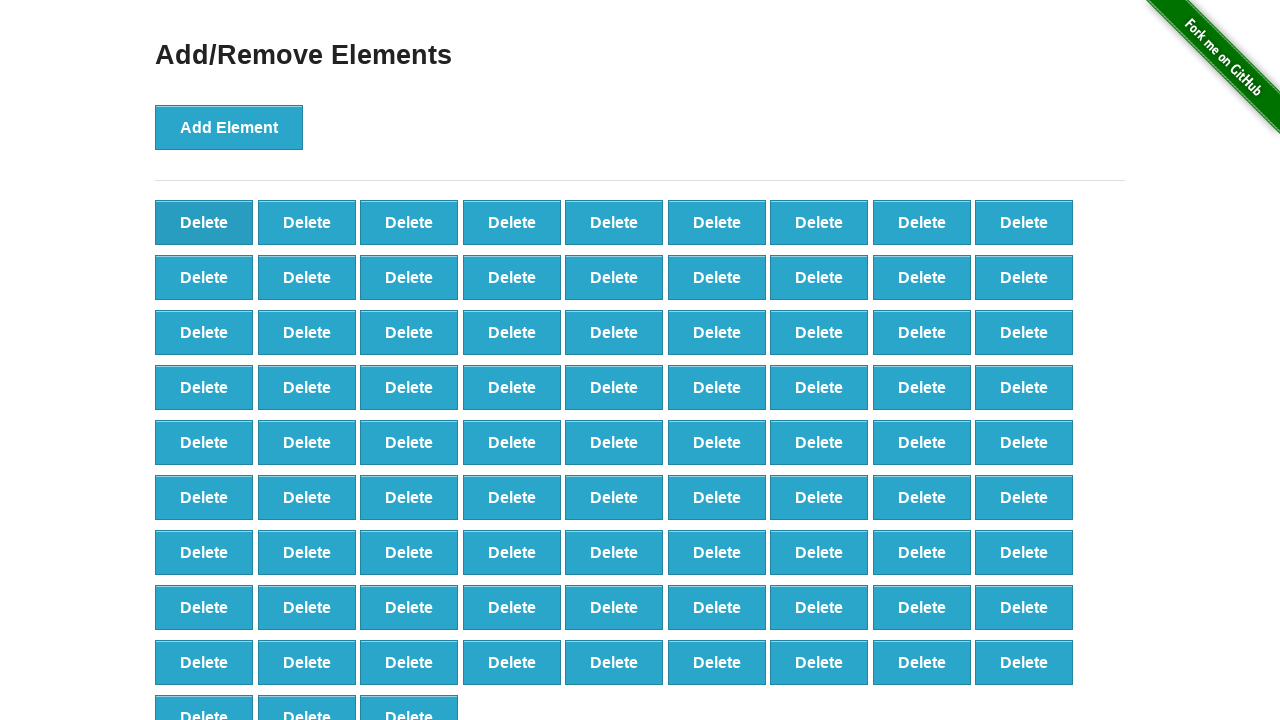

Deleted element (iteration 17/80) at (204, 222) on button.added-manually >> nth=0
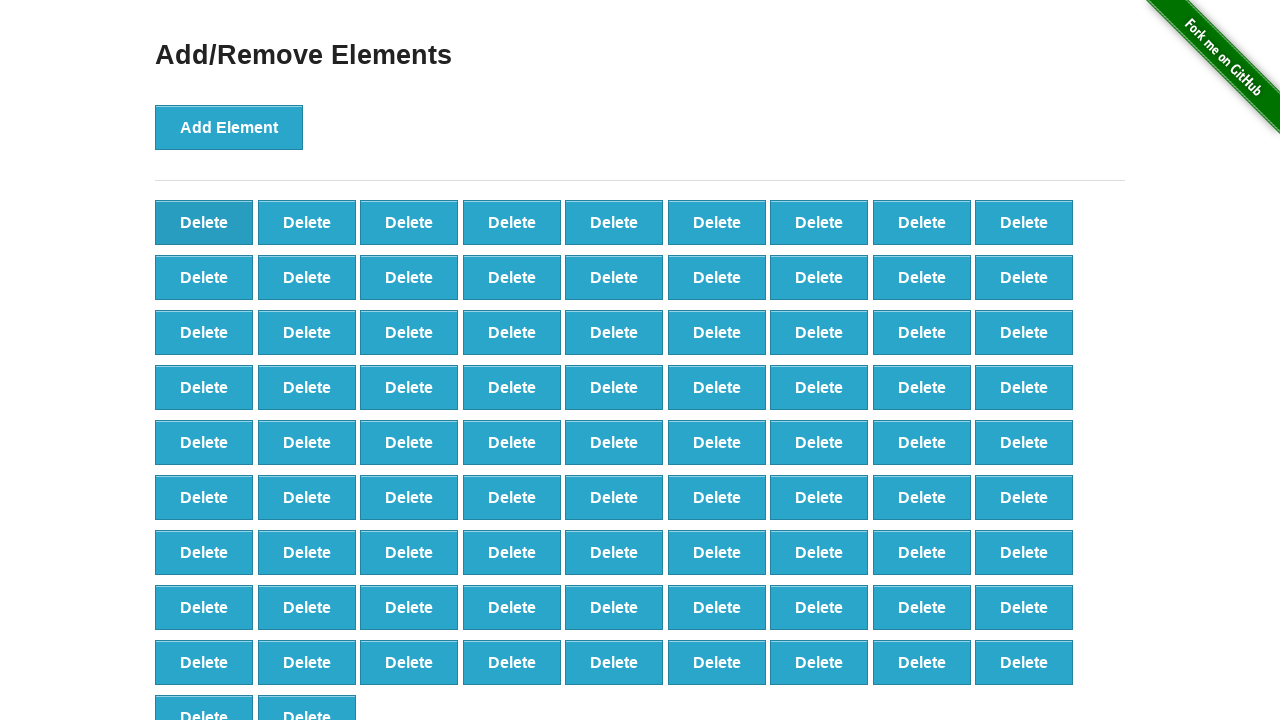

Deleted element (iteration 18/80) at (204, 222) on button.added-manually >> nth=0
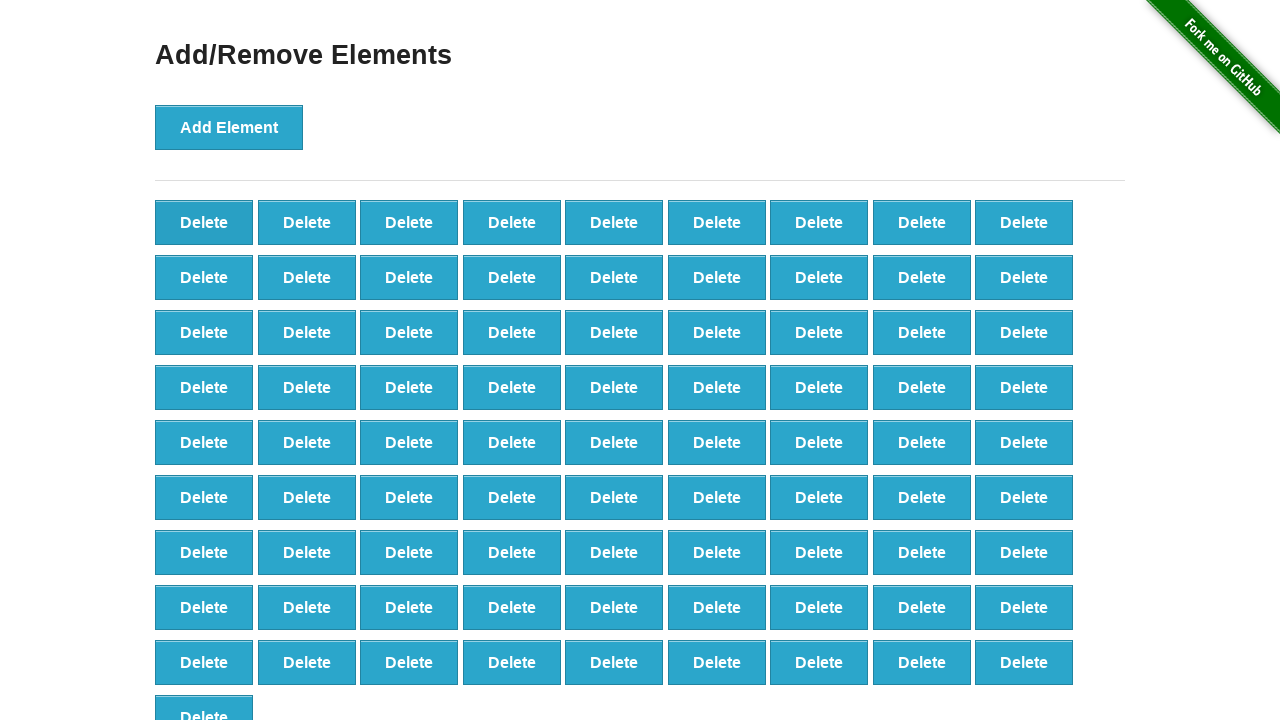

Deleted element (iteration 19/80) at (204, 222) on button.added-manually >> nth=0
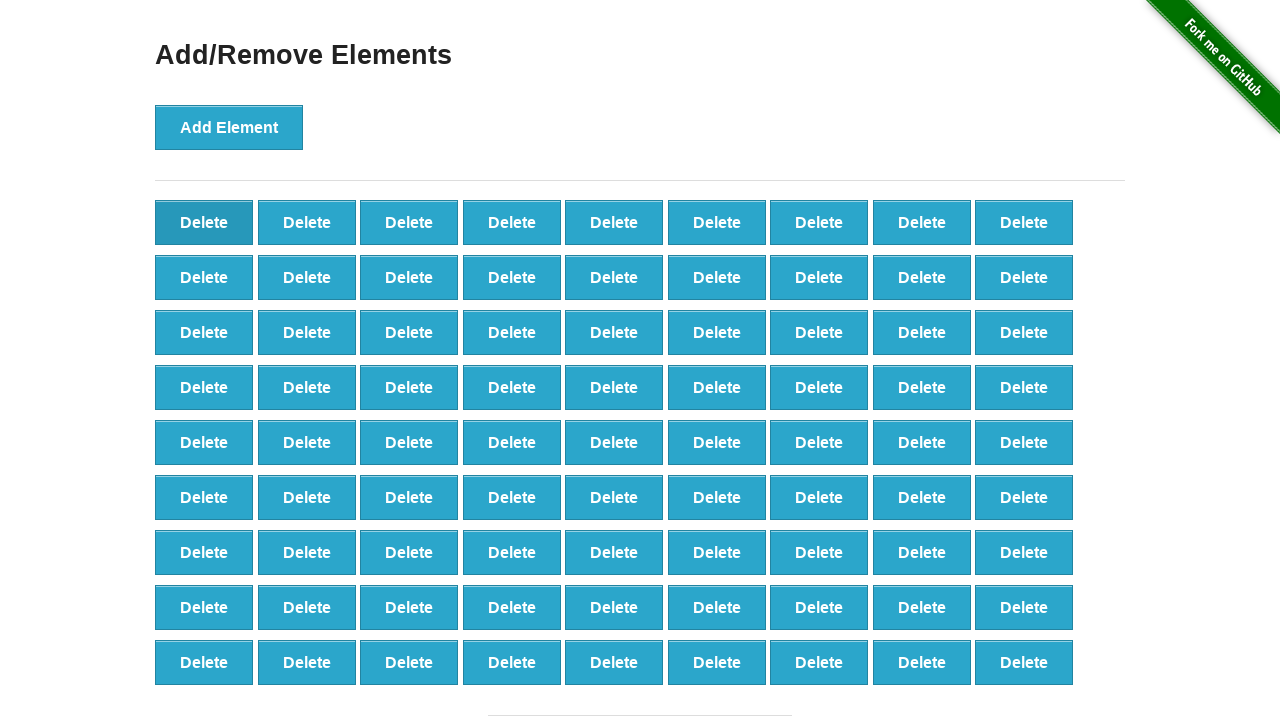

Deleted element (iteration 20/80) at (204, 222) on button.added-manually >> nth=0
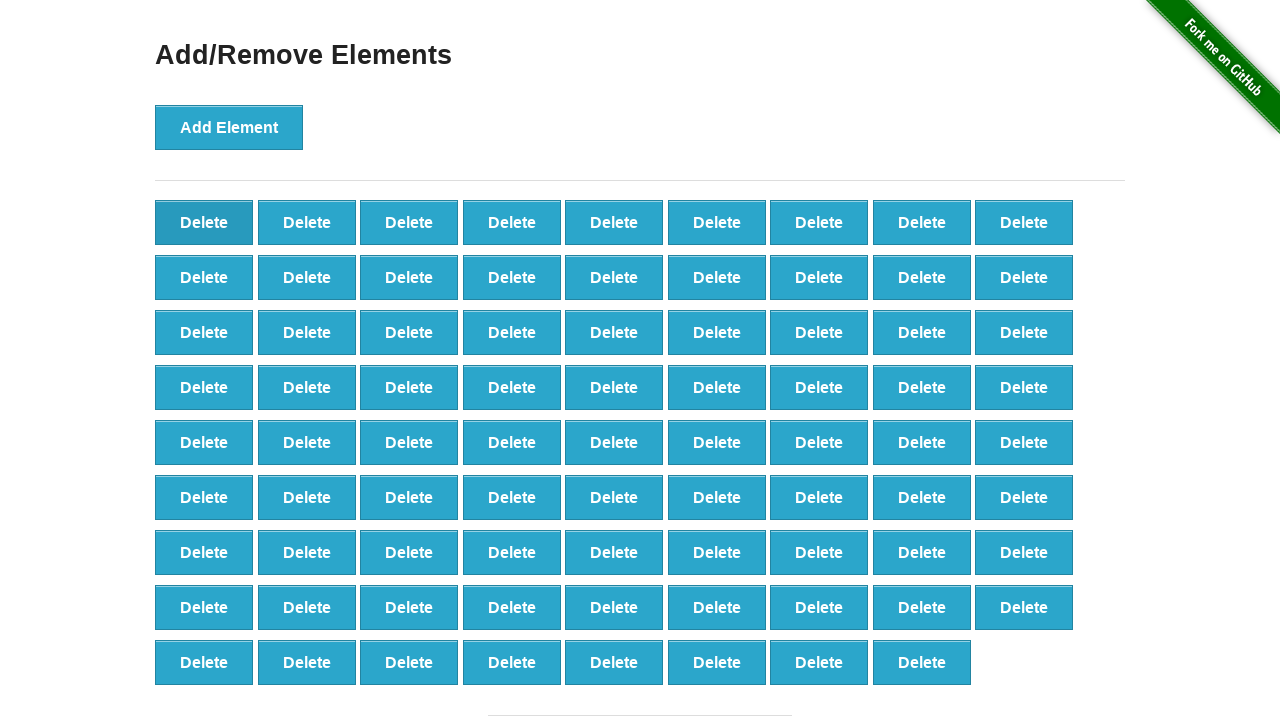

Deleted element (iteration 21/80) at (204, 222) on button.added-manually >> nth=0
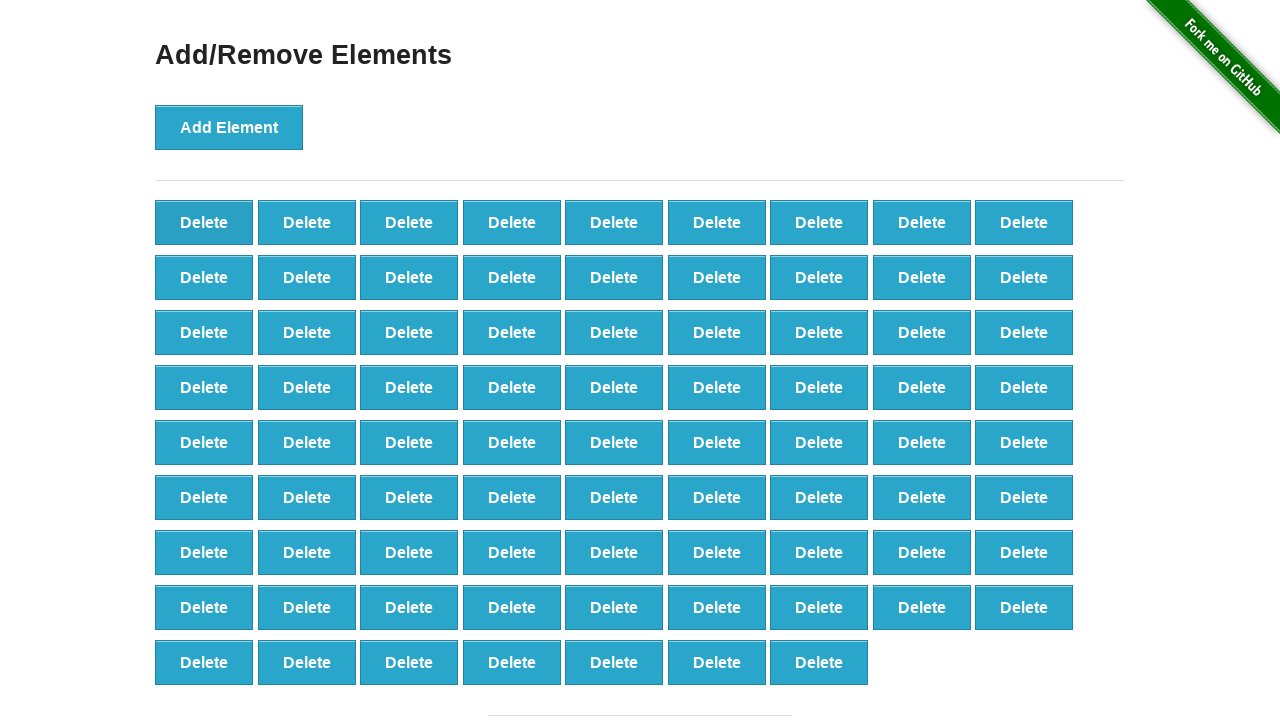

Deleted element (iteration 22/80) at (204, 222) on button.added-manually >> nth=0
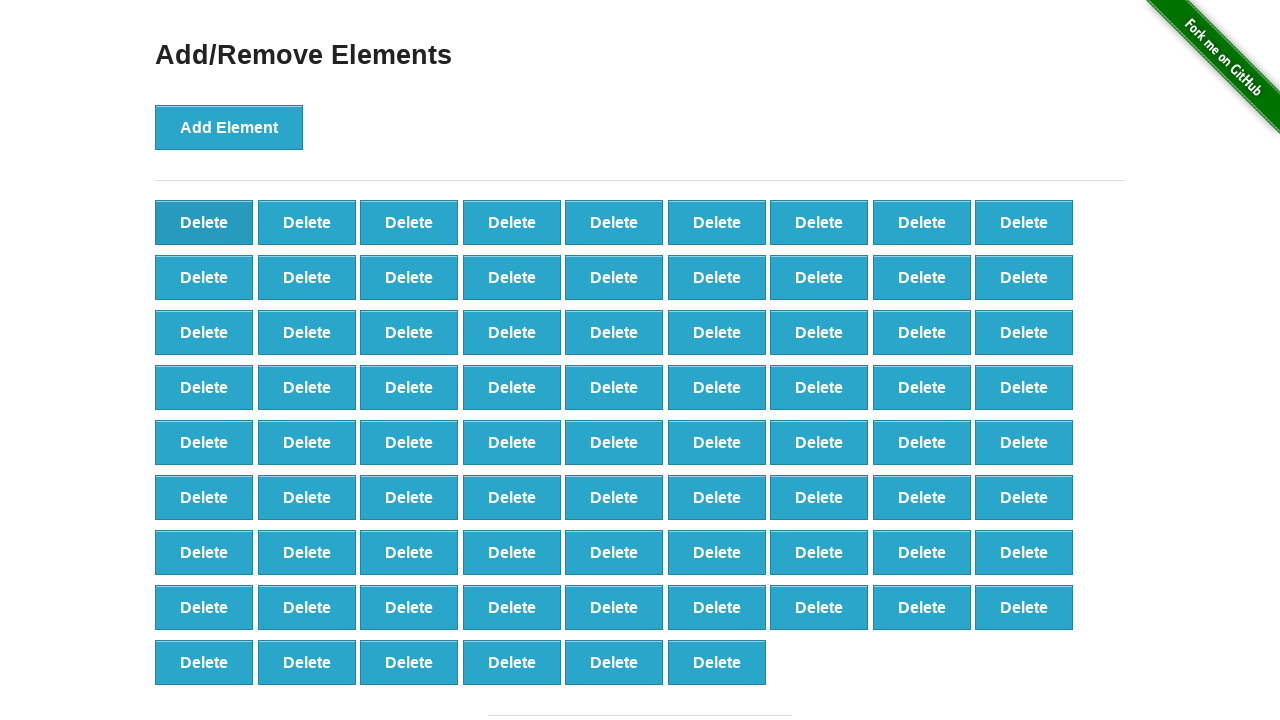

Deleted element (iteration 23/80) at (204, 222) on button.added-manually >> nth=0
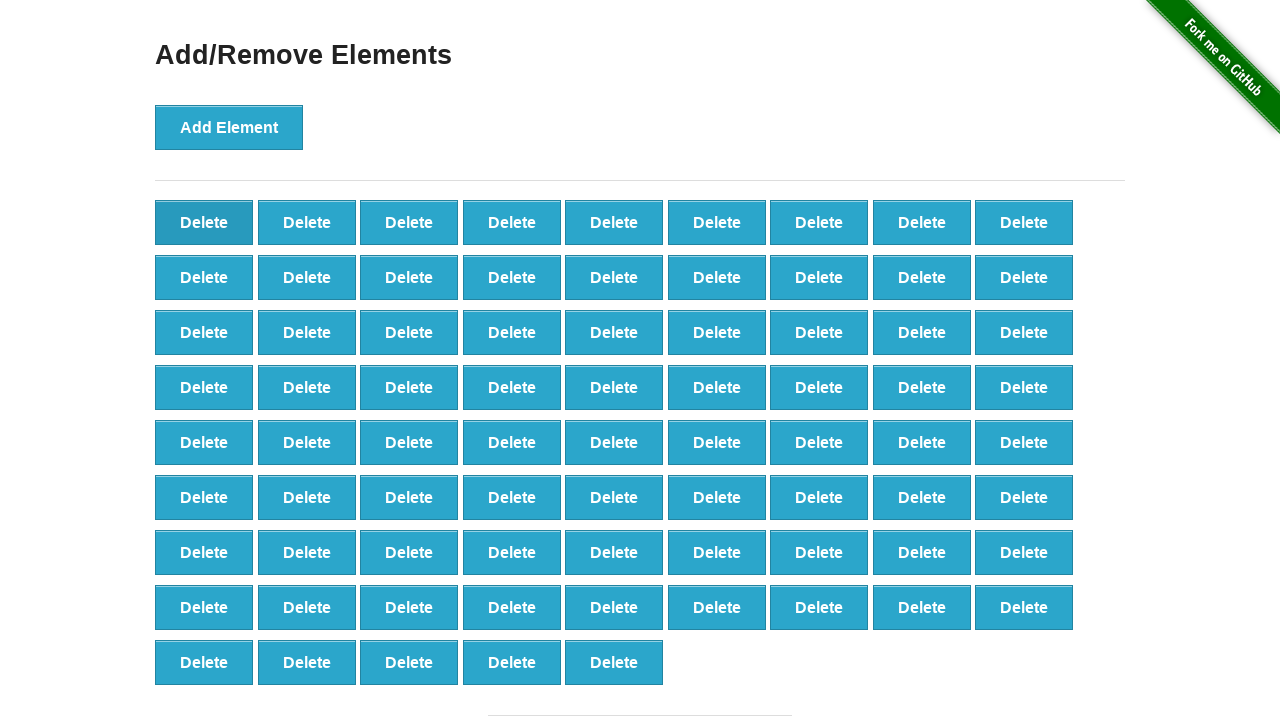

Deleted element (iteration 24/80) at (204, 222) on button.added-manually >> nth=0
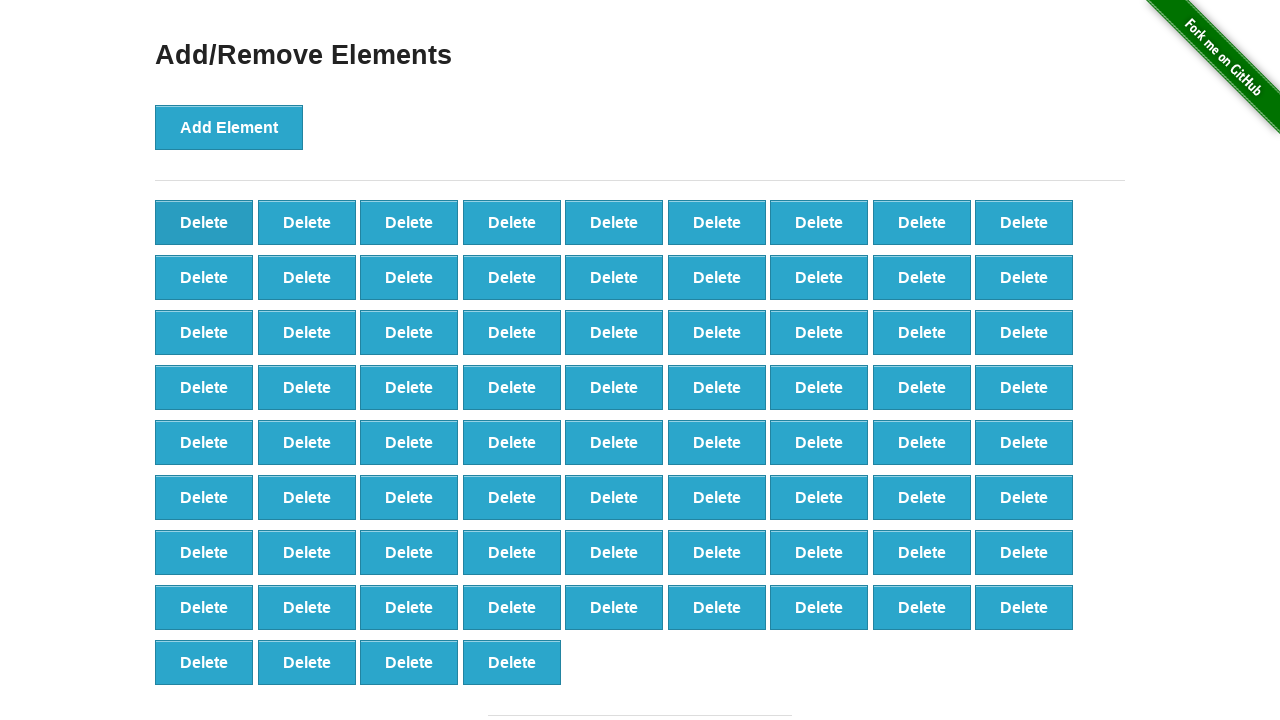

Deleted element (iteration 25/80) at (204, 222) on button.added-manually >> nth=0
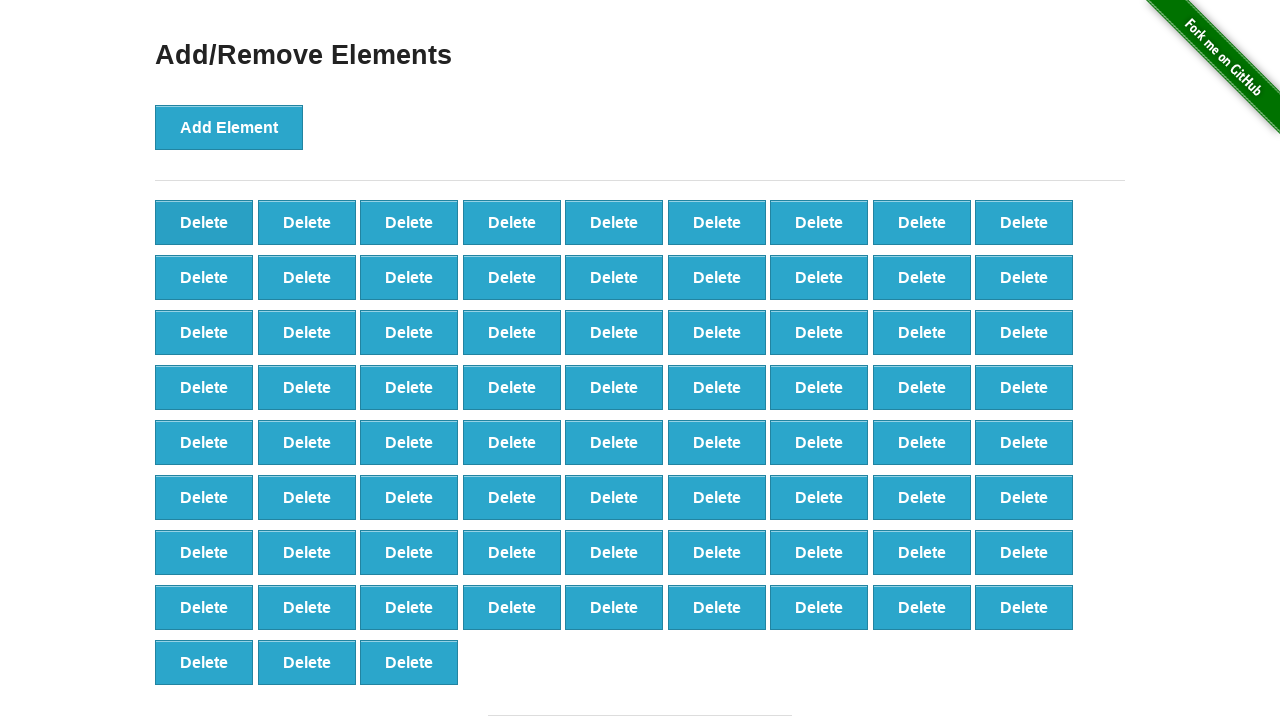

Deleted element (iteration 26/80) at (204, 222) on button.added-manually >> nth=0
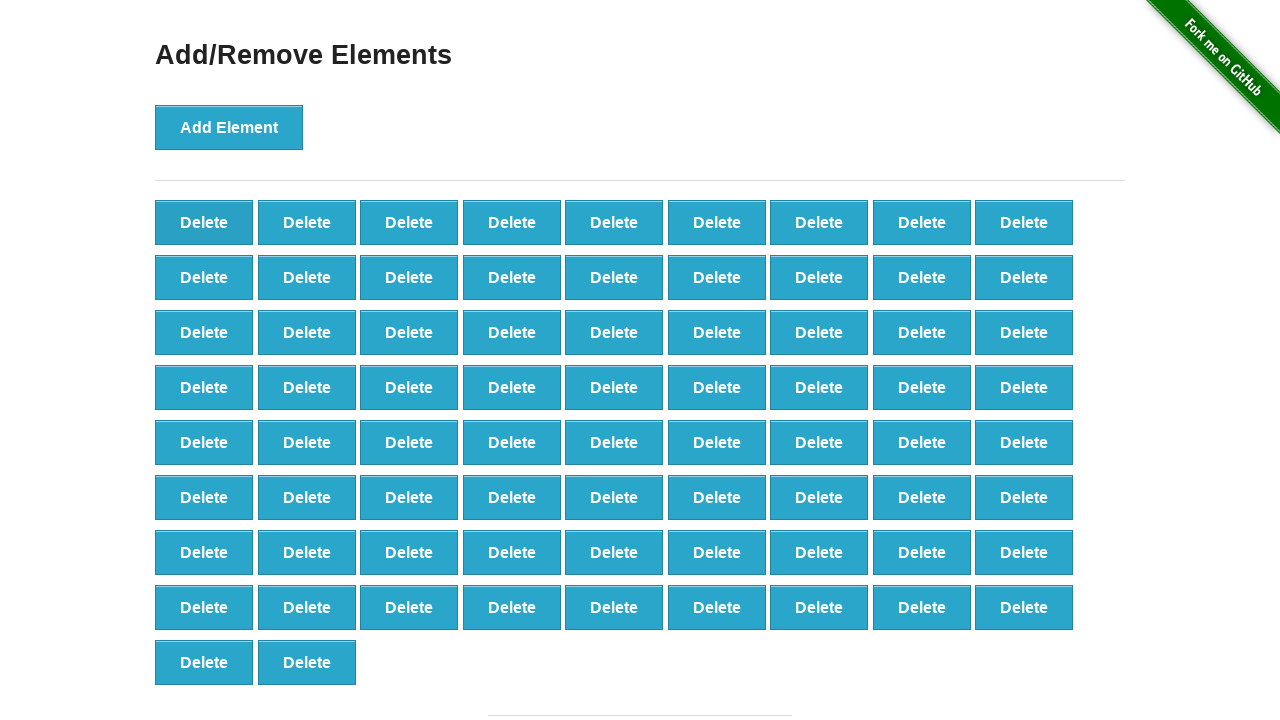

Deleted element (iteration 27/80) at (204, 222) on button.added-manually >> nth=0
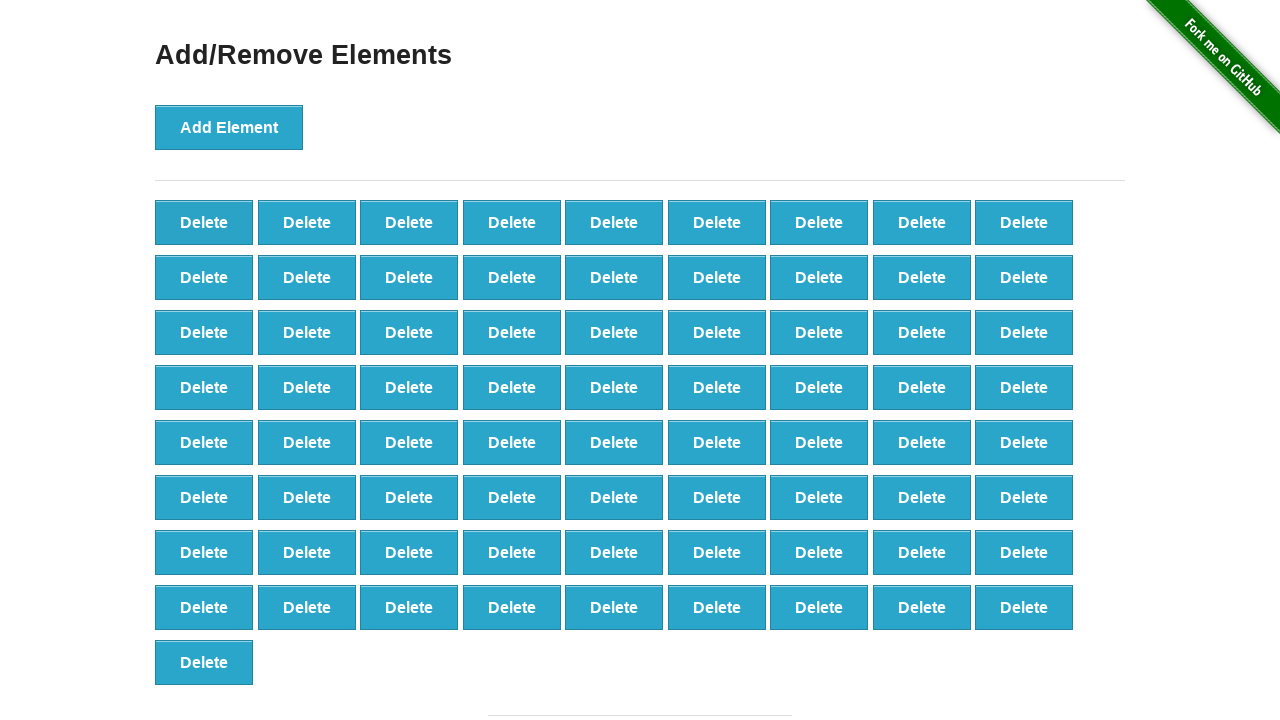

Deleted element (iteration 28/80) at (204, 222) on button.added-manually >> nth=0
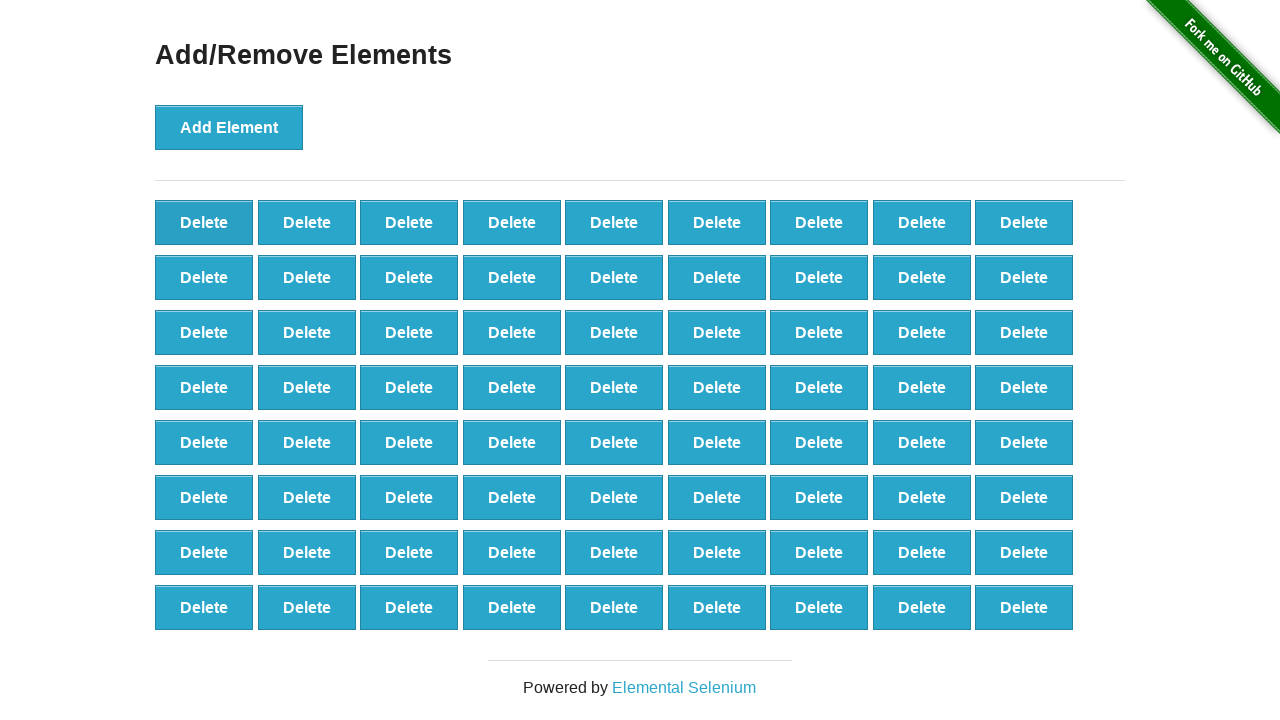

Deleted element (iteration 29/80) at (204, 222) on button.added-manually >> nth=0
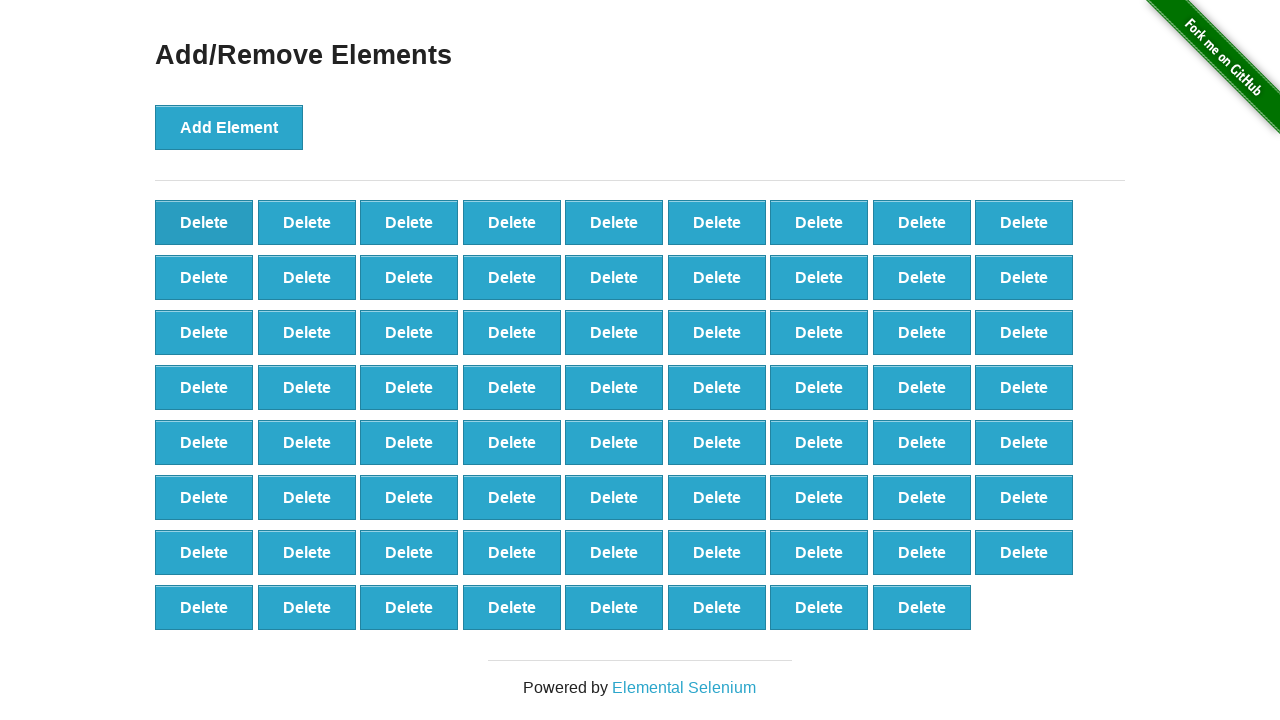

Deleted element (iteration 30/80) at (204, 222) on button.added-manually >> nth=0
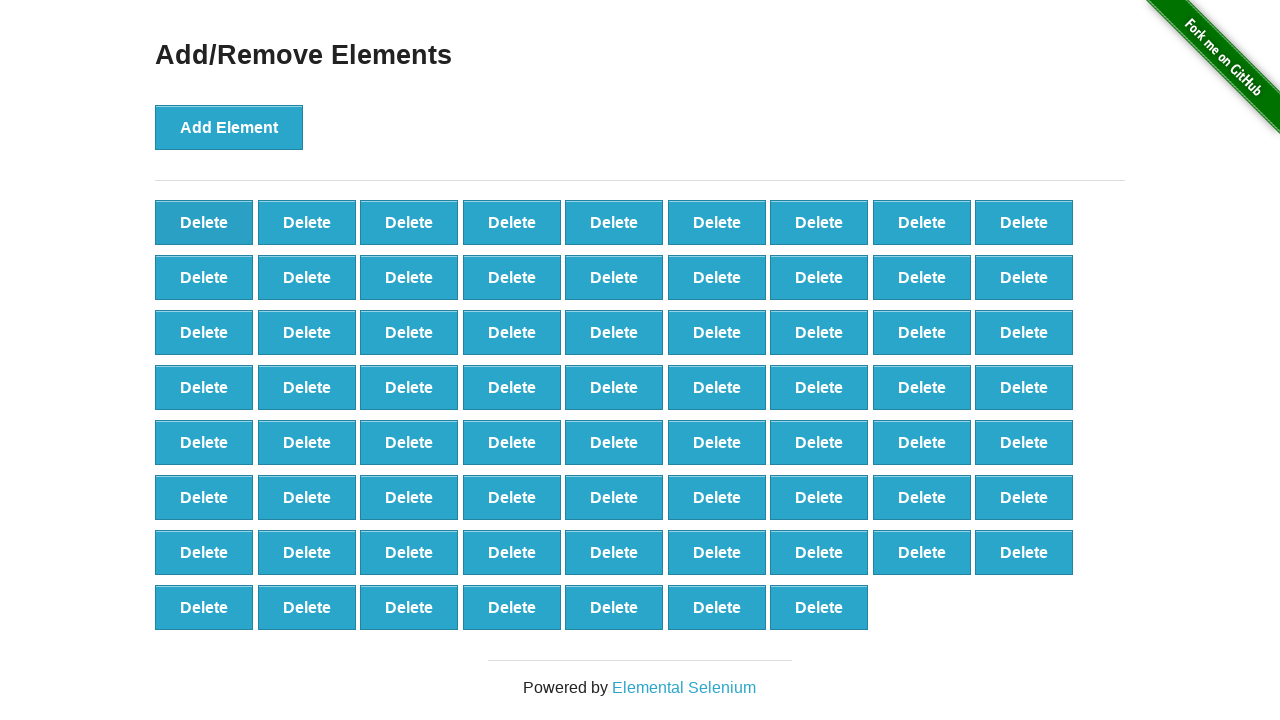

Deleted element (iteration 31/80) at (204, 222) on button.added-manually >> nth=0
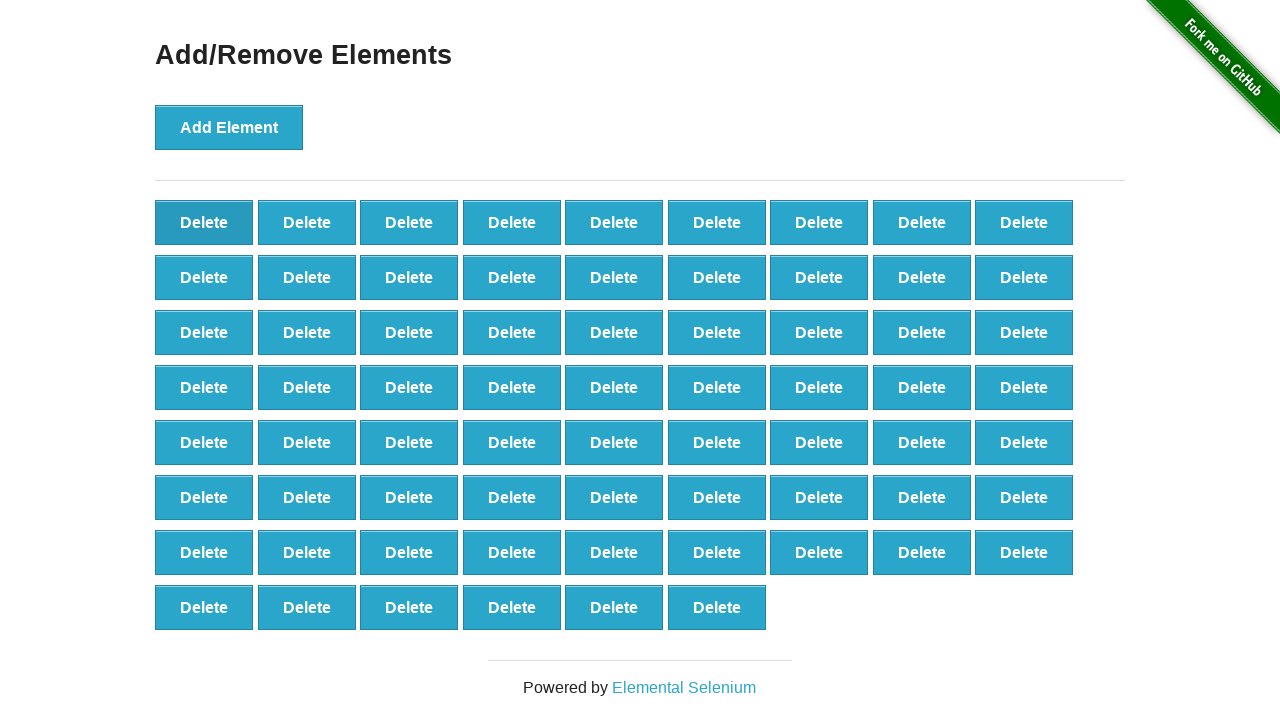

Deleted element (iteration 32/80) at (204, 222) on button.added-manually >> nth=0
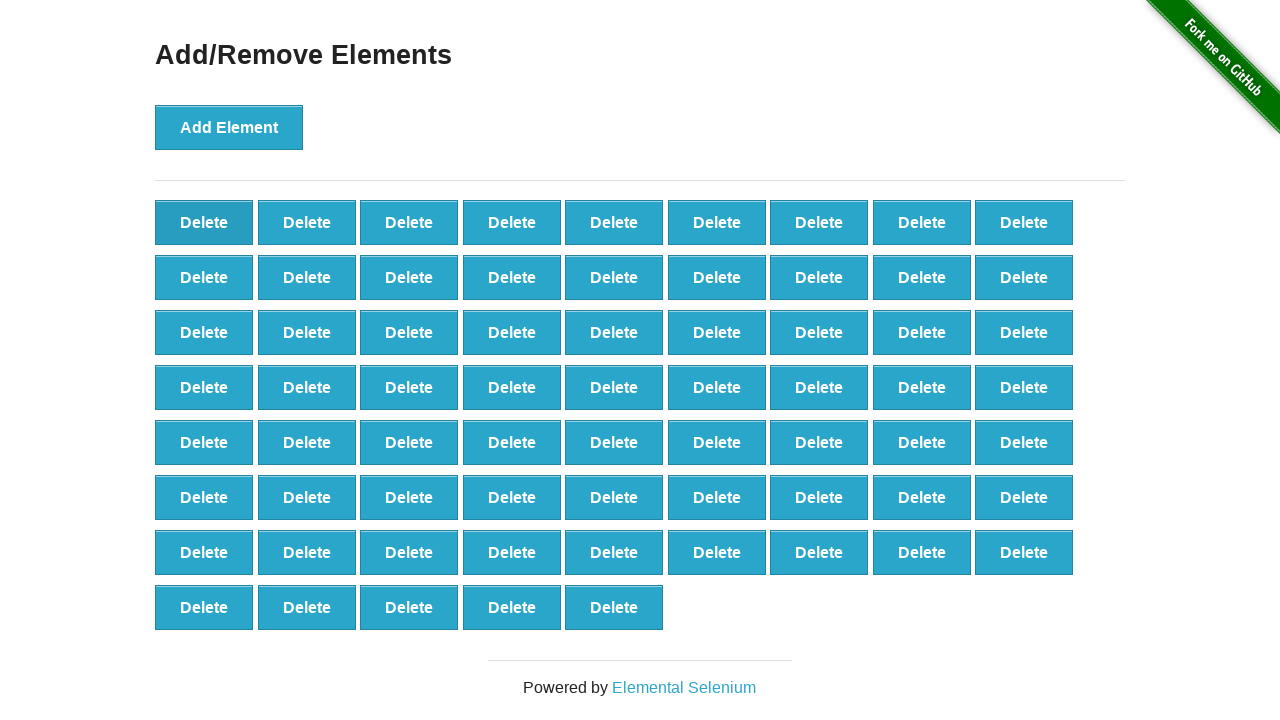

Deleted element (iteration 33/80) at (204, 222) on button.added-manually >> nth=0
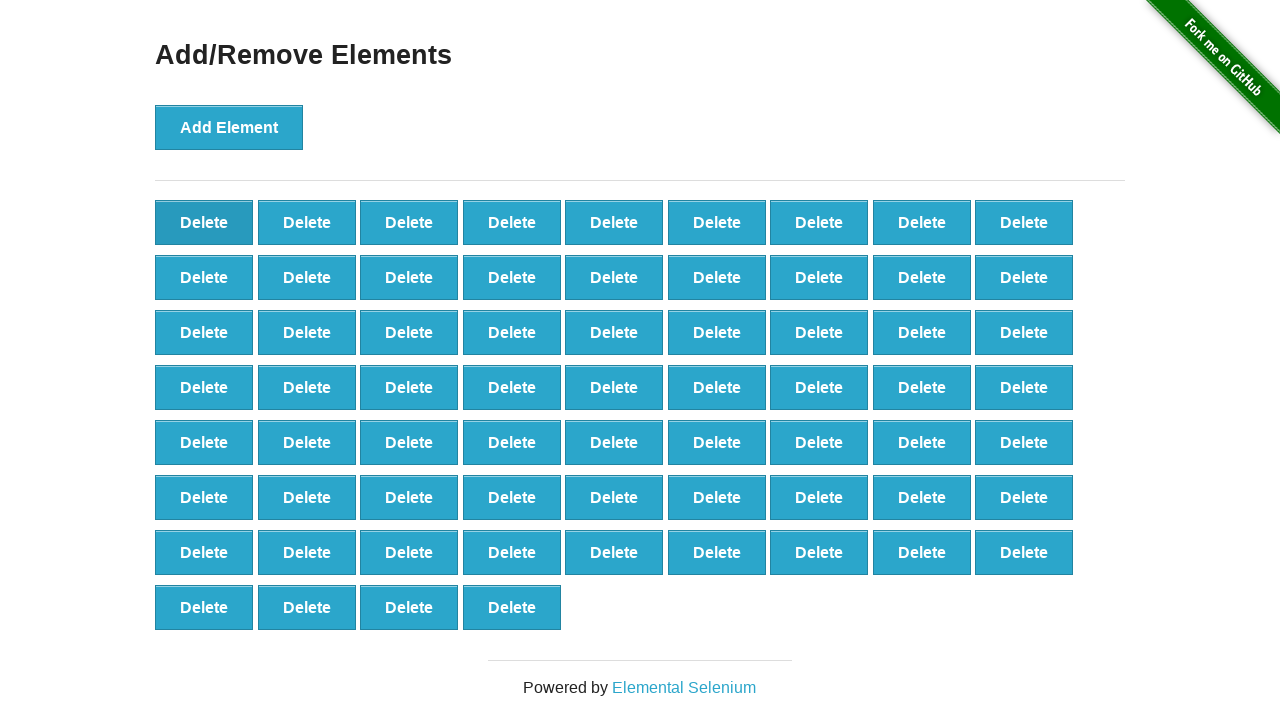

Deleted element (iteration 34/80) at (204, 222) on button.added-manually >> nth=0
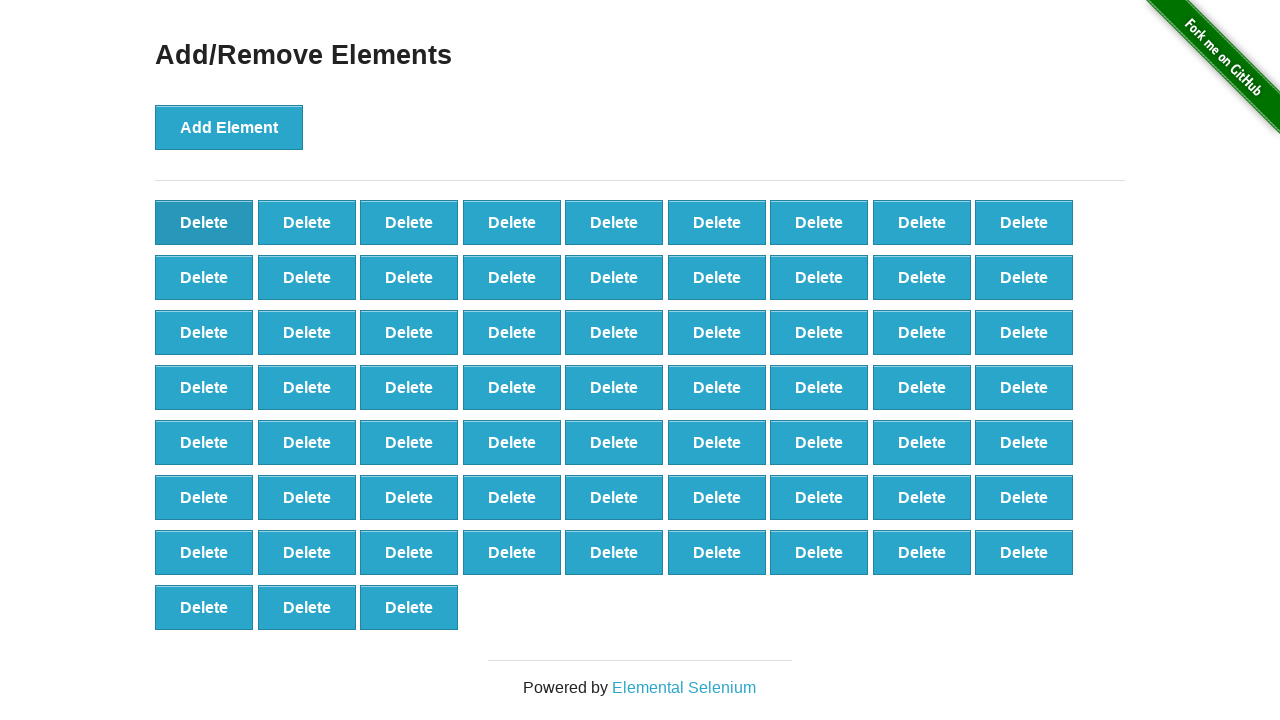

Deleted element (iteration 35/80) at (204, 222) on button.added-manually >> nth=0
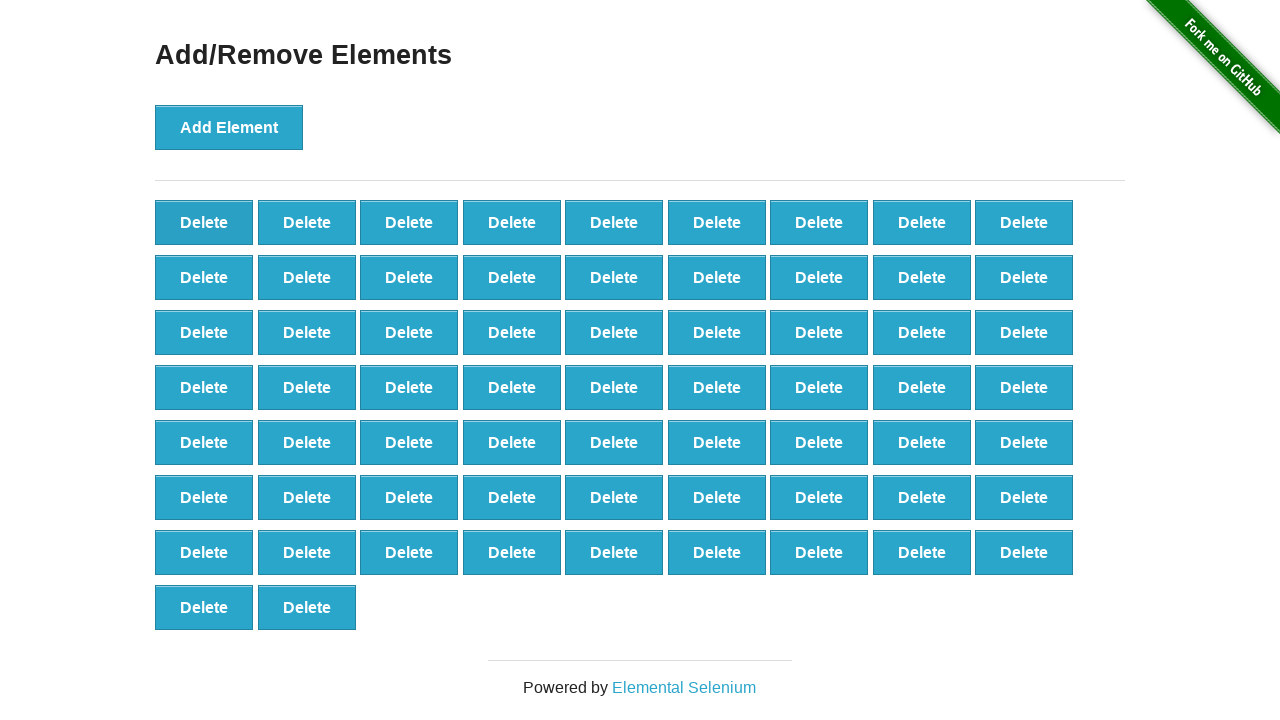

Deleted element (iteration 36/80) at (204, 222) on button.added-manually >> nth=0
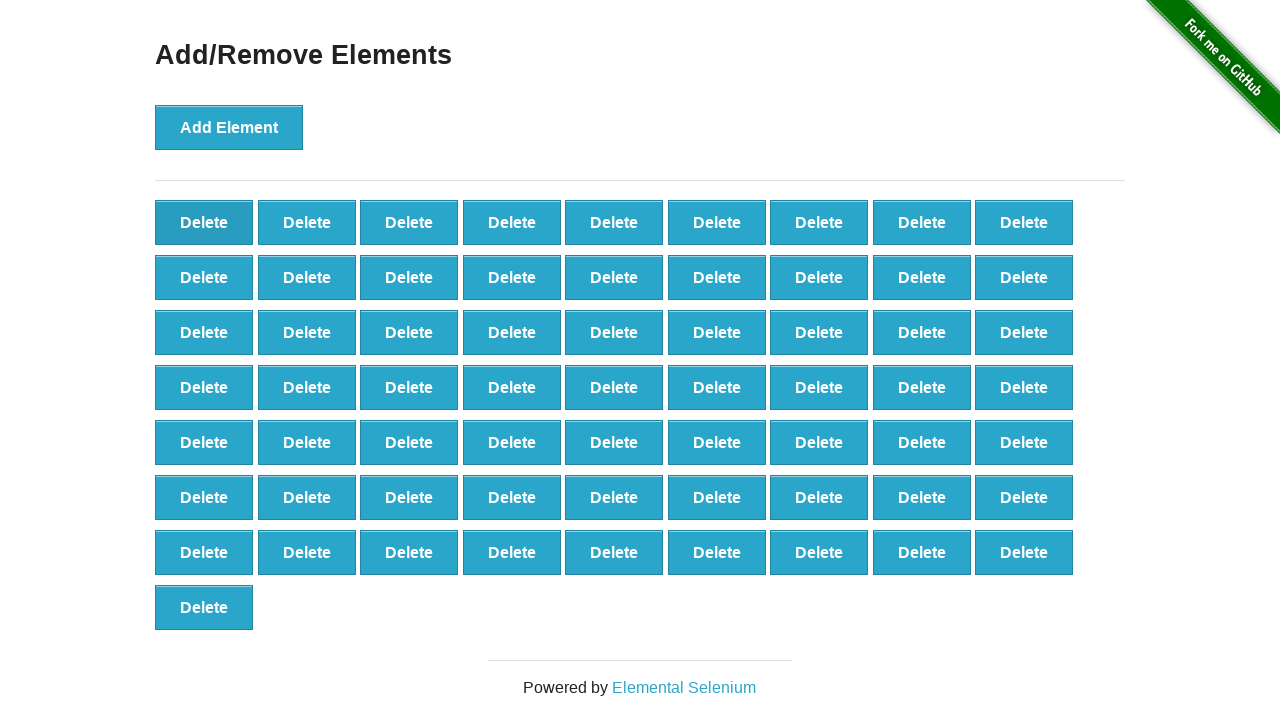

Deleted element (iteration 37/80) at (204, 222) on button.added-manually >> nth=0
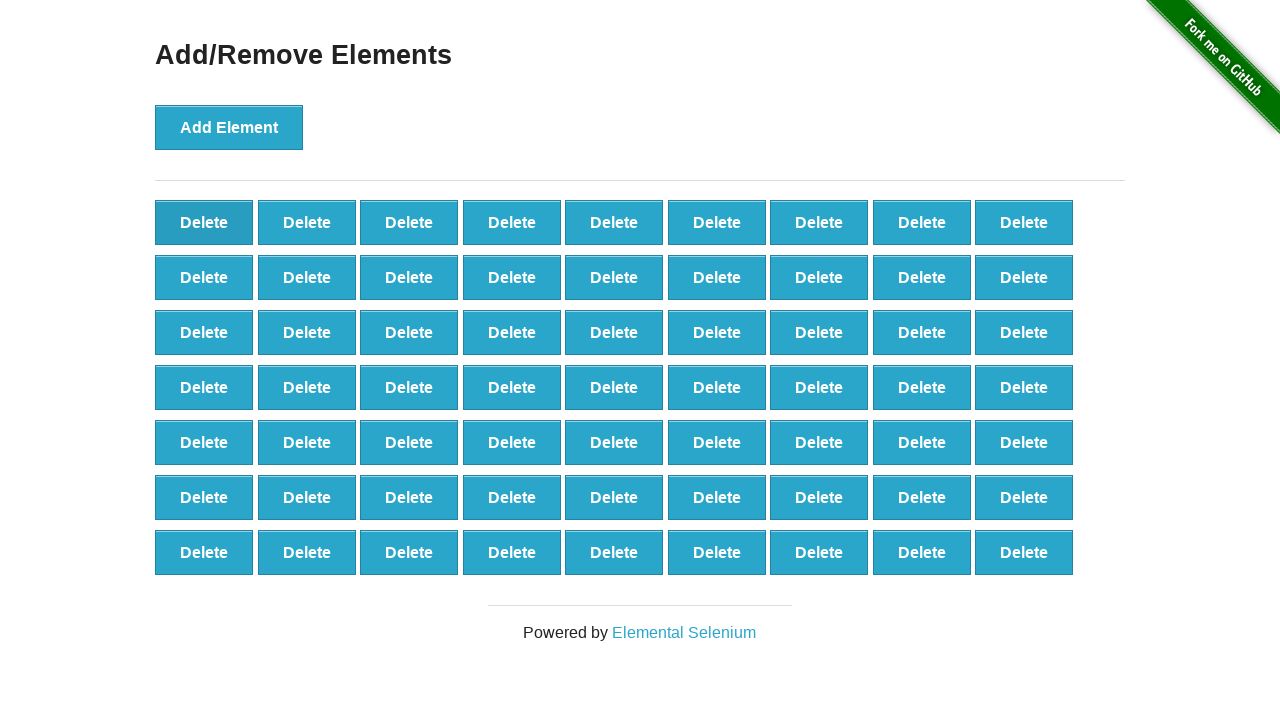

Deleted element (iteration 38/80) at (204, 222) on button.added-manually >> nth=0
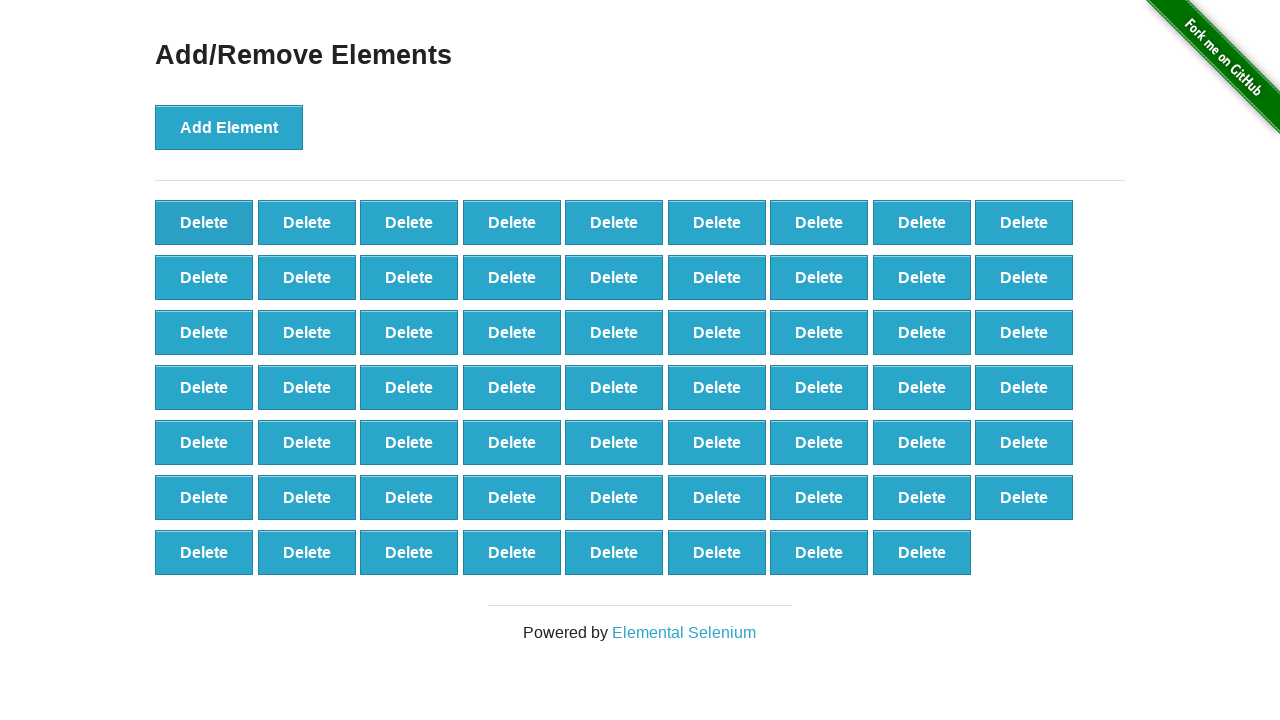

Deleted element (iteration 39/80) at (204, 222) on button.added-manually >> nth=0
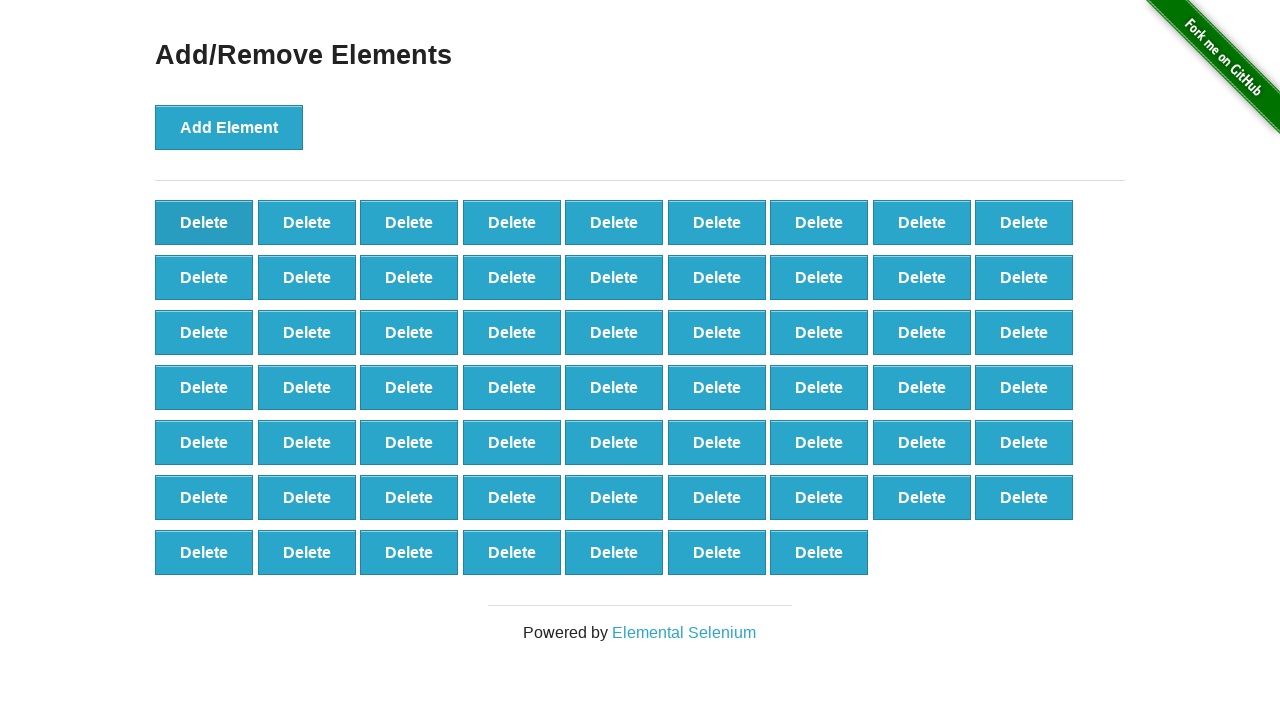

Deleted element (iteration 40/80) at (204, 222) on button.added-manually >> nth=0
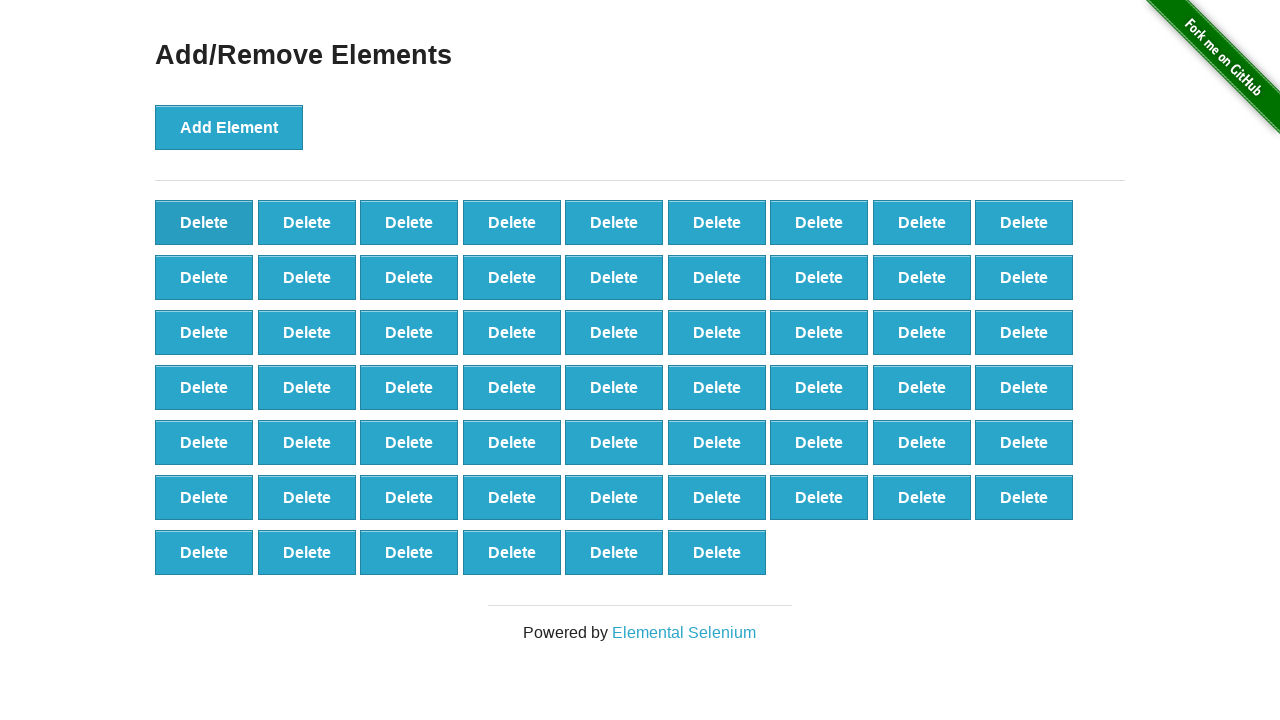

Deleted element (iteration 41/80) at (204, 222) on button.added-manually >> nth=0
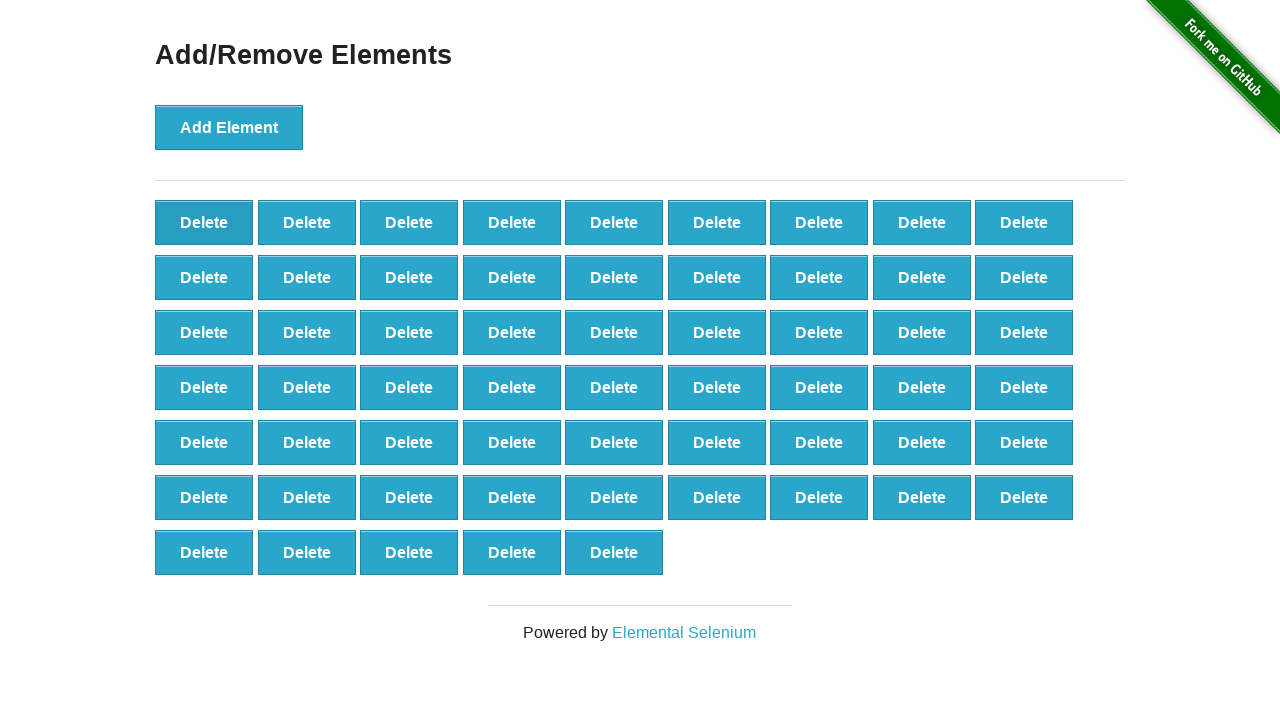

Deleted element (iteration 42/80) at (204, 222) on button.added-manually >> nth=0
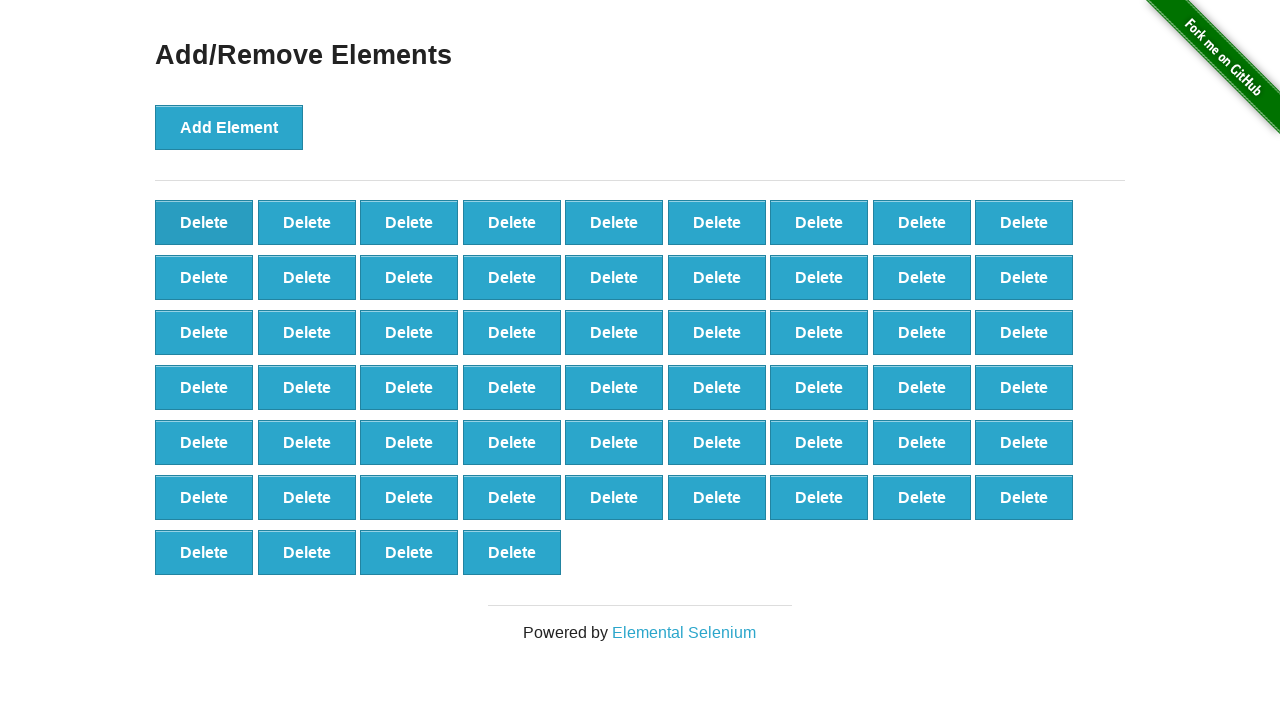

Deleted element (iteration 43/80) at (204, 222) on button.added-manually >> nth=0
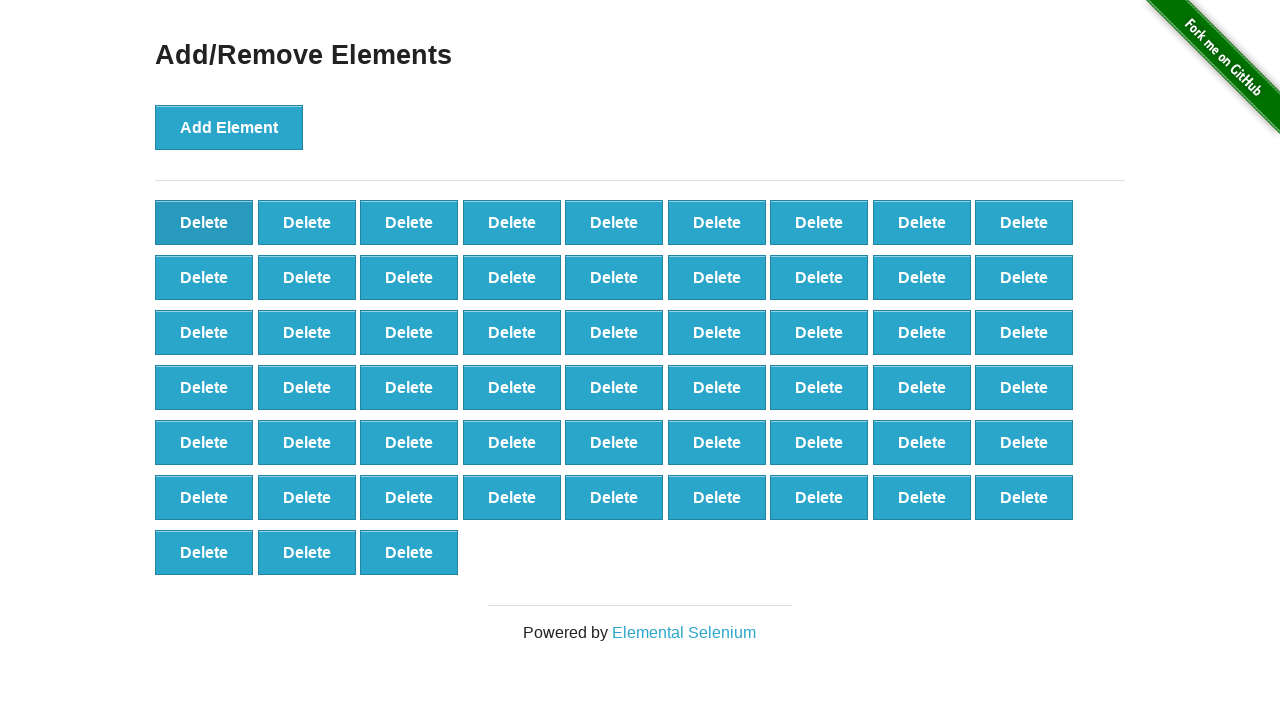

Deleted element (iteration 44/80) at (204, 222) on button.added-manually >> nth=0
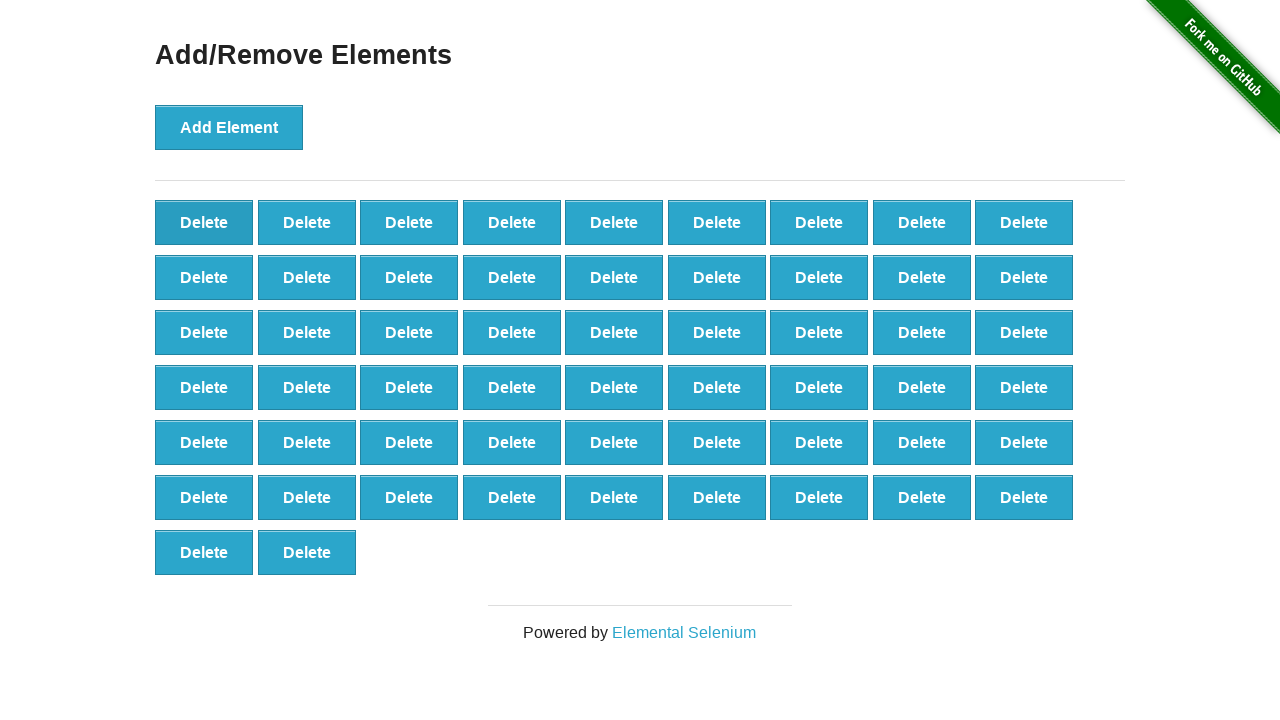

Deleted element (iteration 45/80) at (204, 222) on button.added-manually >> nth=0
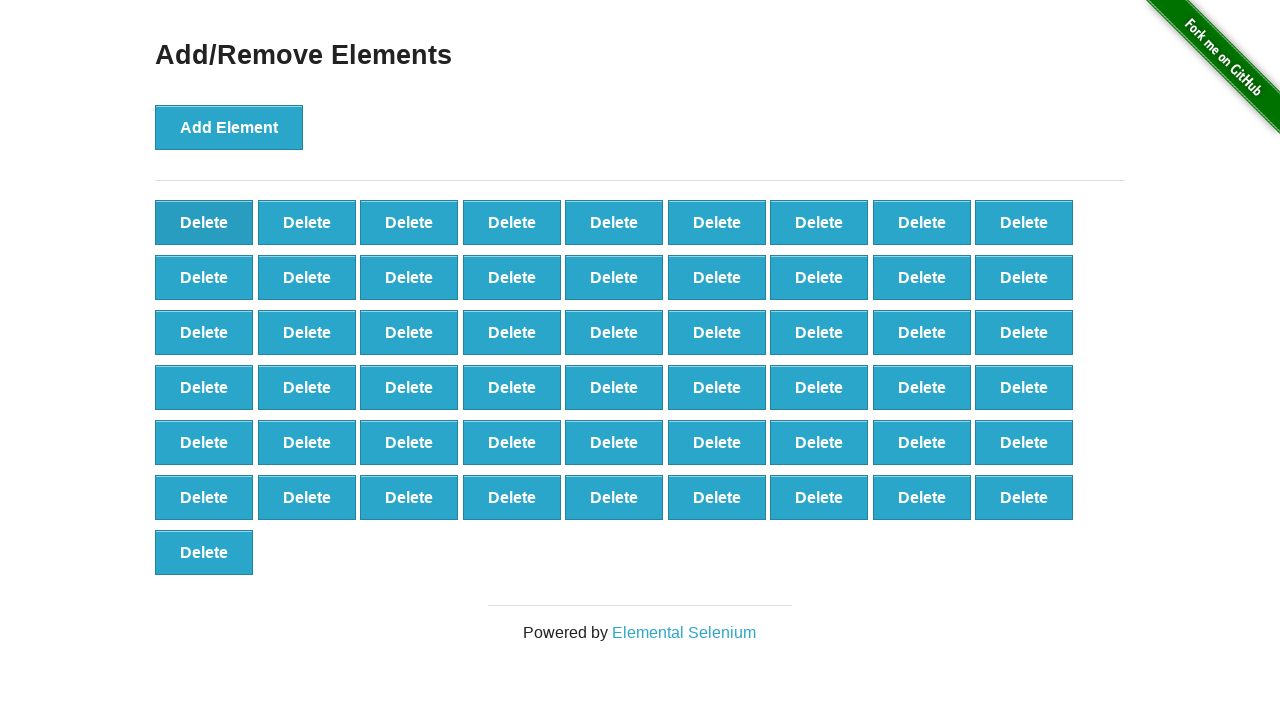

Deleted element (iteration 46/80) at (204, 222) on button.added-manually >> nth=0
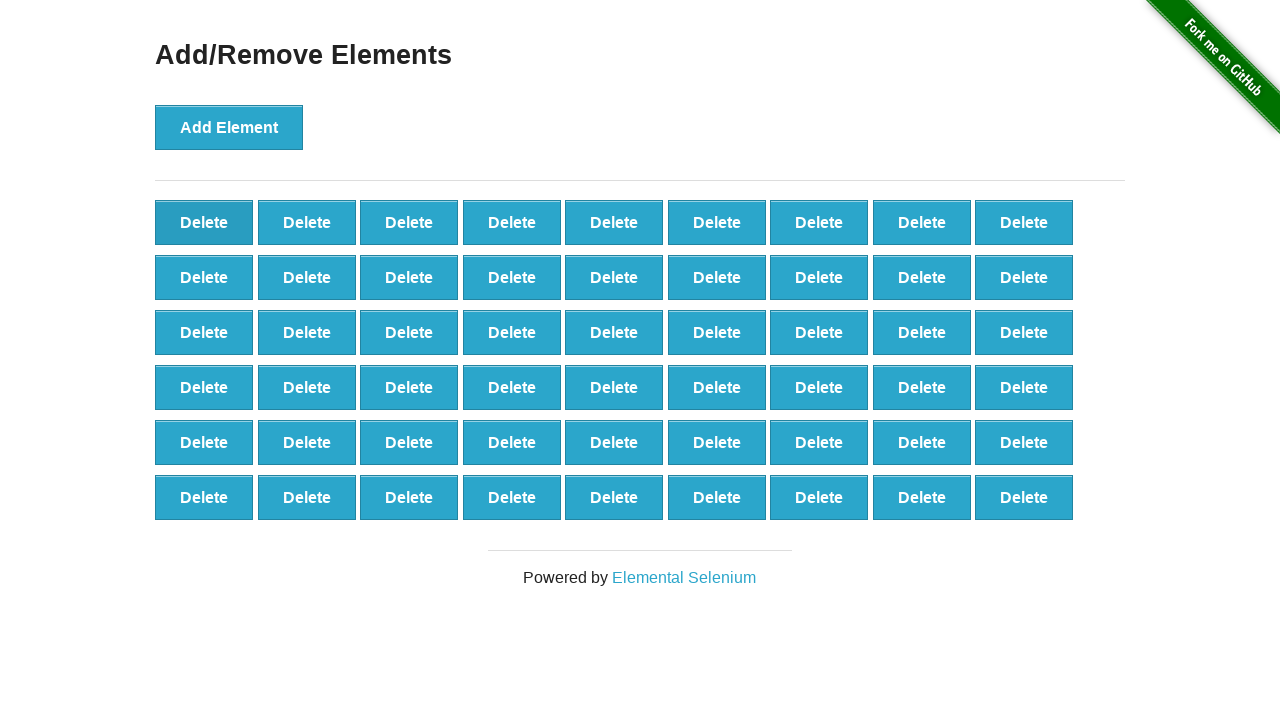

Deleted element (iteration 47/80) at (204, 222) on button.added-manually >> nth=0
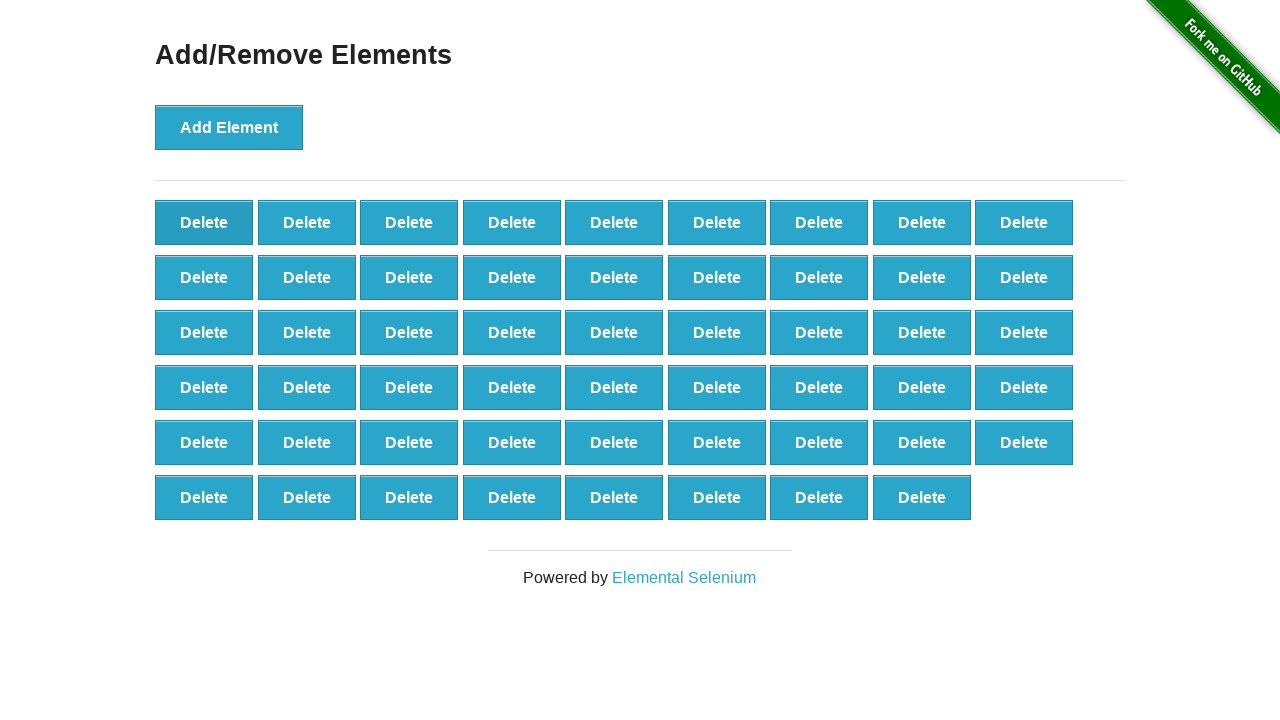

Deleted element (iteration 48/80) at (204, 222) on button.added-manually >> nth=0
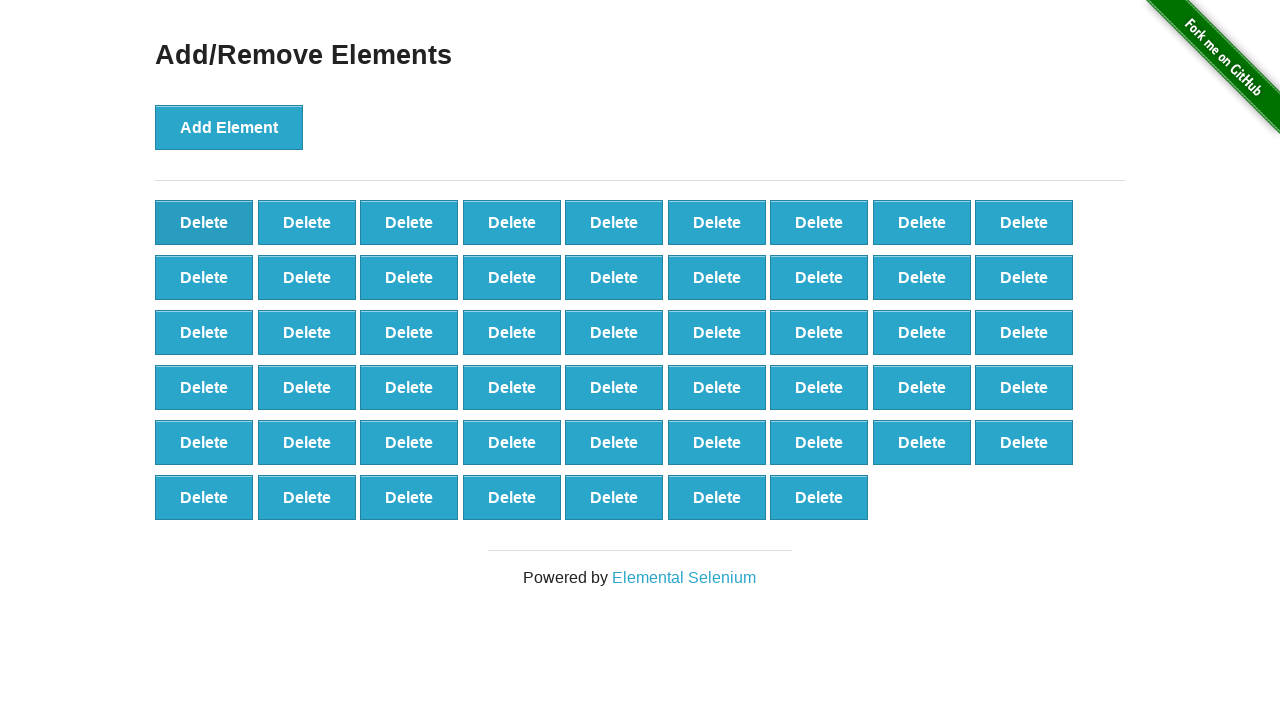

Deleted element (iteration 49/80) at (204, 222) on button.added-manually >> nth=0
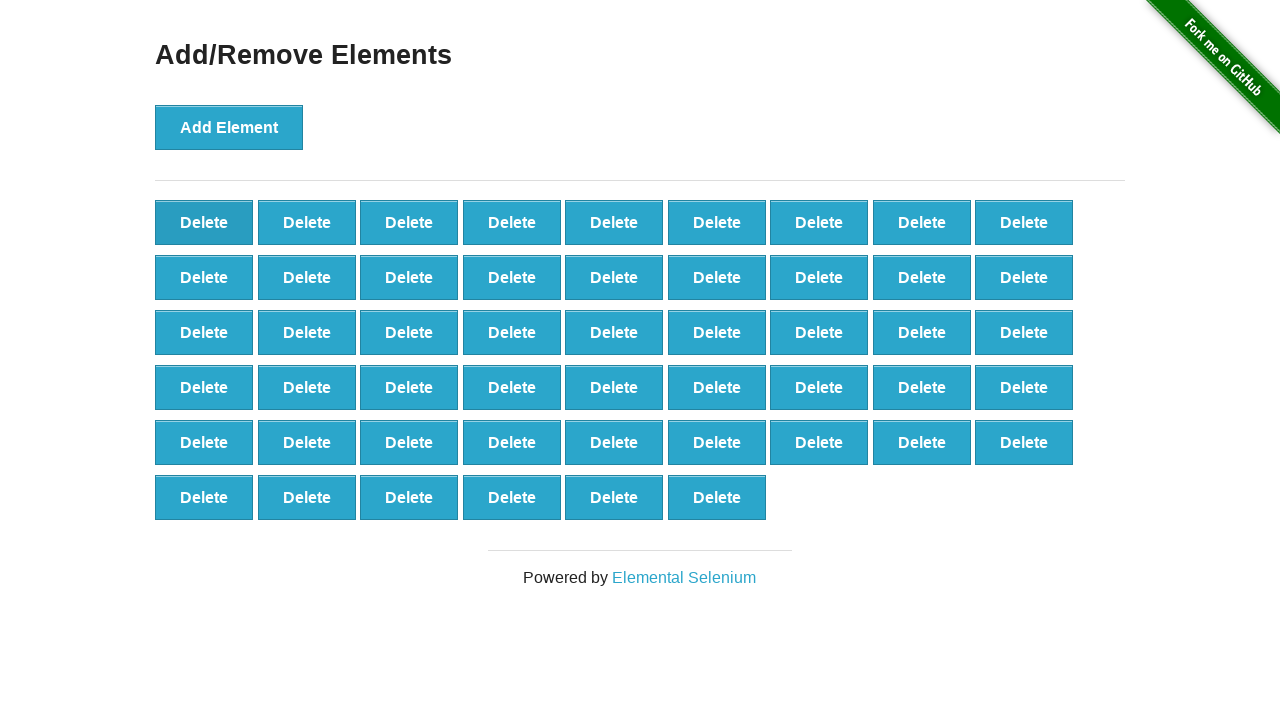

Deleted element (iteration 50/80) at (204, 222) on button.added-manually >> nth=0
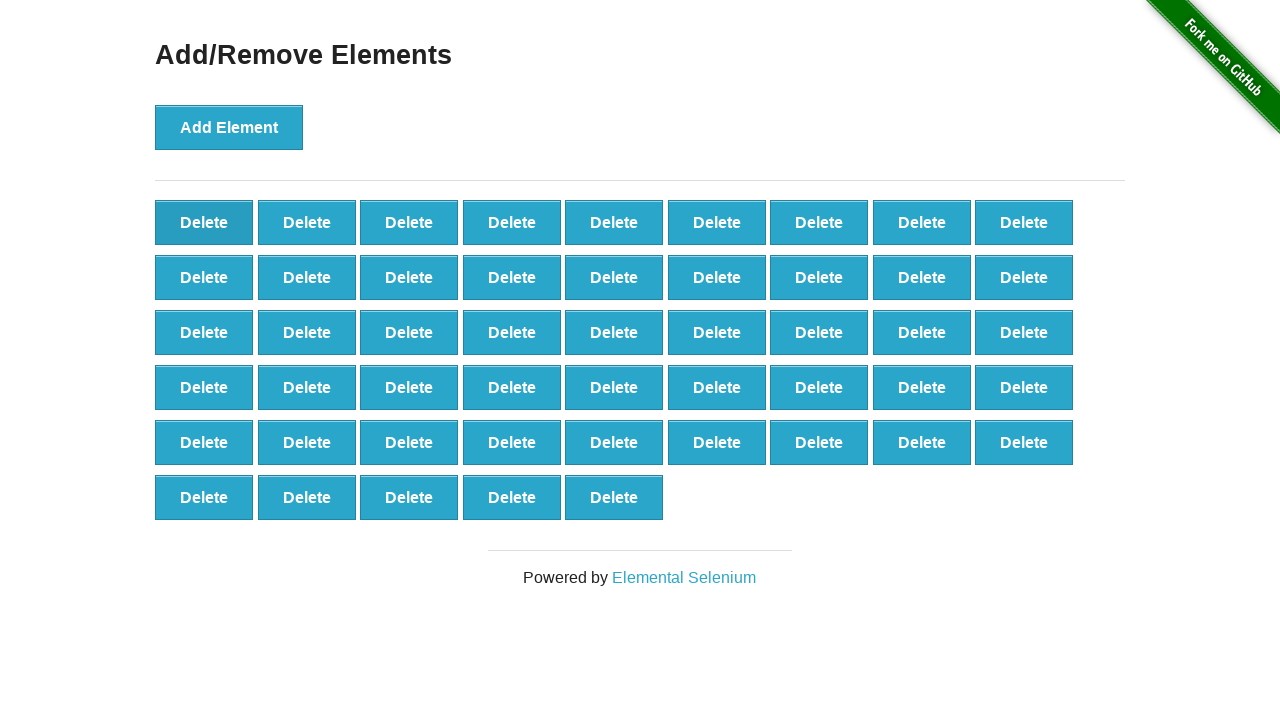

Deleted element (iteration 51/80) at (204, 222) on button.added-manually >> nth=0
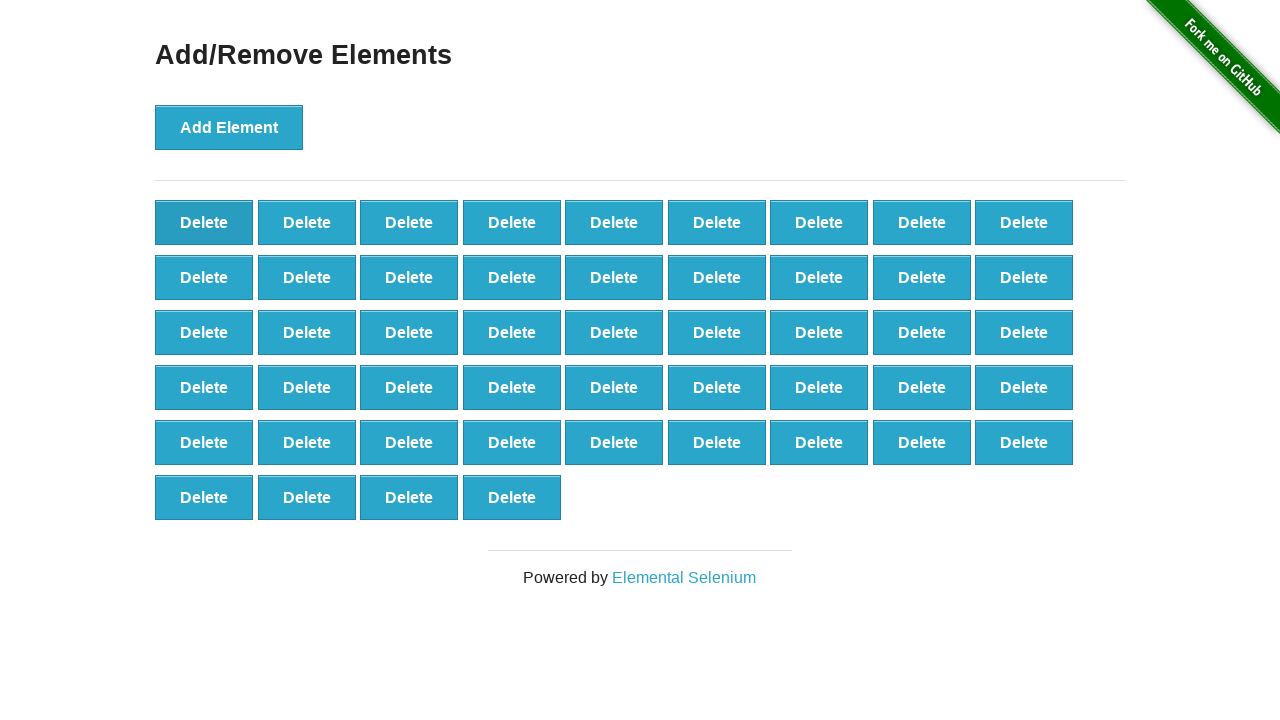

Deleted element (iteration 52/80) at (204, 222) on button.added-manually >> nth=0
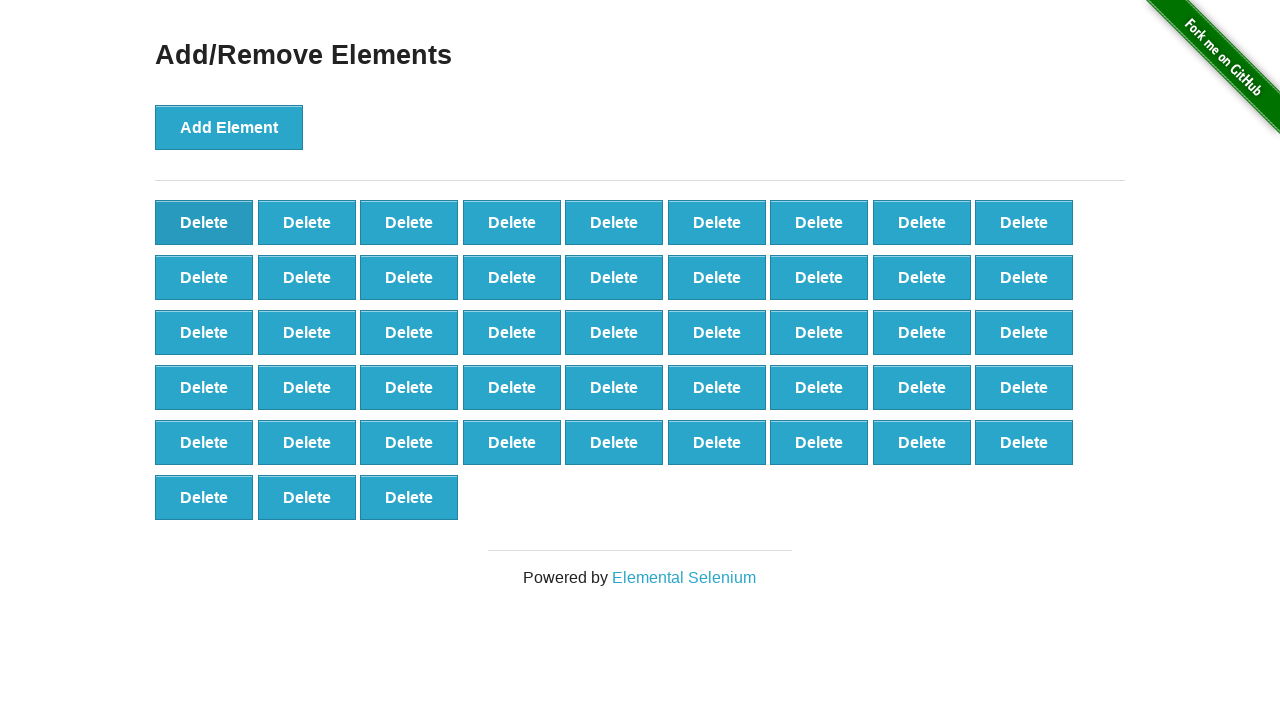

Deleted element (iteration 53/80) at (204, 222) on button.added-manually >> nth=0
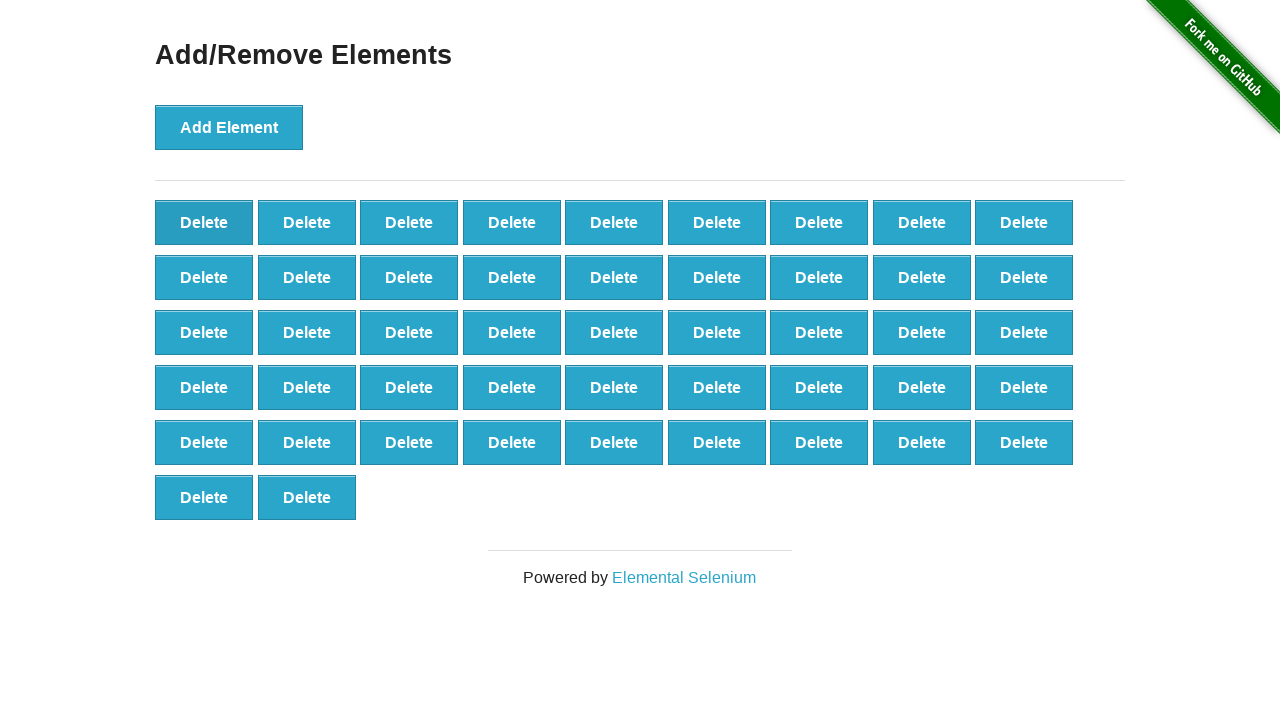

Deleted element (iteration 54/80) at (204, 222) on button.added-manually >> nth=0
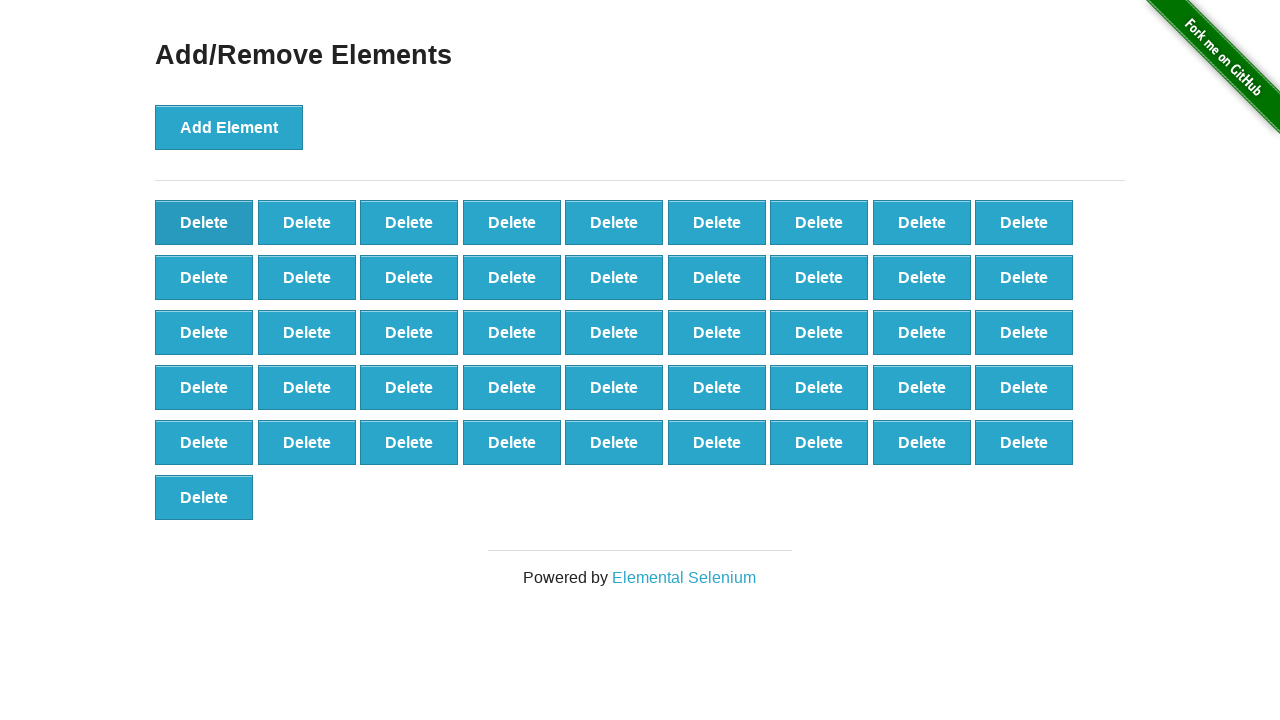

Deleted element (iteration 55/80) at (204, 222) on button.added-manually >> nth=0
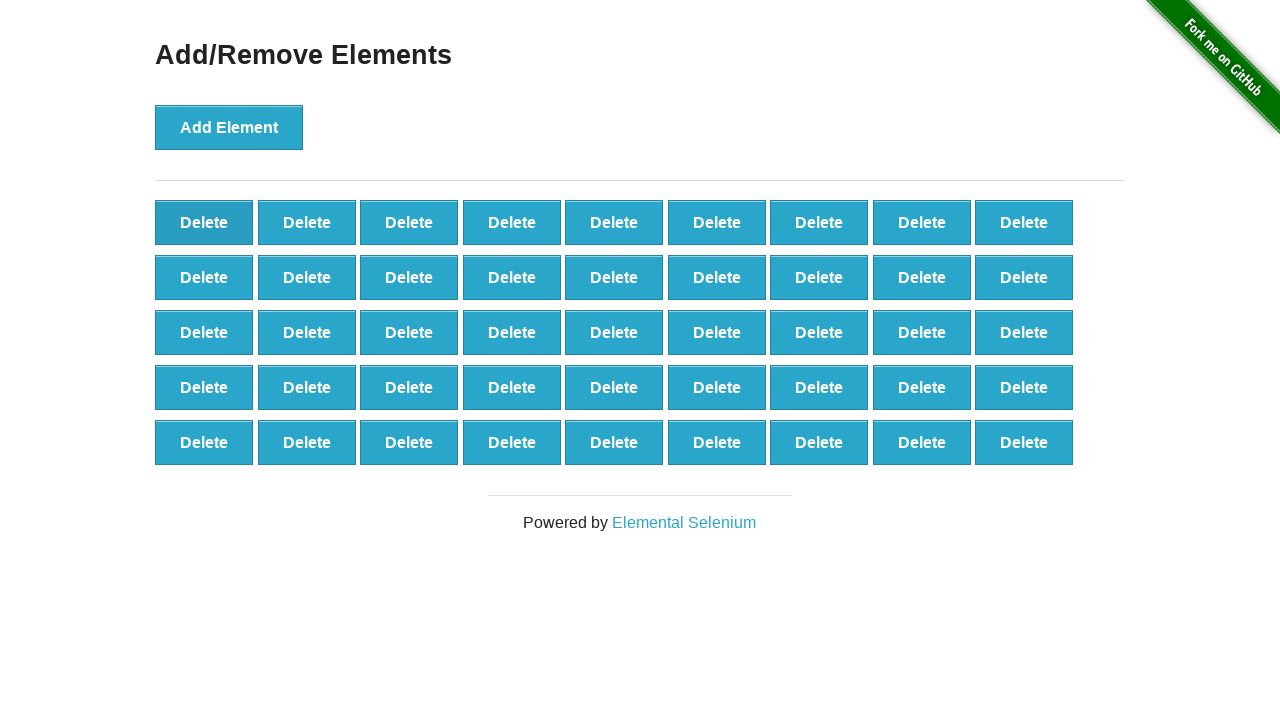

Deleted element (iteration 56/80) at (204, 222) on button.added-manually >> nth=0
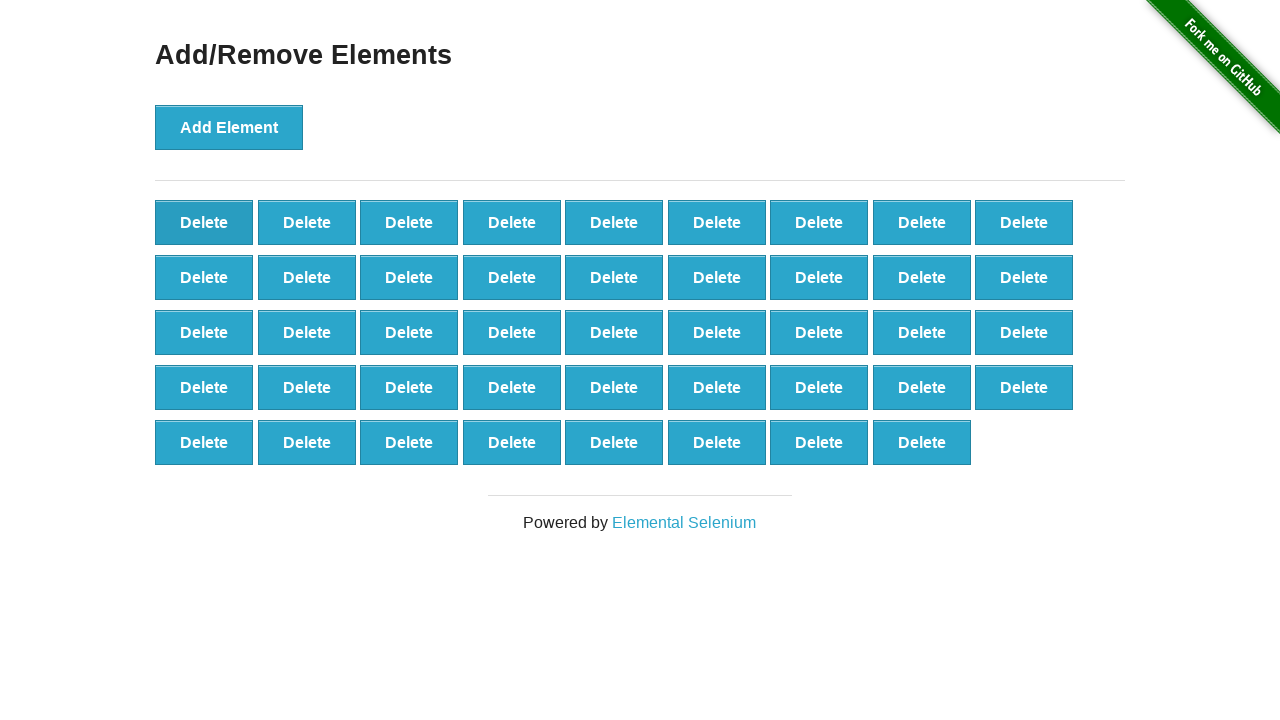

Deleted element (iteration 57/80) at (204, 222) on button.added-manually >> nth=0
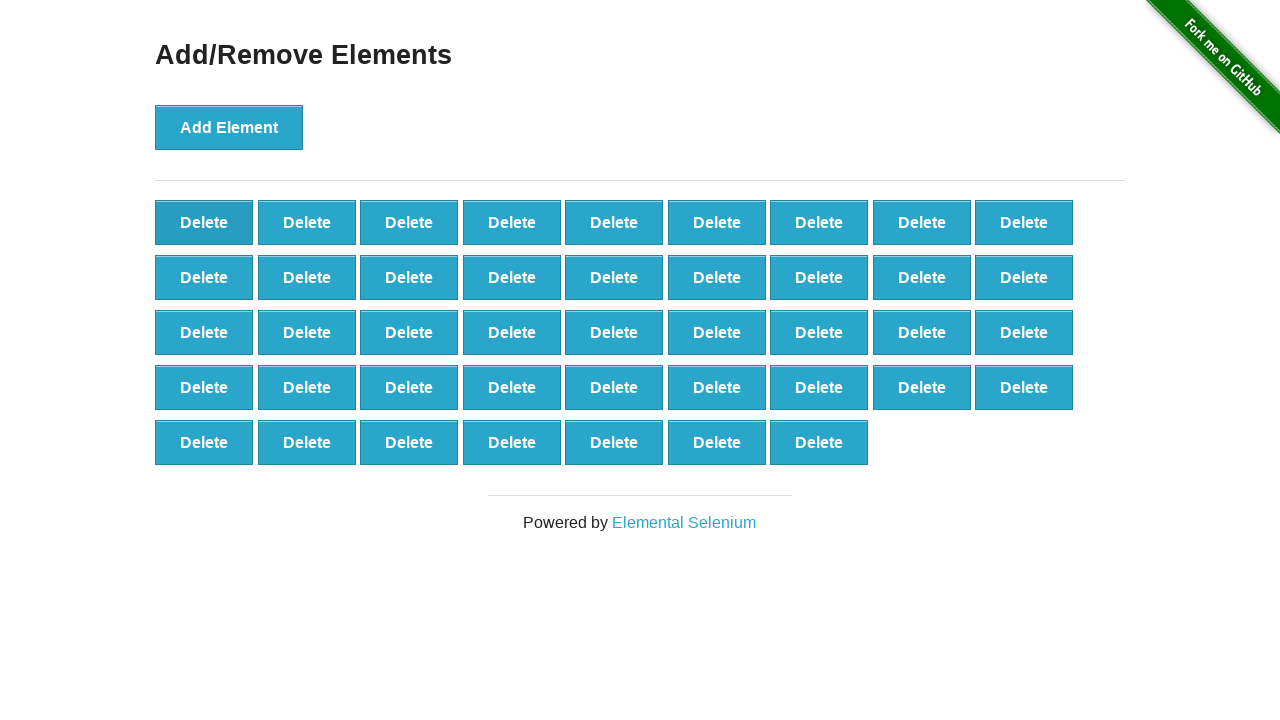

Deleted element (iteration 58/80) at (204, 222) on button.added-manually >> nth=0
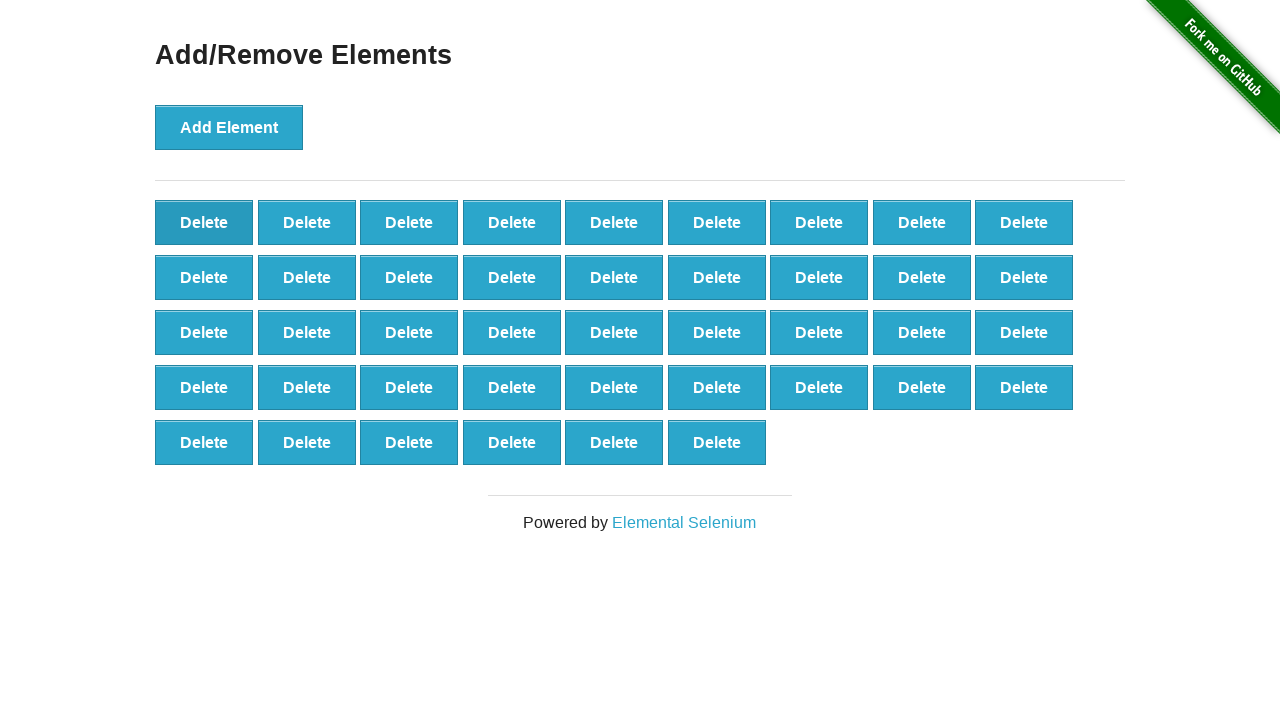

Deleted element (iteration 59/80) at (204, 222) on button.added-manually >> nth=0
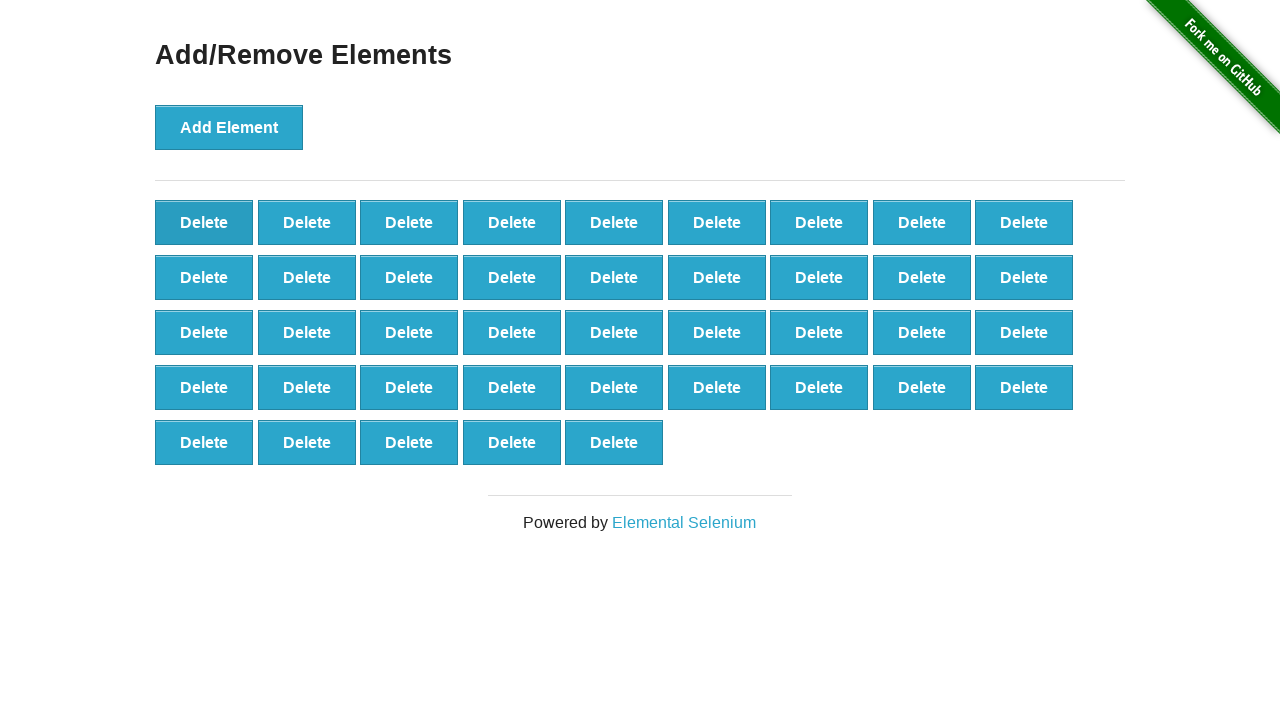

Deleted element (iteration 60/80) at (204, 222) on button.added-manually >> nth=0
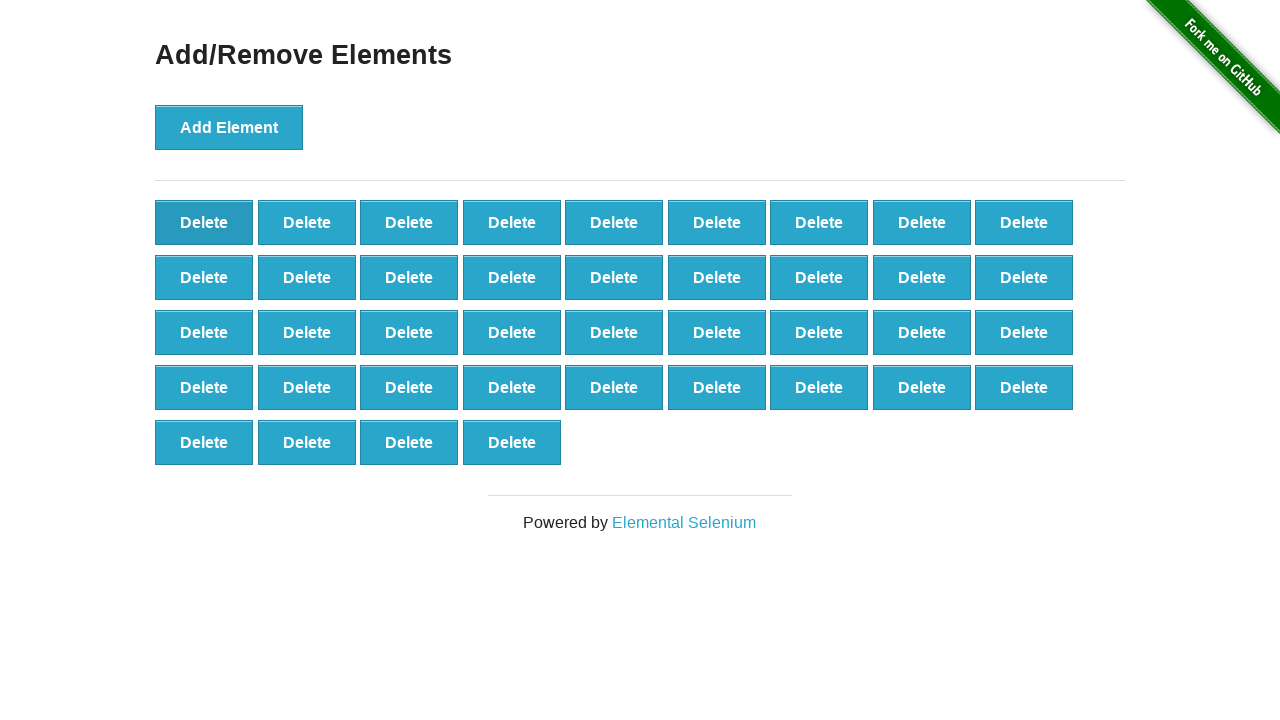

Deleted element (iteration 61/80) at (204, 222) on button.added-manually >> nth=0
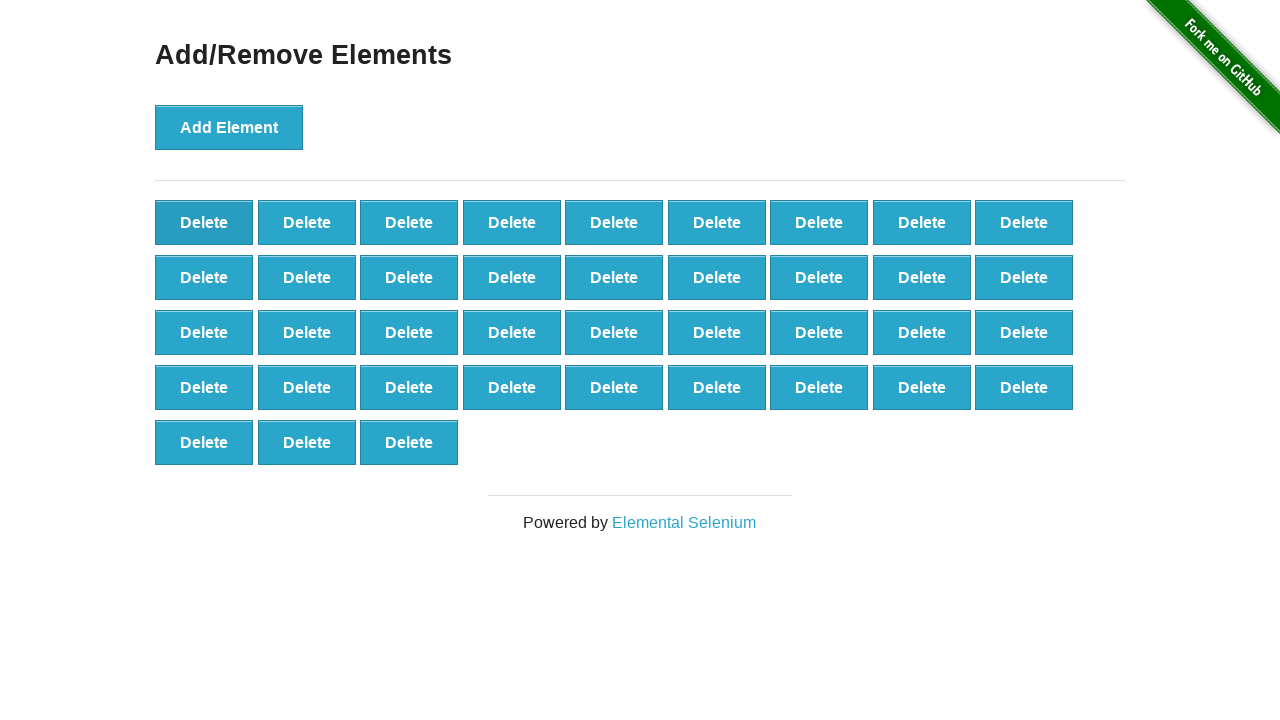

Deleted element (iteration 62/80) at (204, 222) on button.added-manually >> nth=0
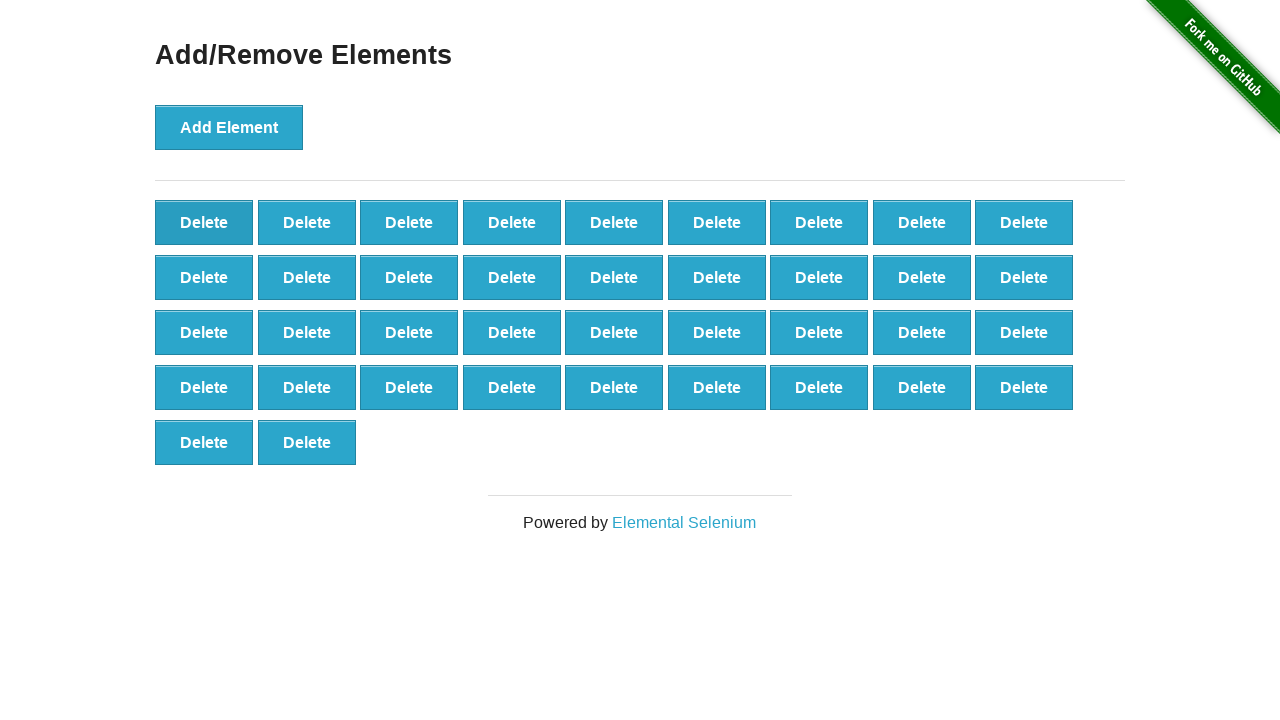

Deleted element (iteration 63/80) at (204, 222) on button.added-manually >> nth=0
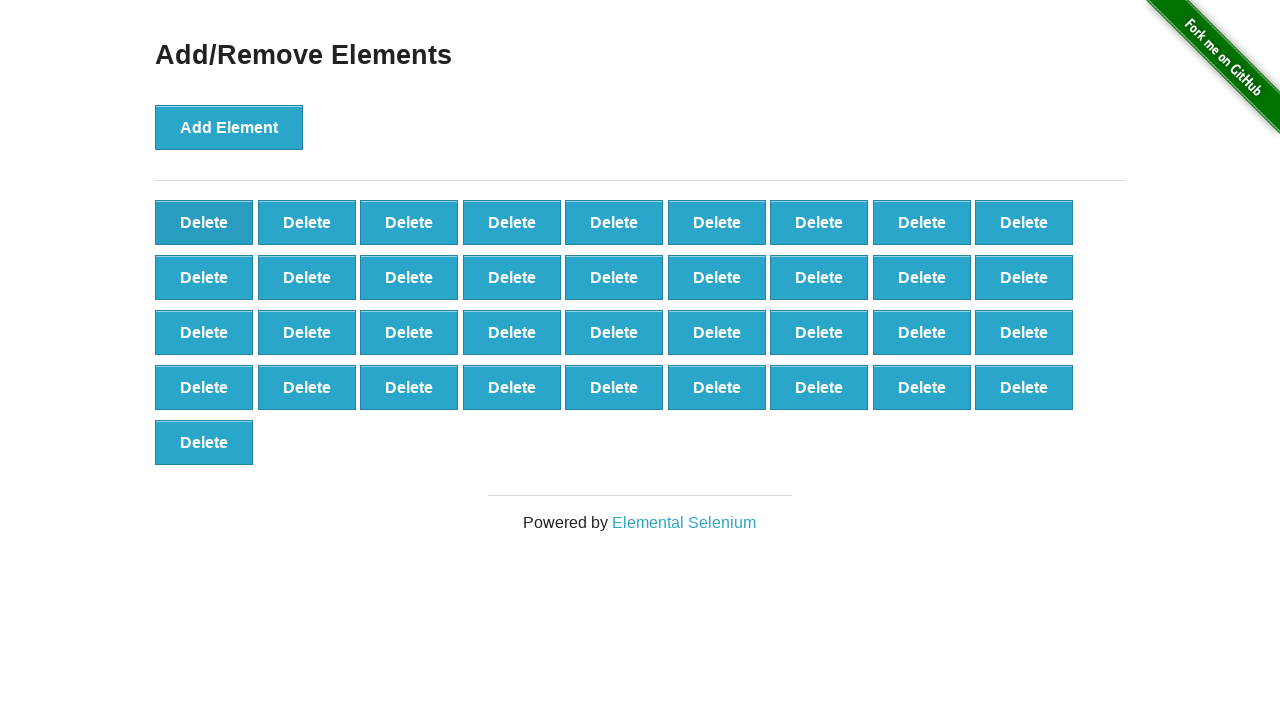

Deleted element (iteration 64/80) at (204, 222) on button.added-manually >> nth=0
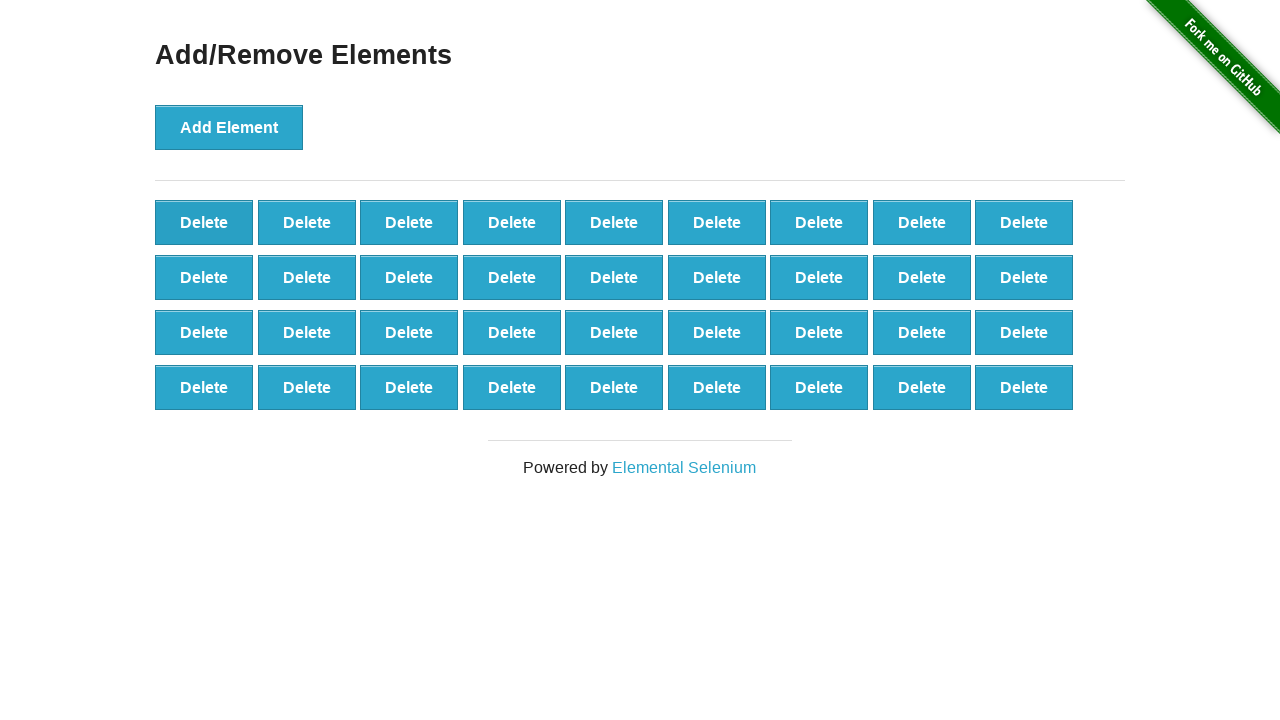

Deleted element (iteration 65/80) at (204, 222) on button.added-manually >> nth=0
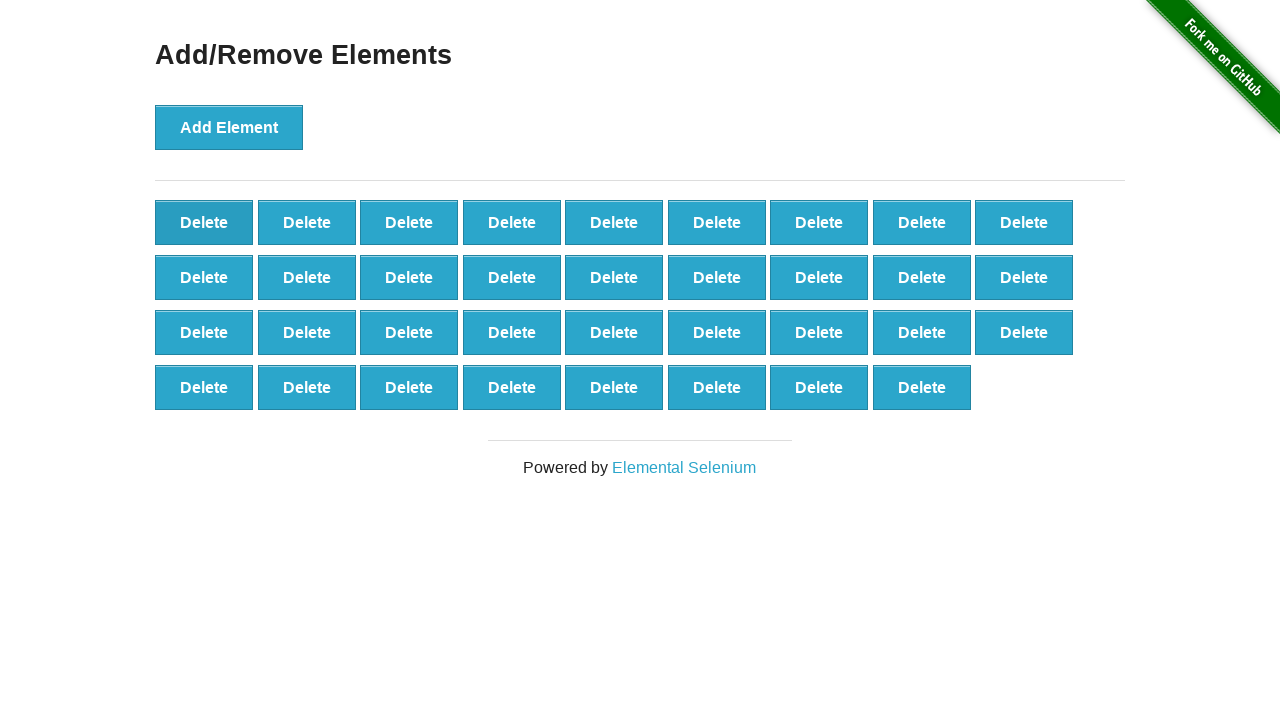

Deleted element (iteration 66/80) at (204, 222) on button.added-manually >> nth=0
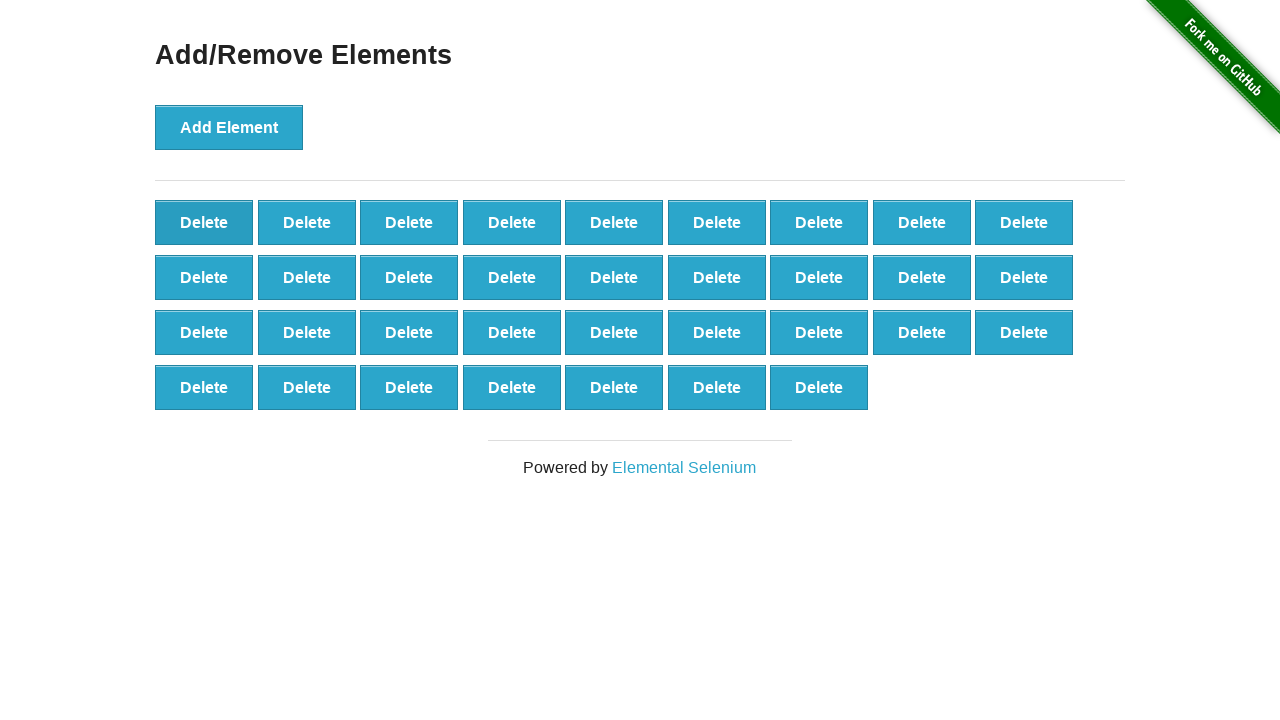

Deleted element (iteration 67/80) at (204, 222) on button.added-manually >> nth=0
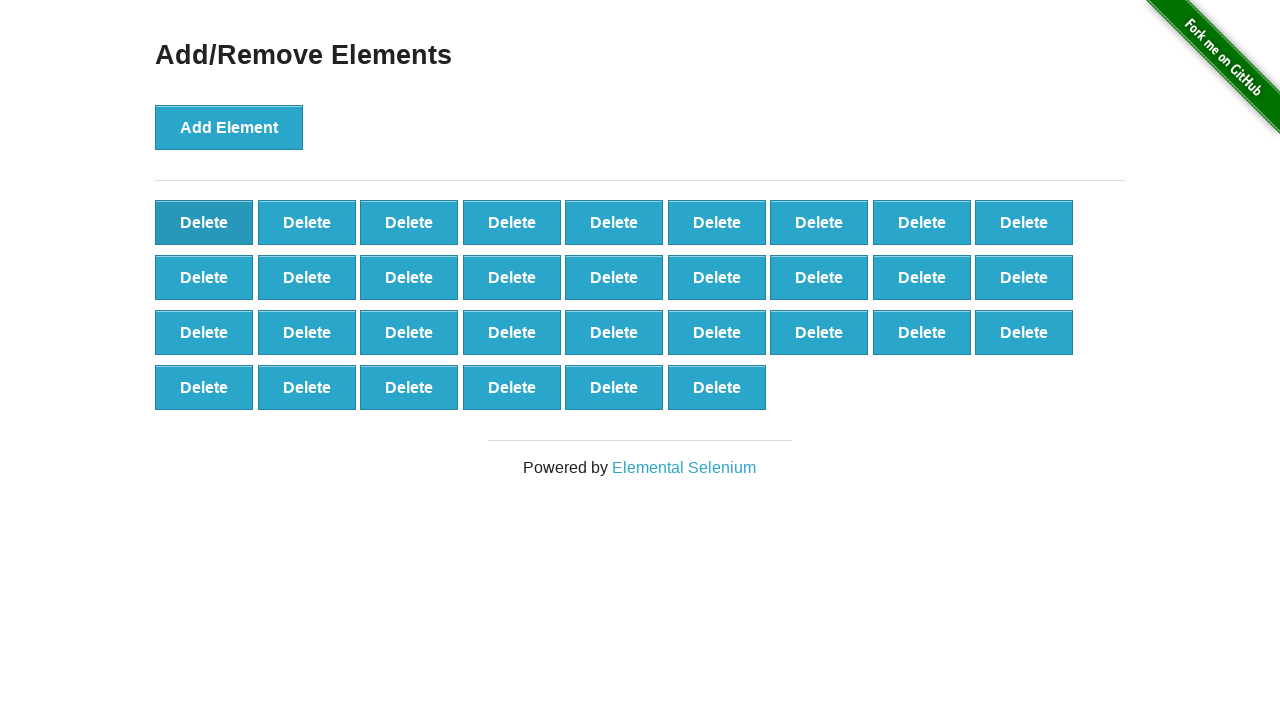

Deleted element (iteration 68/80) at (204, 222) on button.added-manually >> nth=0
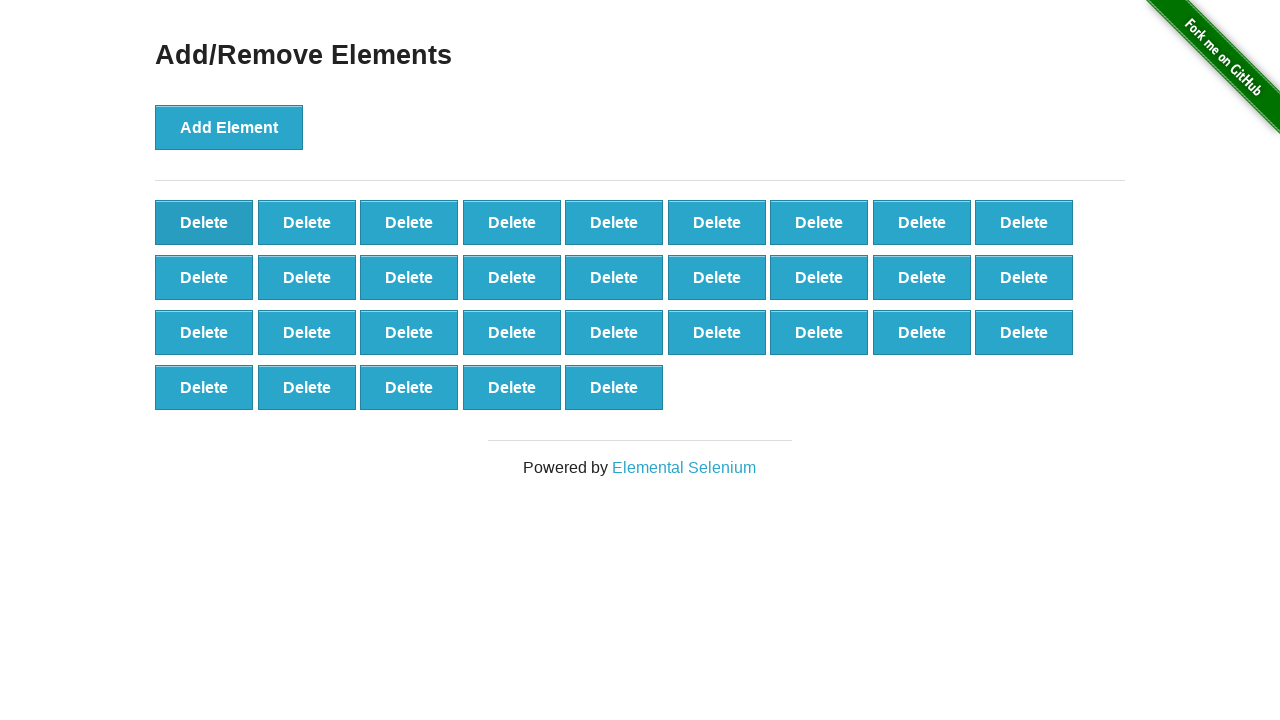

Deleted element (iteration 69/80) at (204, 222) on button.added-manually >> nth=0
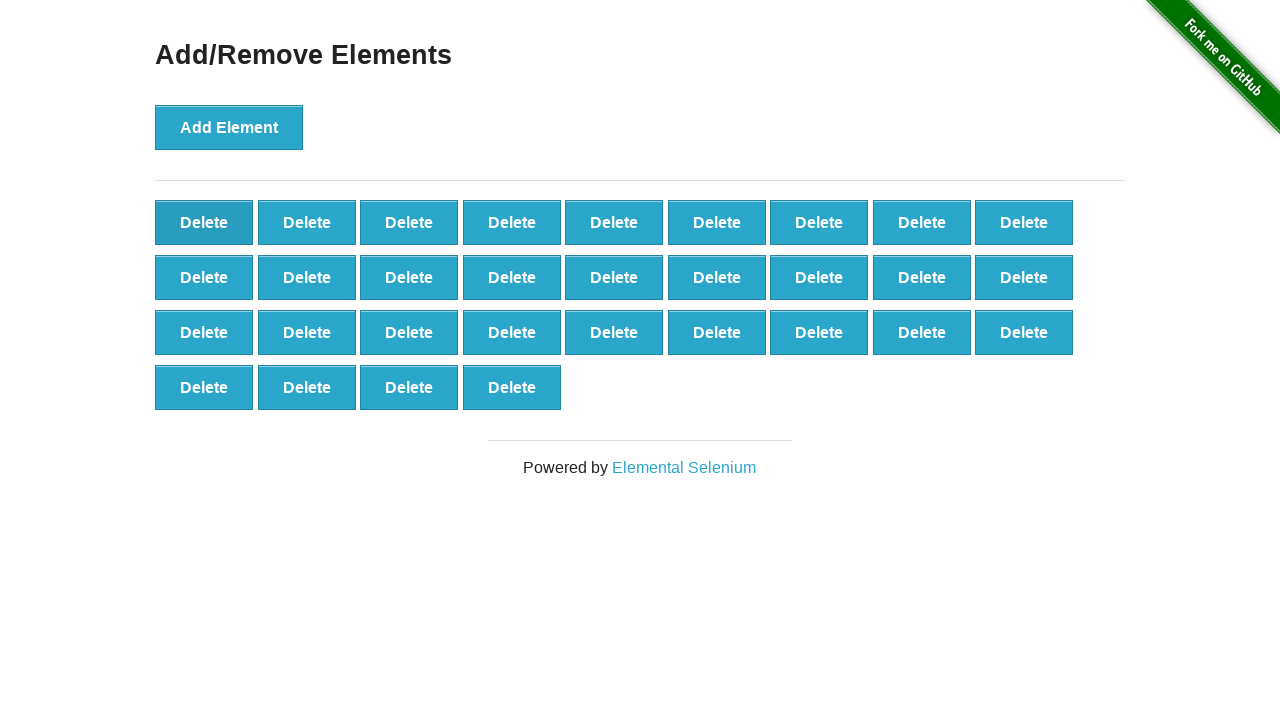

Deleted element (iteration 70/80) at (204, 222) on button.added-manually >> nth=0
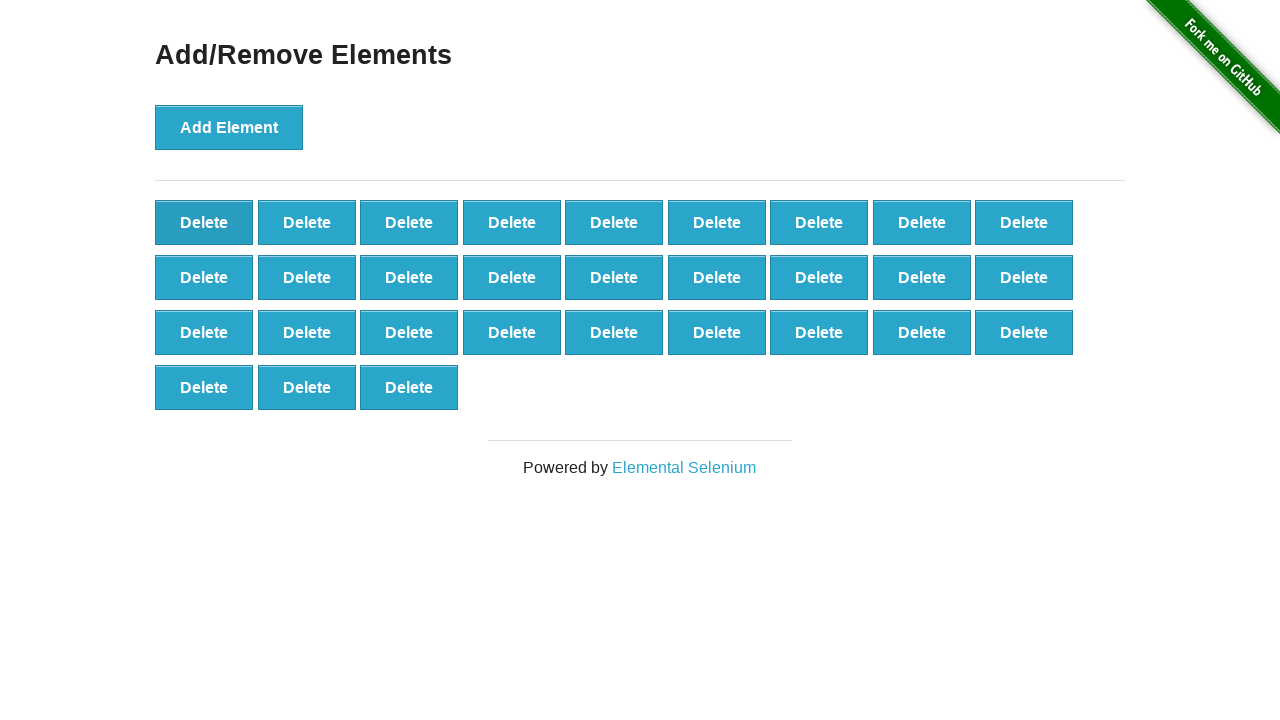

Deleted element (iteration 71/80) at (204, 222) on button.added-manually >> nth=0
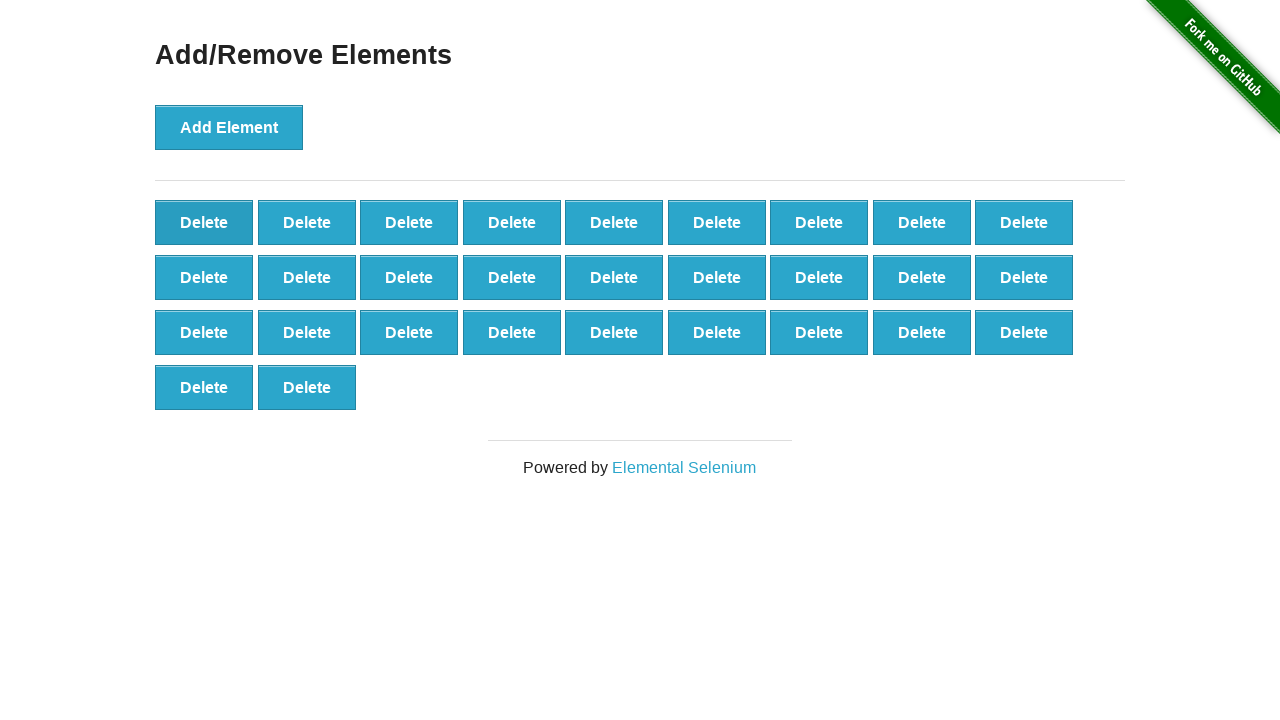

Deleted element (iteration 72/80) at (204, 222) on button.added-manually >> nth=0
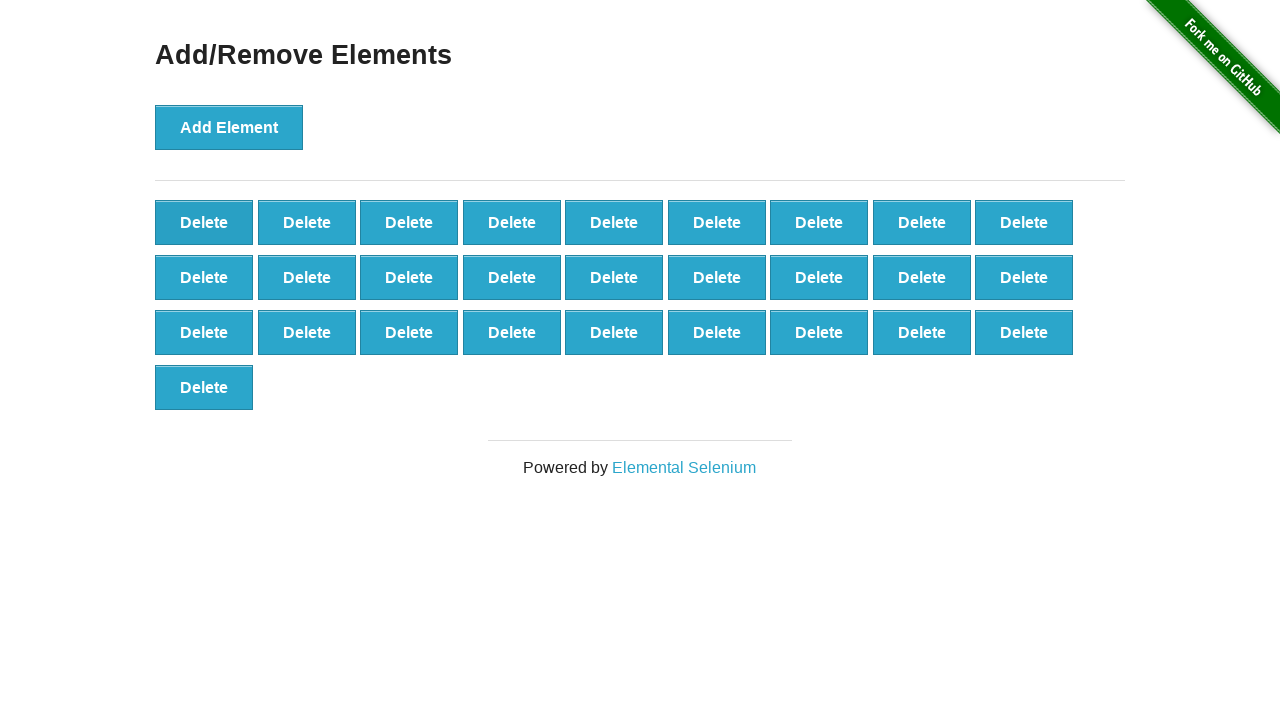

Deleted element (iteration 73/80) at (204, 222) on button.added-manually >> nth=0
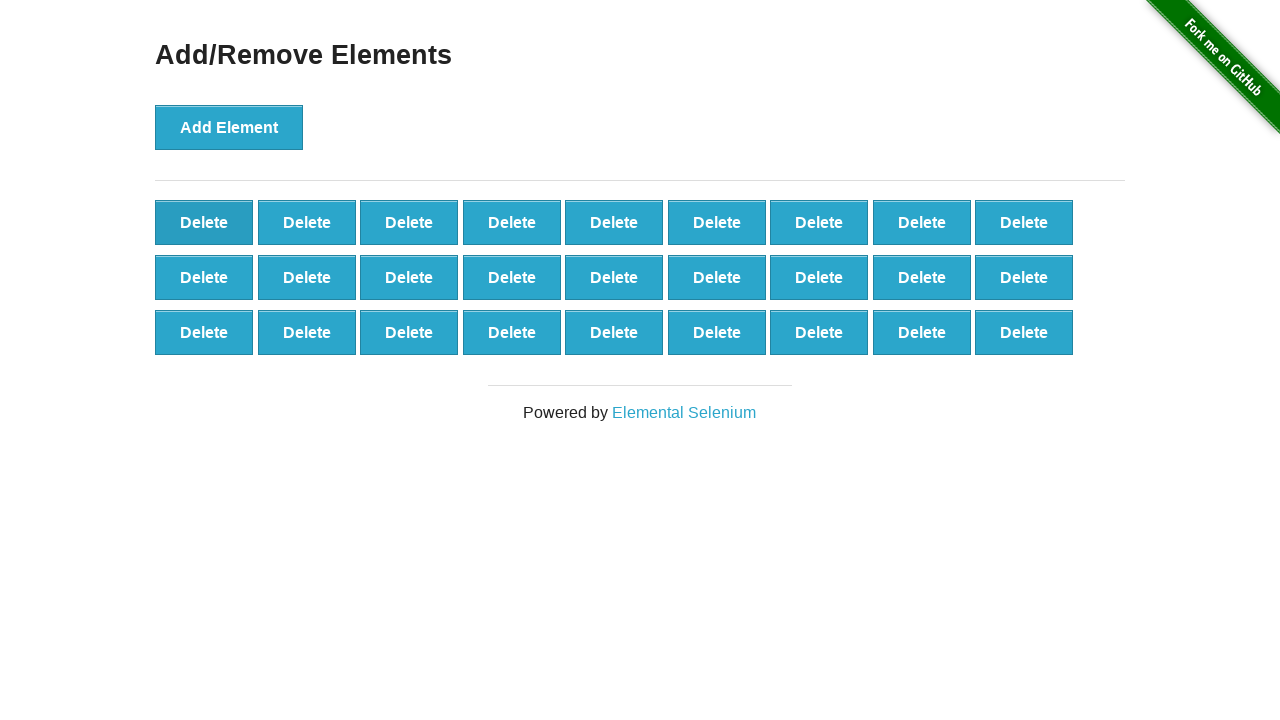

Deleted element (iteration 74/80) at (204, 222) on button.added-manually >> nth=0
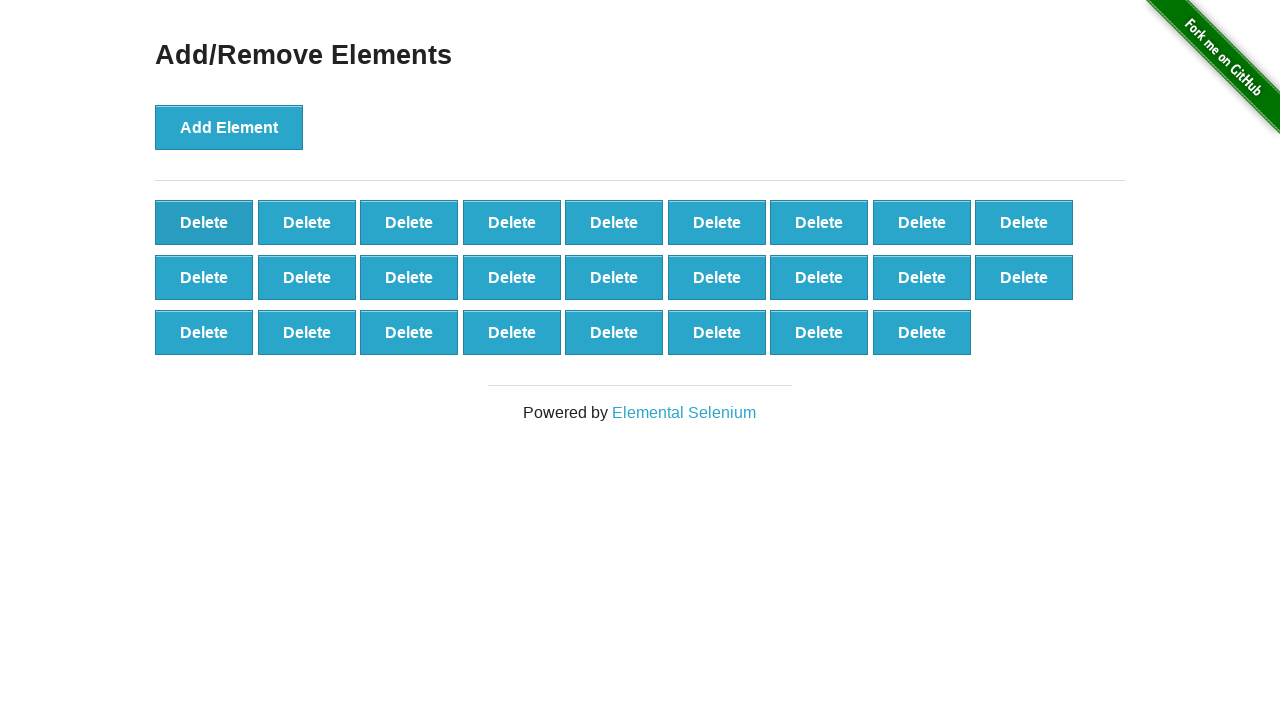

Deleted element (iteration 75/80) at (204, 222) on button.added-manually >> nth=0
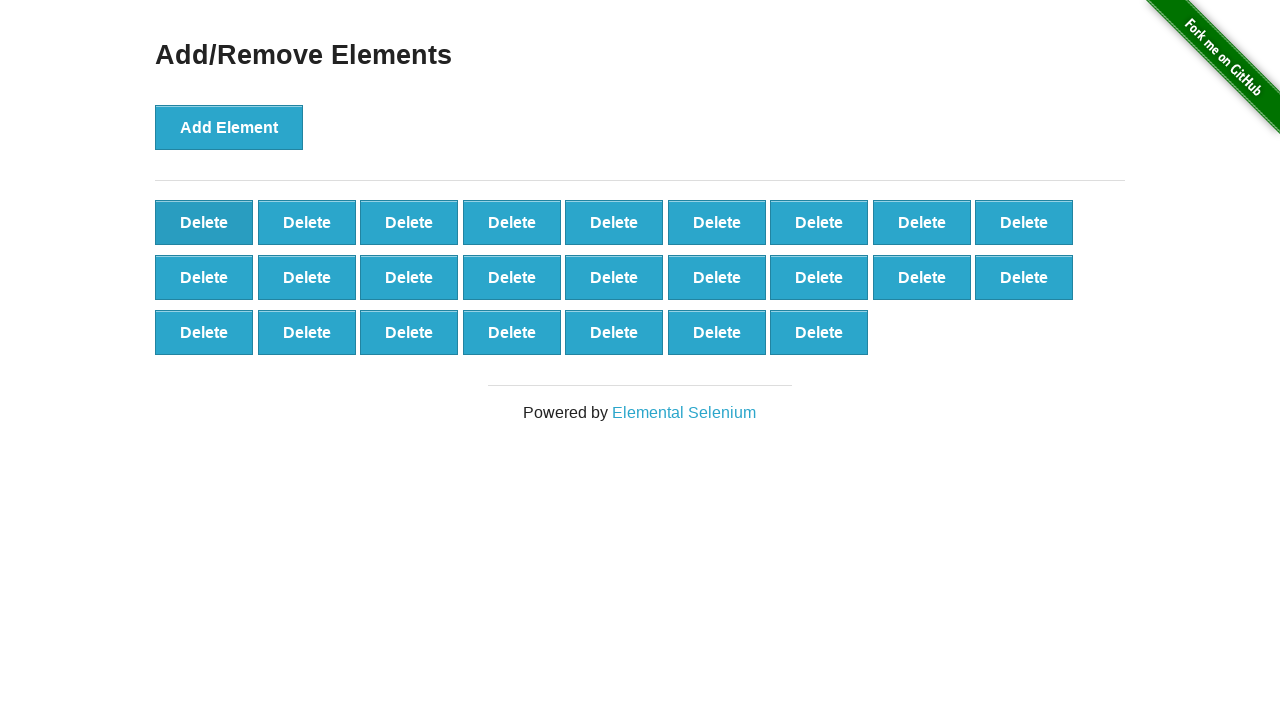

Deleted element (iteration 76/80) at (204, 222) on button.added-manually >> nth=0
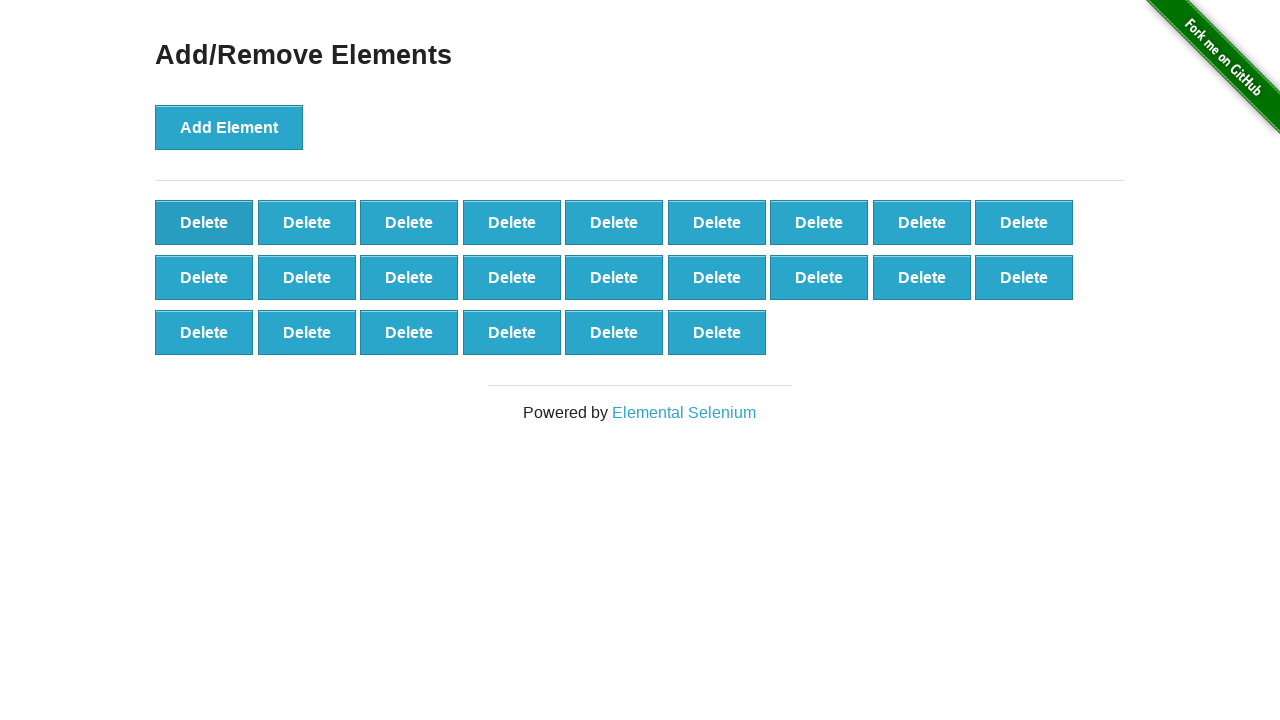

Deleted element (iteration 77/80) at (204, 222) on button.added-manually >> nth=0
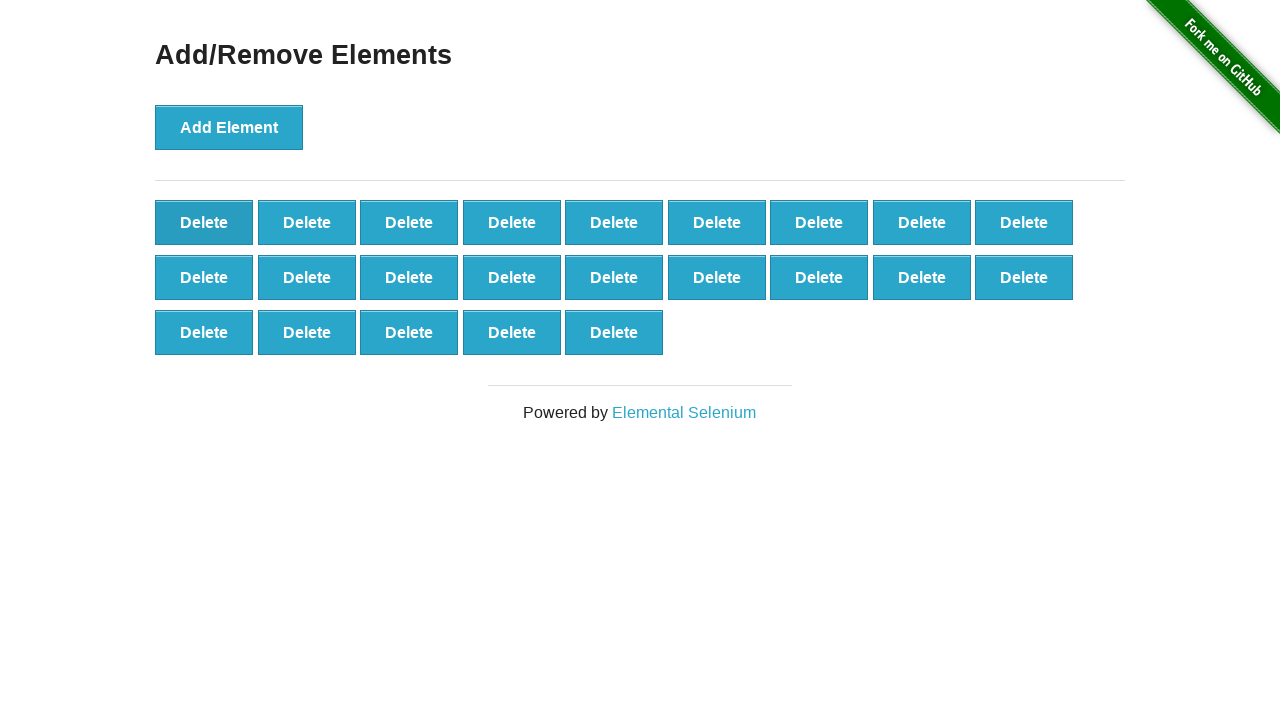

Deleted element (iteration 78/80) at (204, 222) on button.added-manually >> nth=0
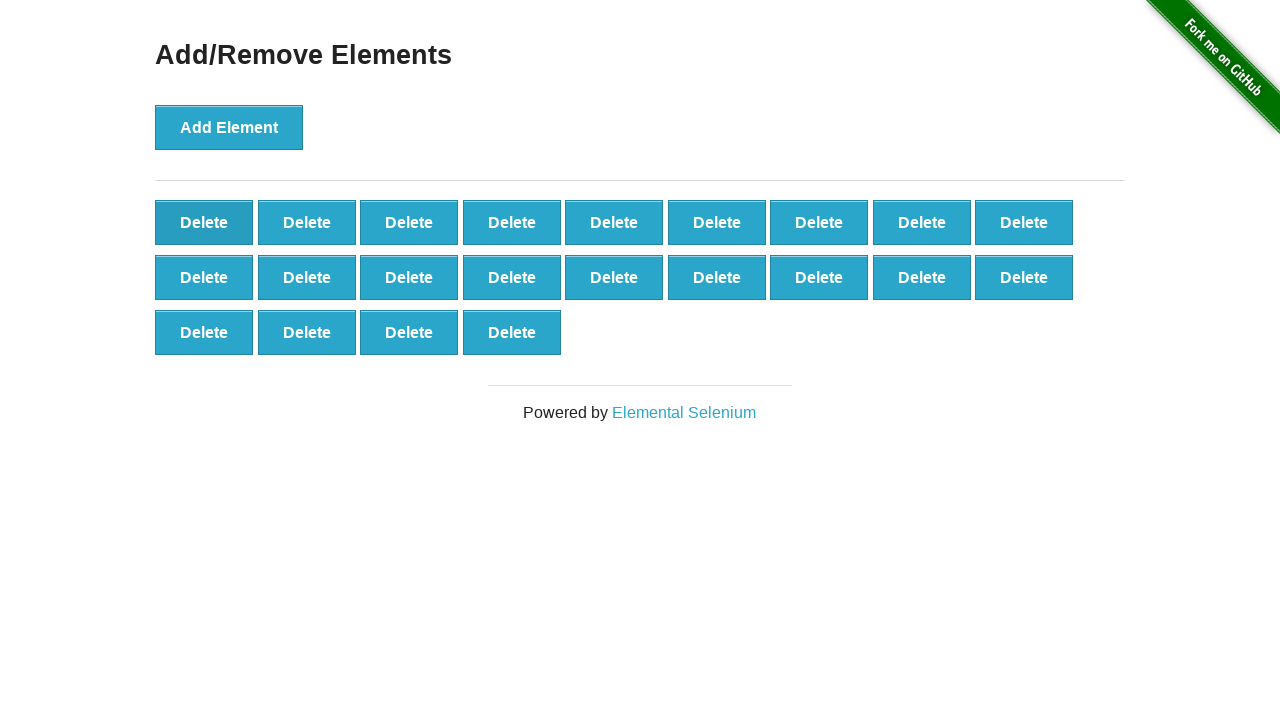

Deleted element (iteration 79/80) at (204, 222) on button.added-manually >> nth=0
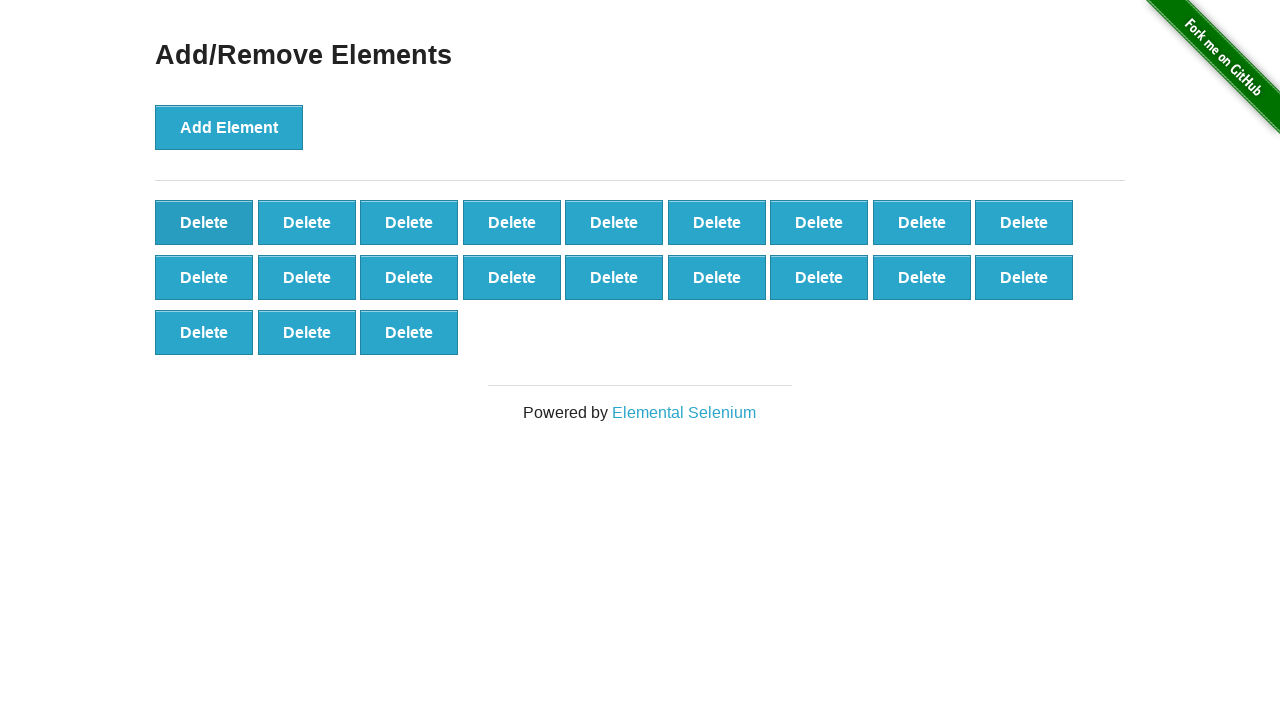

Deleted element (iteration 80/80) at (204, 222) on button.added-manually >> nth=0
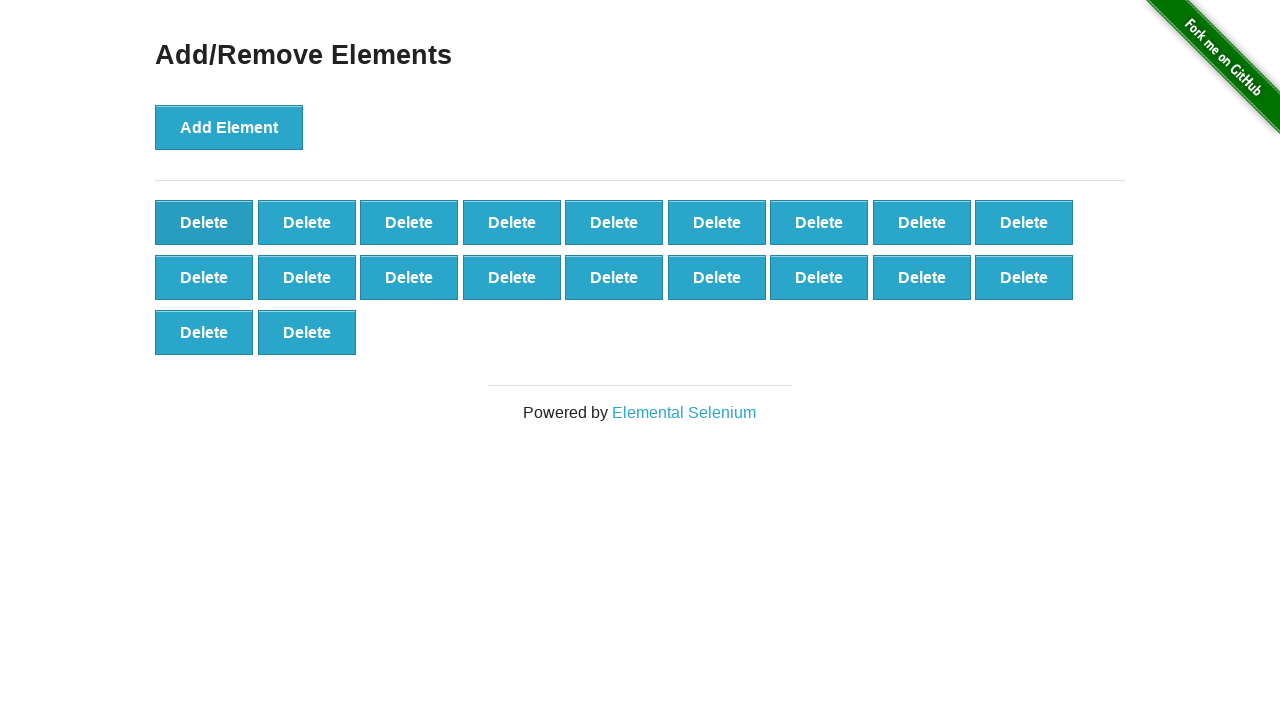

Verified remaining element count is correct (20 elements)
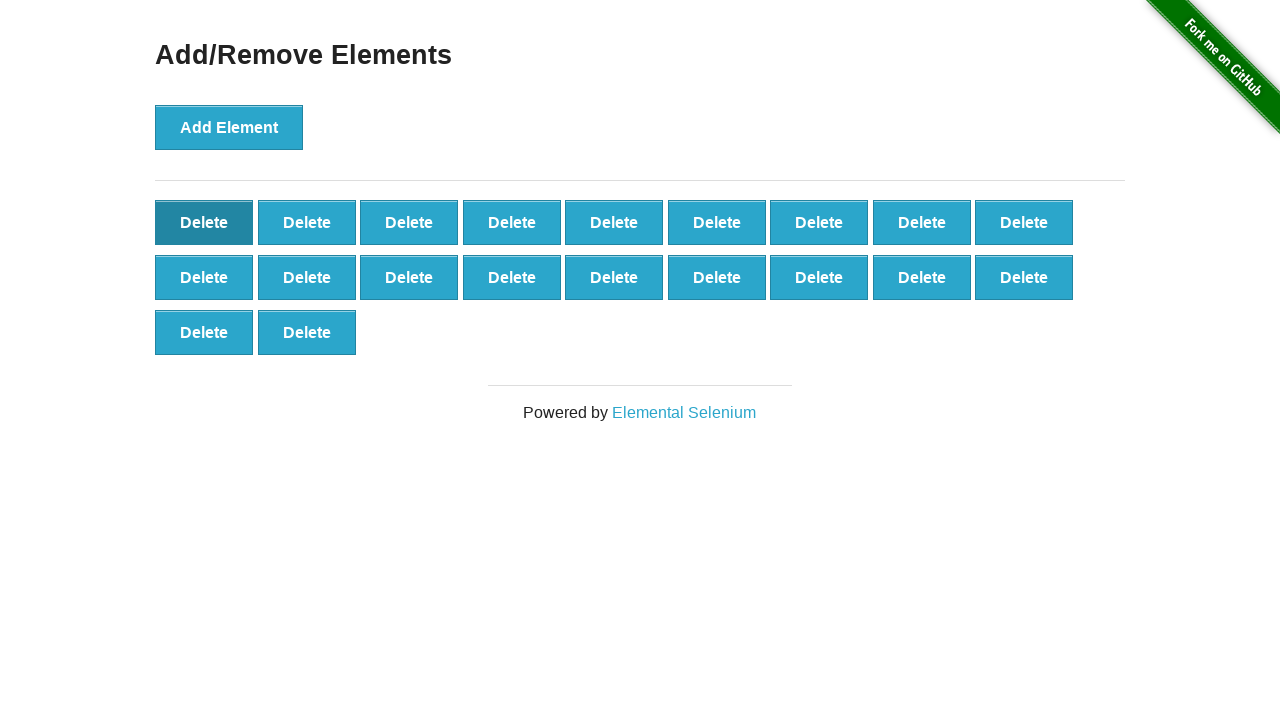

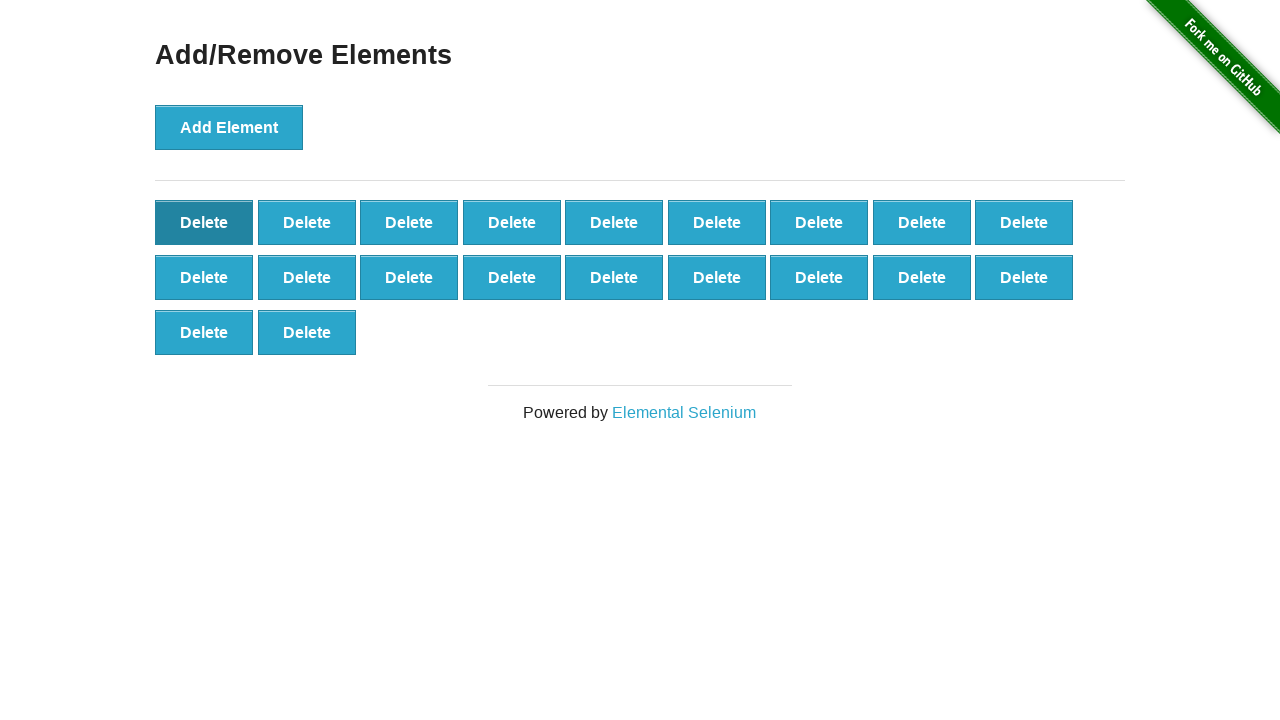